Tests file download functionality by clicking on all download links on the page

Starting URL: https://the-internet.herokuapp.com/download

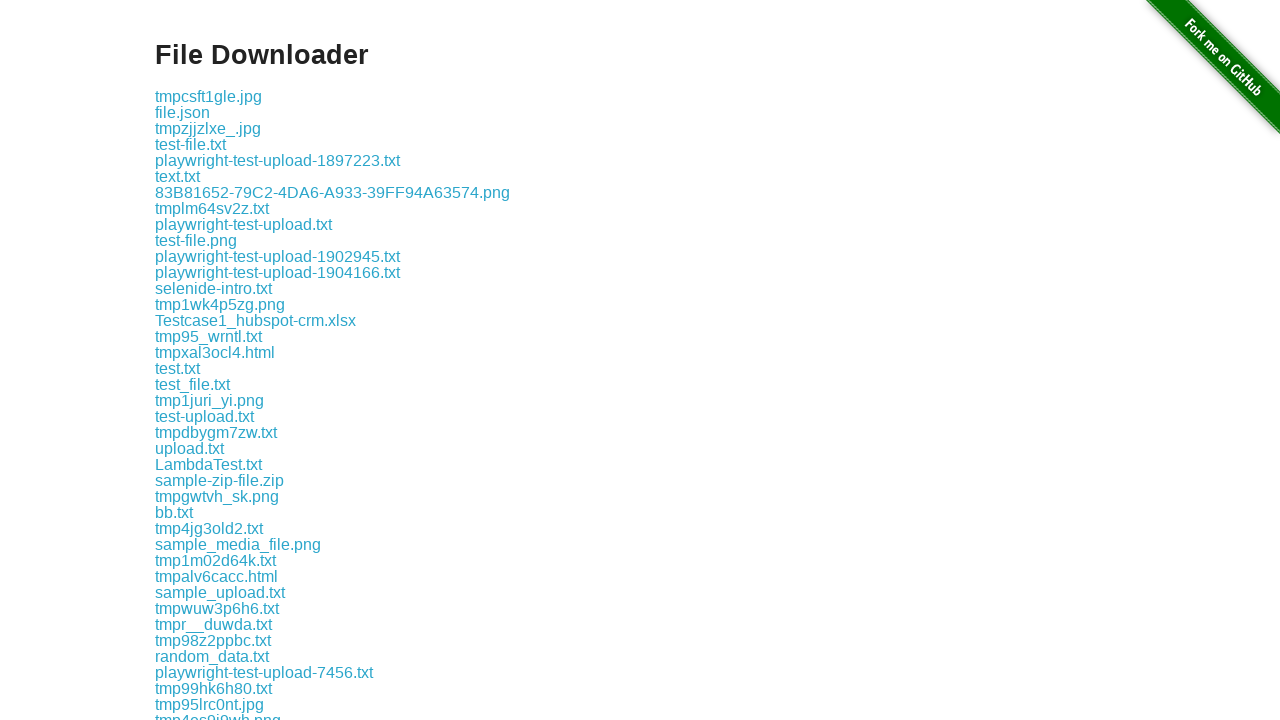

Located all download links on the page
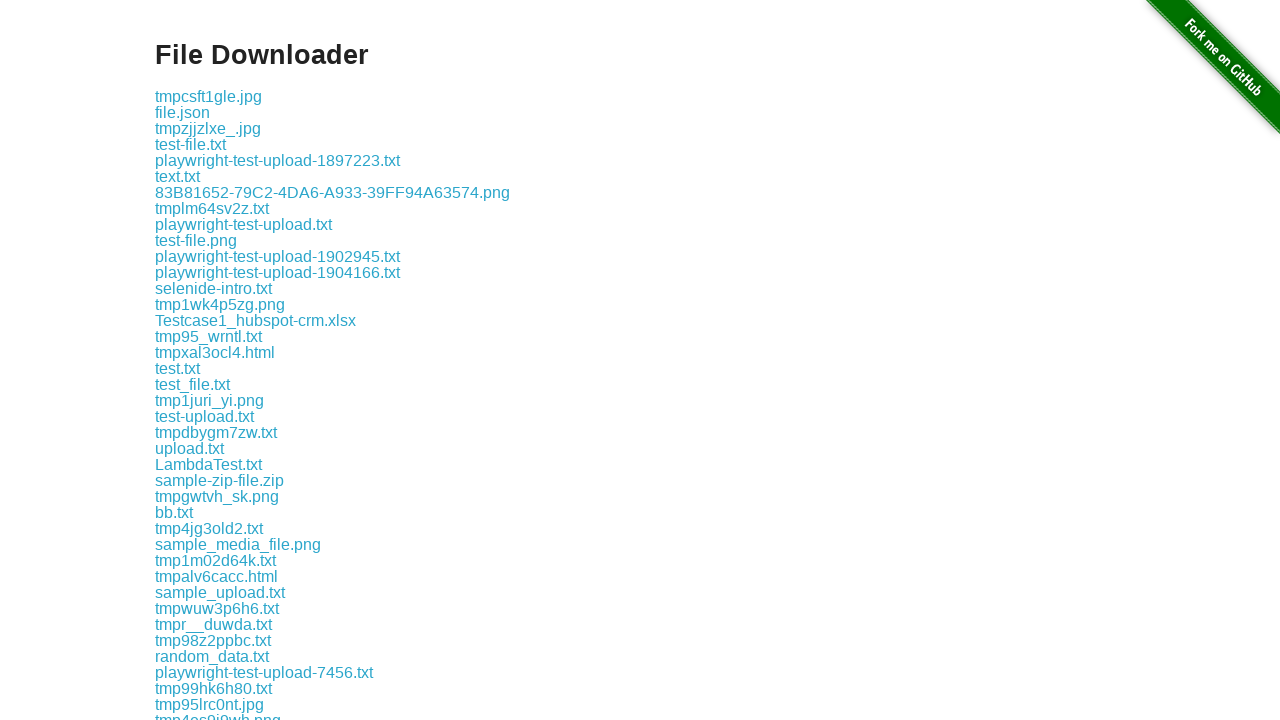

Clicked a download link at (208, 96) on xpath=//div[@class='example']//a >> nth=0
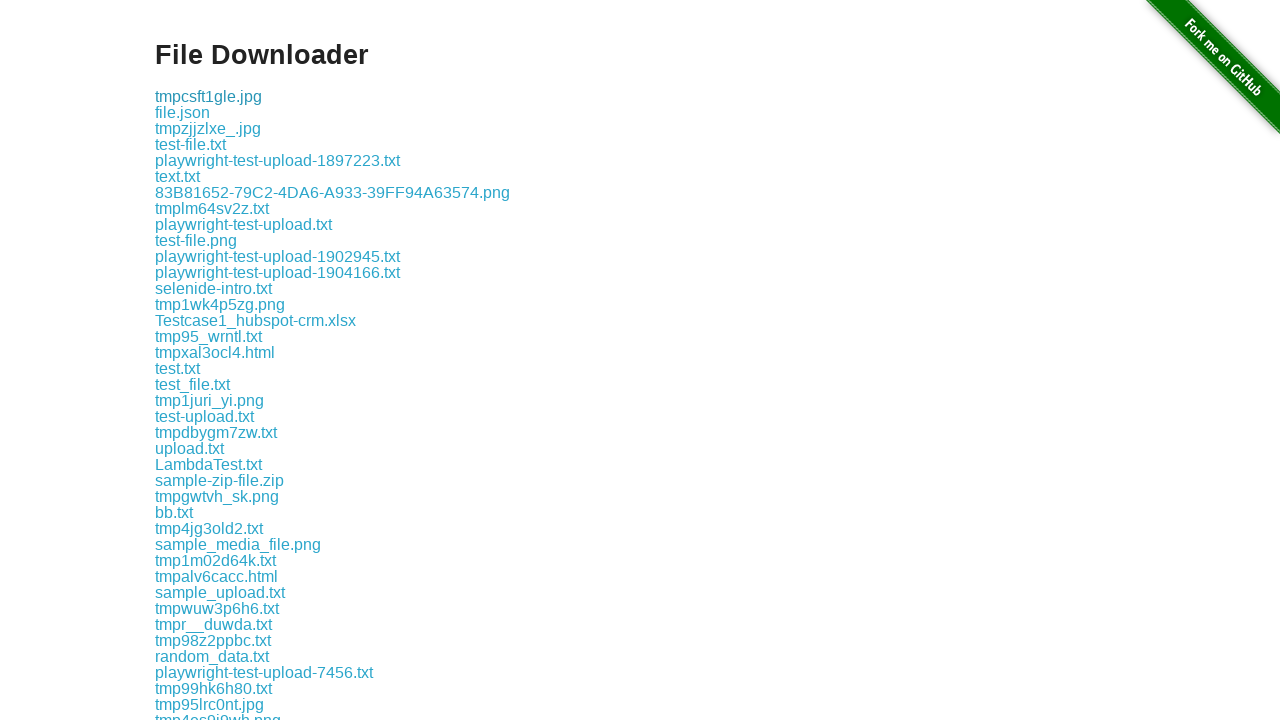

Waited 500ms between downloads
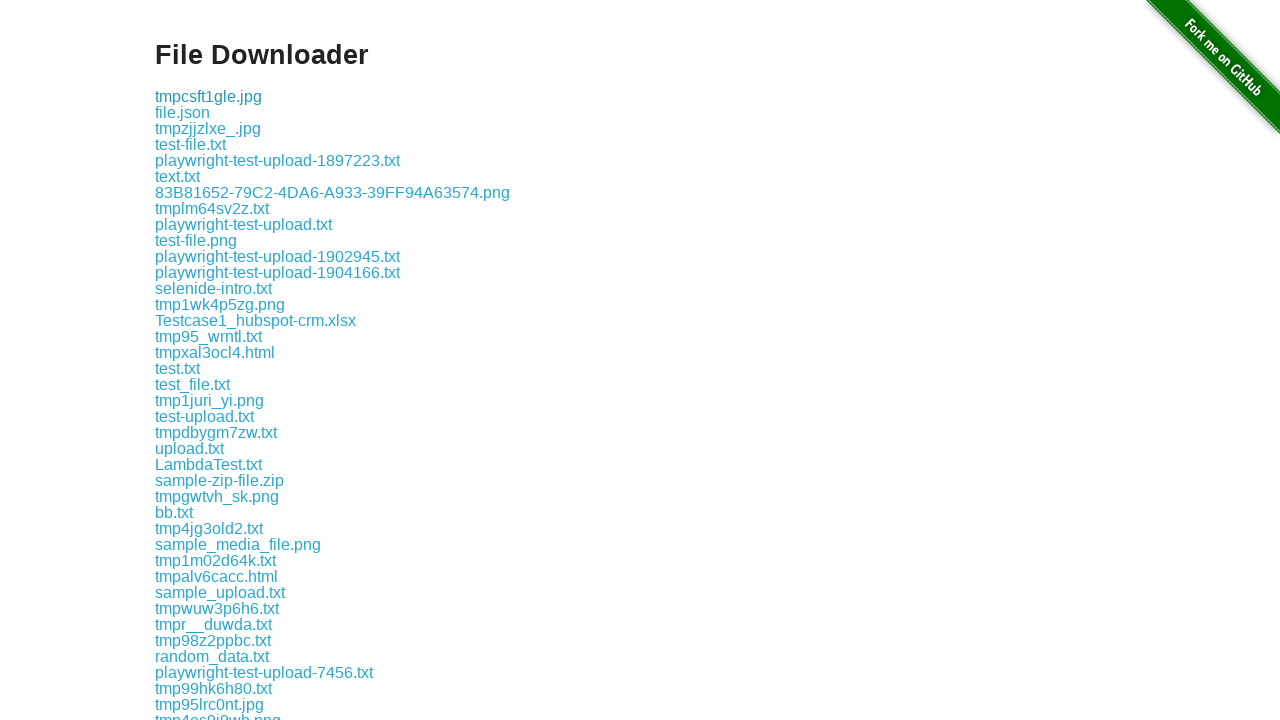

Clicked a download link at (182, 112) on xpath=//div[@class='example']//a >> nth=1
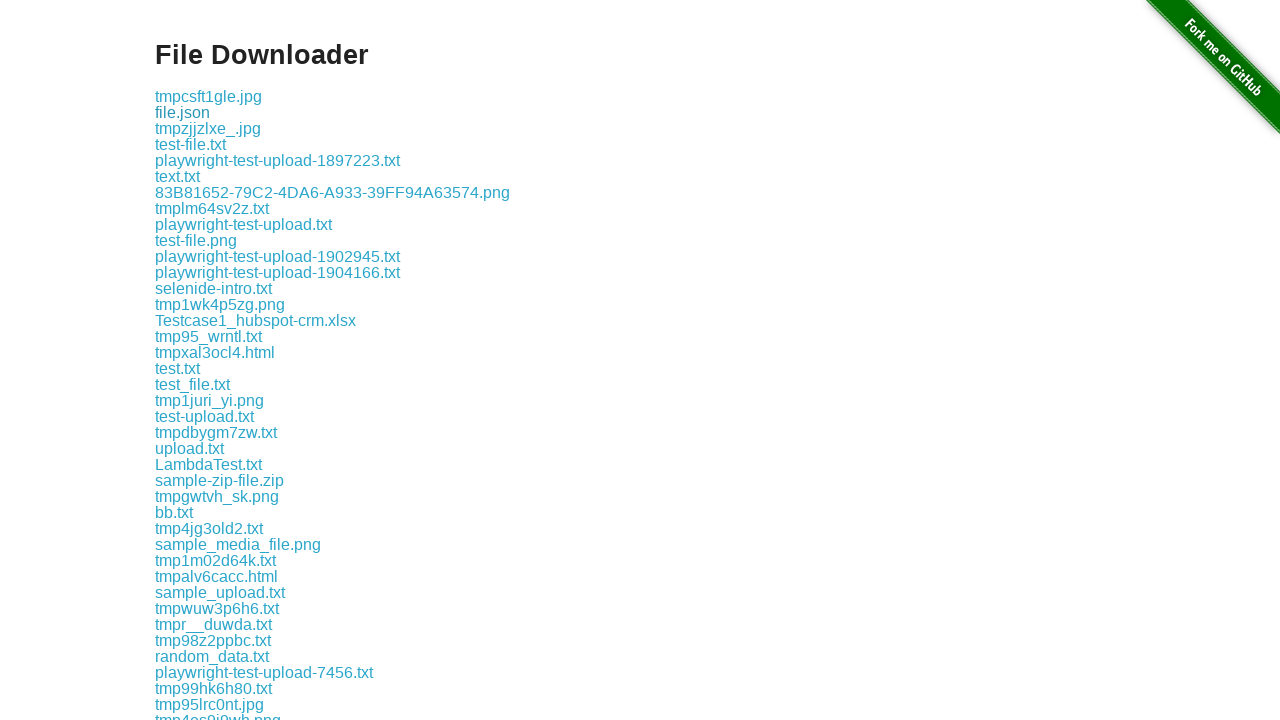

Waited 500ms between downloads
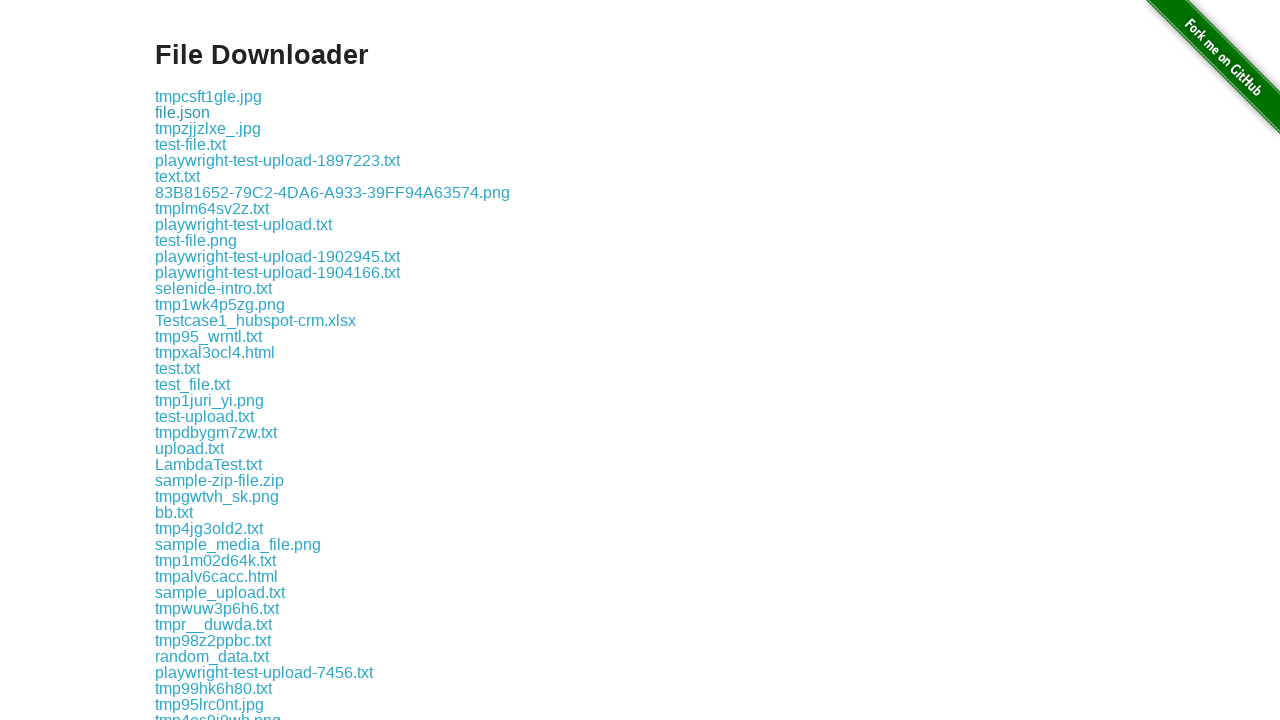

Clicked a download link at (208, 128) on xpath=//div[@class='example']//a >> nth=2
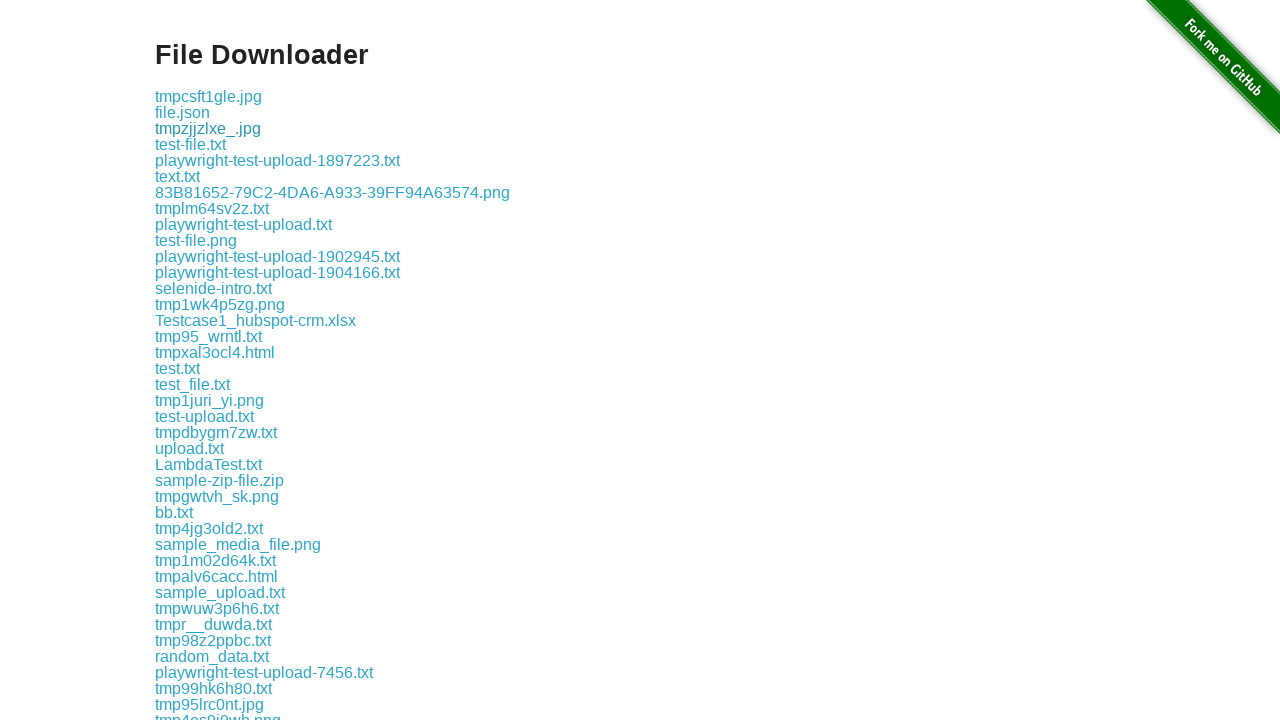

Waited 500ms between downloads
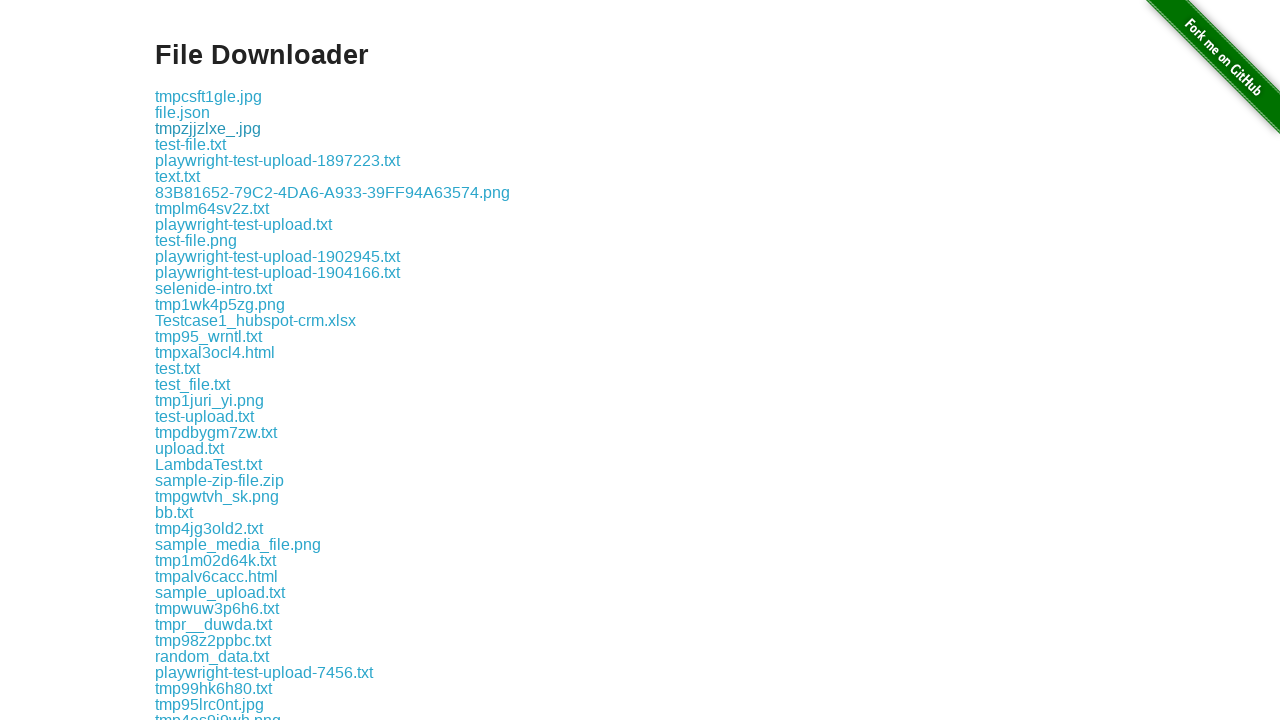

Clicked a download link at (190, 144) on xpath=//div[@class='example']//a >> nth=3
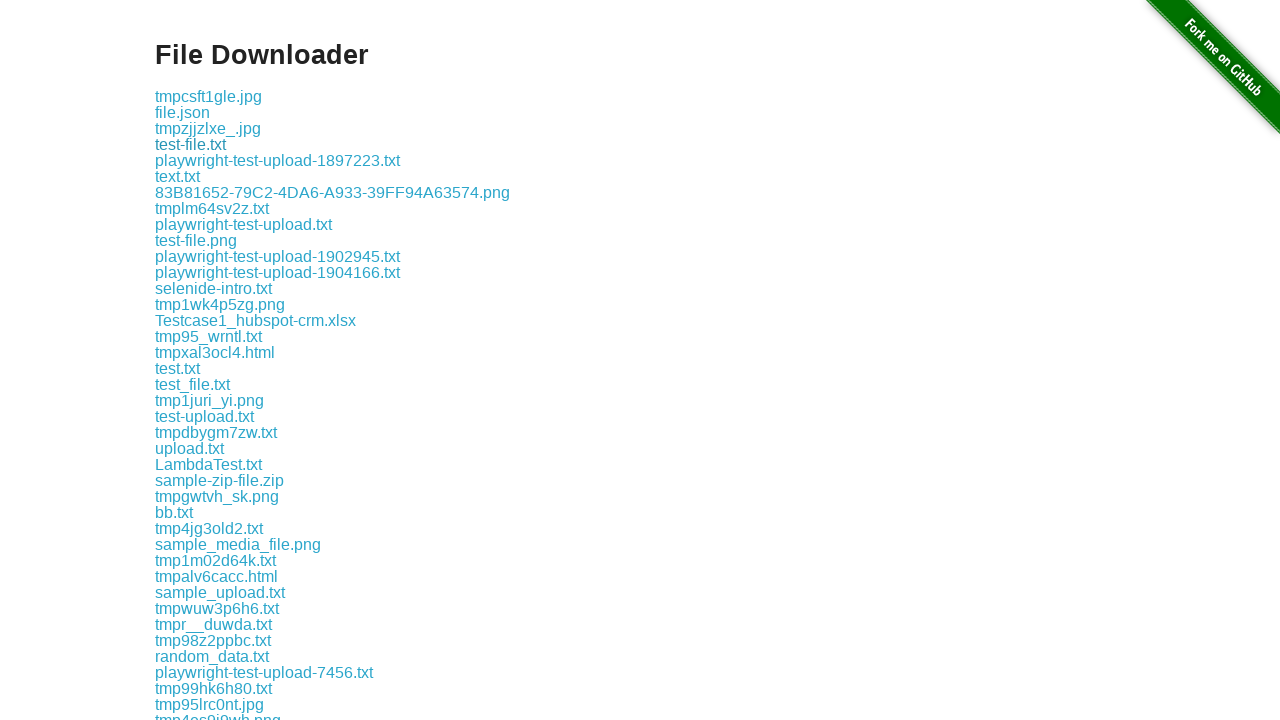

Waited 500ms between downloads
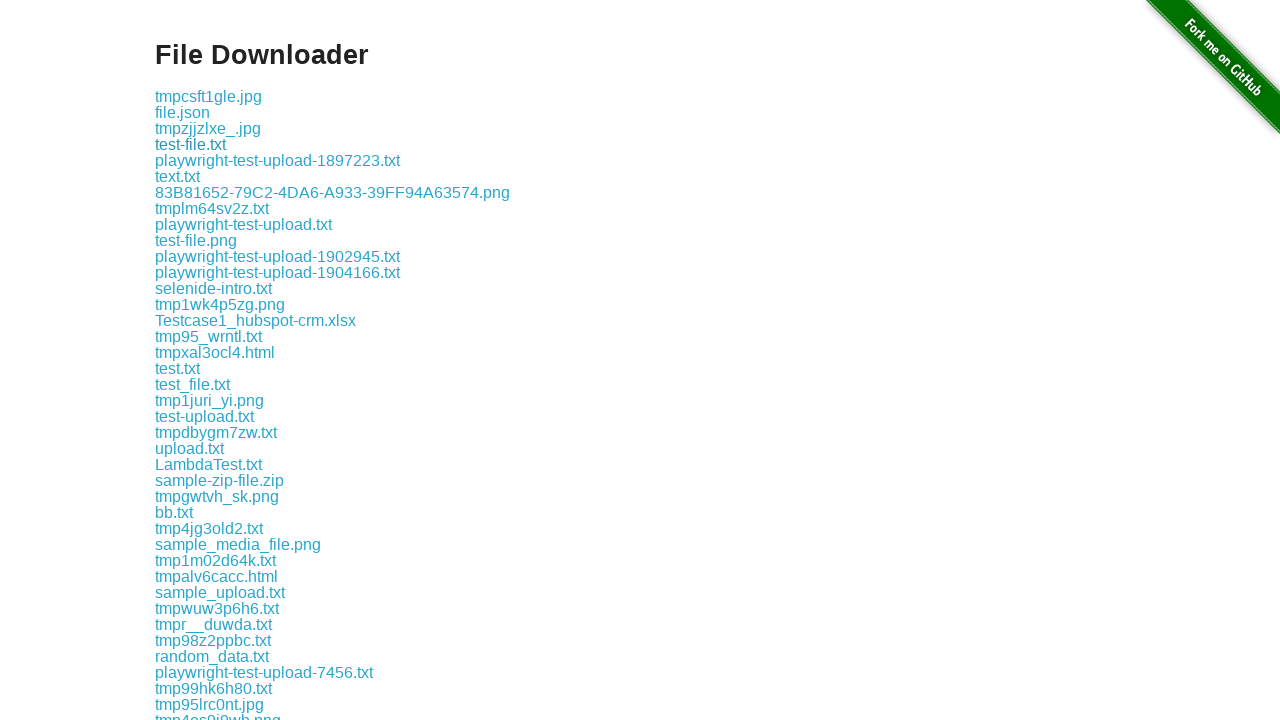

Clicked a download link at (278, 160) on xpath=//div[@class='example']//a >> nth=4
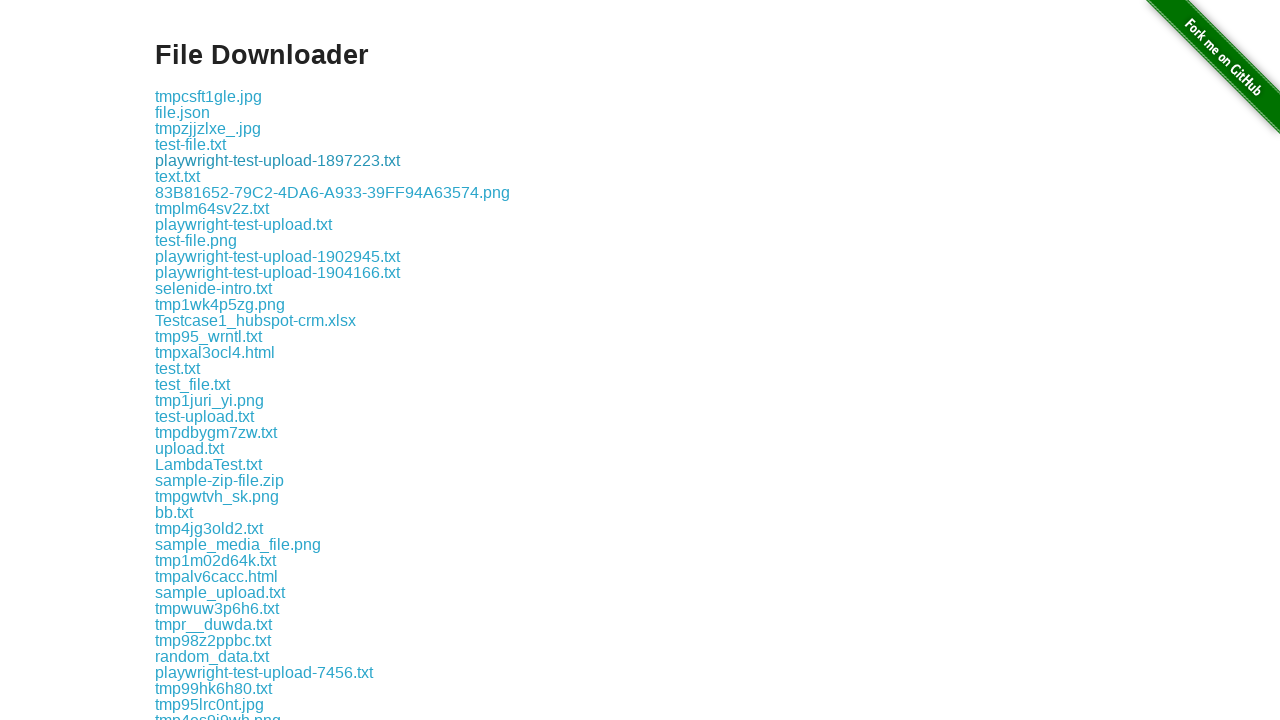

Waited 500ms between downloads
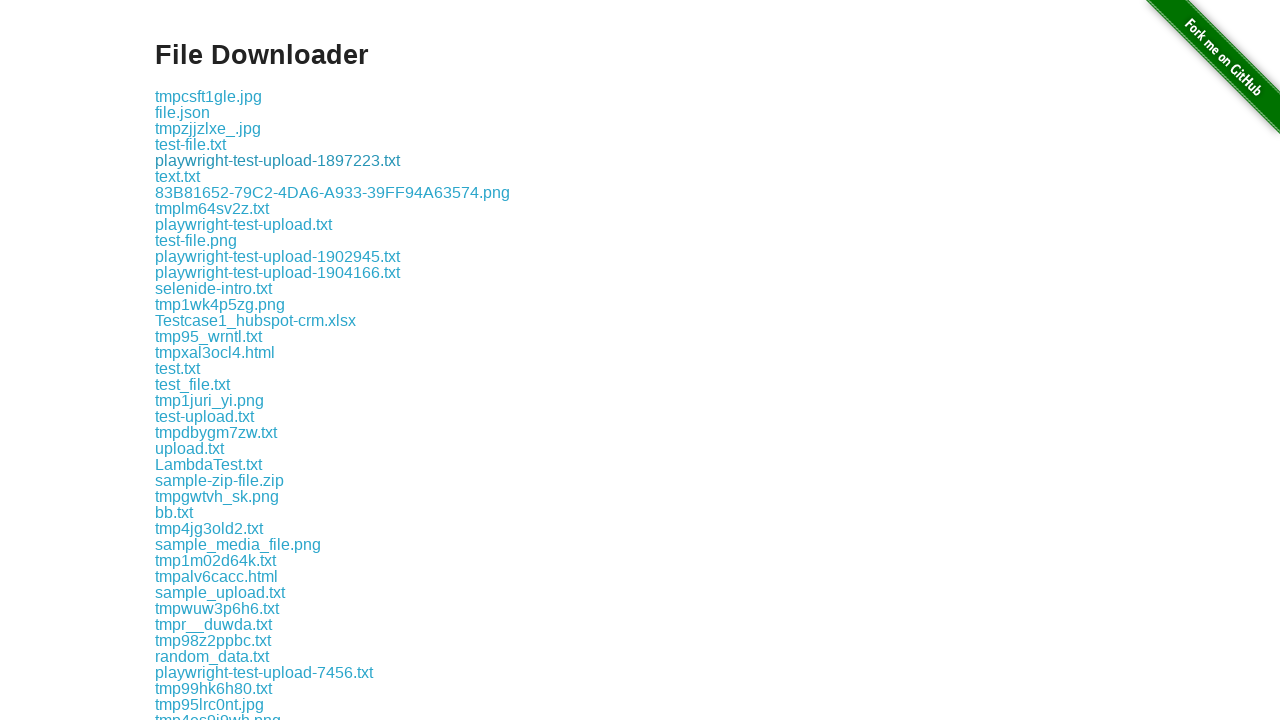

Clicked a download link at (178, 176) on xpath=//div[@class='example']//a >> nth=5
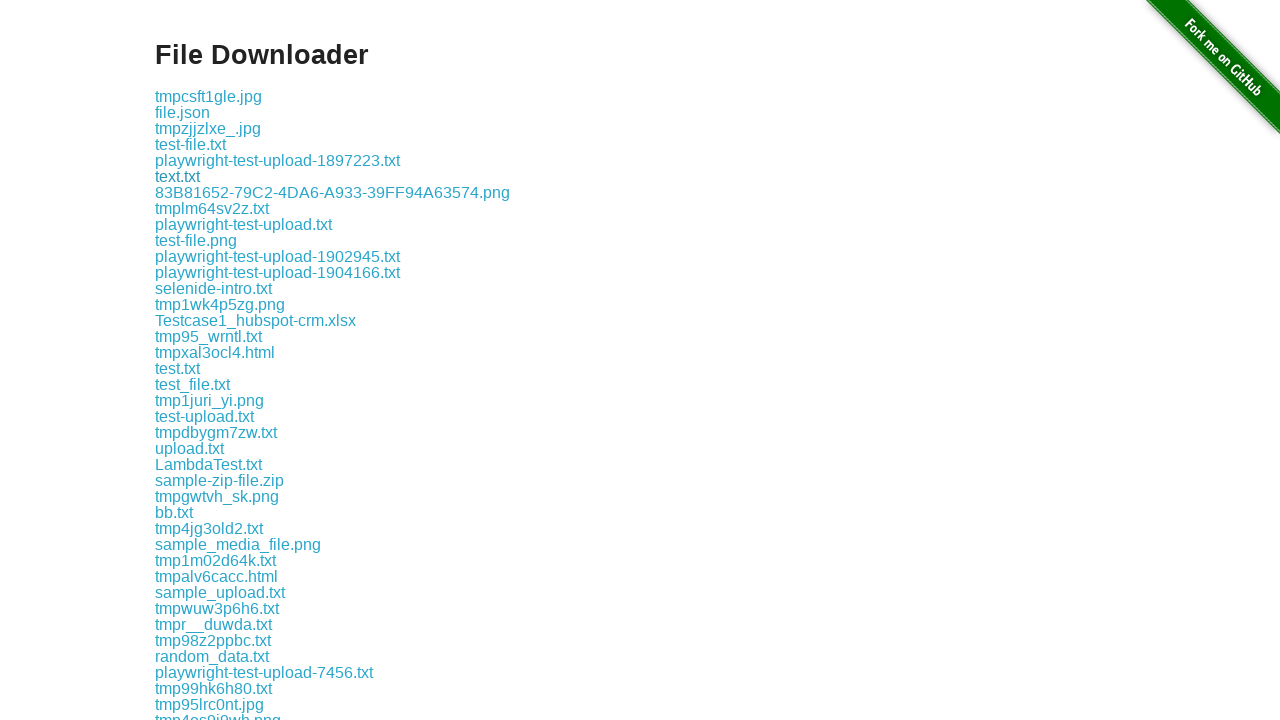

Waited 500ms between downloads
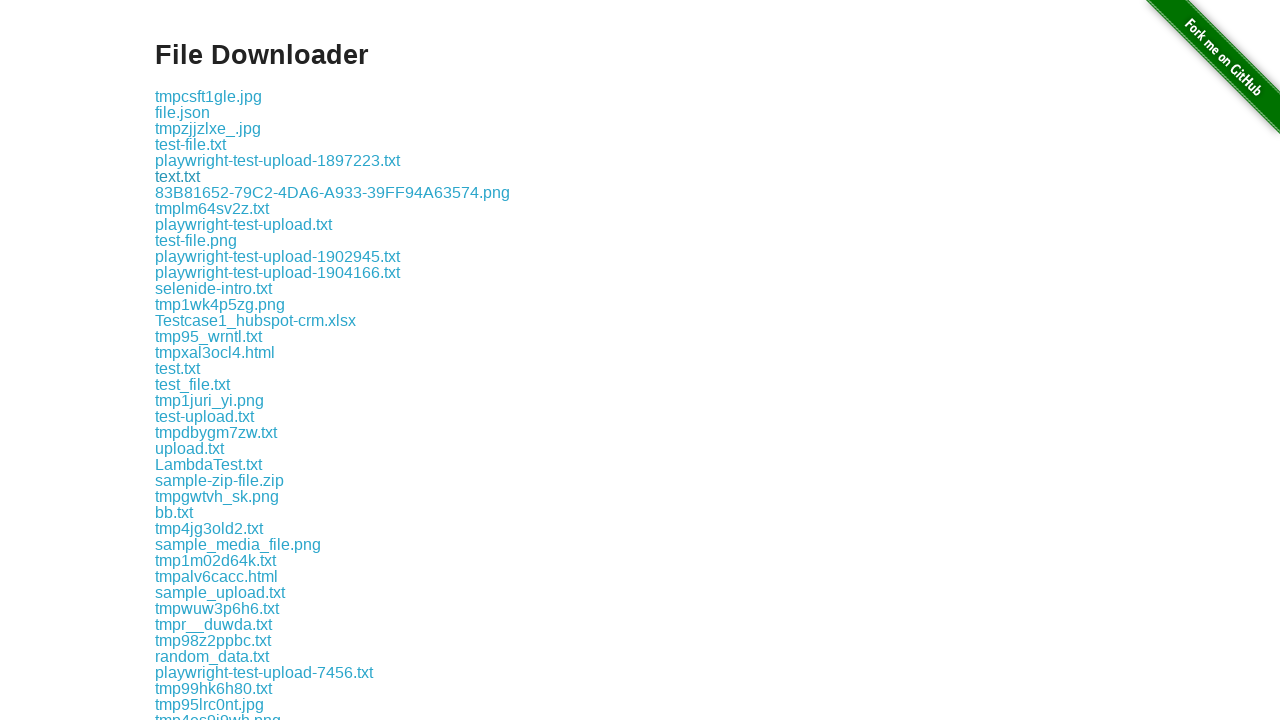

Clicked a download link at (332, 192) on xpath=//div[@class='example']//a >> nth=6
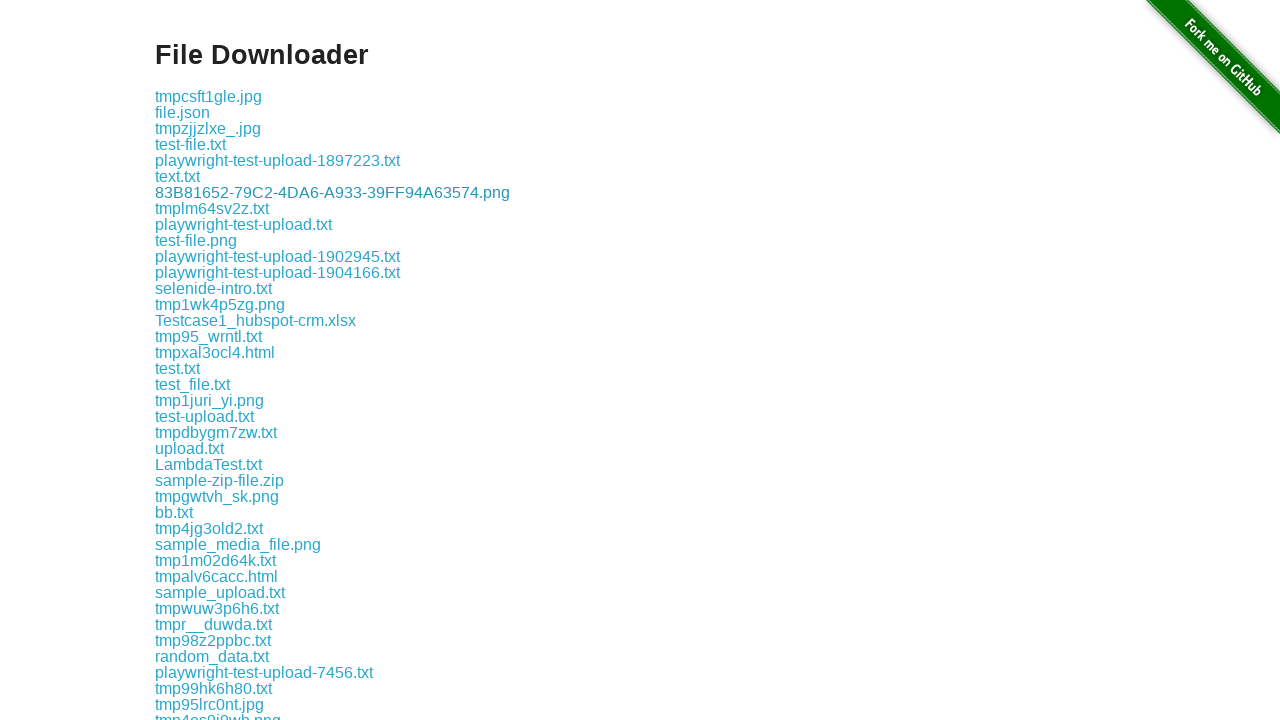

Waited 500ms between downloads
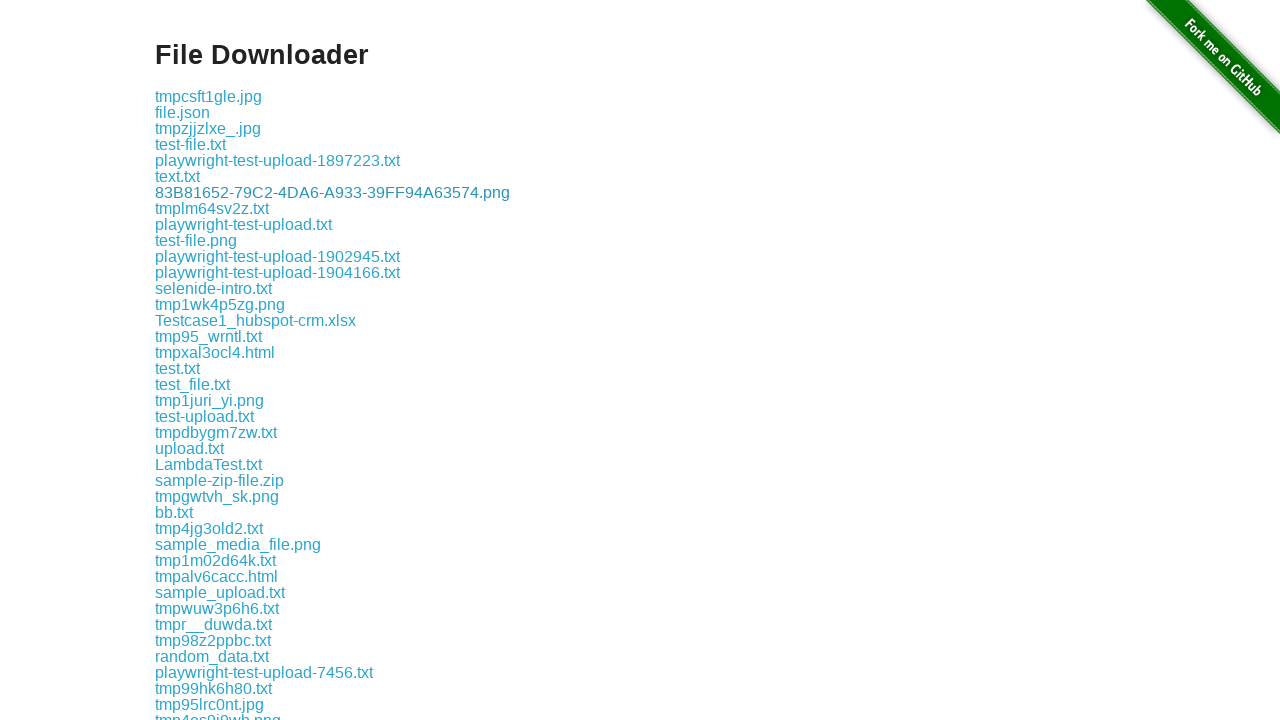

Clicked a download link at (212, 208) on xpath=//div[@class='example']//a >> nth=7
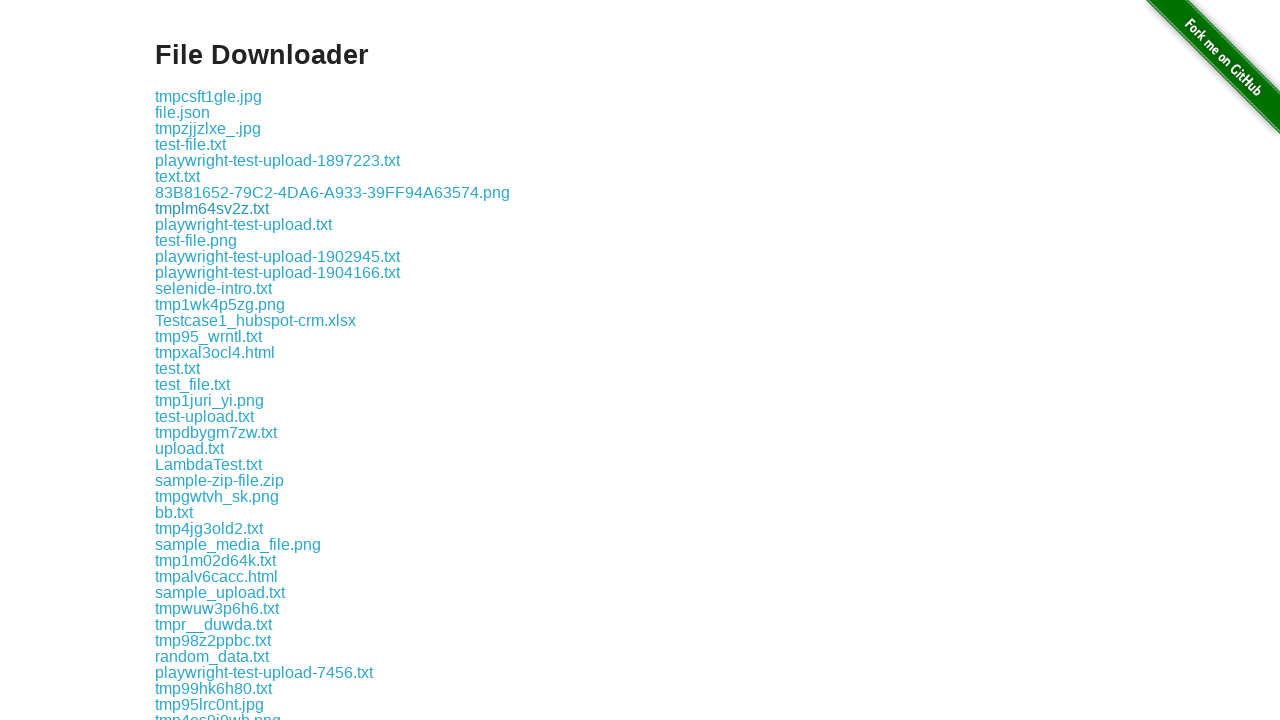

Waited 500ms between downloads
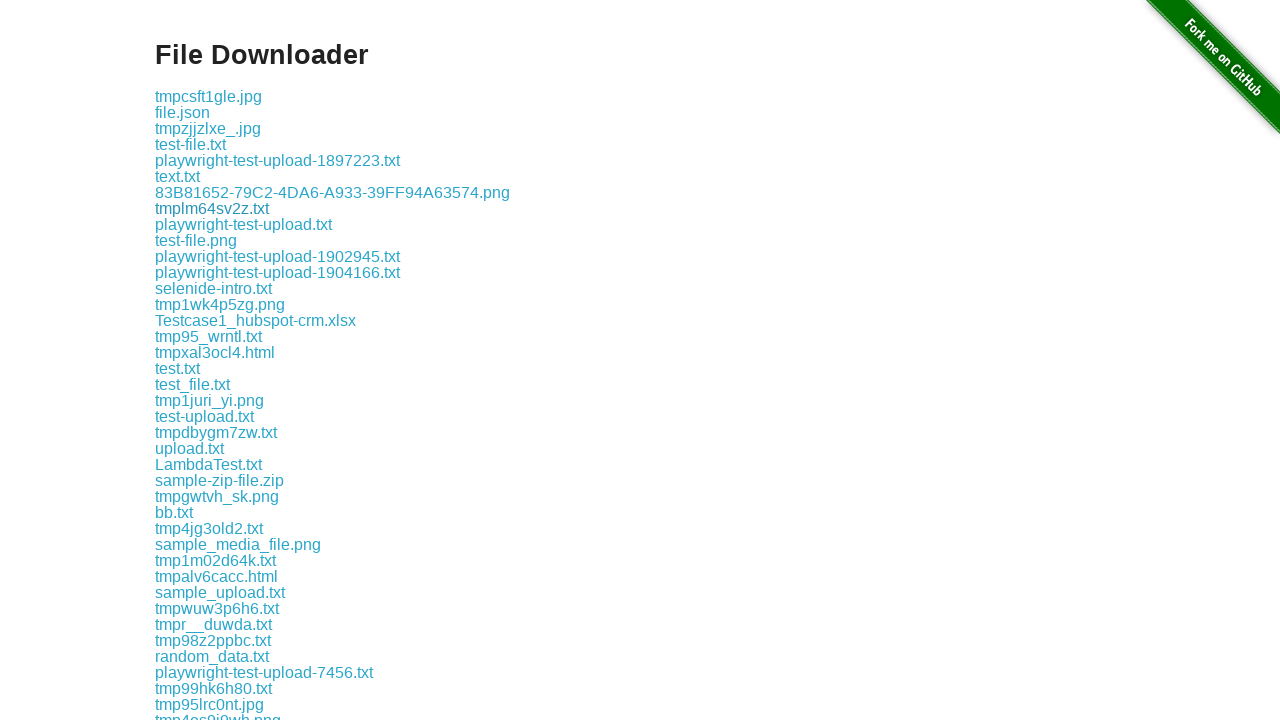

Clicked a download link at (244, 224) on xpath=//div[@class='example']//a >> nth=8
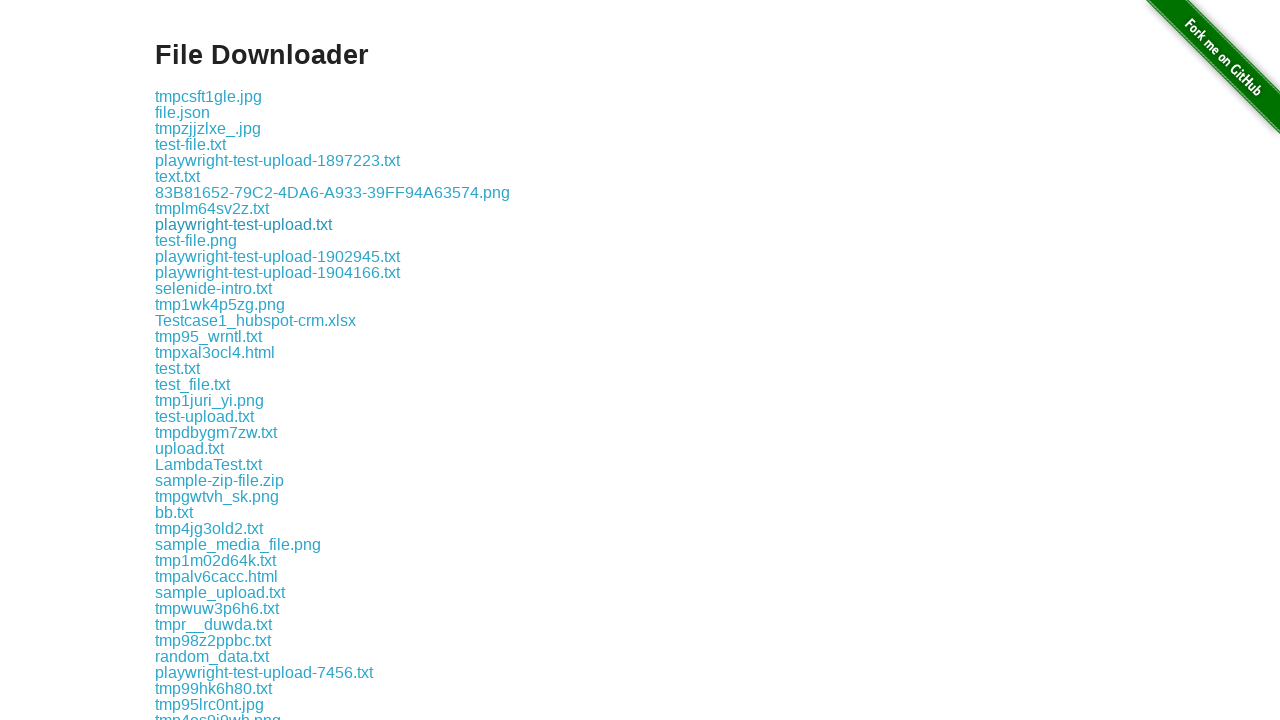

Waited 500ms between downloads
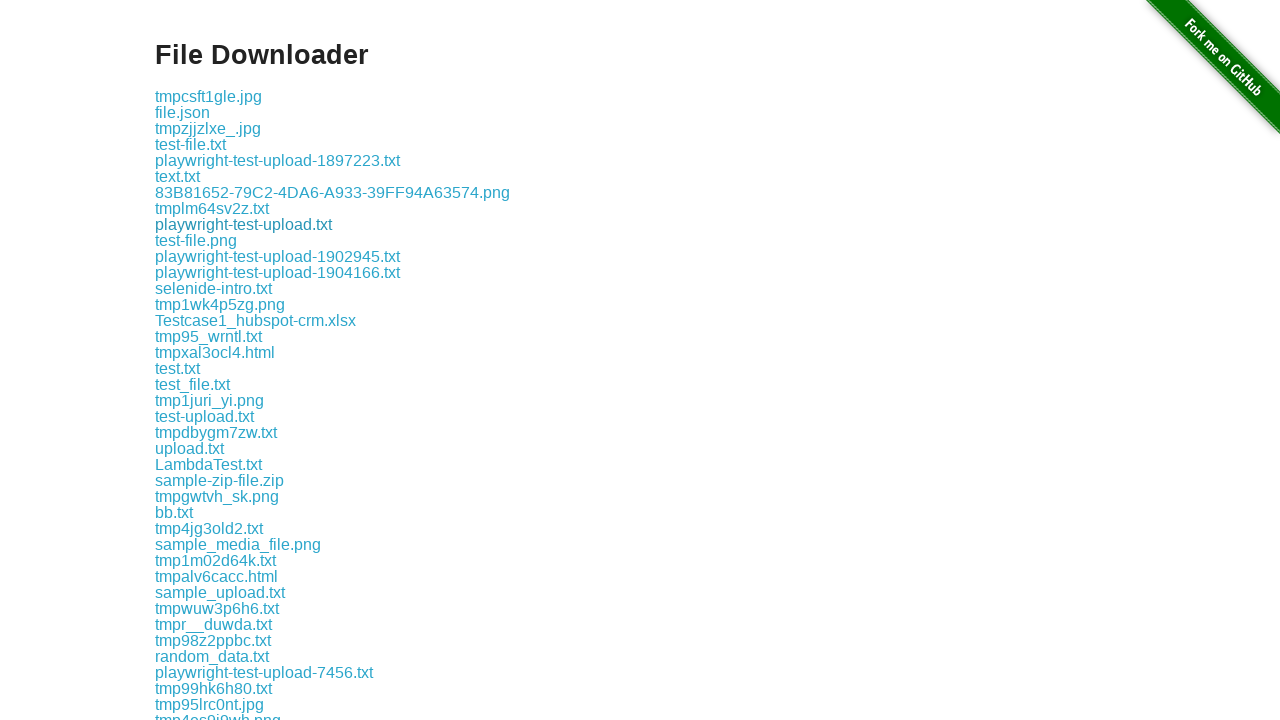

Clicked a download link at (196, 240) on xpath=//div[@class='example']//a >> nth=9
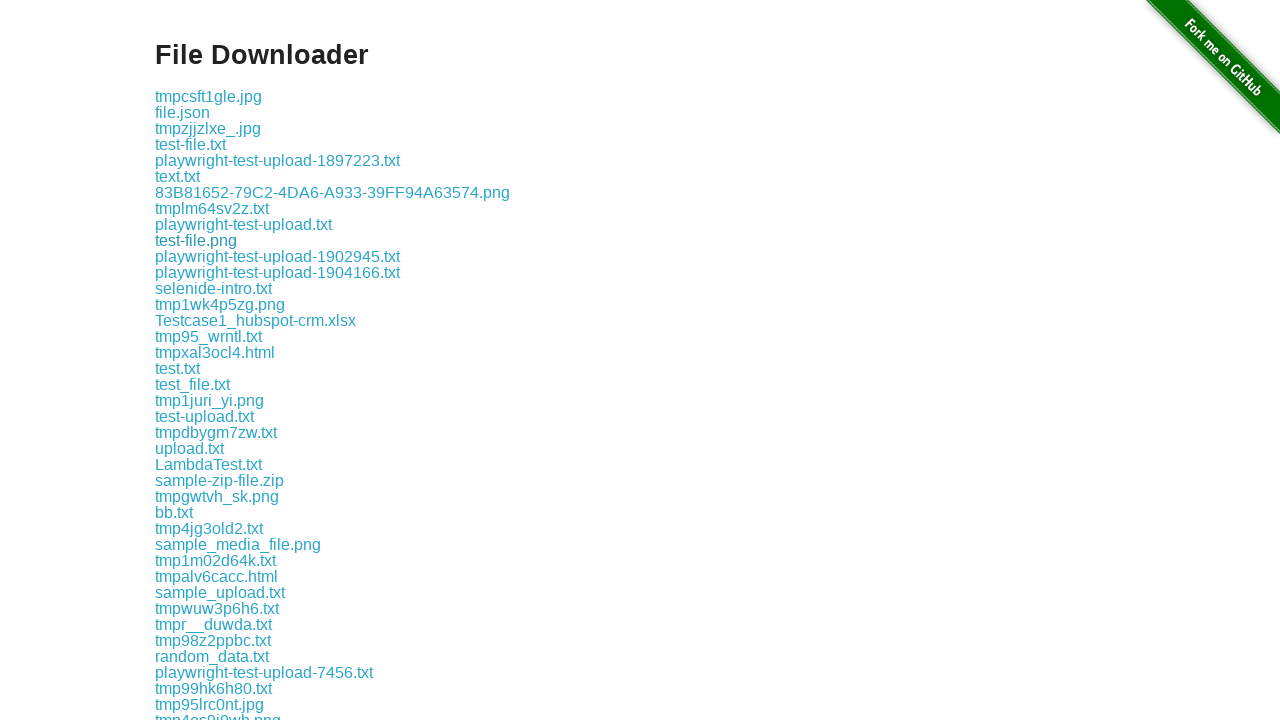

Waited 500ms between downloads
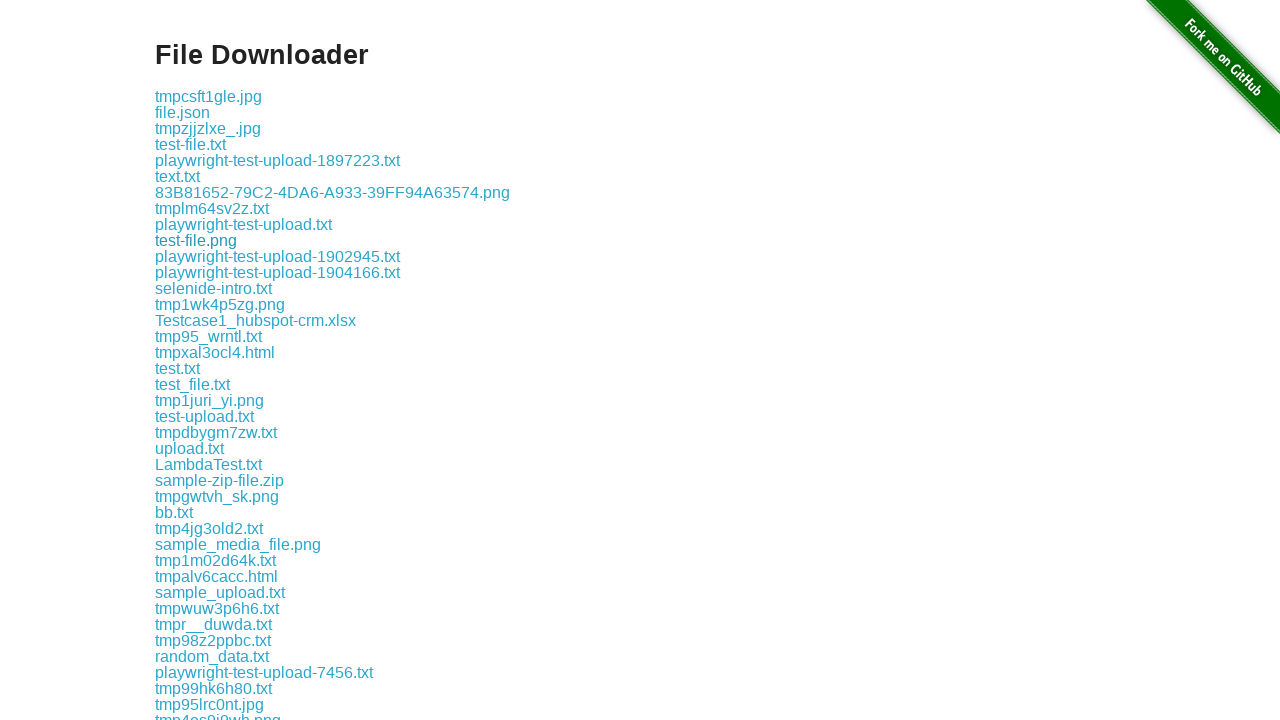

Clicked a download link at (278, 256) on xpath=//div[@class='example']//a >> nth=10
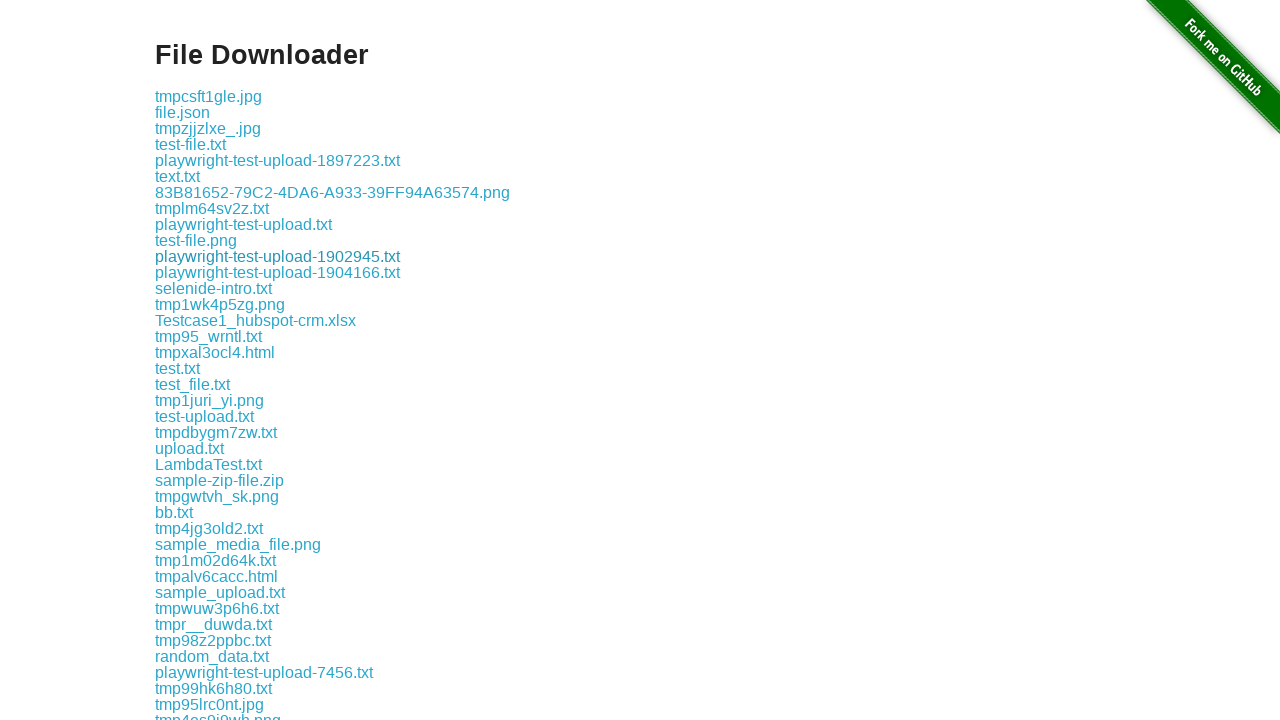

Waited 500ms between downloads
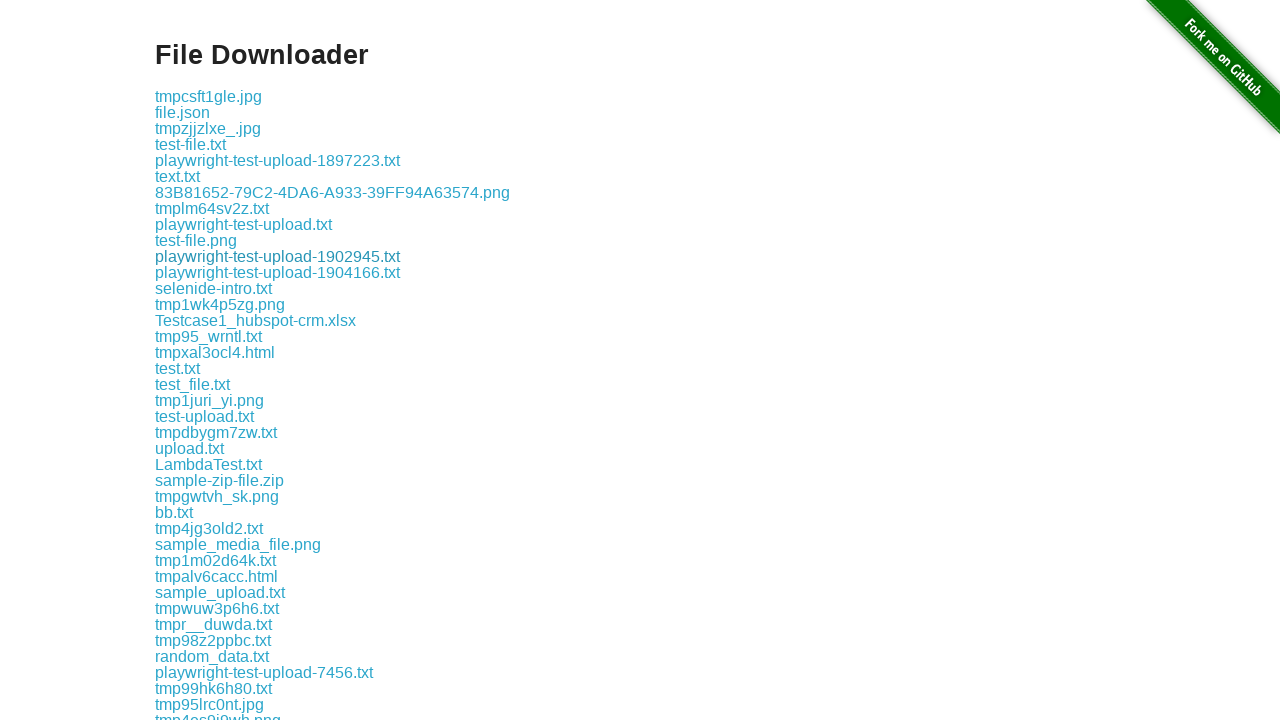

Clicked a download link at (278, 272) on xpath=//div[@class='example']//a >> nth=11
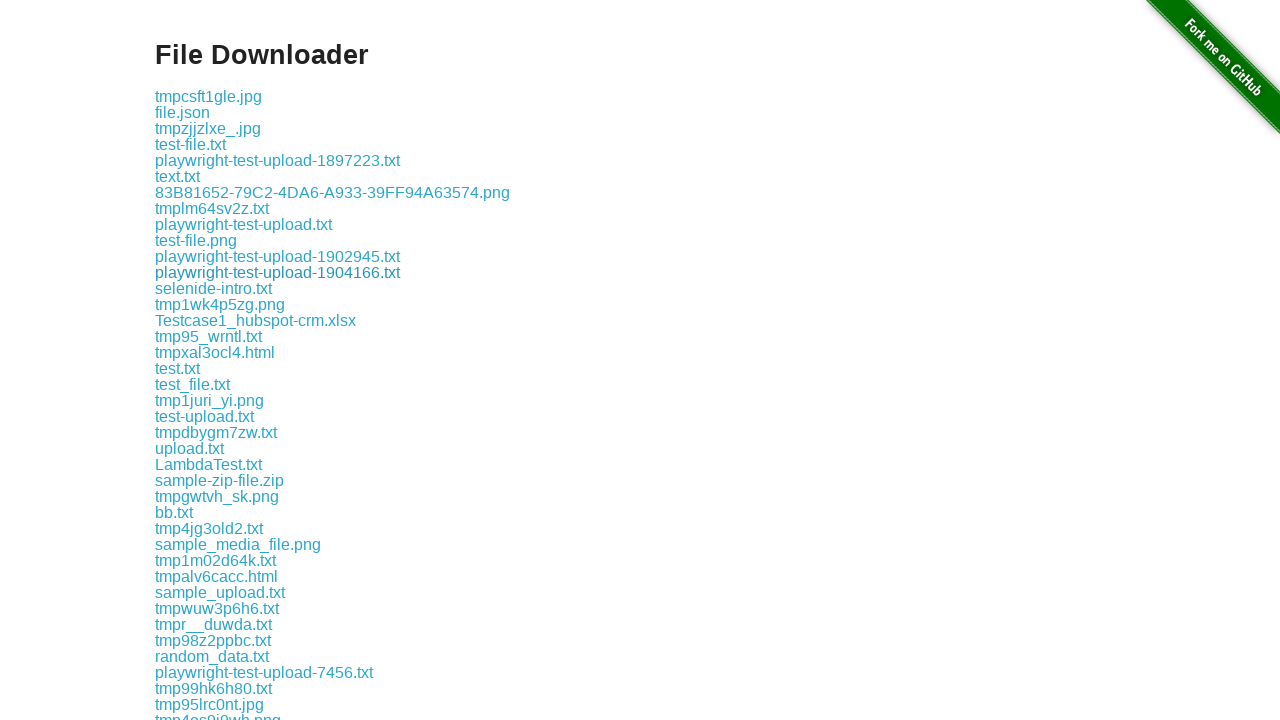

Waited 500ms between downloads
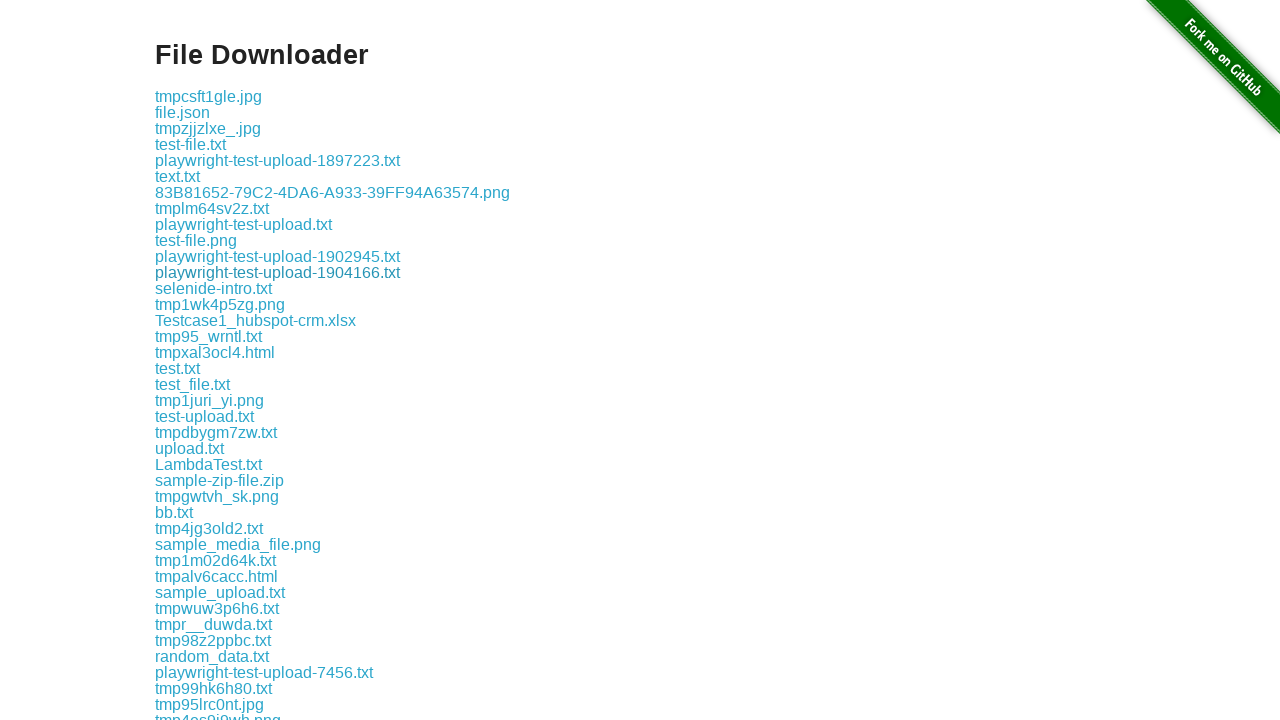

Clicked a download link at (214, 288) on xpath=//div[@class='example']//a >> nth=12
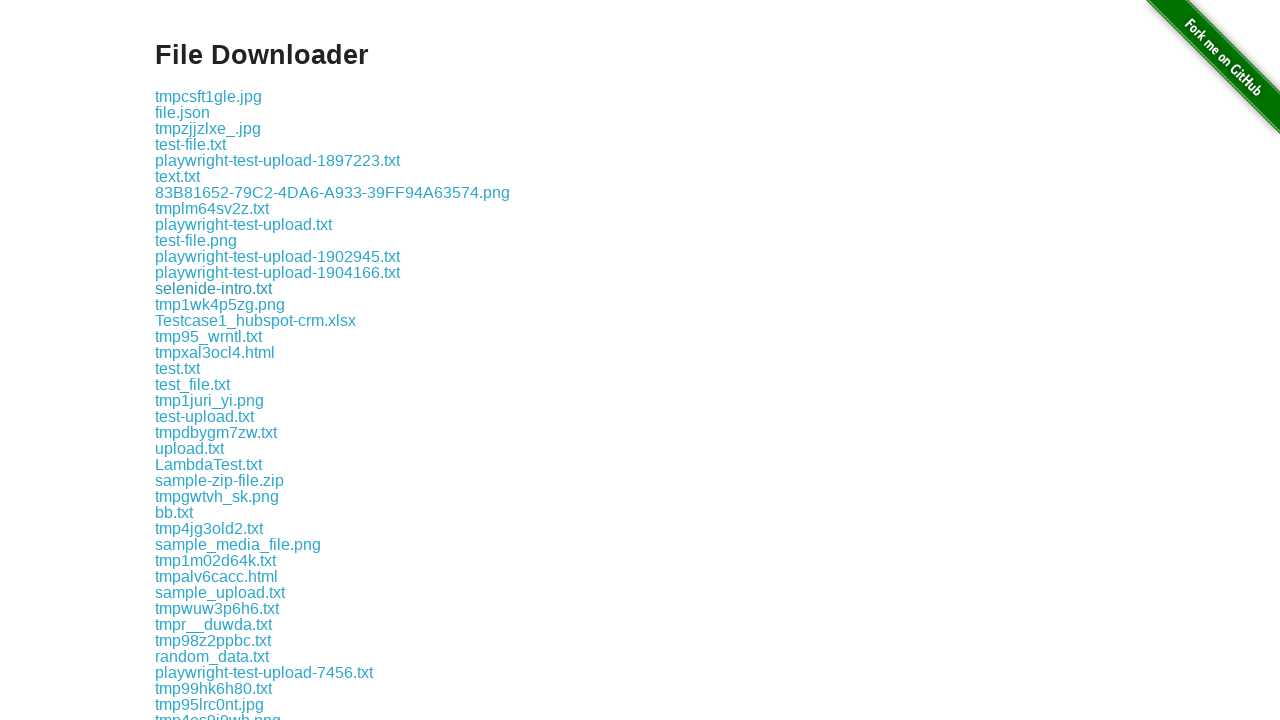

Waited 500ms between downloads
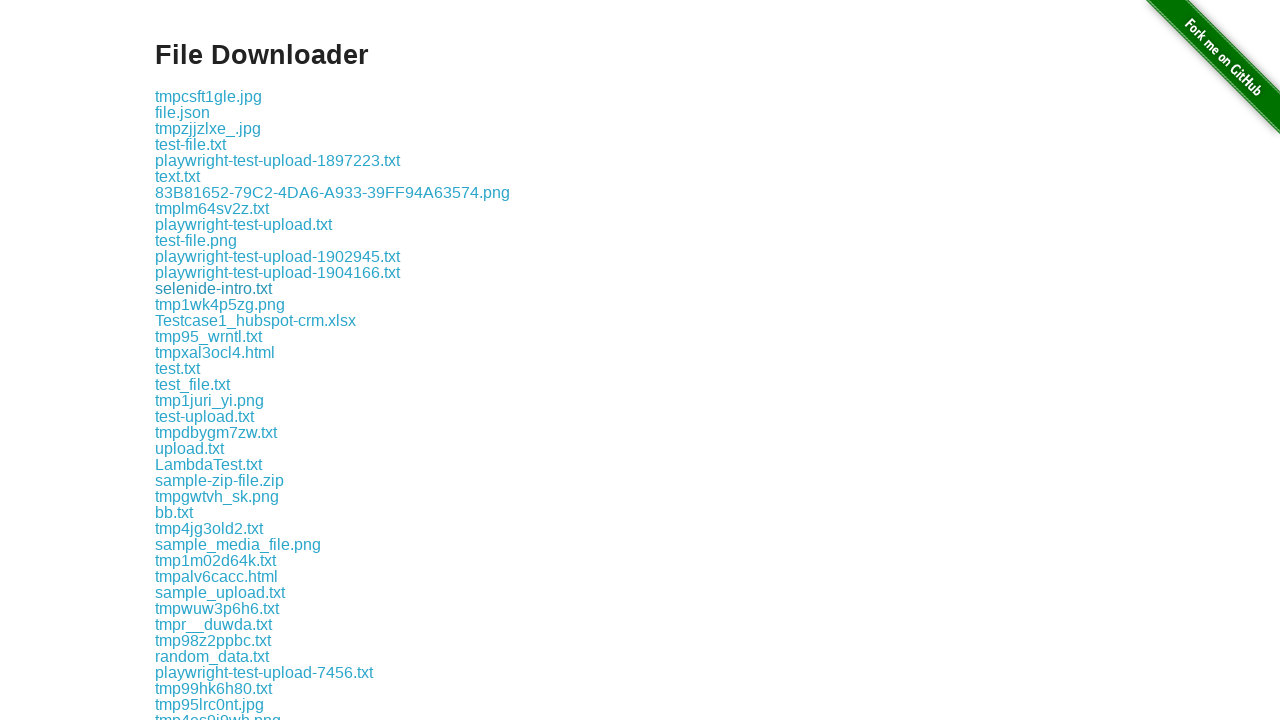

Clicked a download link at (220, 304) on xpath=//div[@class='example']//a >> nth=13
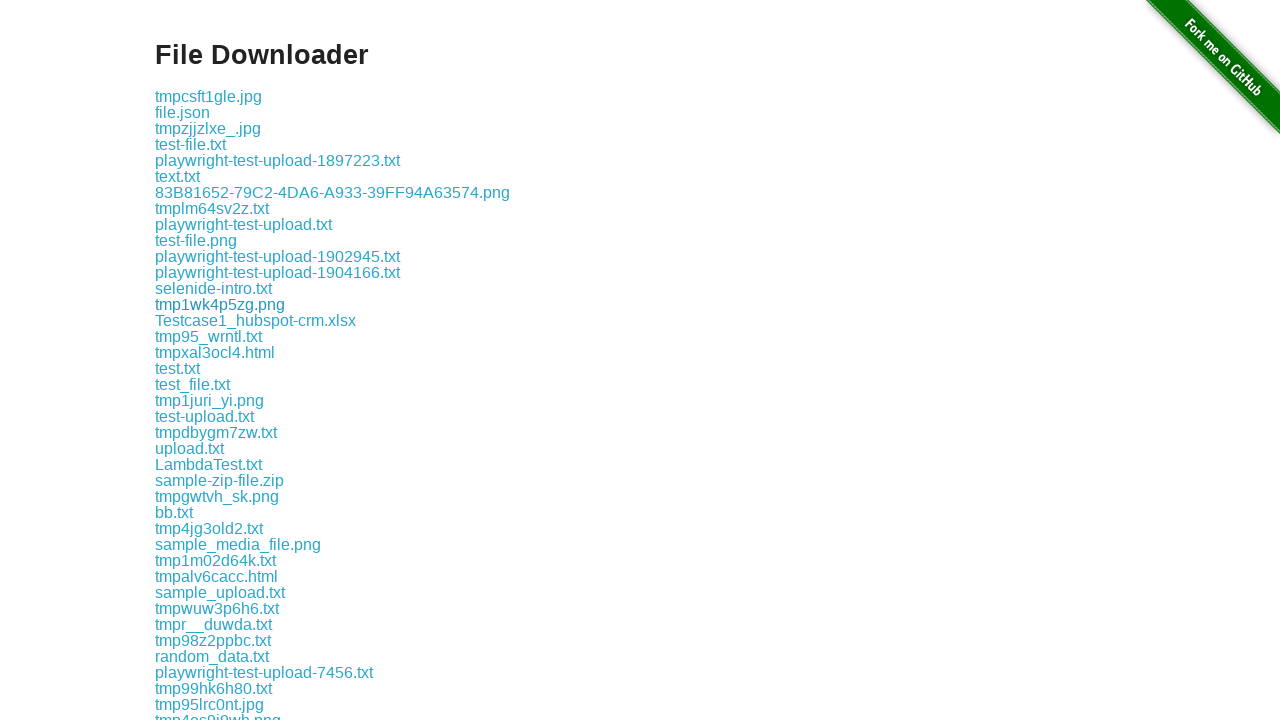

Waited 500ms between downloads
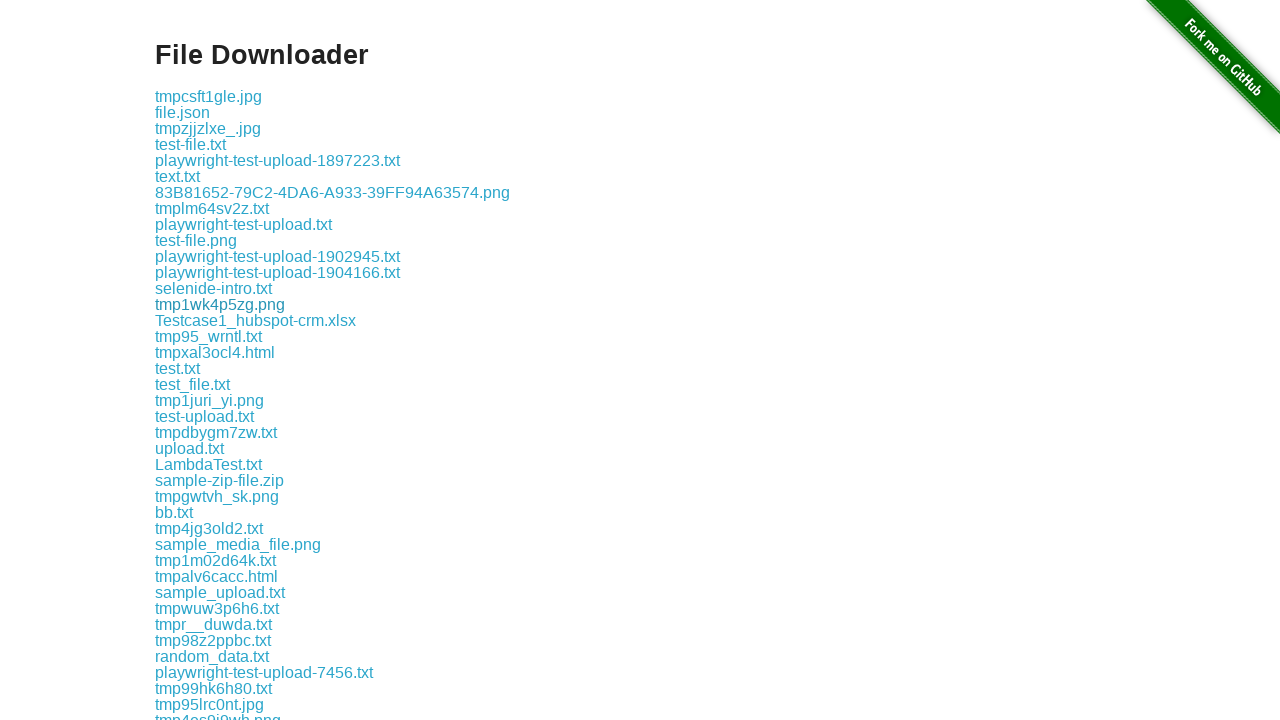

Clicked a download link at (256, 320) on xpath=//div[@class='example']//a >> nth=14
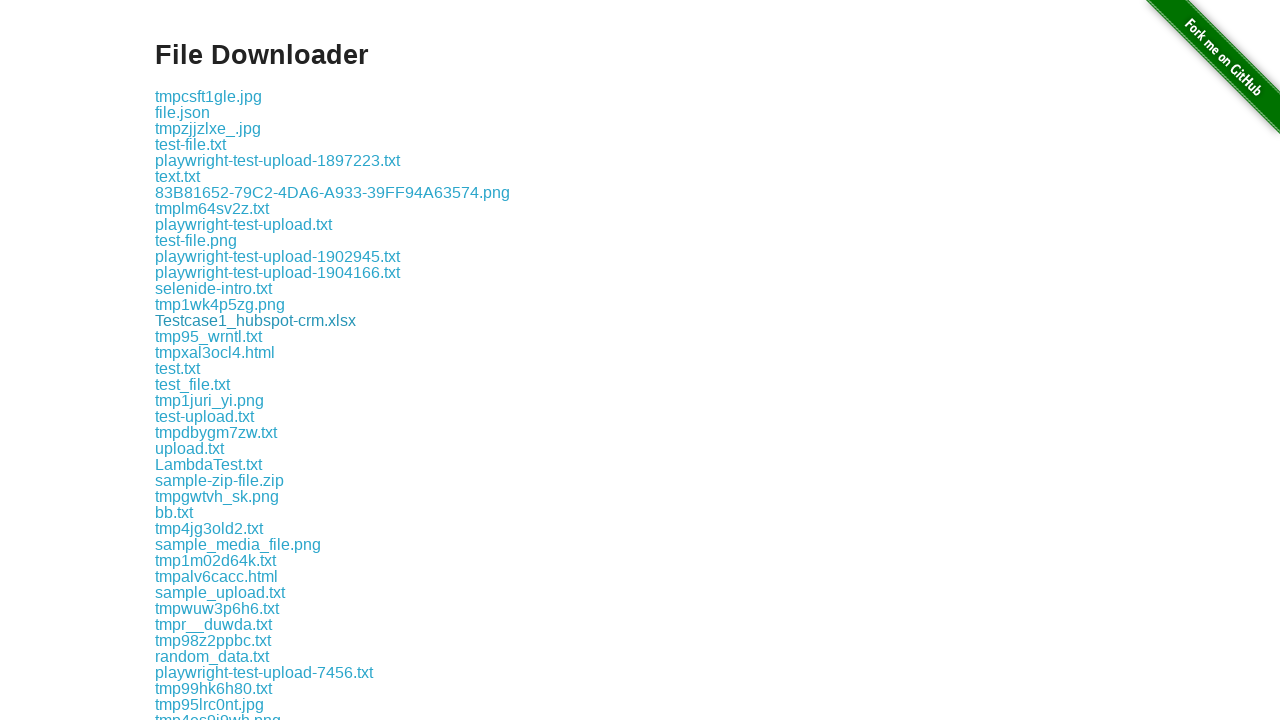

Waited 500ms between downloads
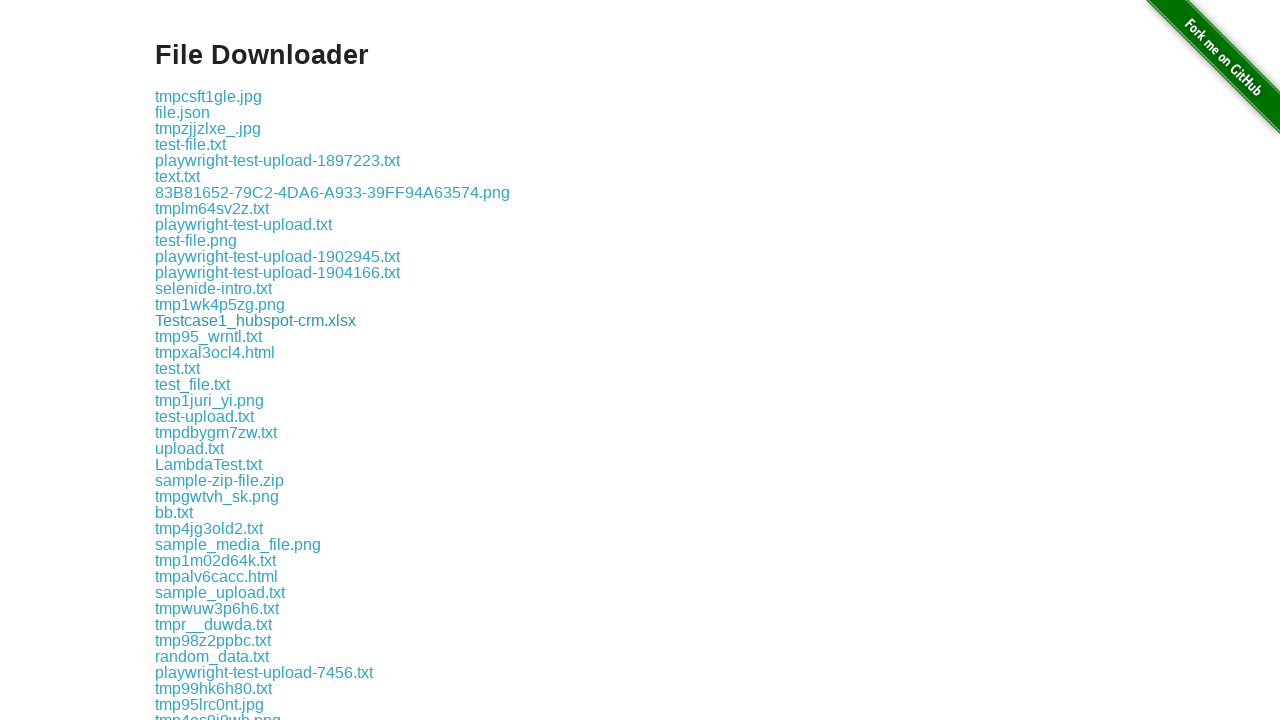

Clicked a download link at (208, 336) on xpath=//div[@class='example']//a >> nth=15
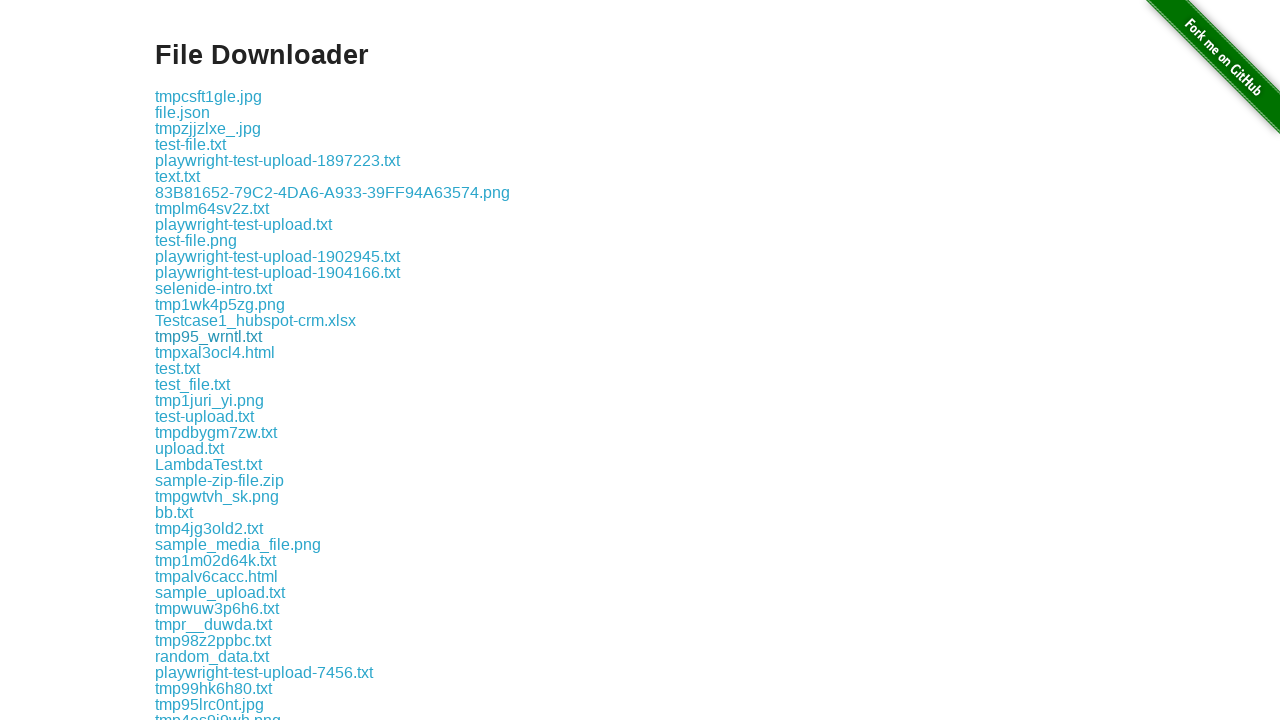

Waited 500ms between downloads
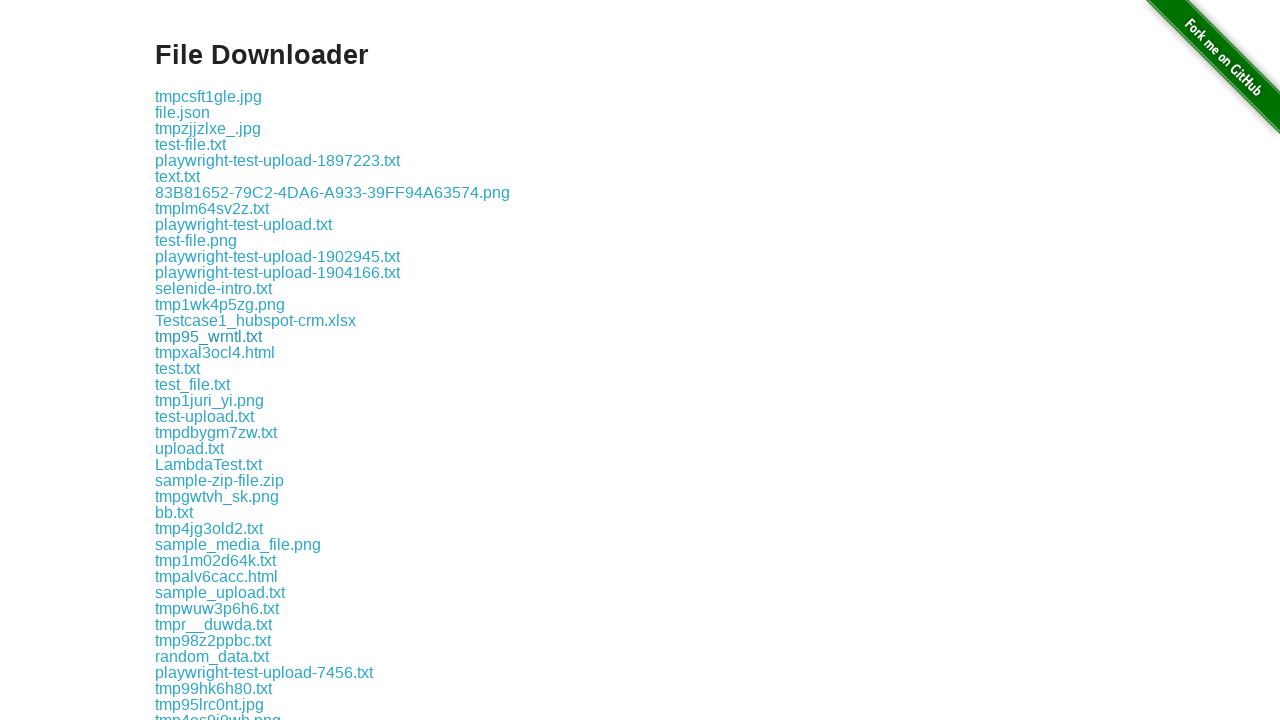

Clicked a download link at (215, 352) on xpath=//div[@class='example']//a >> nth=16
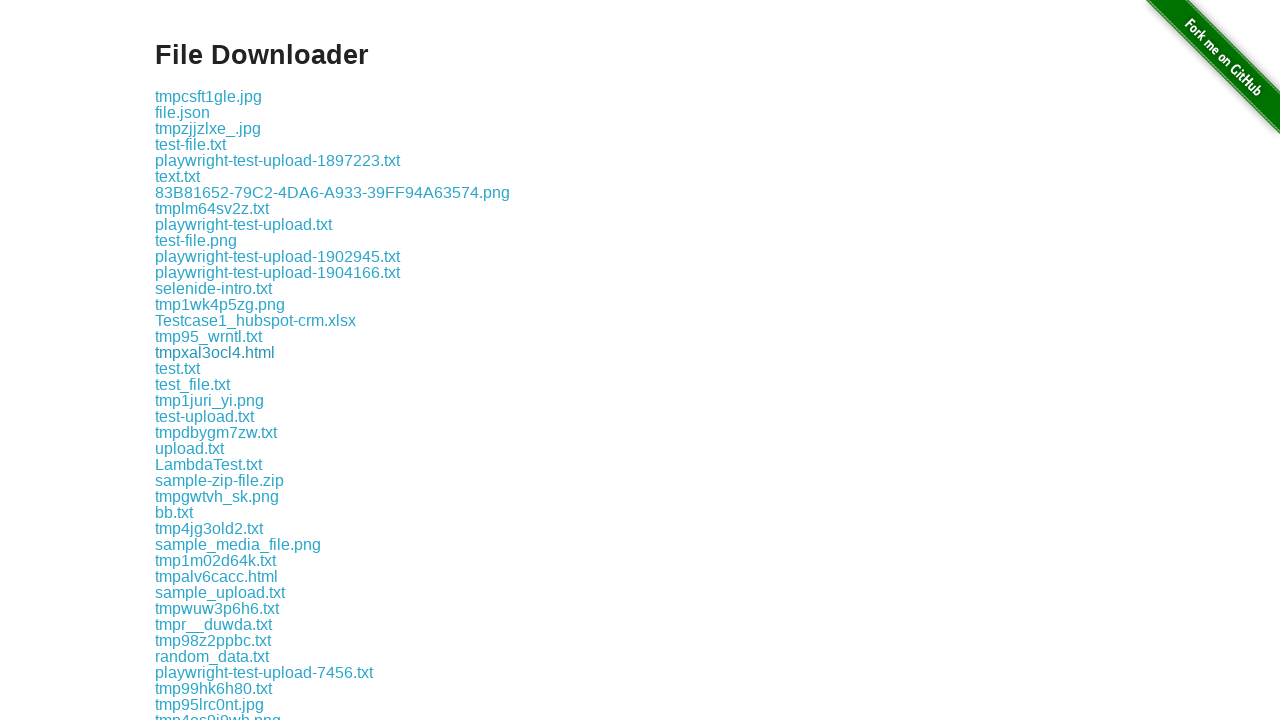

Waited 500ms between downloads
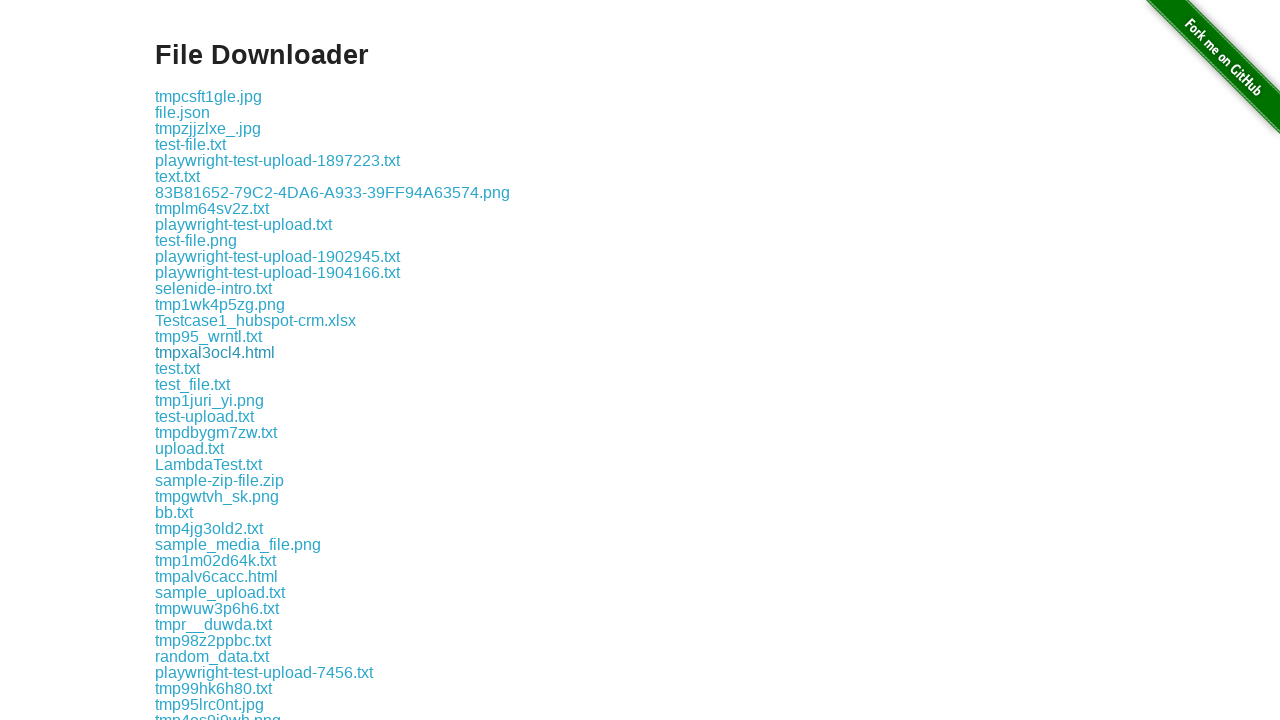

Clicked a download link at (178, 368) on xpath=//div[@class='example']//a >> nth=17
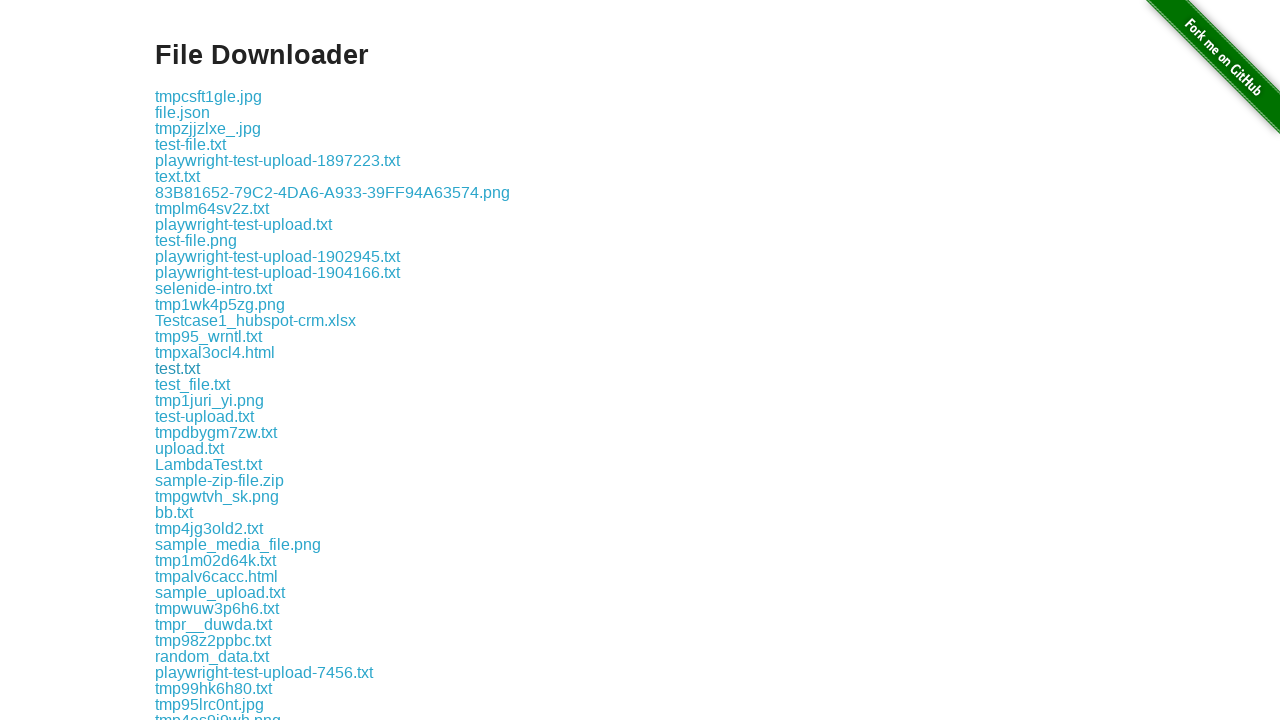

Waited 500ms between downloads
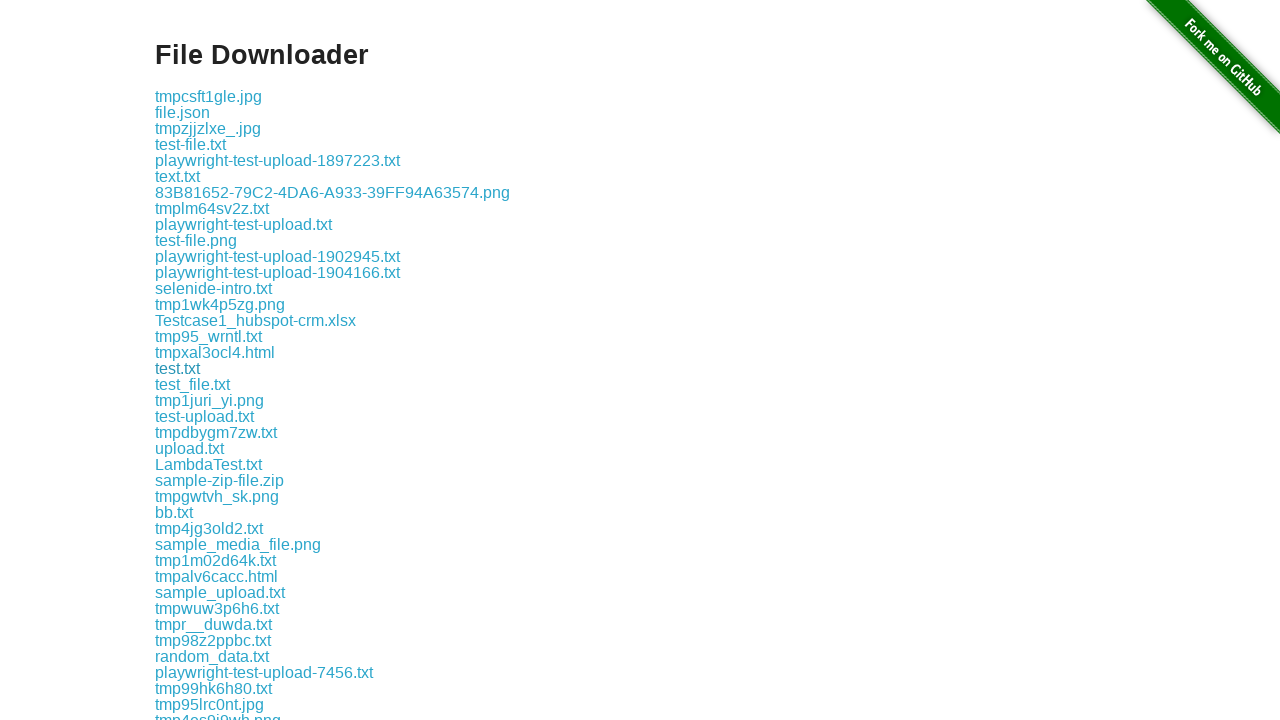

Clicked a download link at (192, 384) on xpath=//div[@class='example']//a >> nth=18
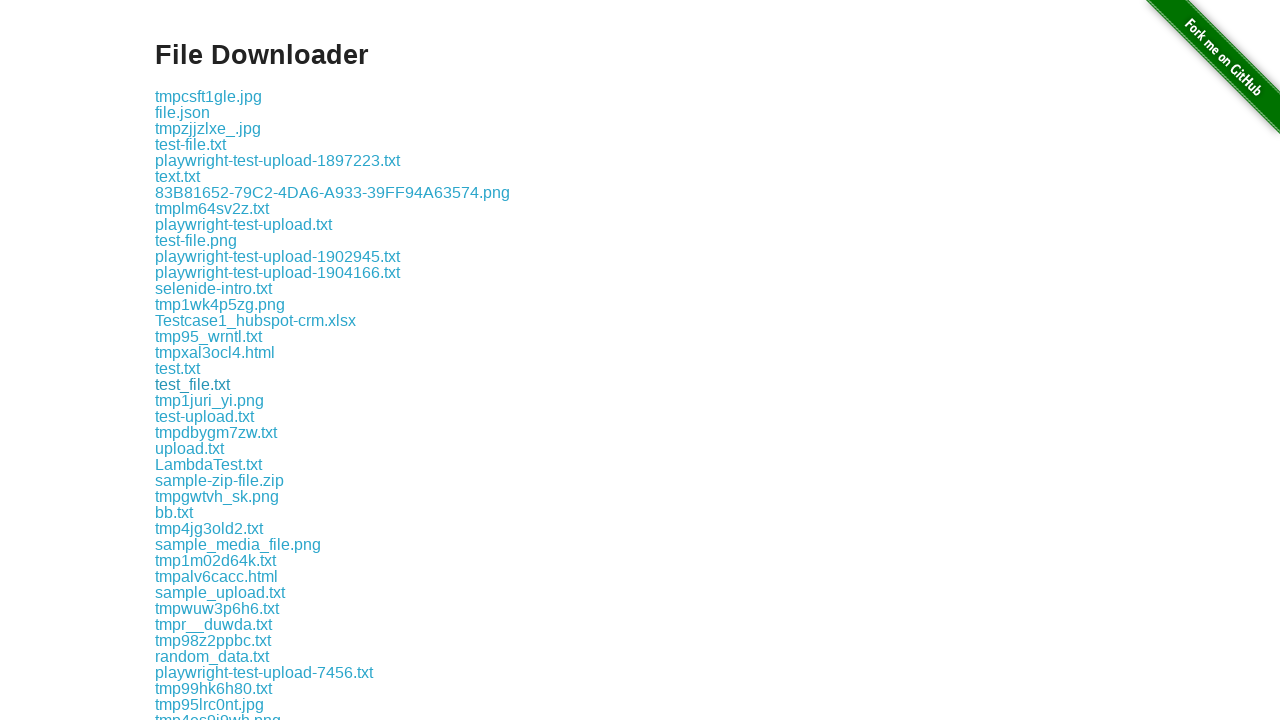

Waited 500ms between downloads
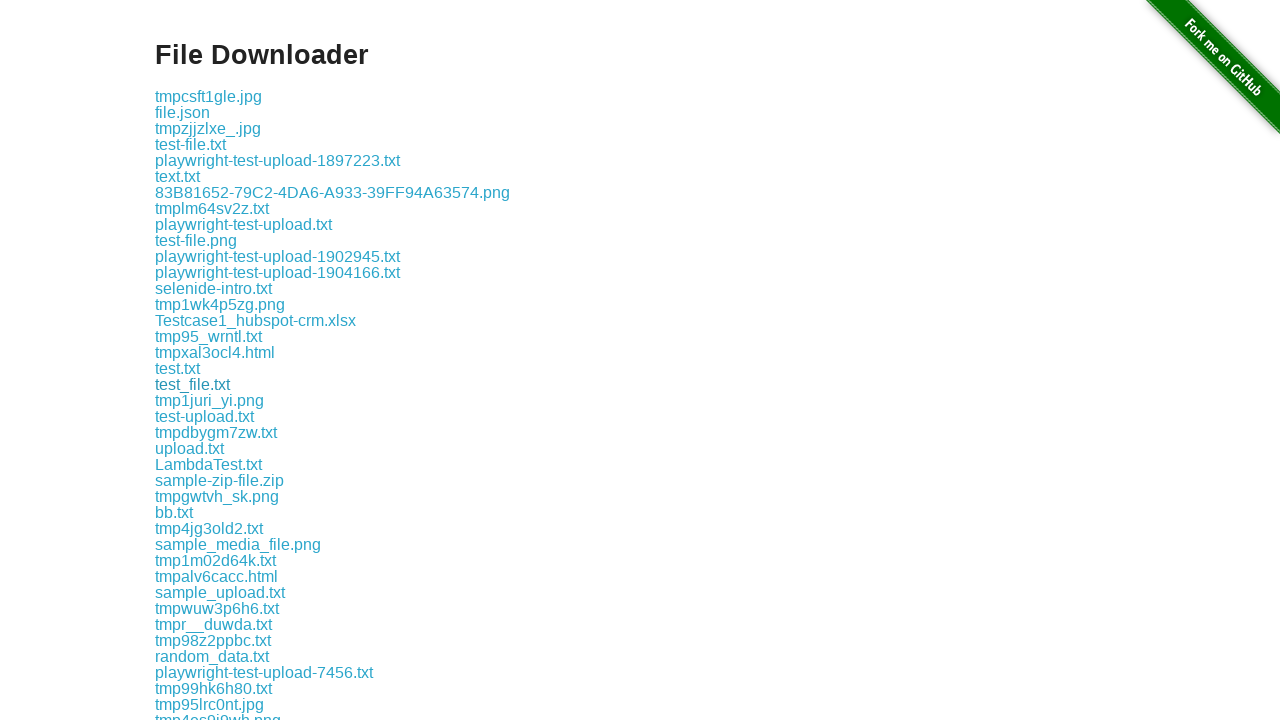

Clicked a download link at (210, 400) on xpath=//div[@class='example']//a >> nth=19
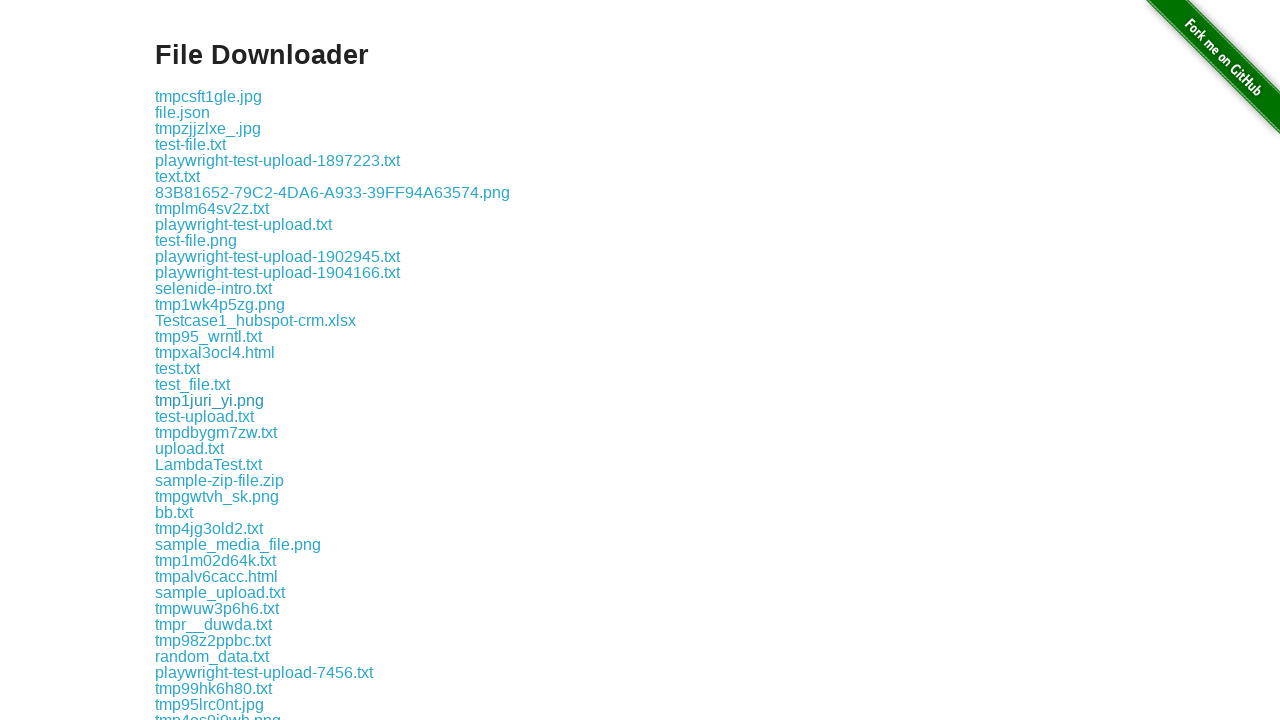

Waited 500ms between downloads
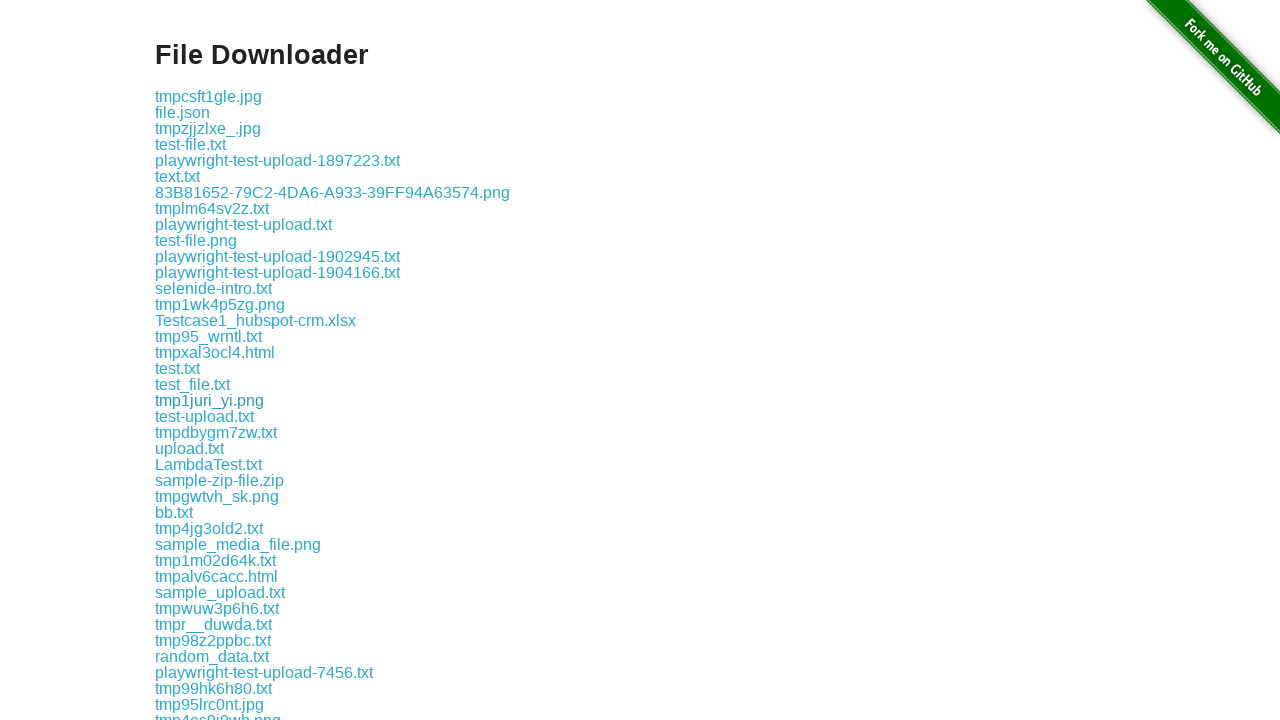

Clicked a download link at (204, 416) on xpath=//div[@class='example']//a >> nth=20
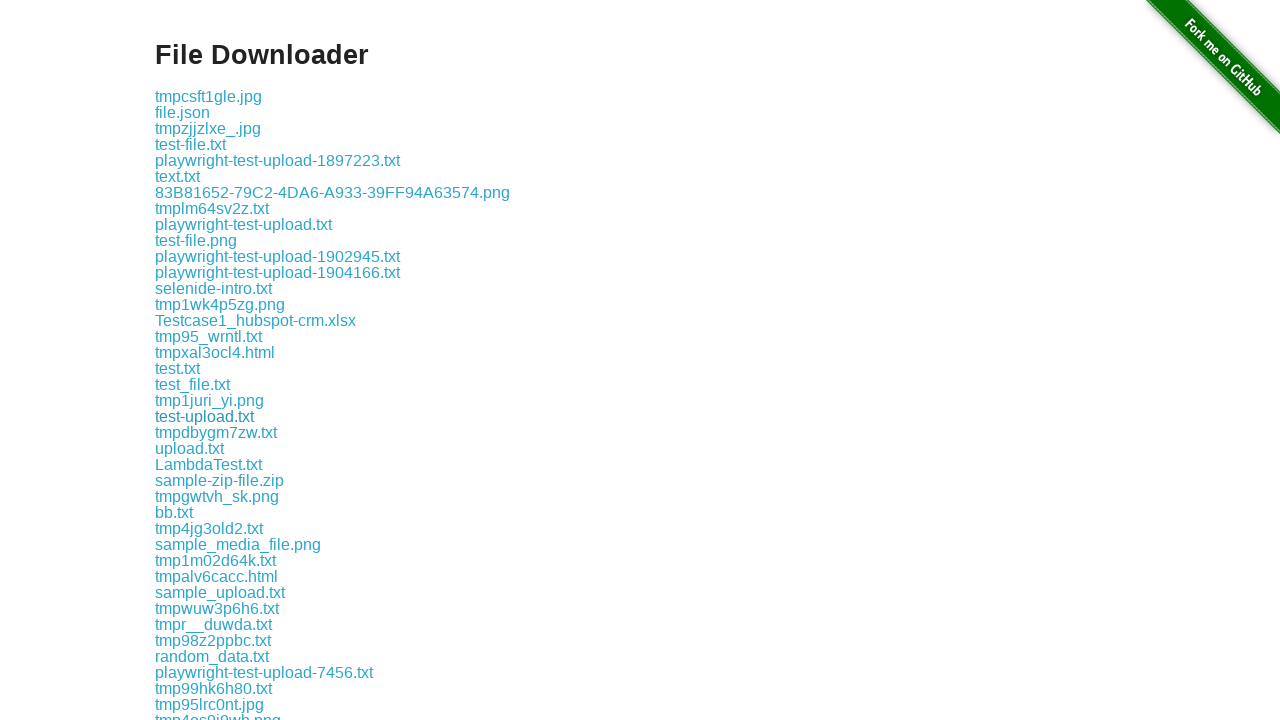

Waited 500ms between downloads
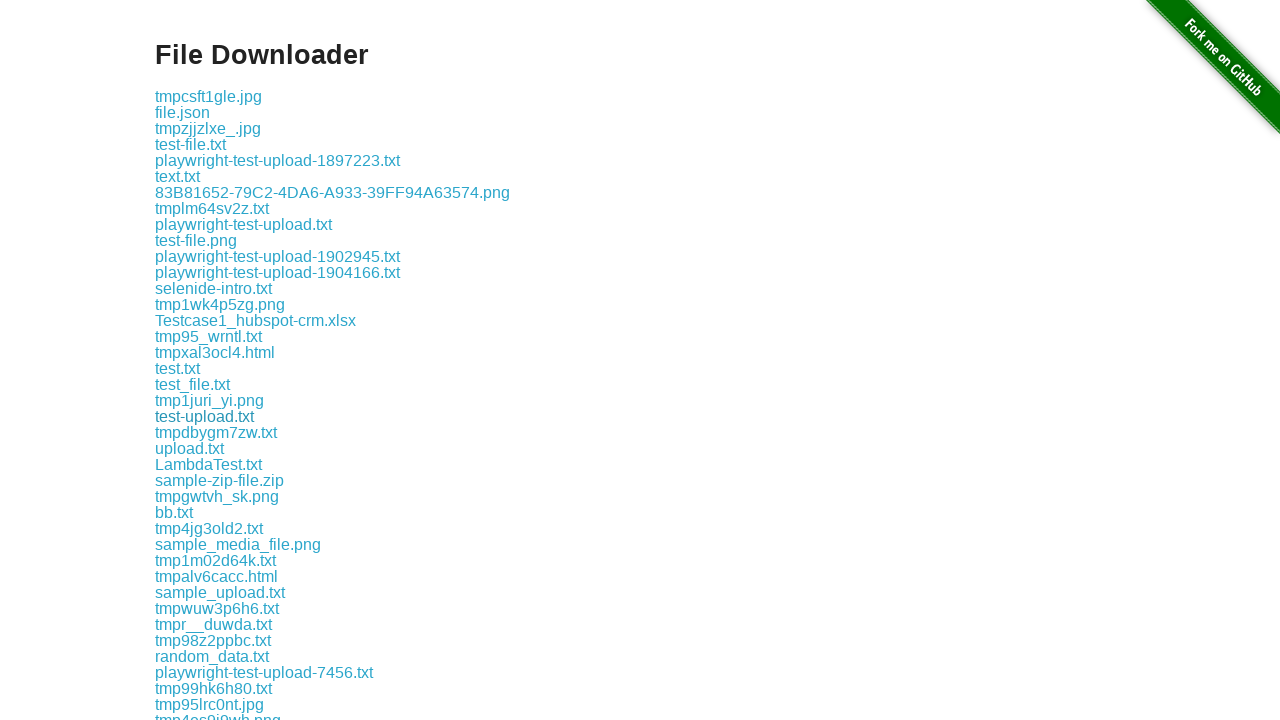

Clicked a download link at (216, 432) on xpath=//div[@class='example']//a >> nth=21
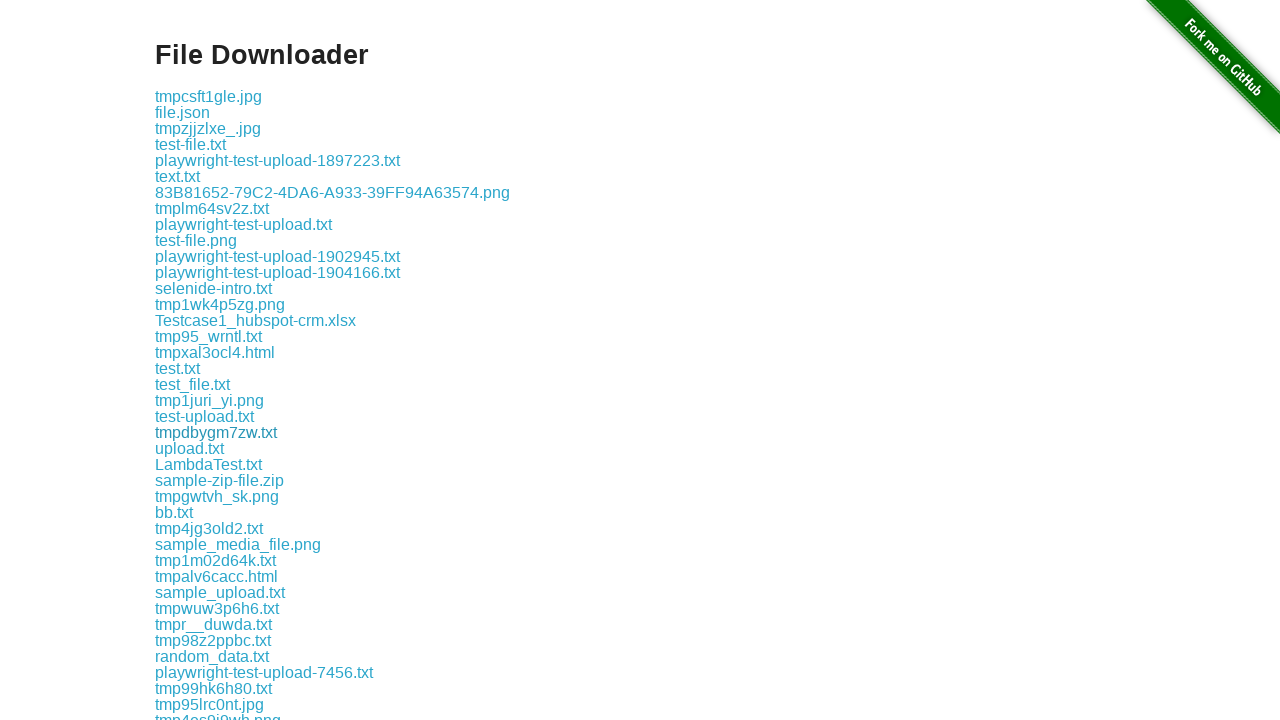

Waited 500ms between downloads
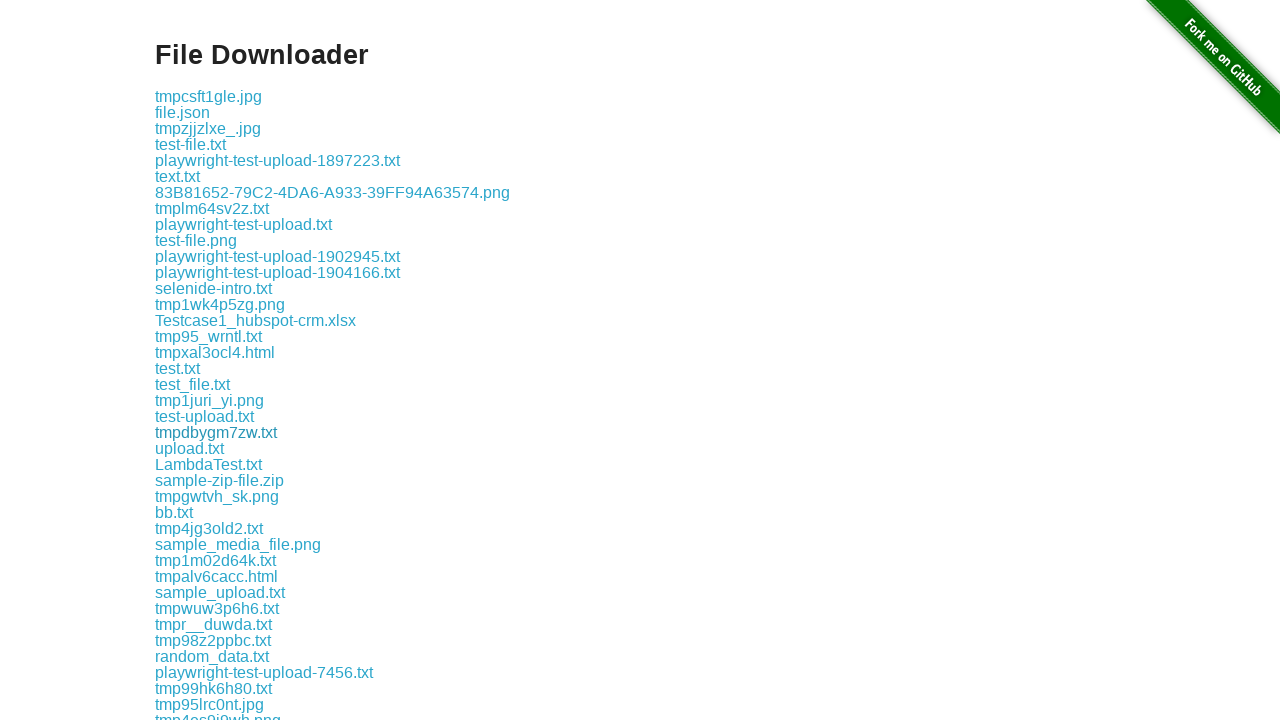

Clicked a download link at (190, 448) on xpath=//div[@class='example']//a >> nth=22
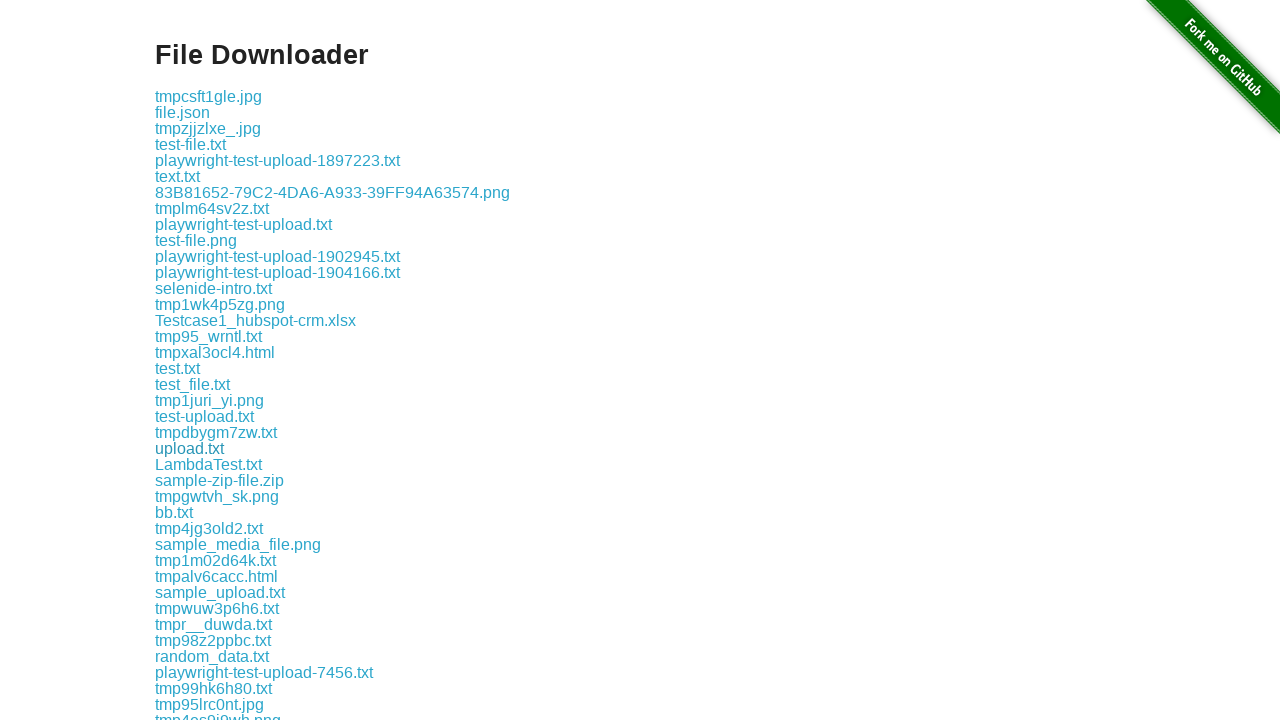

Waited 500ms between downloads
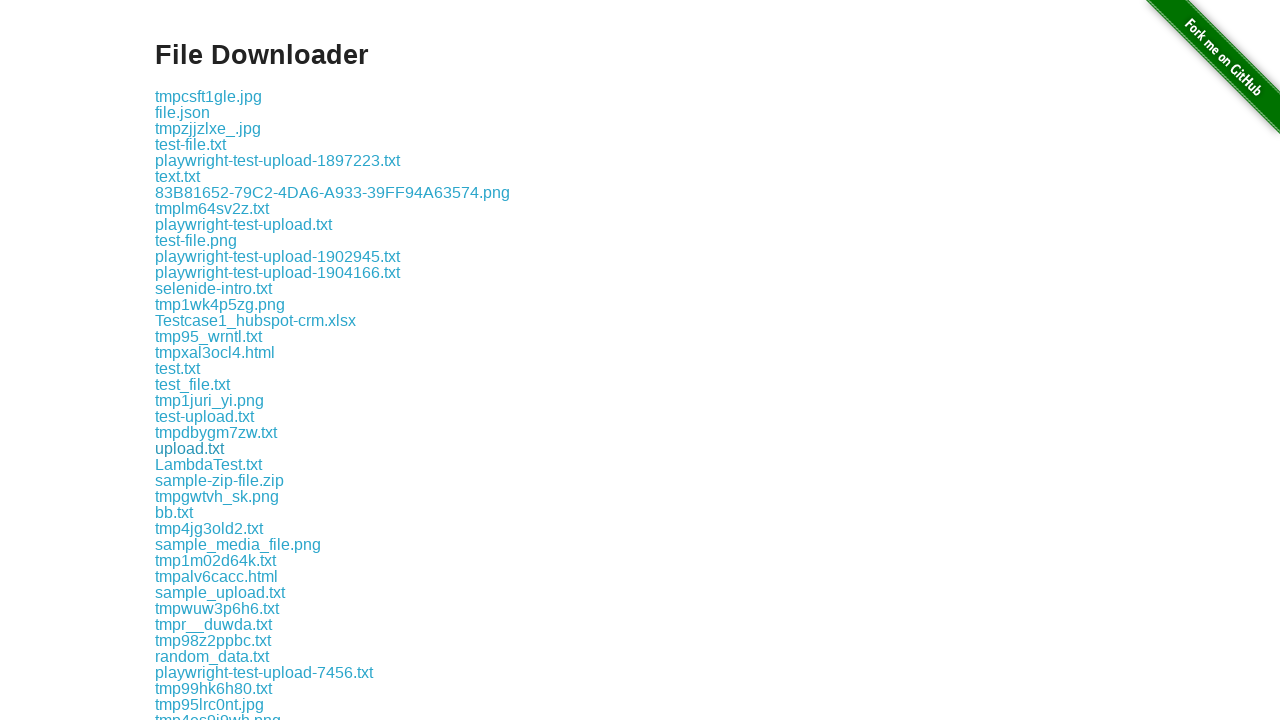

Clicked a download link at (208, 464) on xpath=//div[@class='example']//a >> nth=23
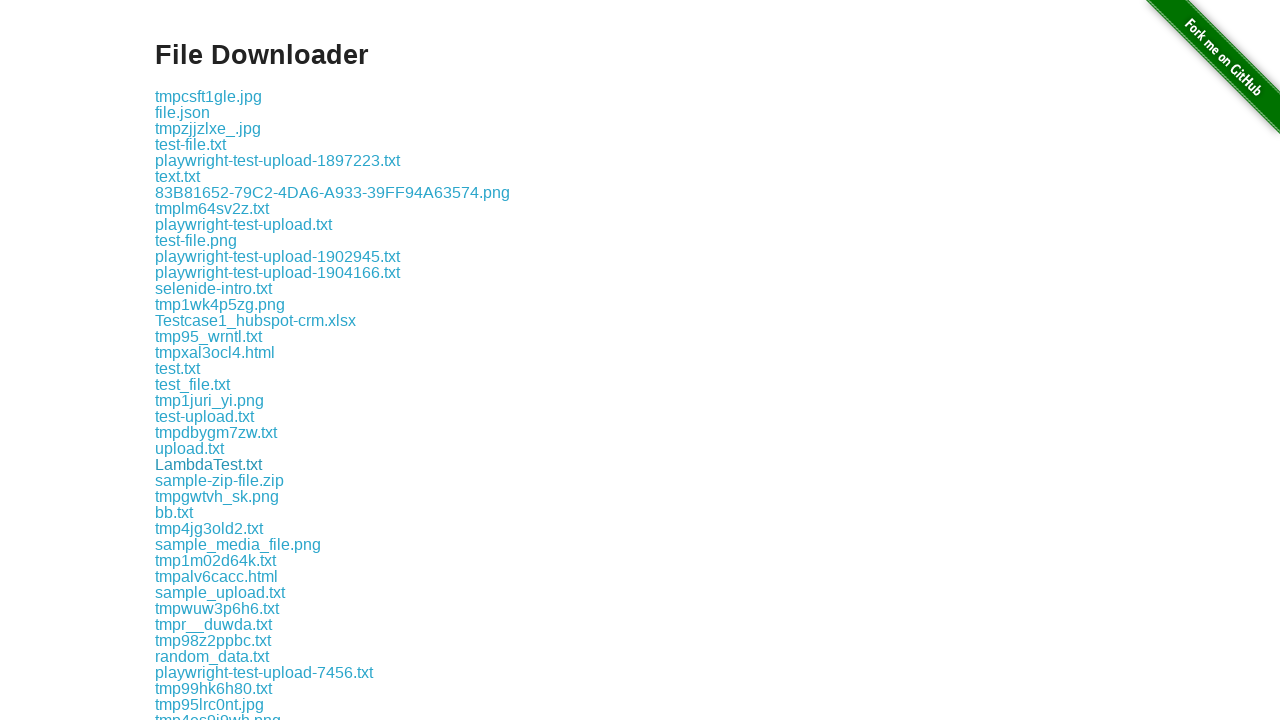

Waited 500ms between downloads
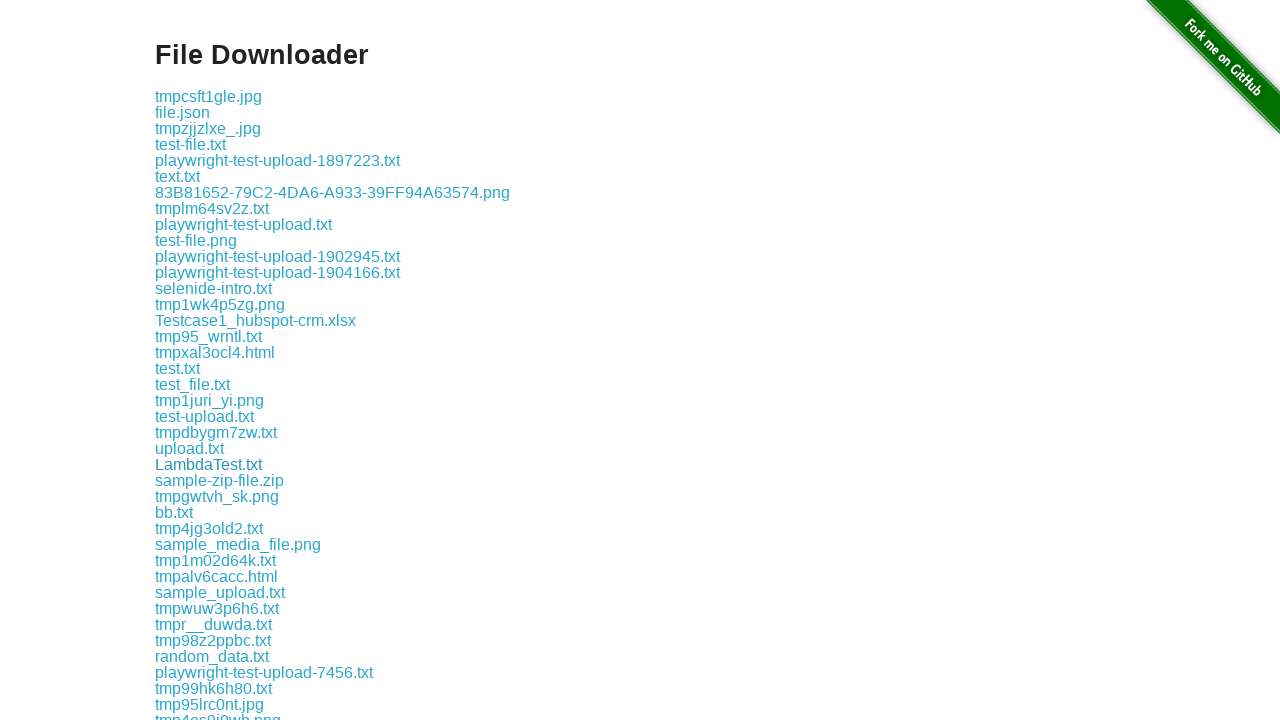

Clicked a download link at (220, 480) on xpath=//div[@class='example']//a >> nth=24
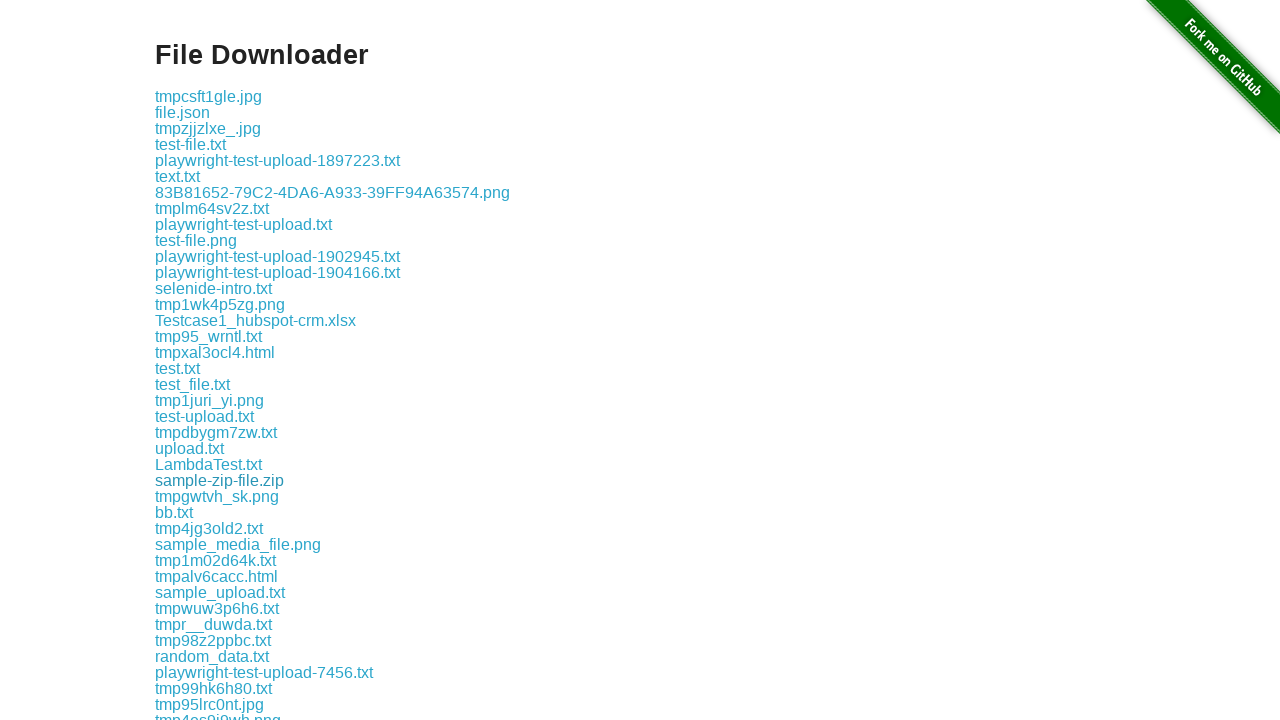

Waited 500ms between downloads
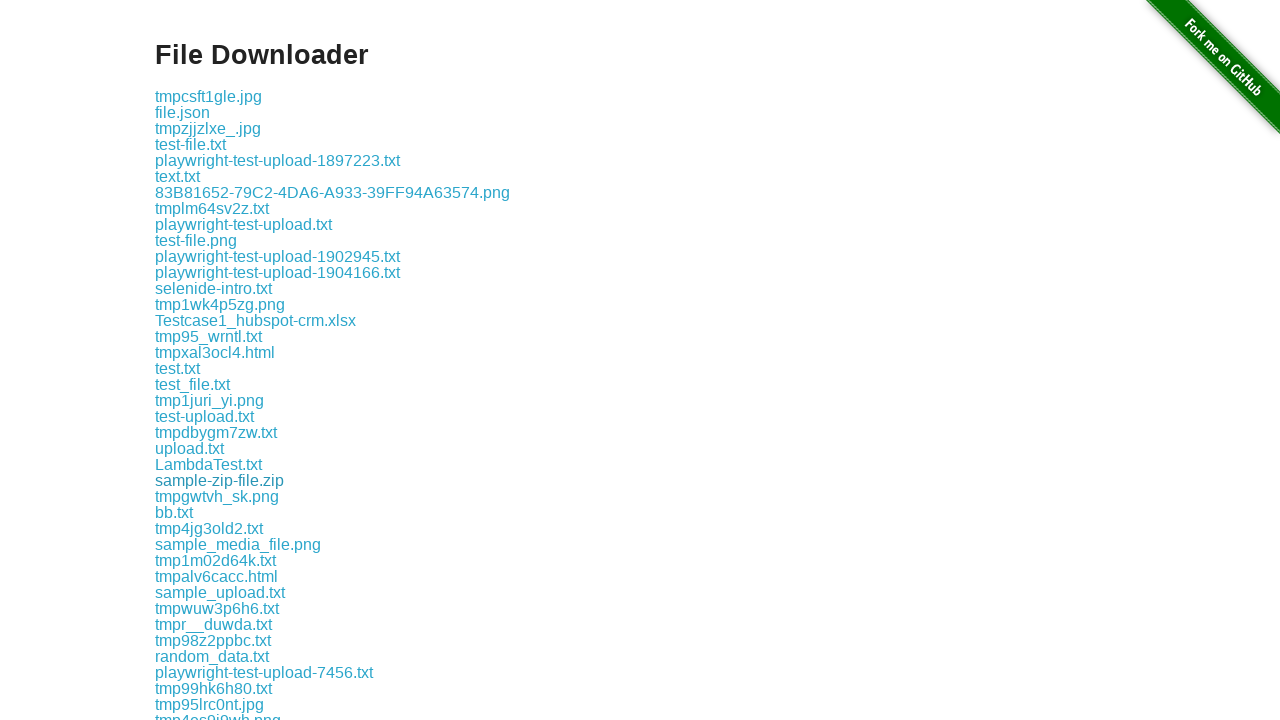

Clicked a download link at (217, 496) on xpath=//div[@class='example']//a >> nth=25
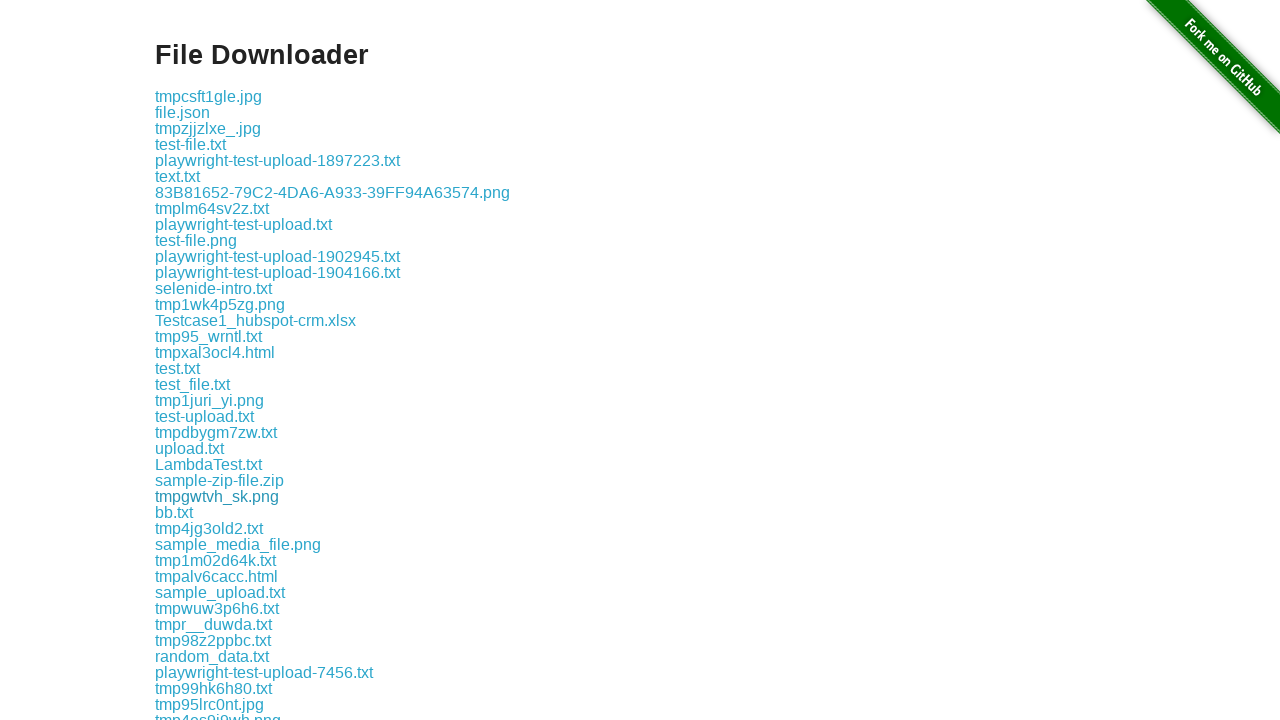

Waited 500ms between downloads
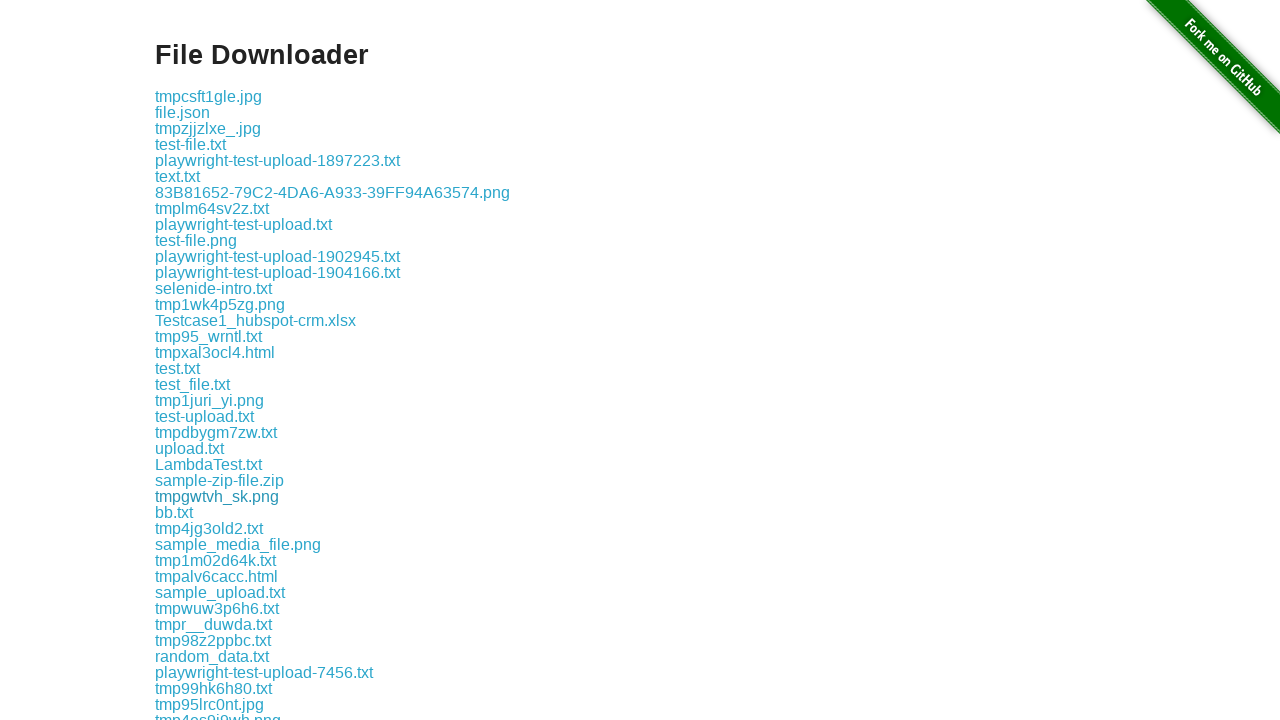

Clicked a download link at (174, 512) on xpath=//div[@class='example']//a >> nth=26
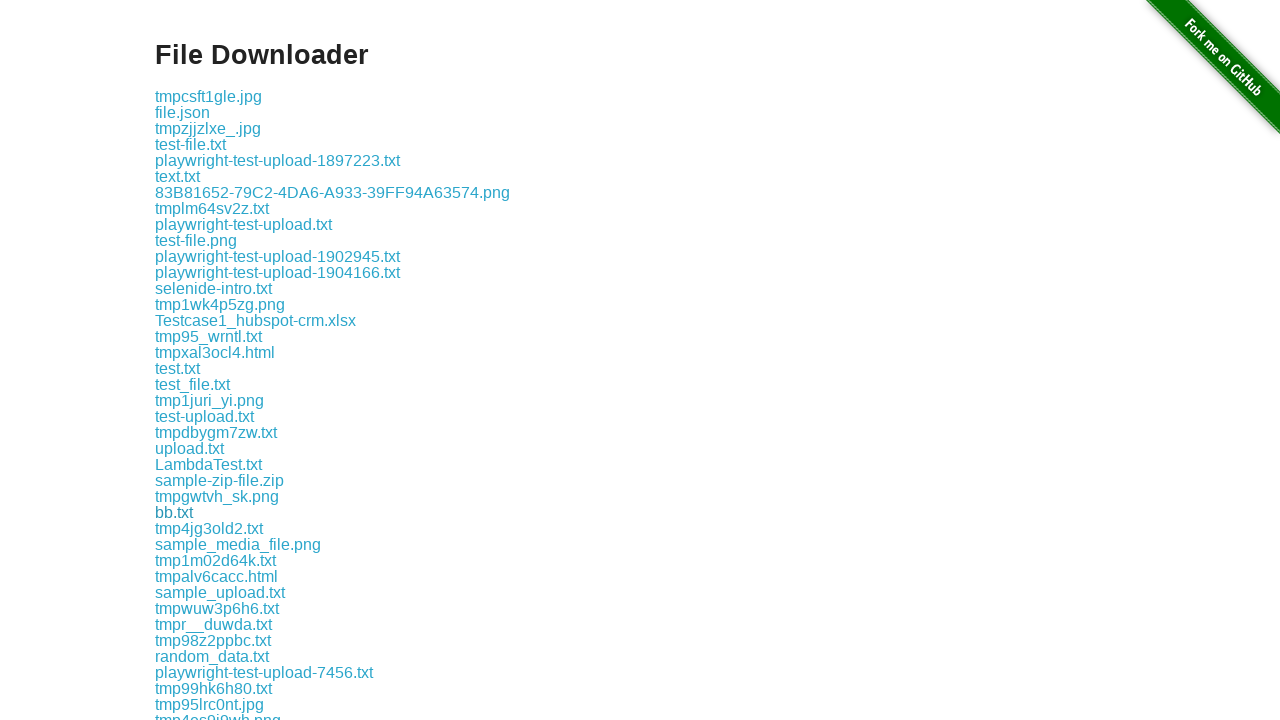

Waited 500ms between downloads
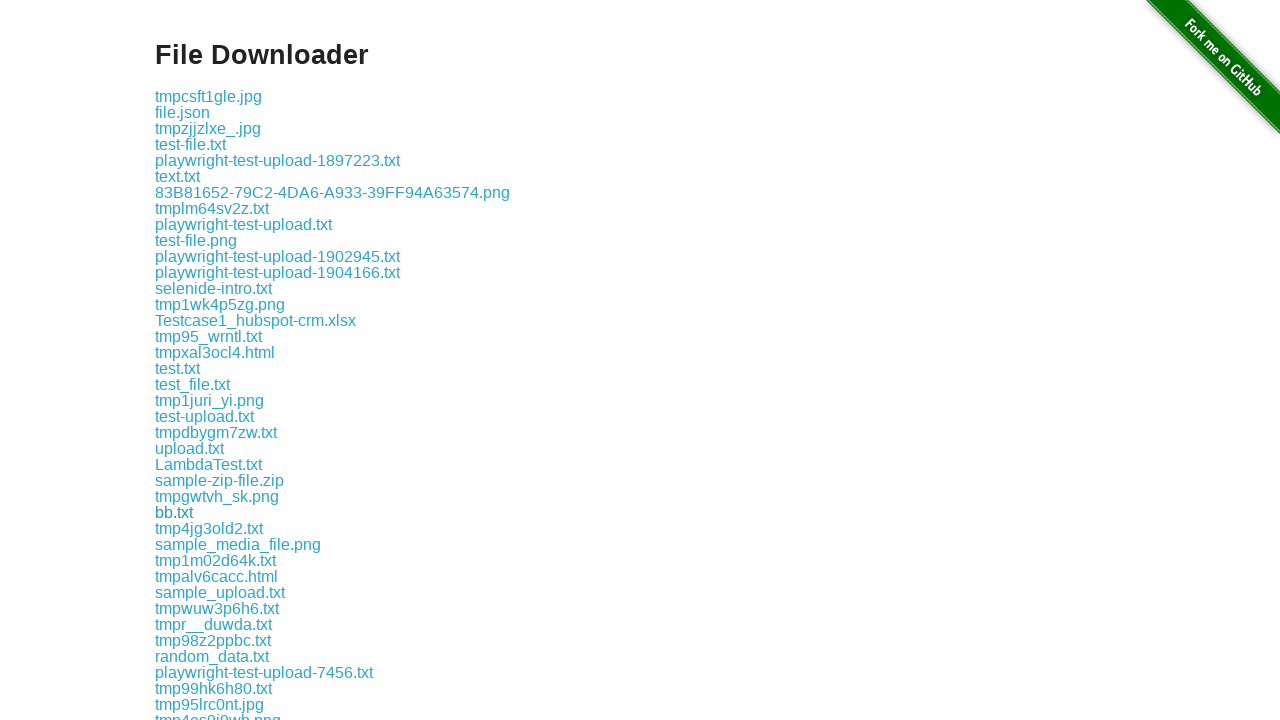

Clicked a download link at (209, 528) on xpath=//div[@class='example']//a >> nth=27
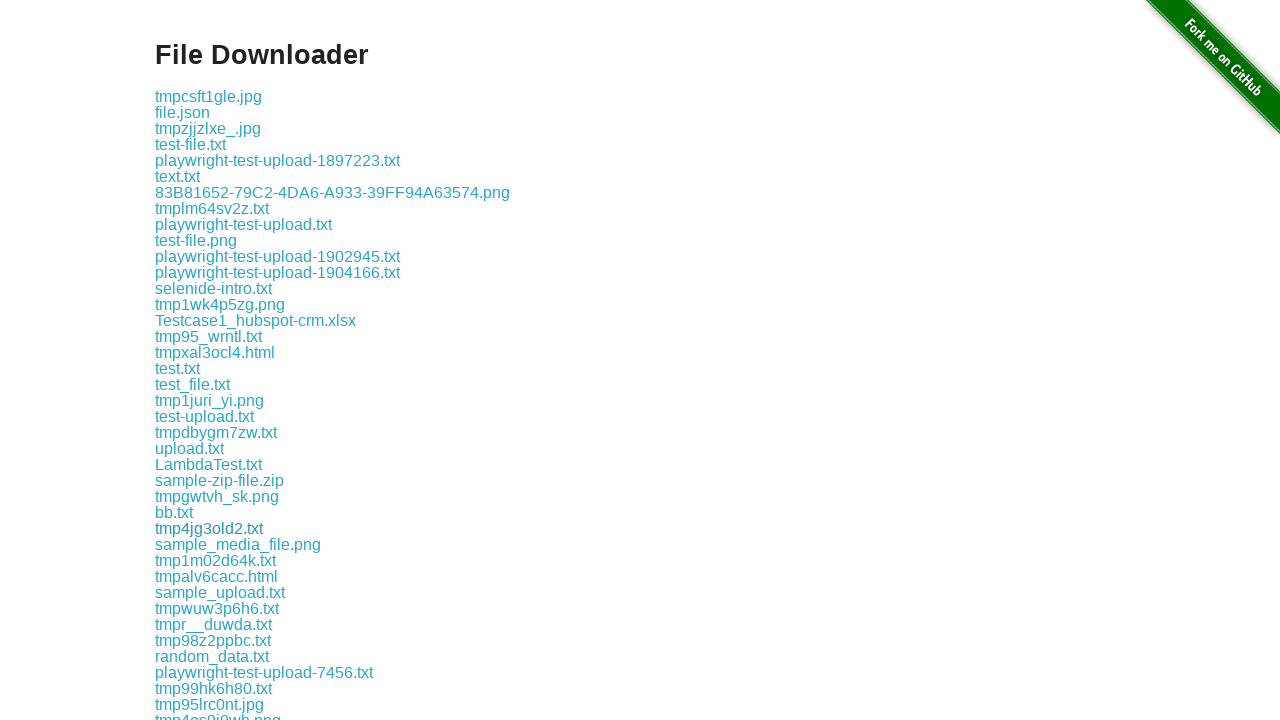

Waited 500ms between downloads
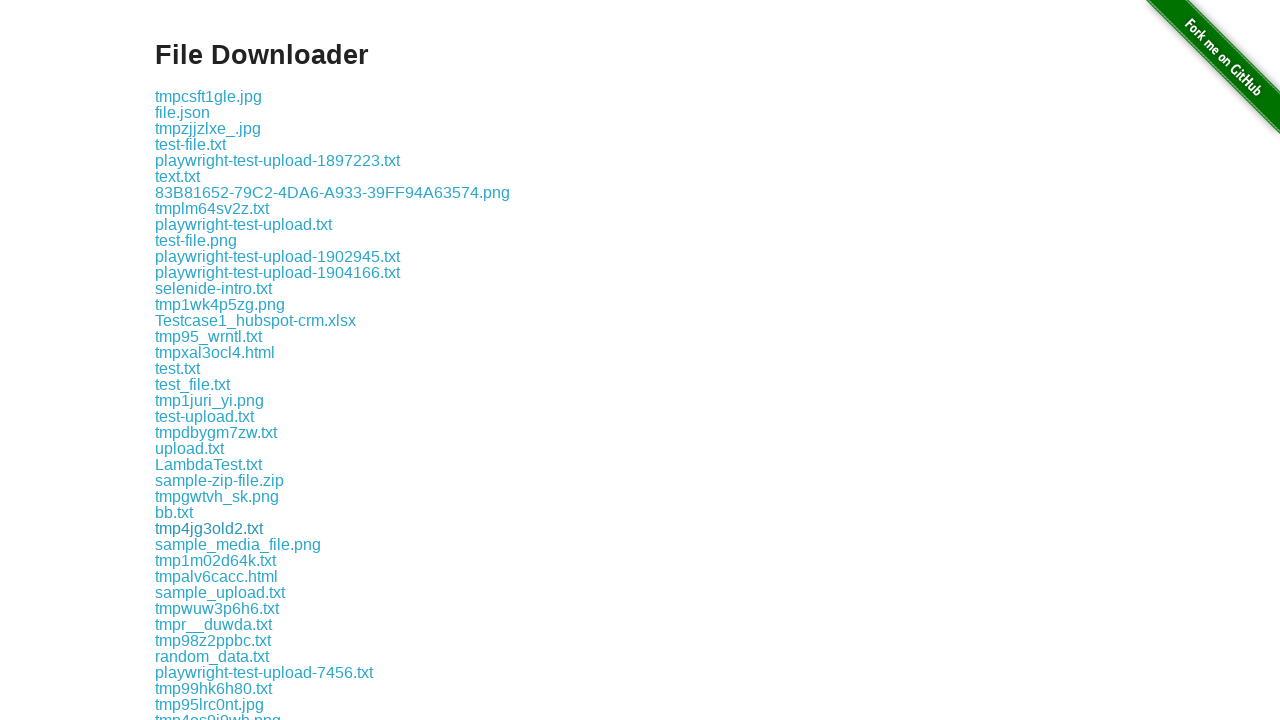

Clicked a download link at (238, 544) on xpath=//div[@class='example']//a >> nth=28
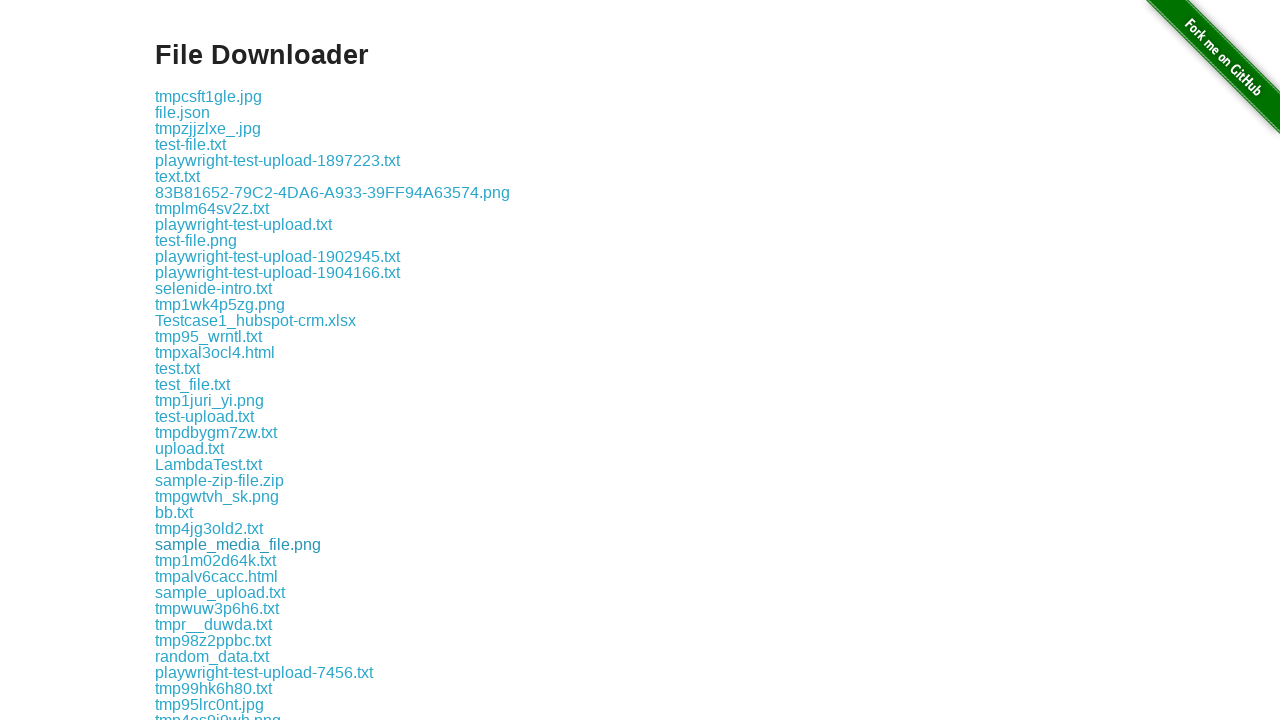

Waited 500ms between downloads
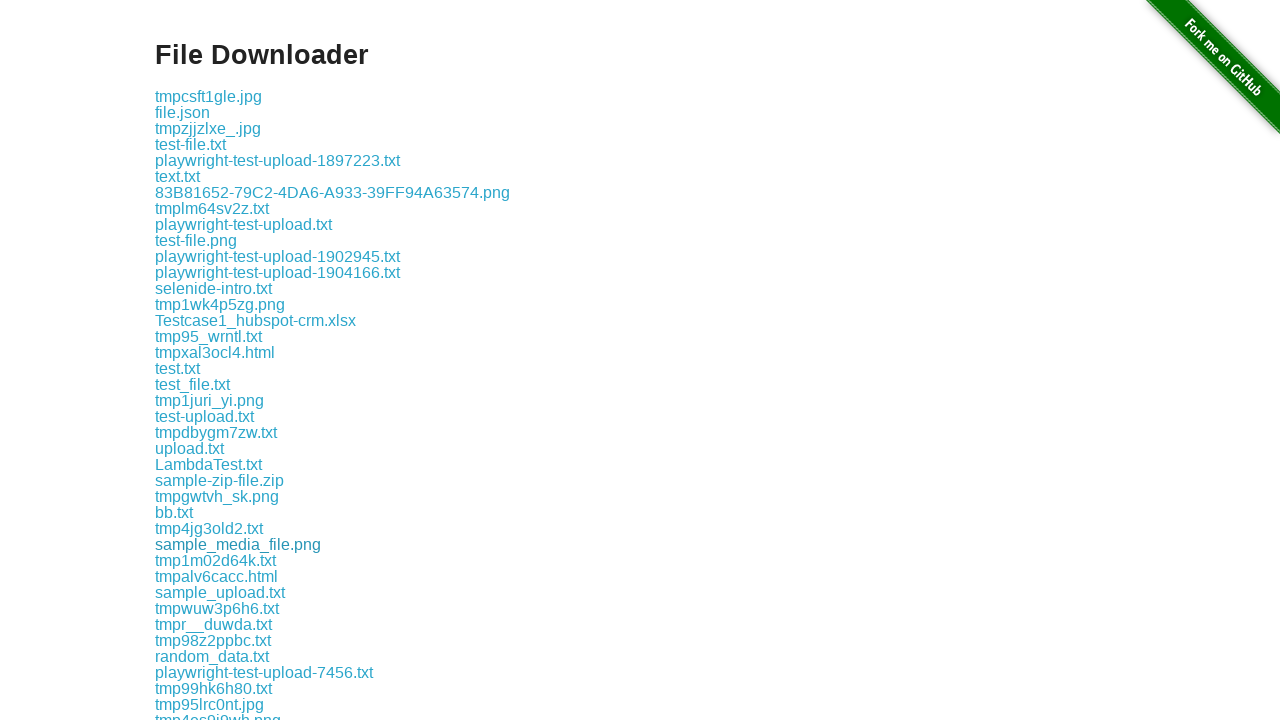

Clicked a download link at (216, 560) on xpath=//div[@class='example']//a >> nth=29
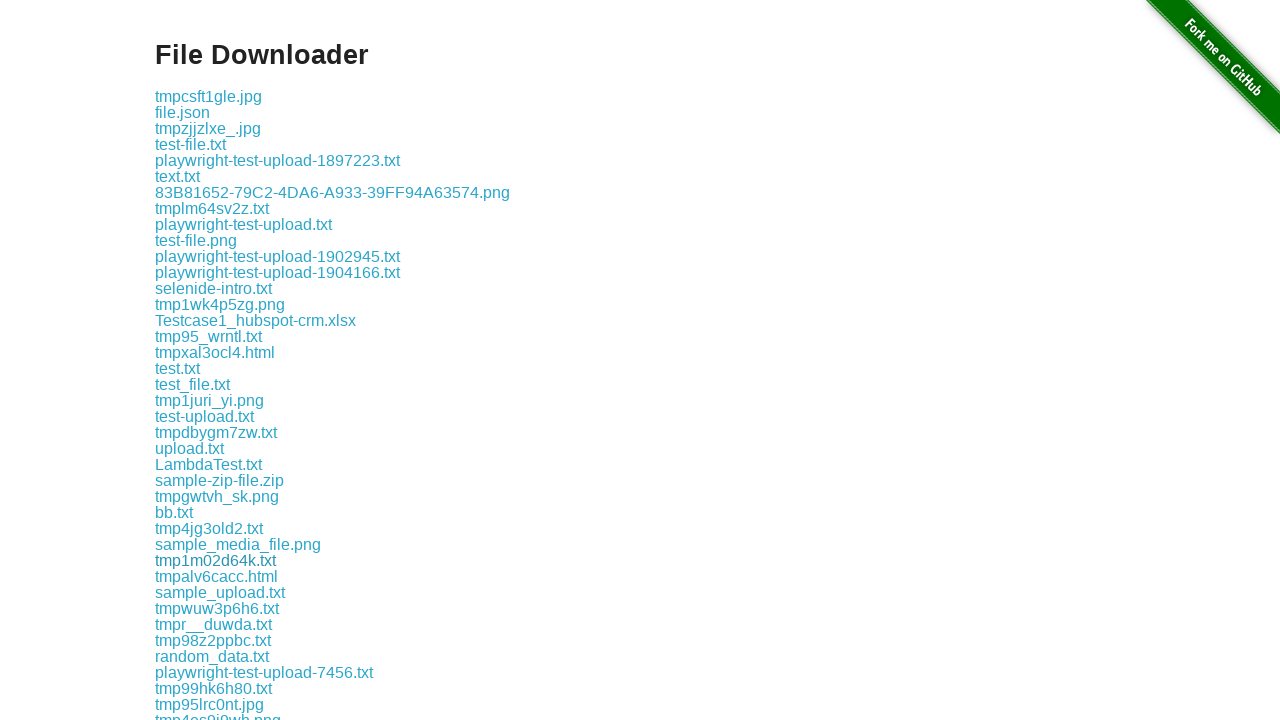

Waited 500ms between downloads
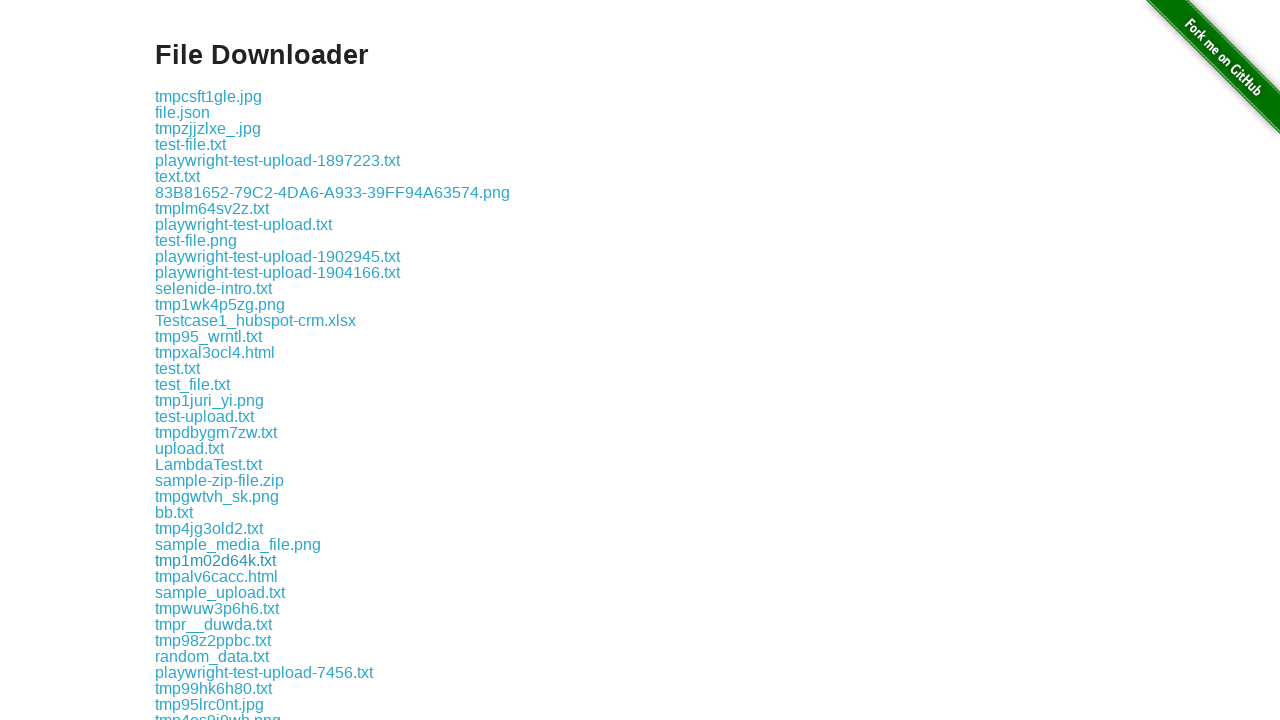

Clicked a download link at (216, 576) on xpath=//div[@class='example']//a >> nth=30
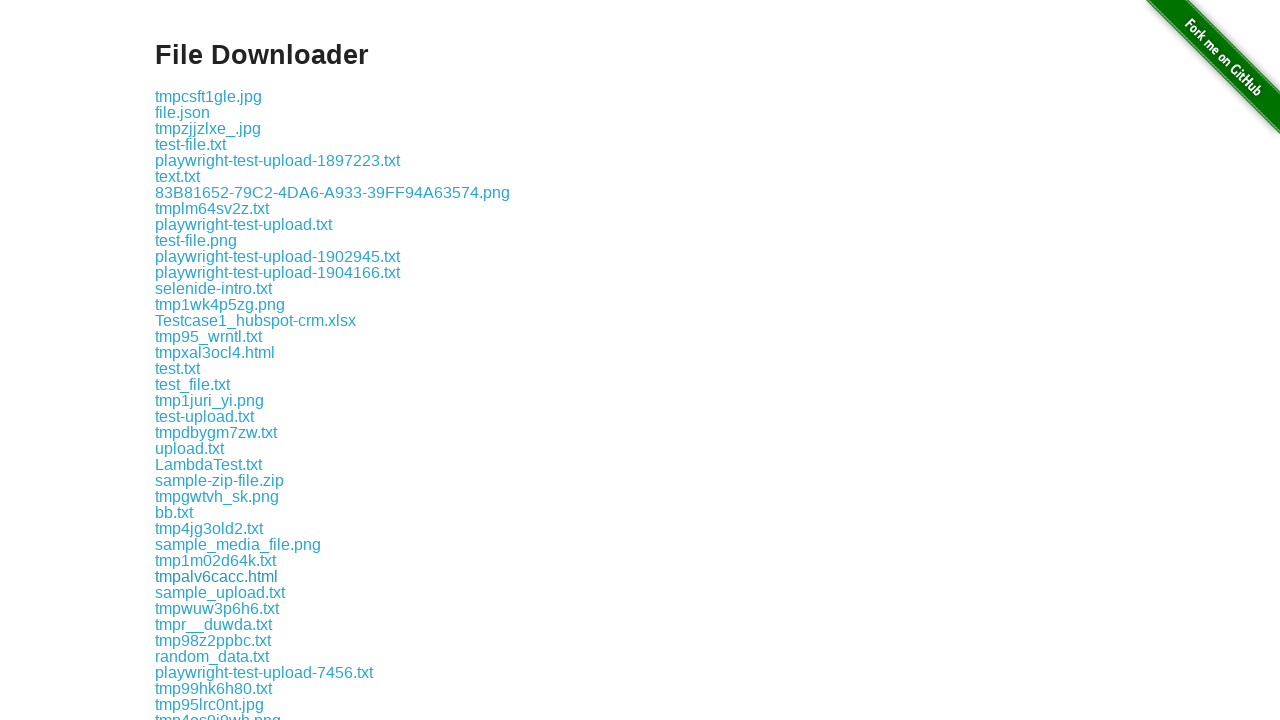

Waited 500ms between downloads
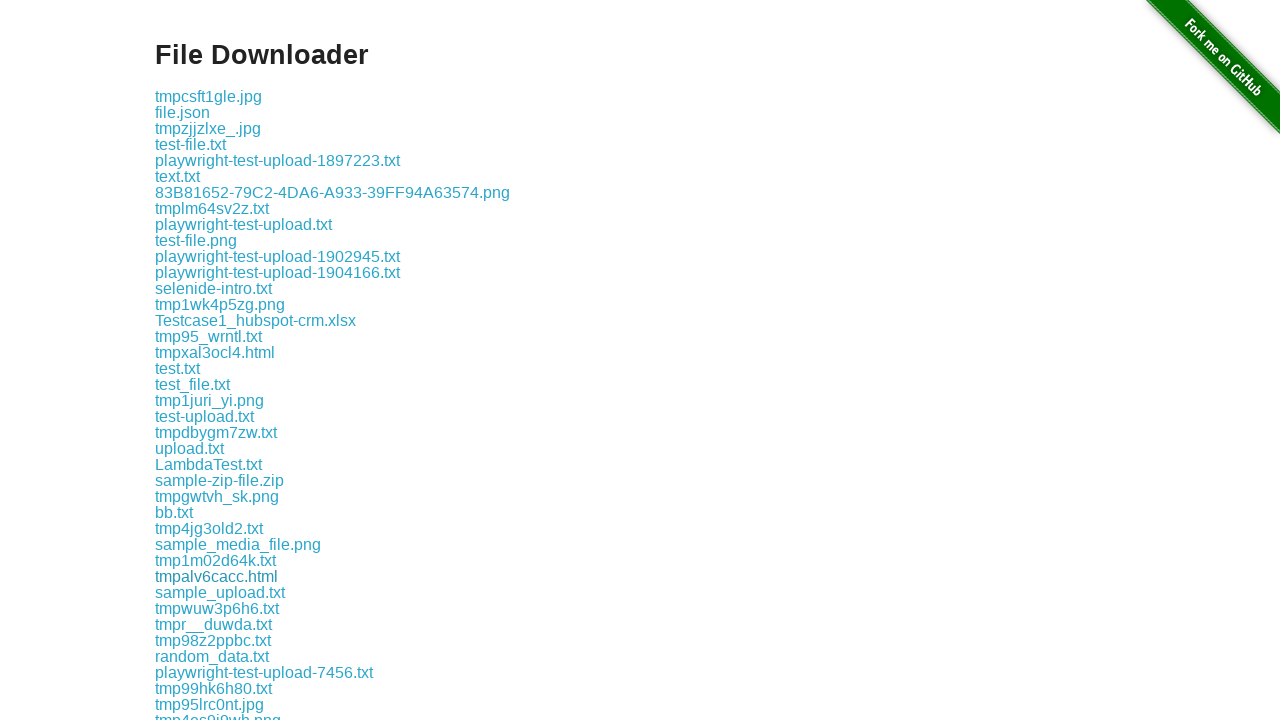

Clicked a download link at (220, 592) on xpath=//div[@class='example']//a >> nth=31
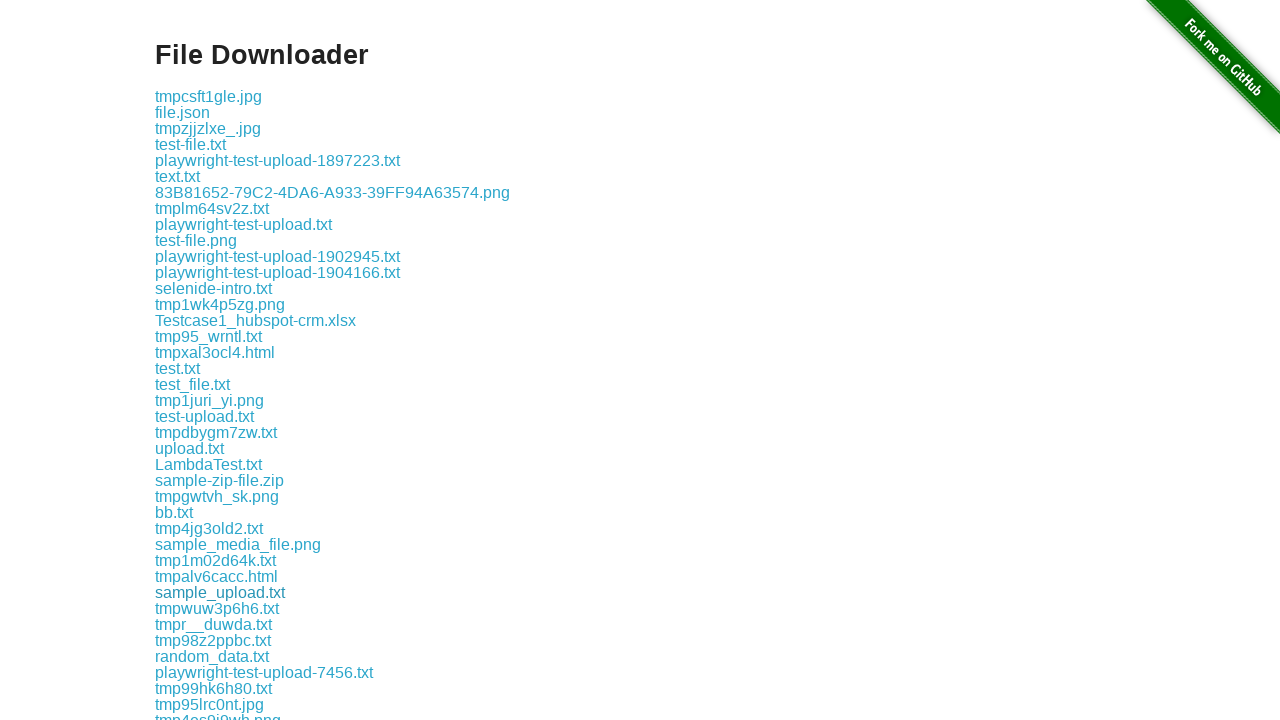

Waited 500ms between downloads
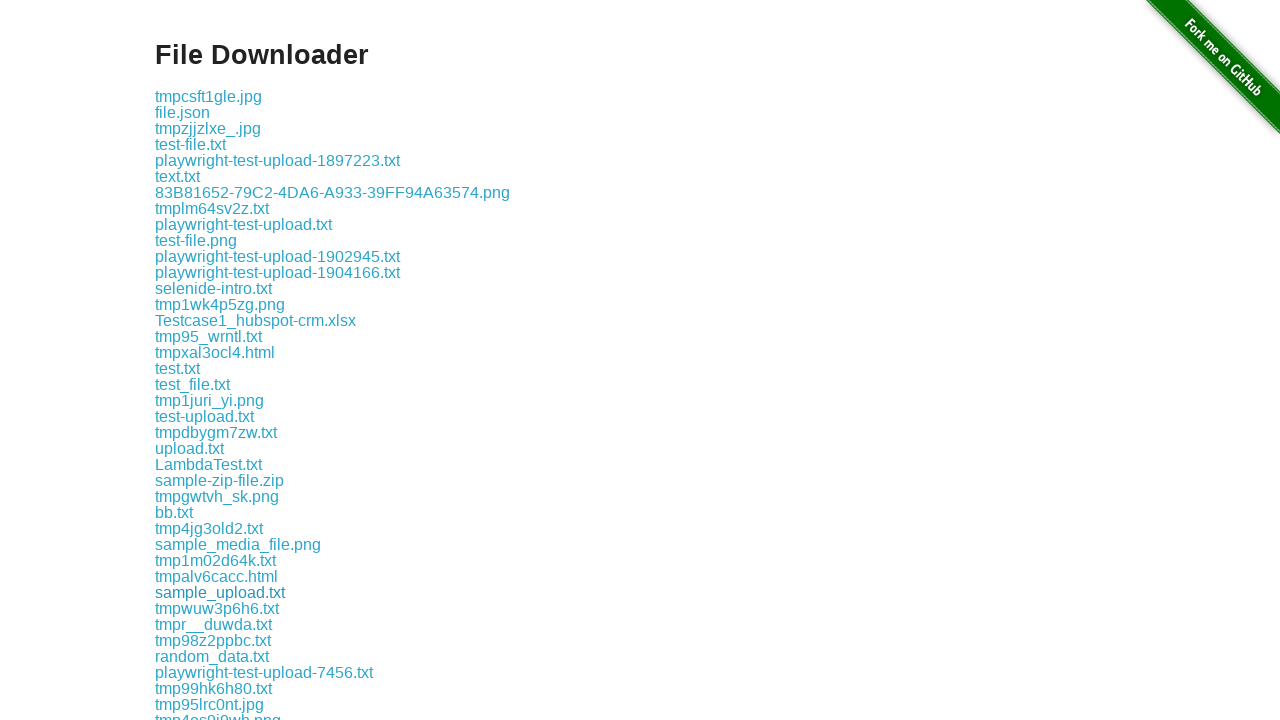

Clicked a download link at (217, 608) on xpath=//div[@class='example']//a >> nth=32
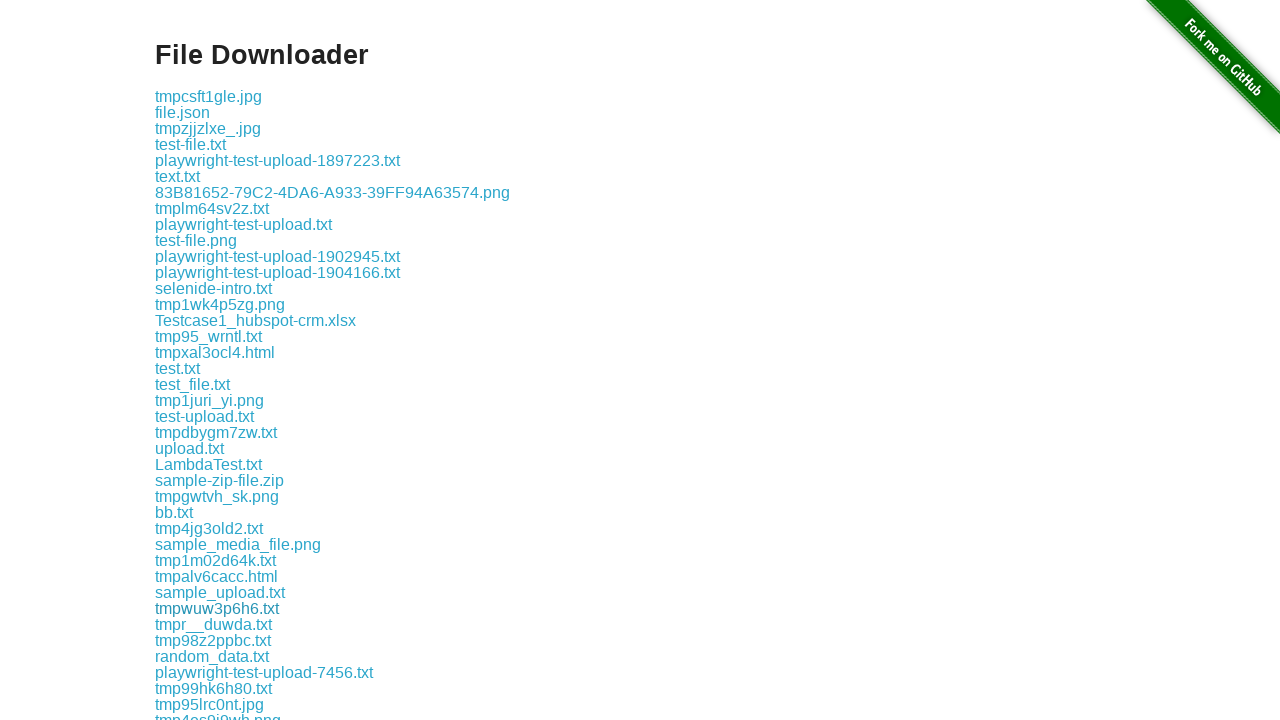

Waited 500ms between downloads
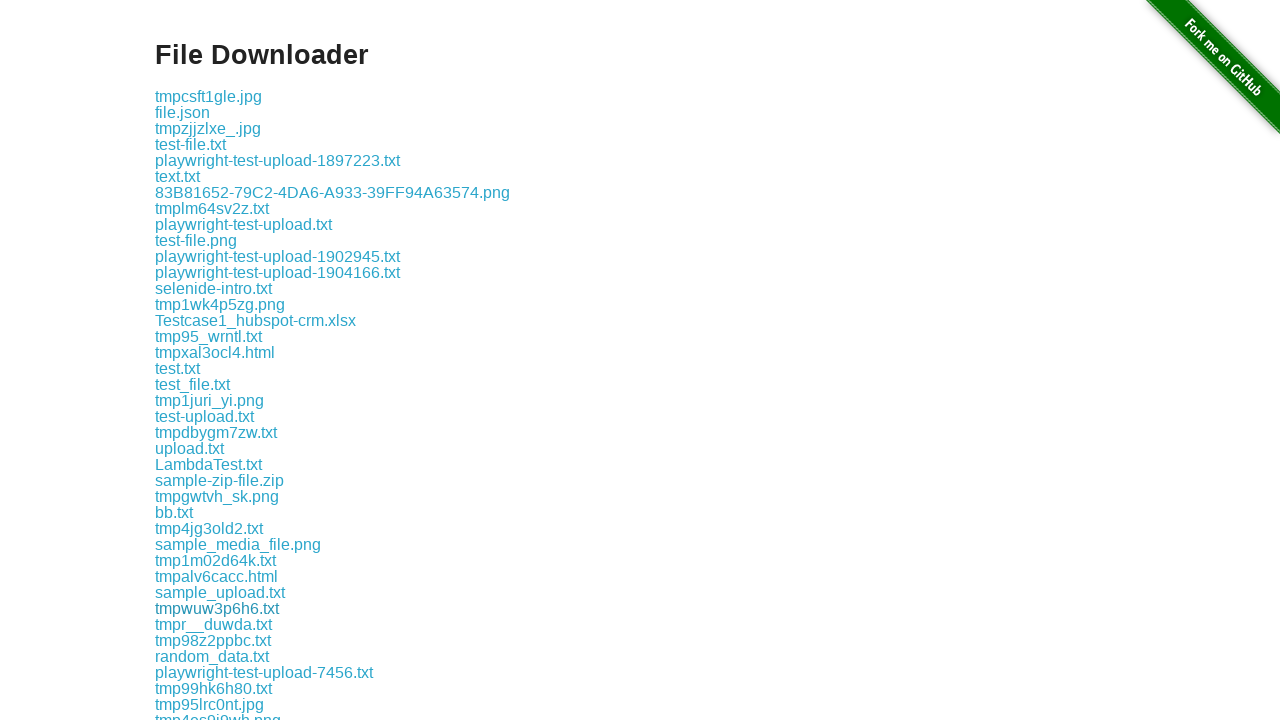

Clicked a download link at (214, 624) on xpath=//div[@class='example']//a >> nth=33
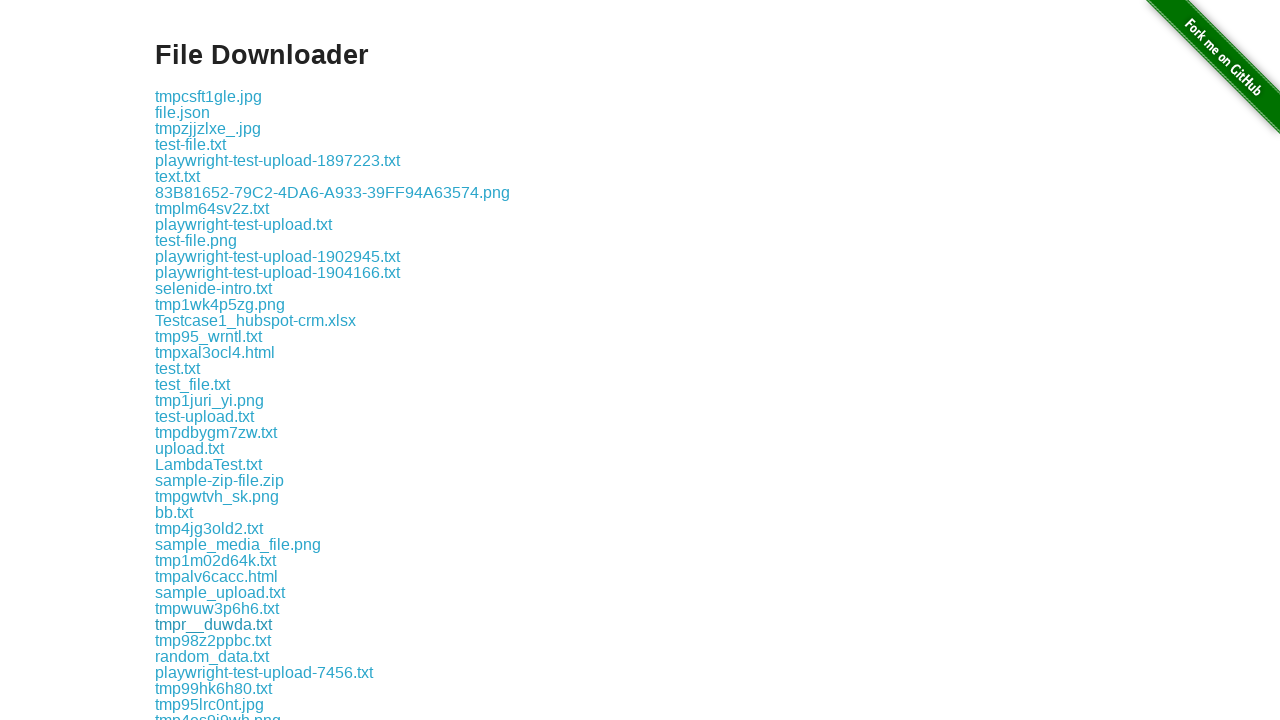

Waited 500ms between downloads
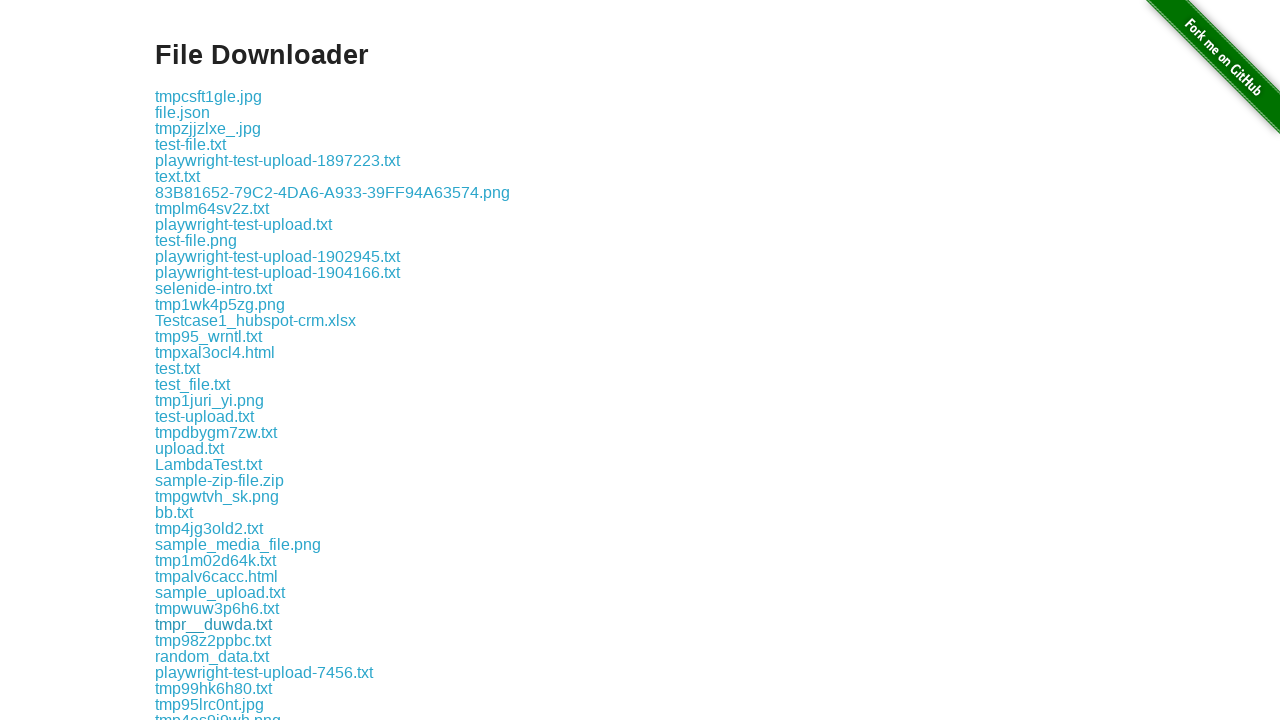

Clicked a download link at (213, 640) on xpath=//div[@class='example']//a >> nth=34
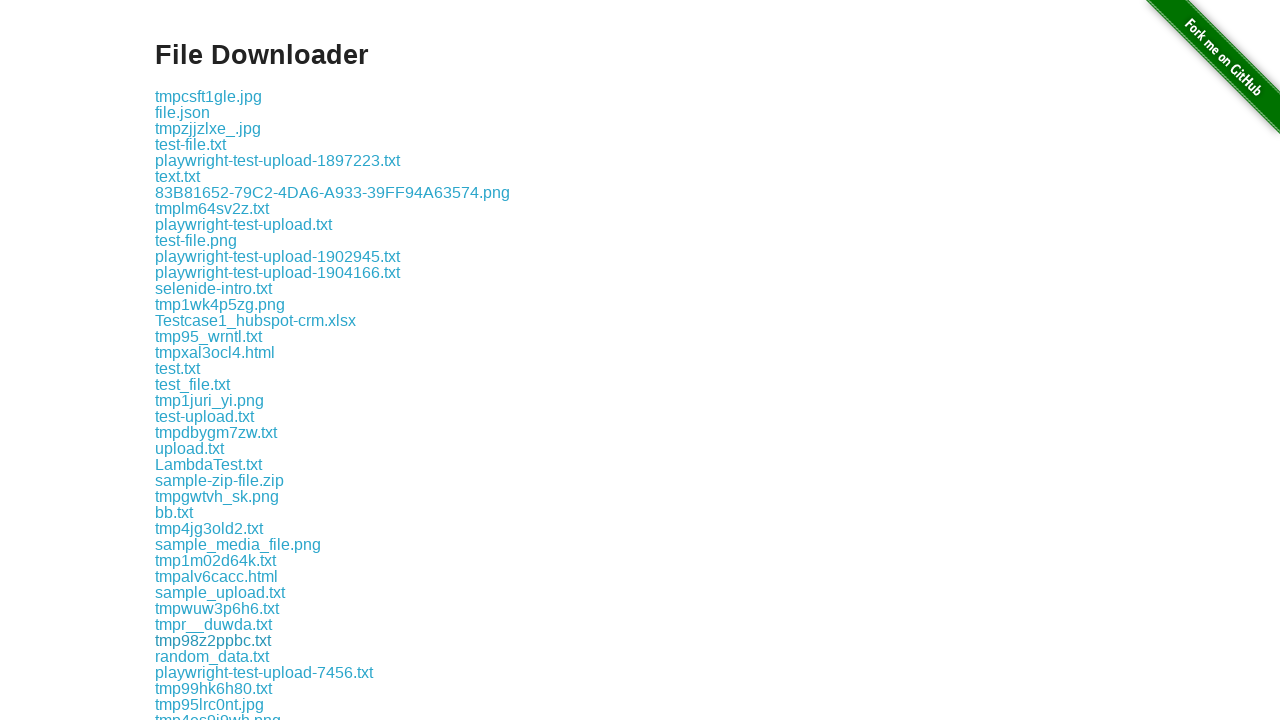

Waited 500ms between downloads
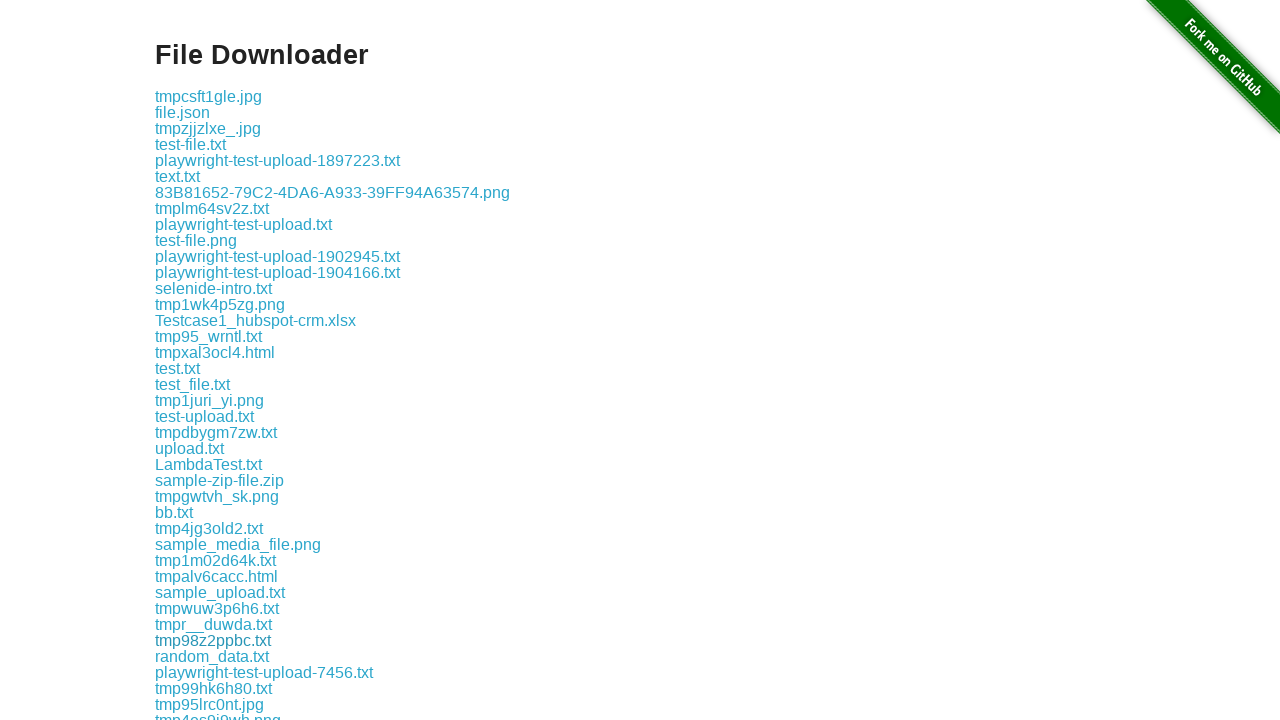

Clicked a download link at (212, 656) on xpath=//div[@class='example']//a >> nth=35
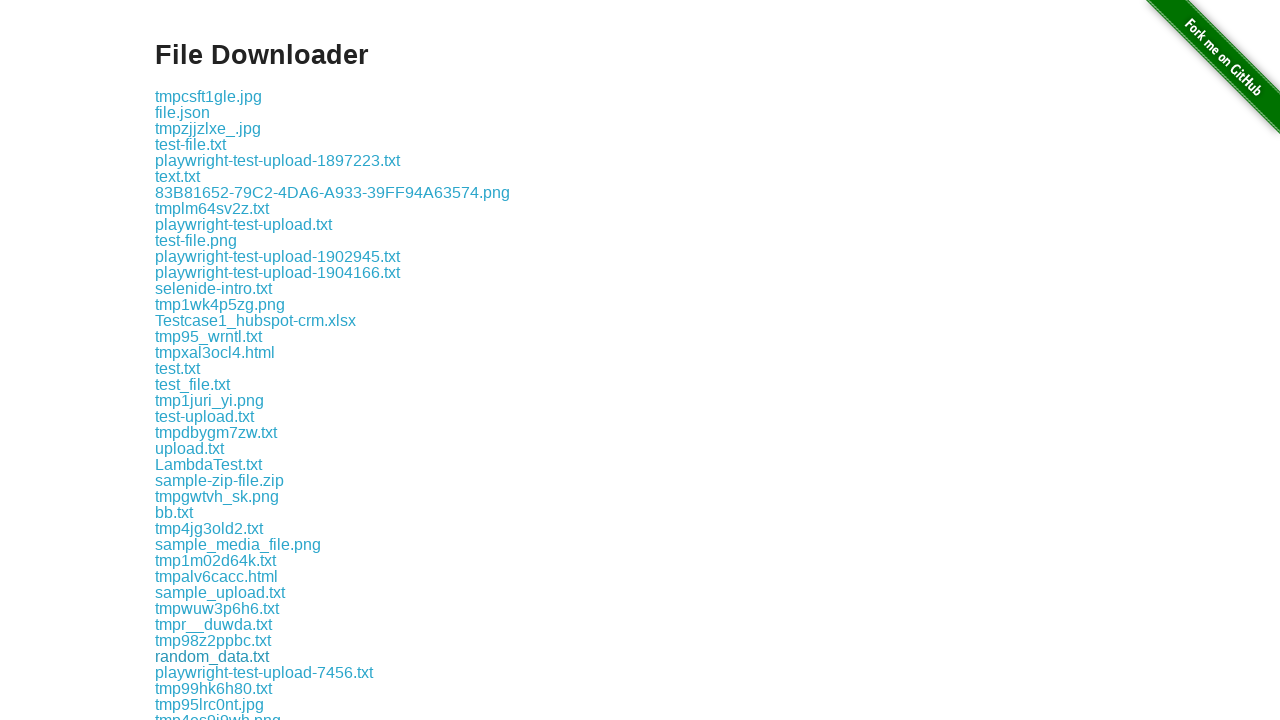

Waited 500ms between downloads
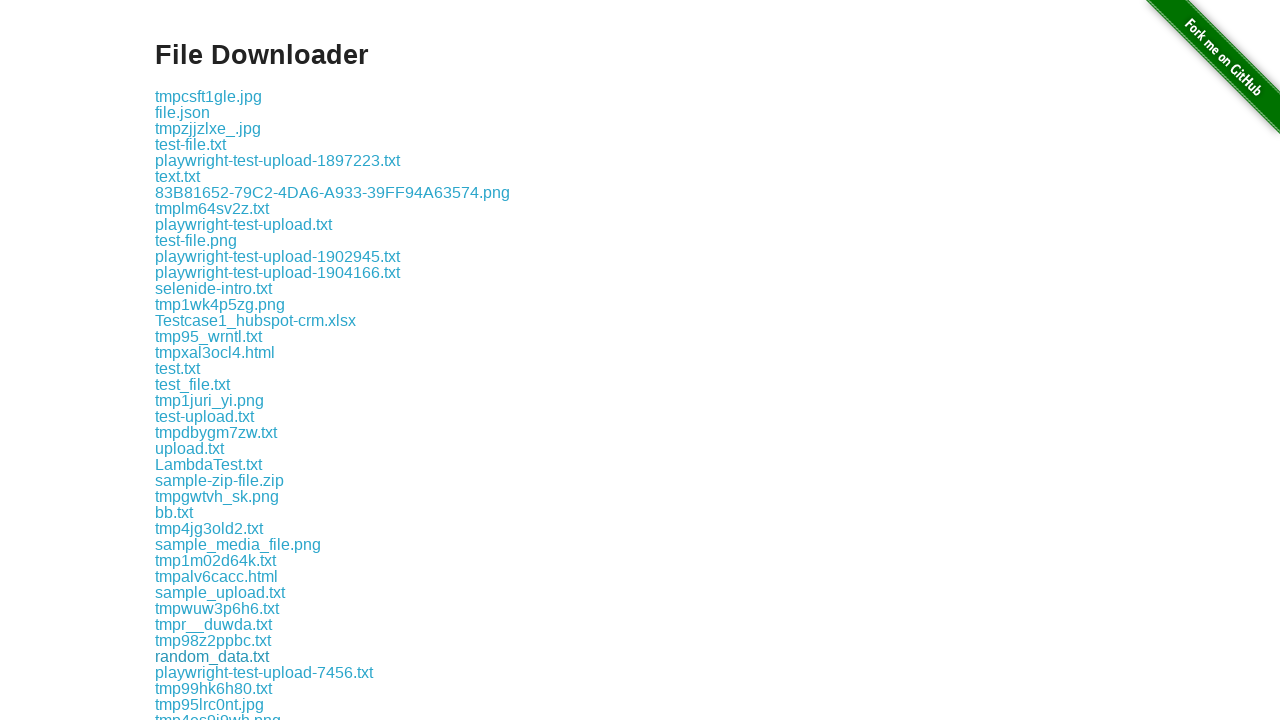

Clicked a download link at (264, 672) on xpath=//div[@class='example']//a >> nth=36
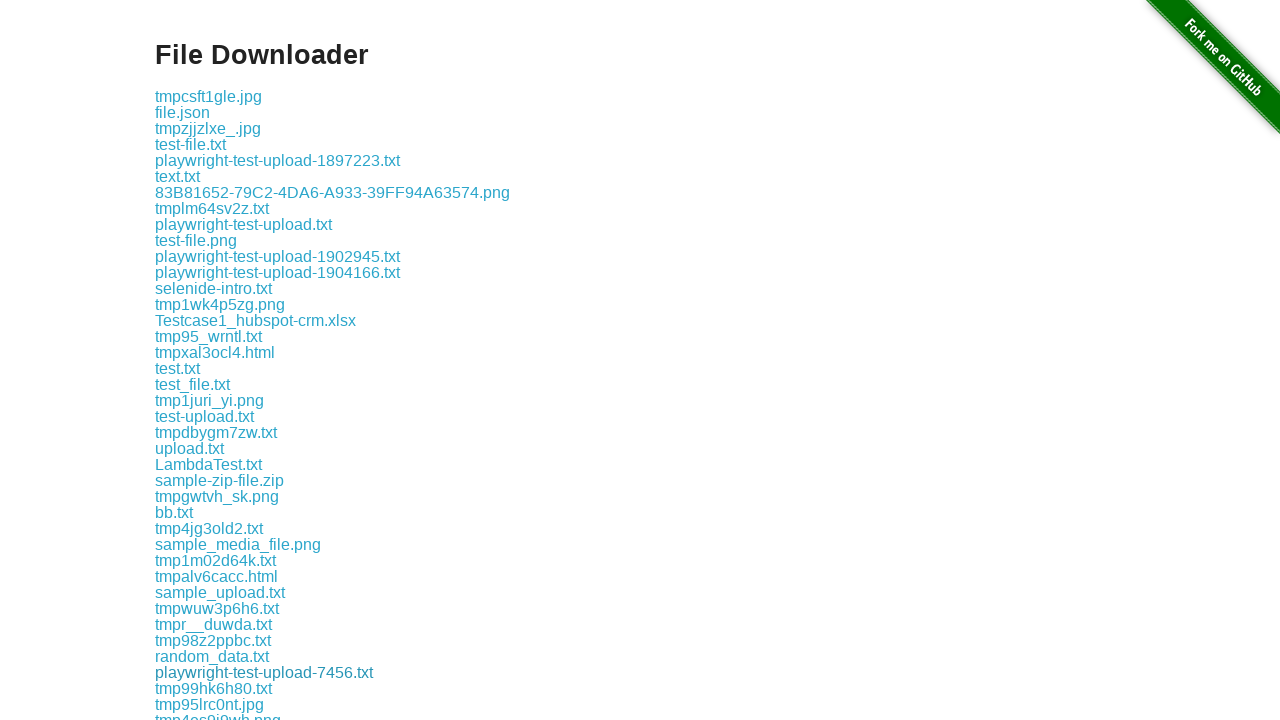

Waited 500ms between downloads
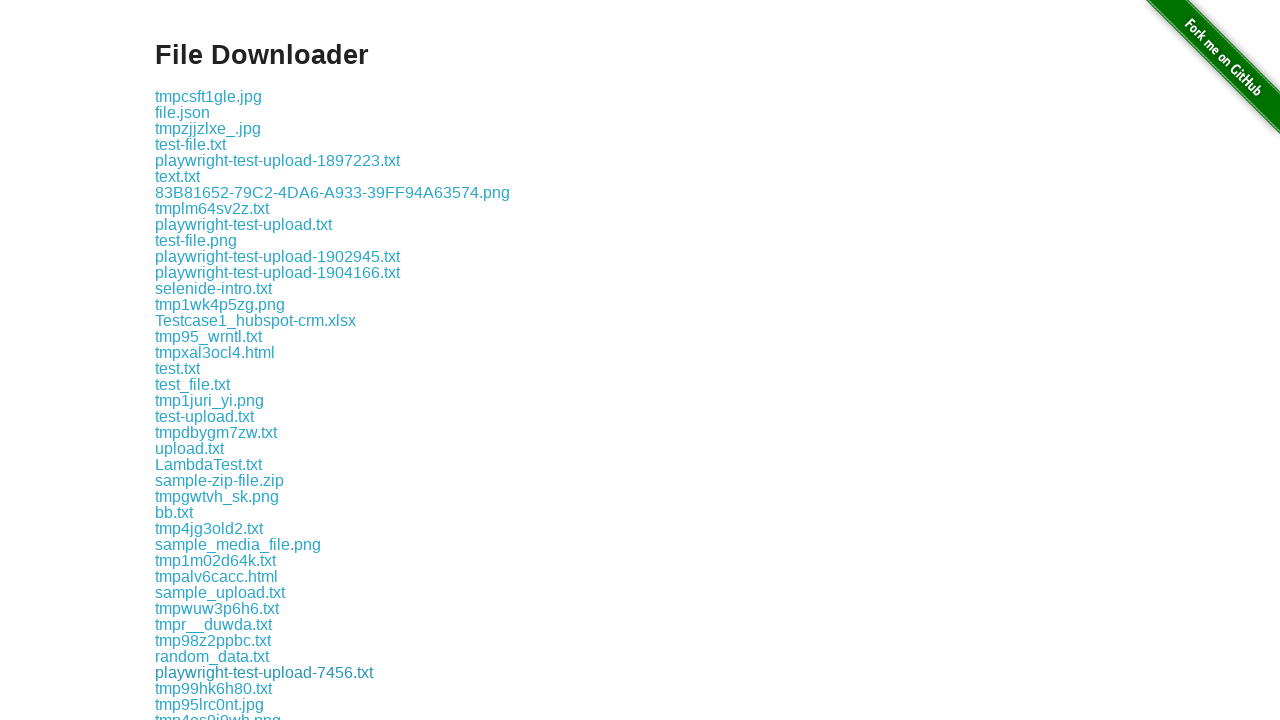

Clicked a download link at (214, 688) on xpath=//div[@class='example']//a >> nth=37
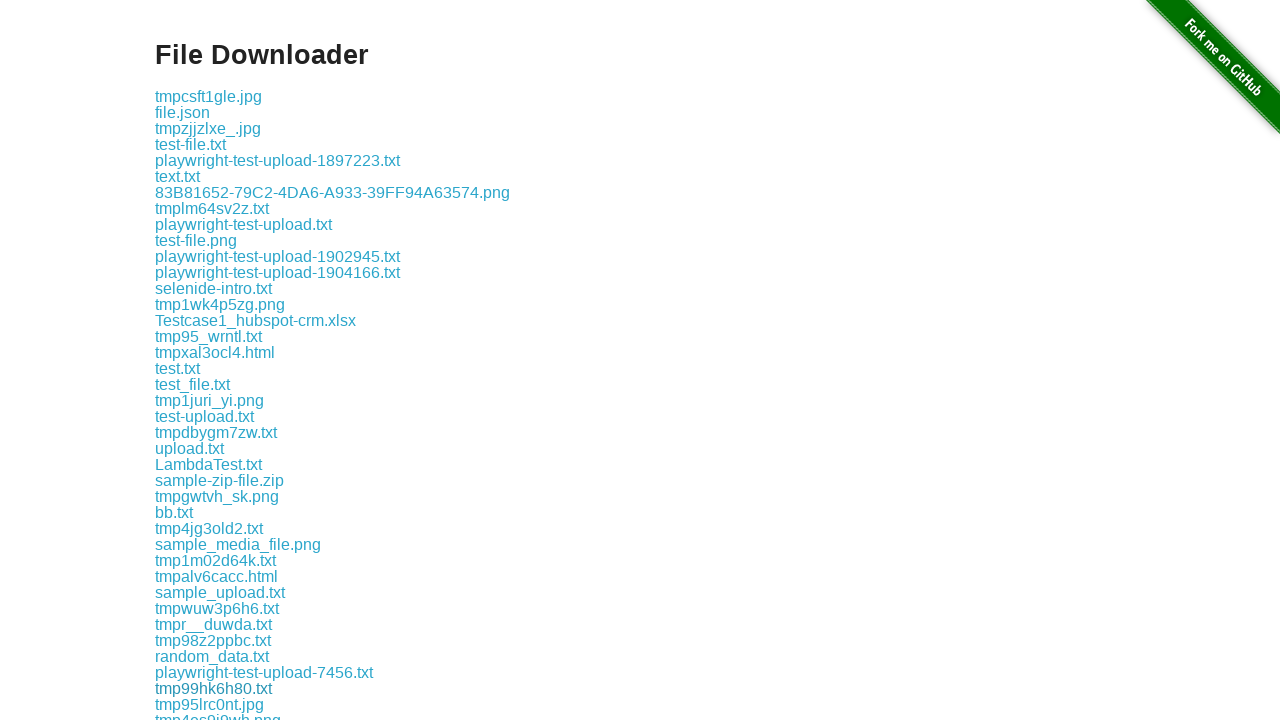

Waited 500ms between downloads
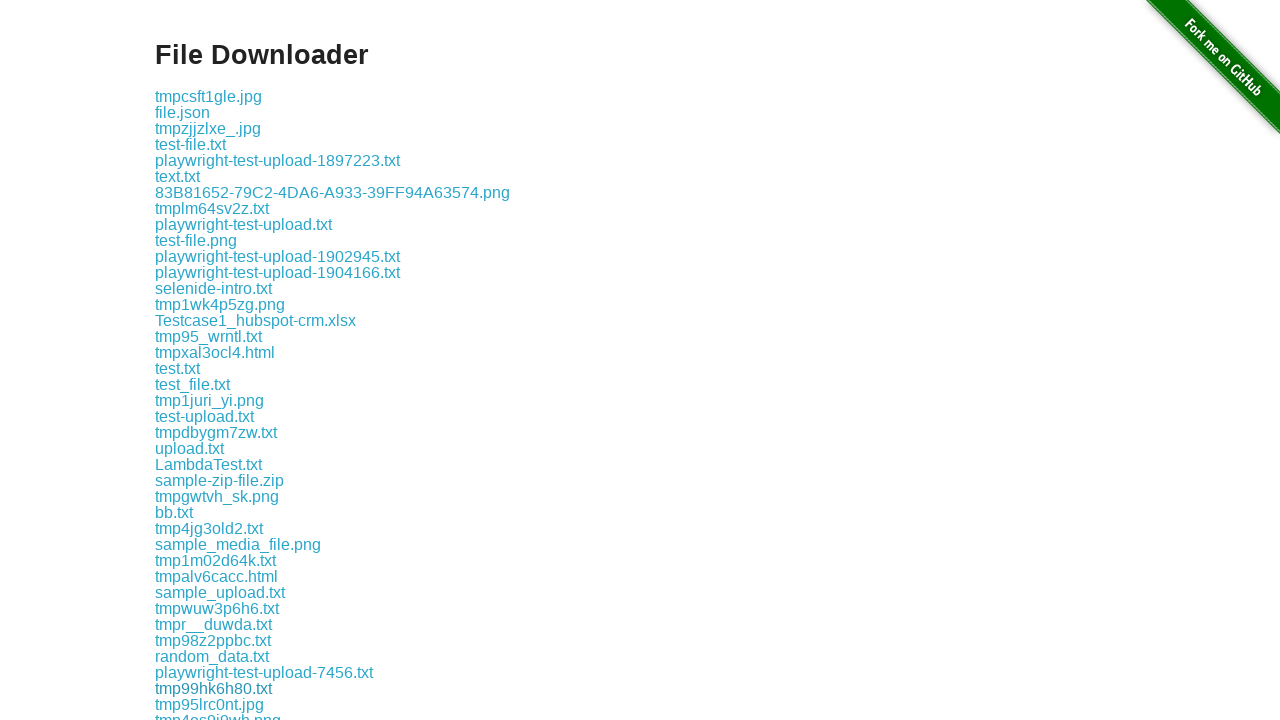

Clicked a download link at (210, 704) on xpath=//div[@class='example']//a >> nth=38
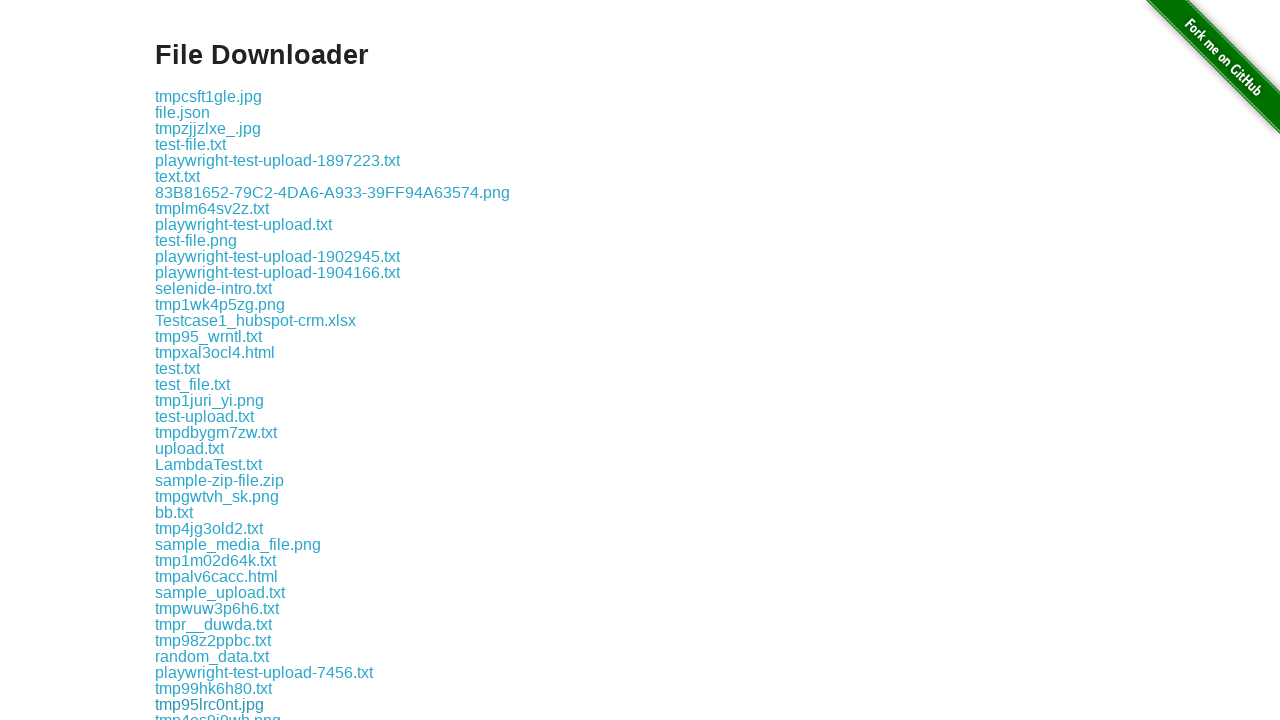

Waited 500ms between downloads
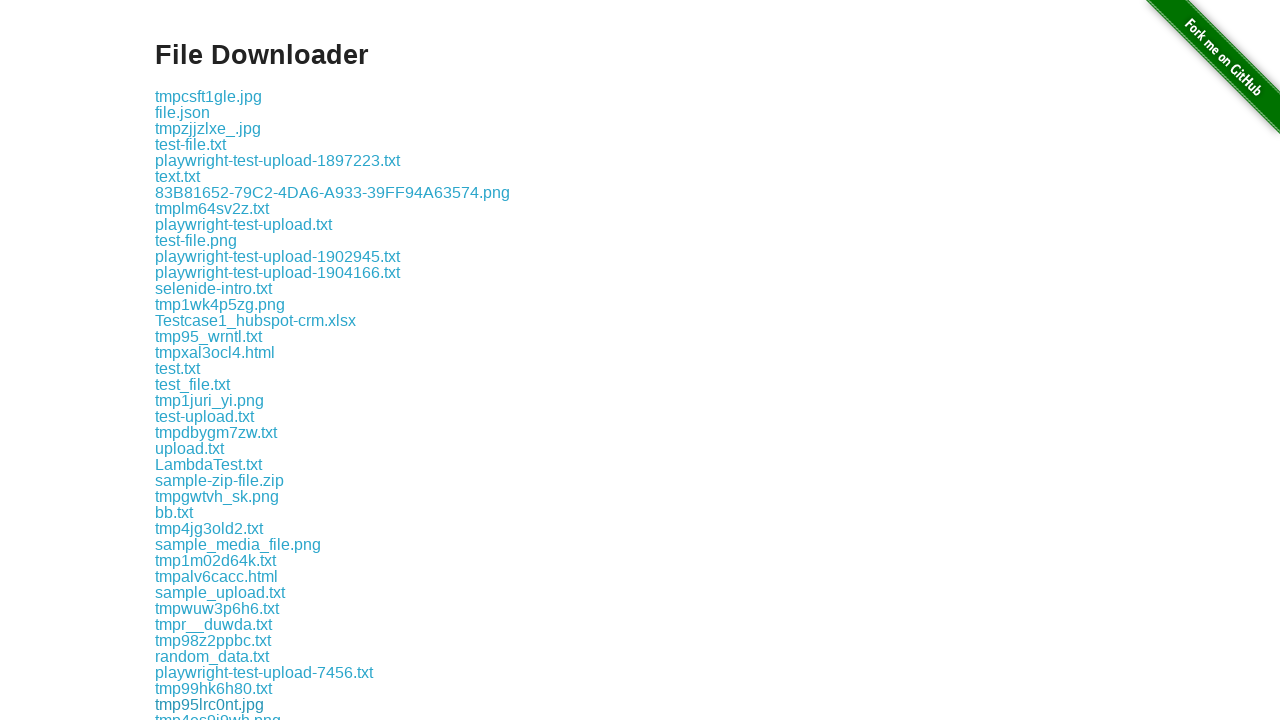

Clicked a download link at (218, 712) on xpath=//div[@class='example']//a >> nth=39
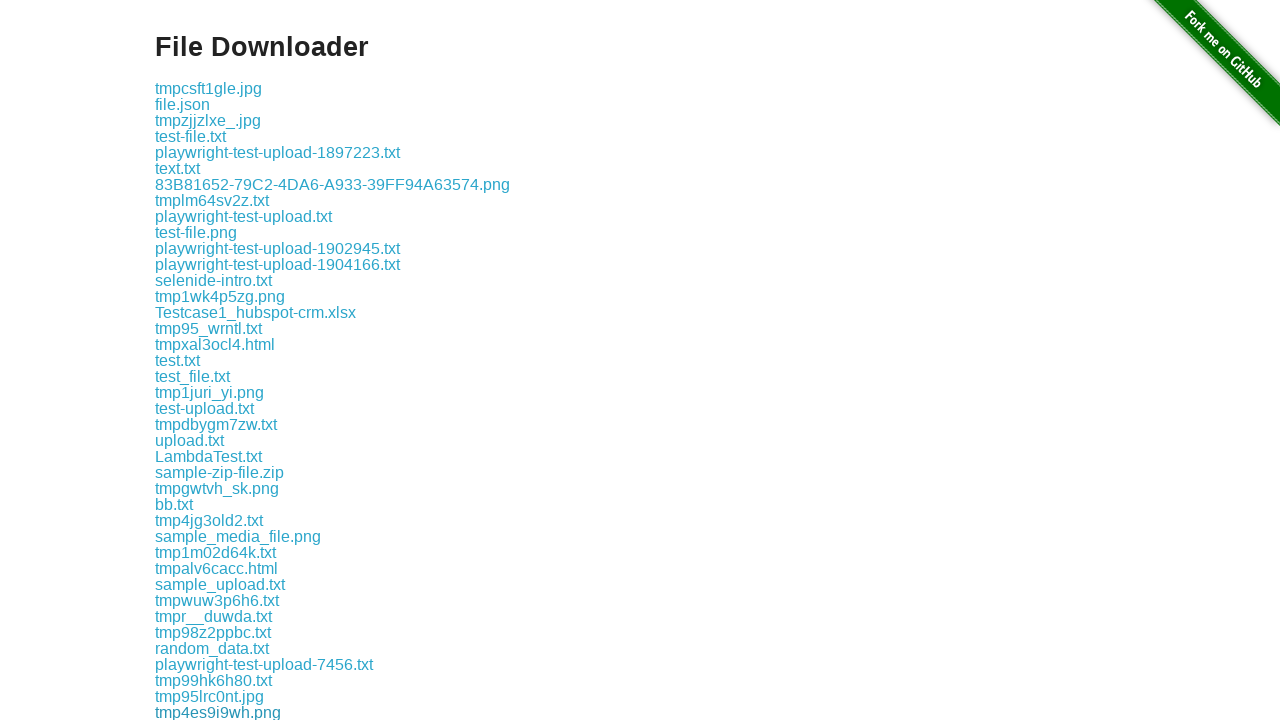

Waited 500ms between downloads
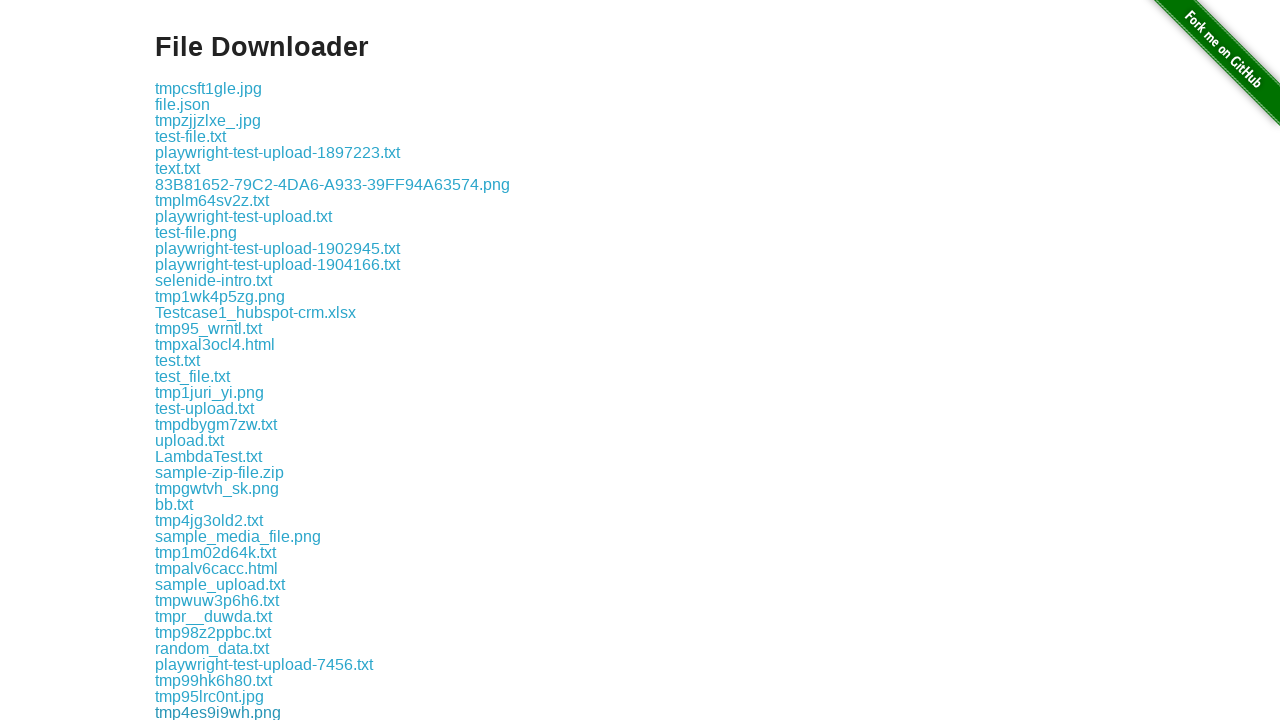

Clicked a download link at (209, 712) on xpath=//div[@class='example']//a >> nth=40
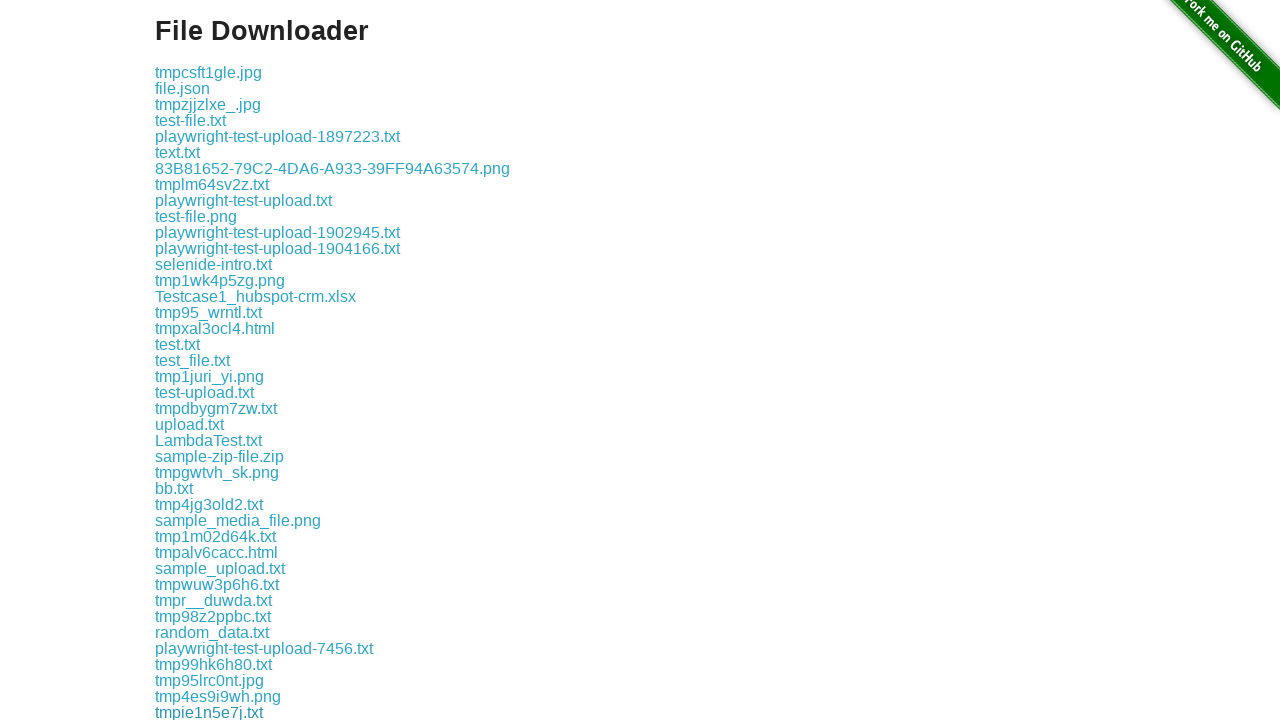

Waited 500ms between downloads
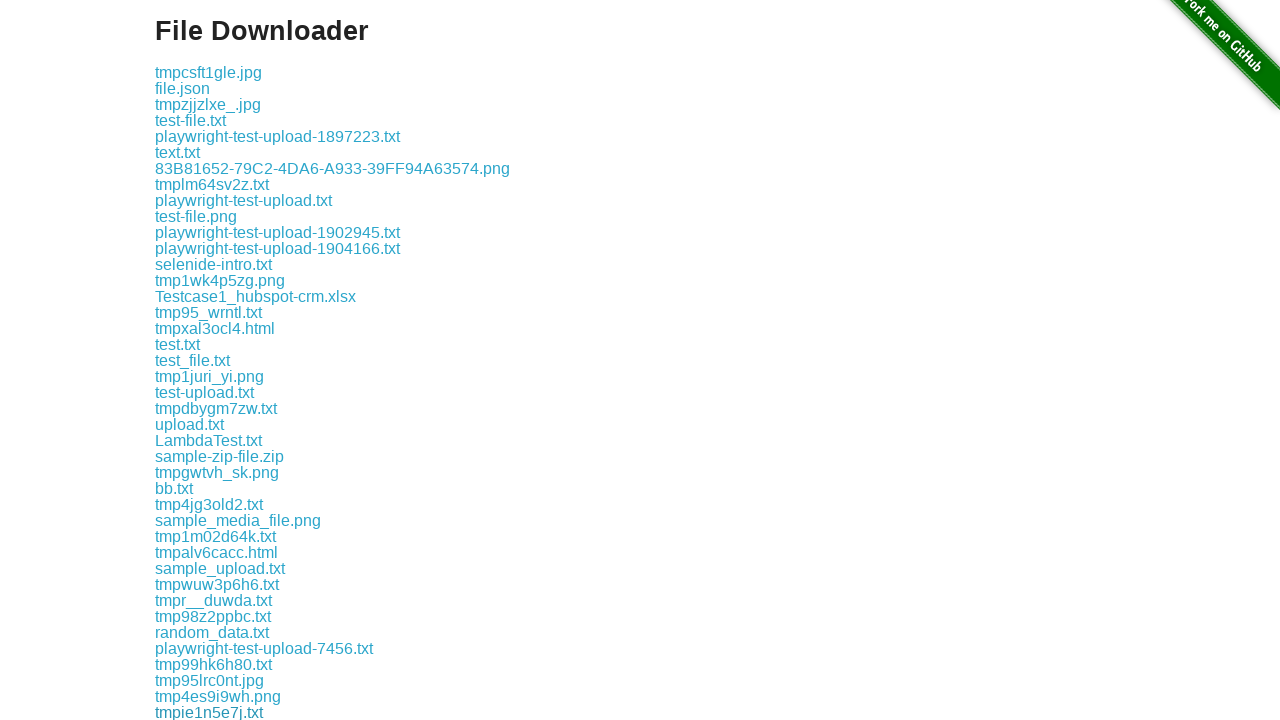

Clicked a download link at (238, 712) on xpath=//div[@class='example']//a >> nth=41
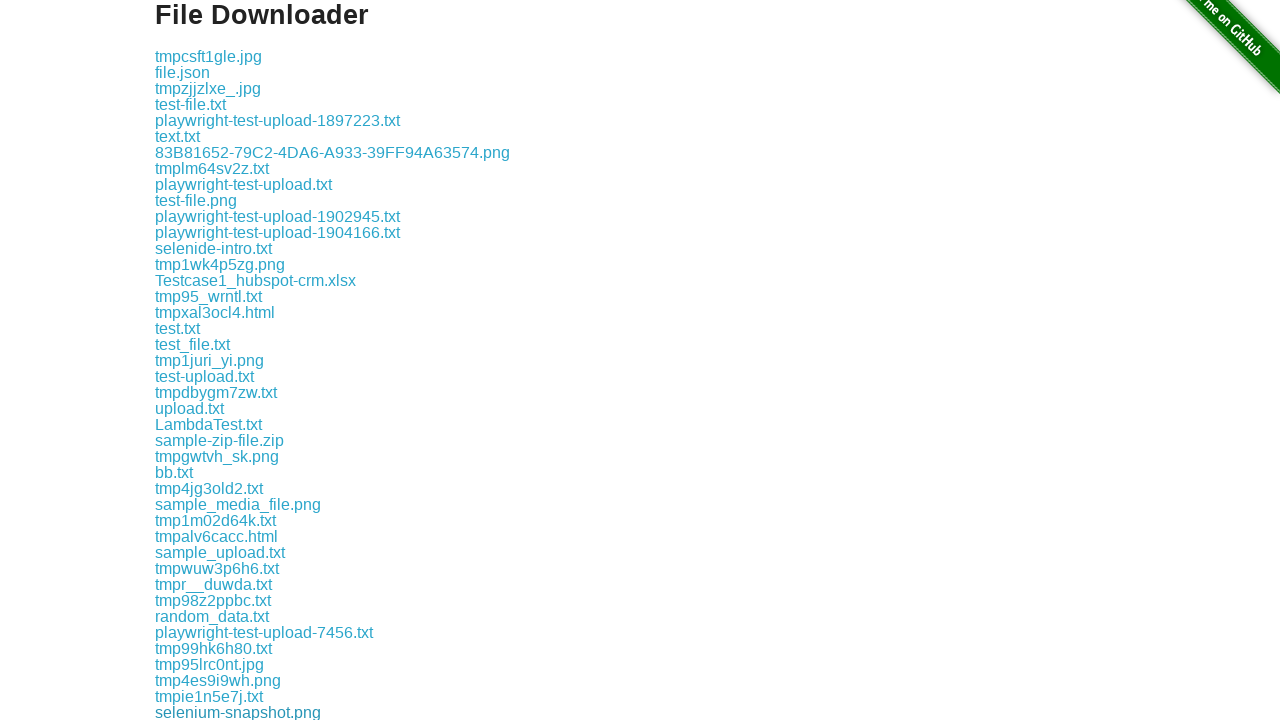

Waited 500ms between downloads
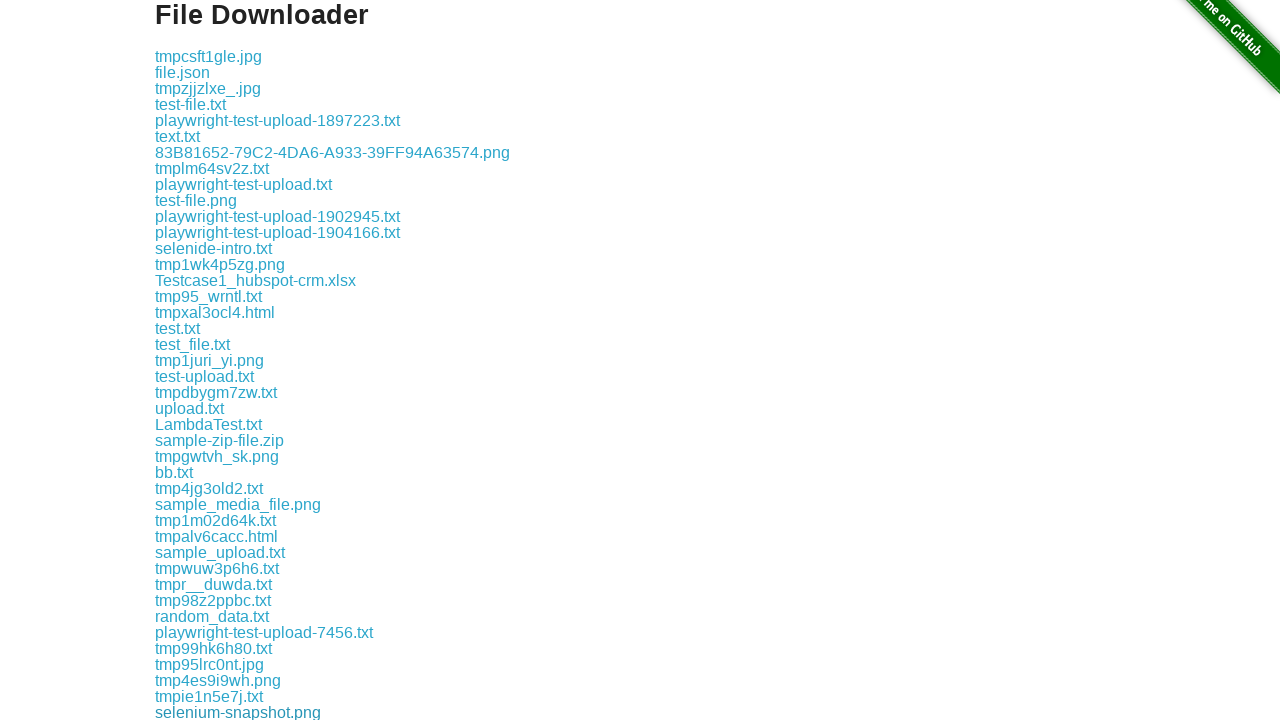

Clicked a download link at (219, 712) on xpath=//div[@class='example']//a >> nth=42
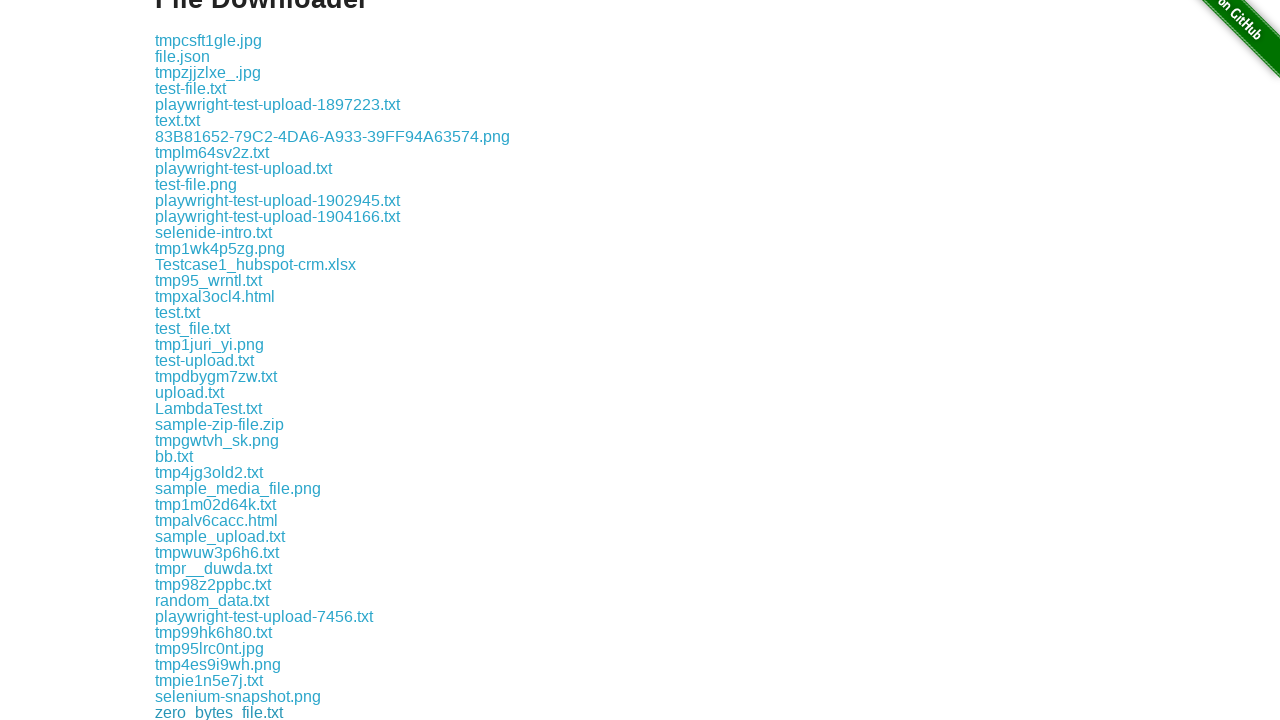

Waited 500ms between downloads
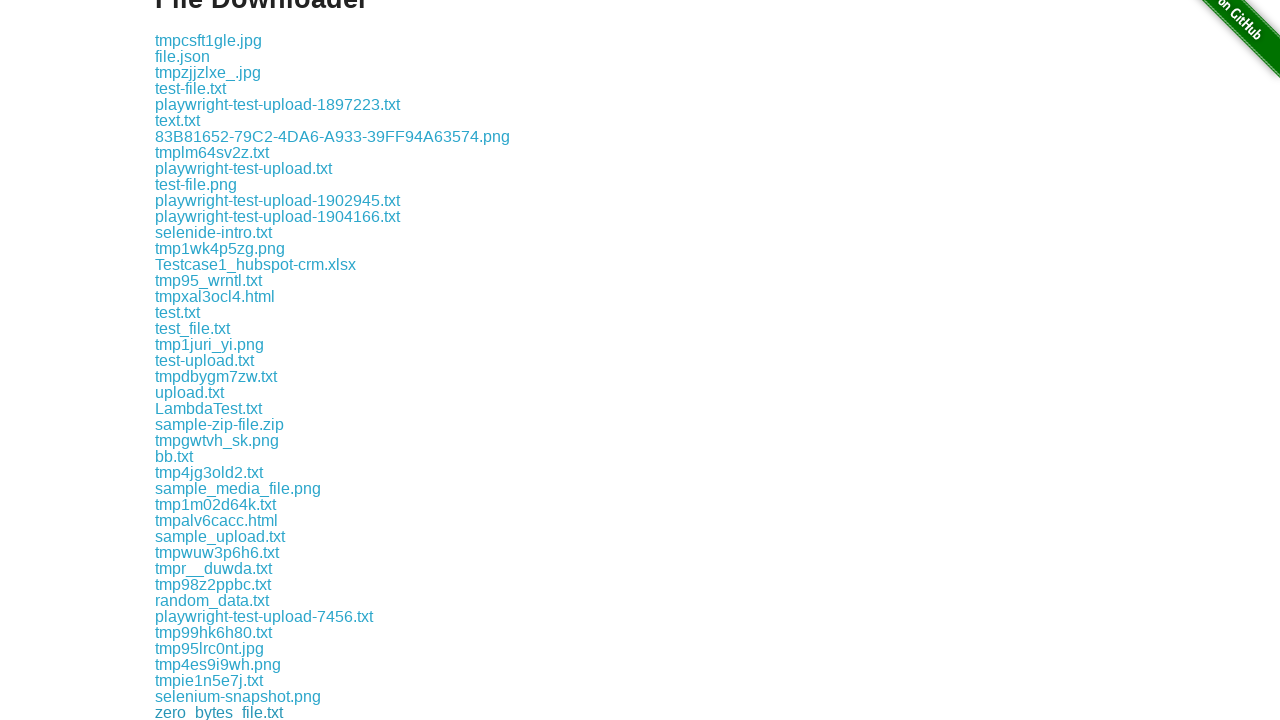

Clicked a download link at (278, 712) on xpath=//div[@class='example']//a >> nth=43
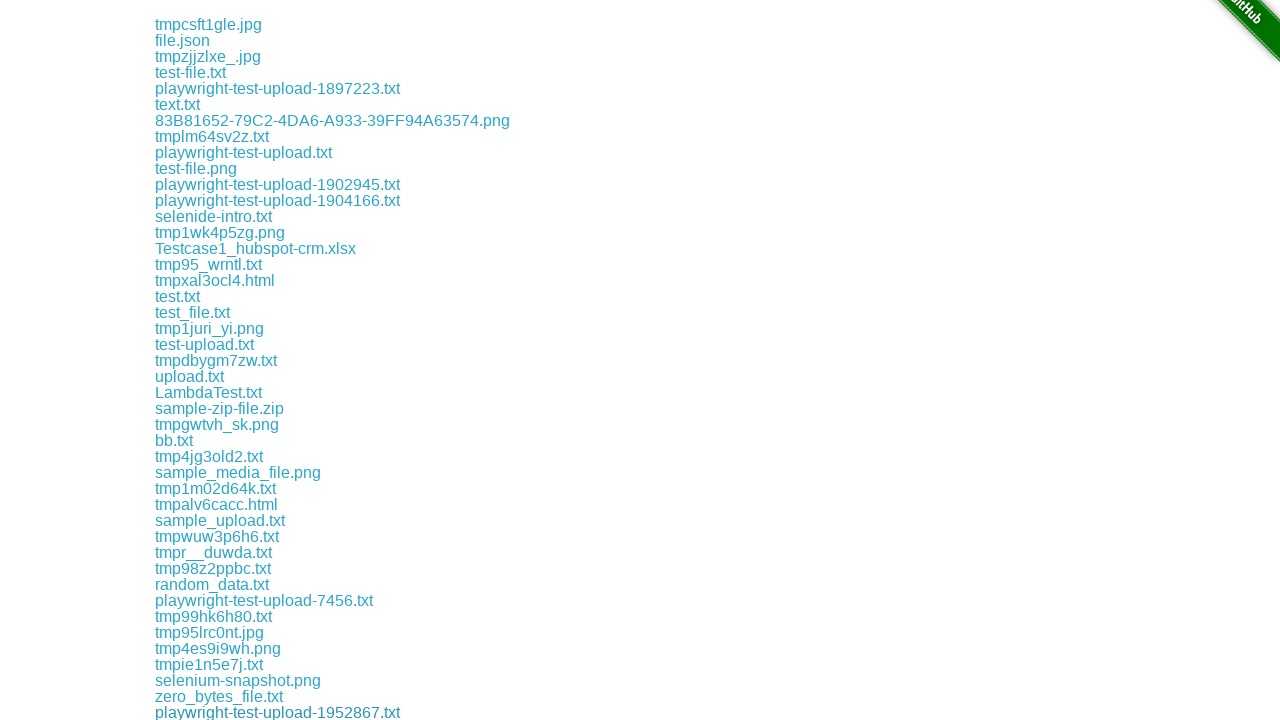

Waited 500ms between downloads
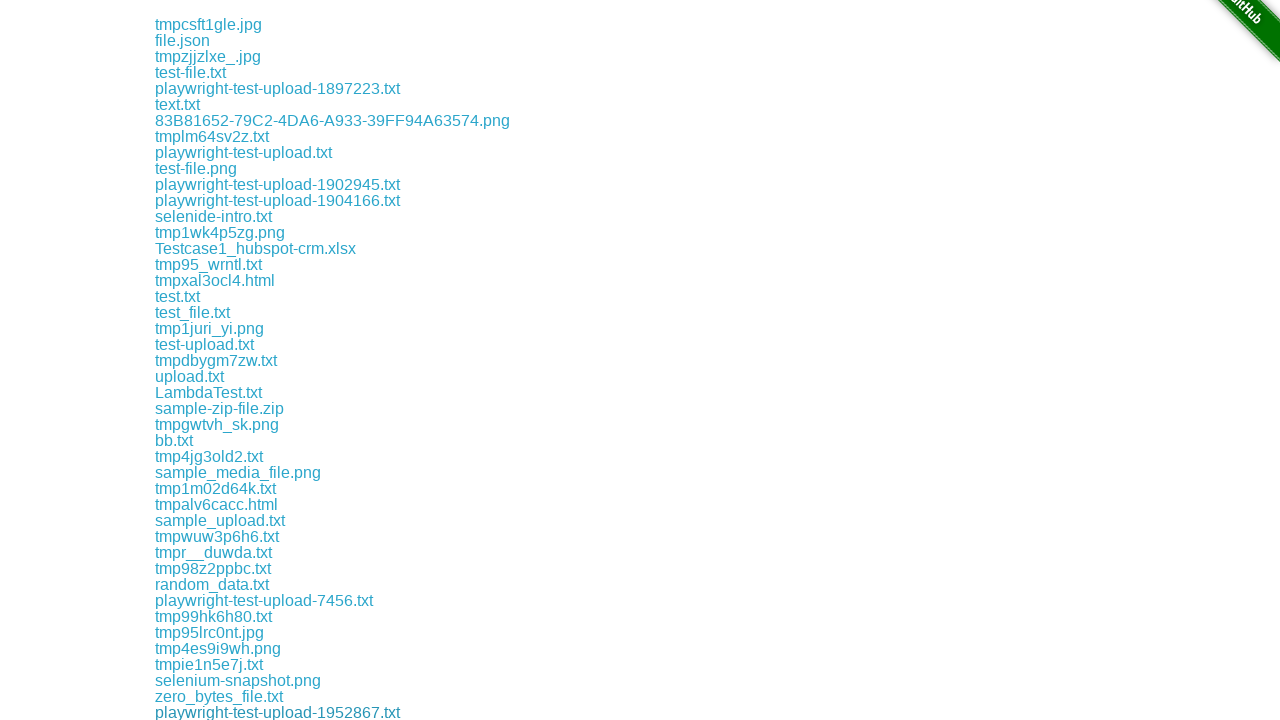

Clicked a download link at (211, 712) on xpath=//div[@class='example']//a >> nth=44
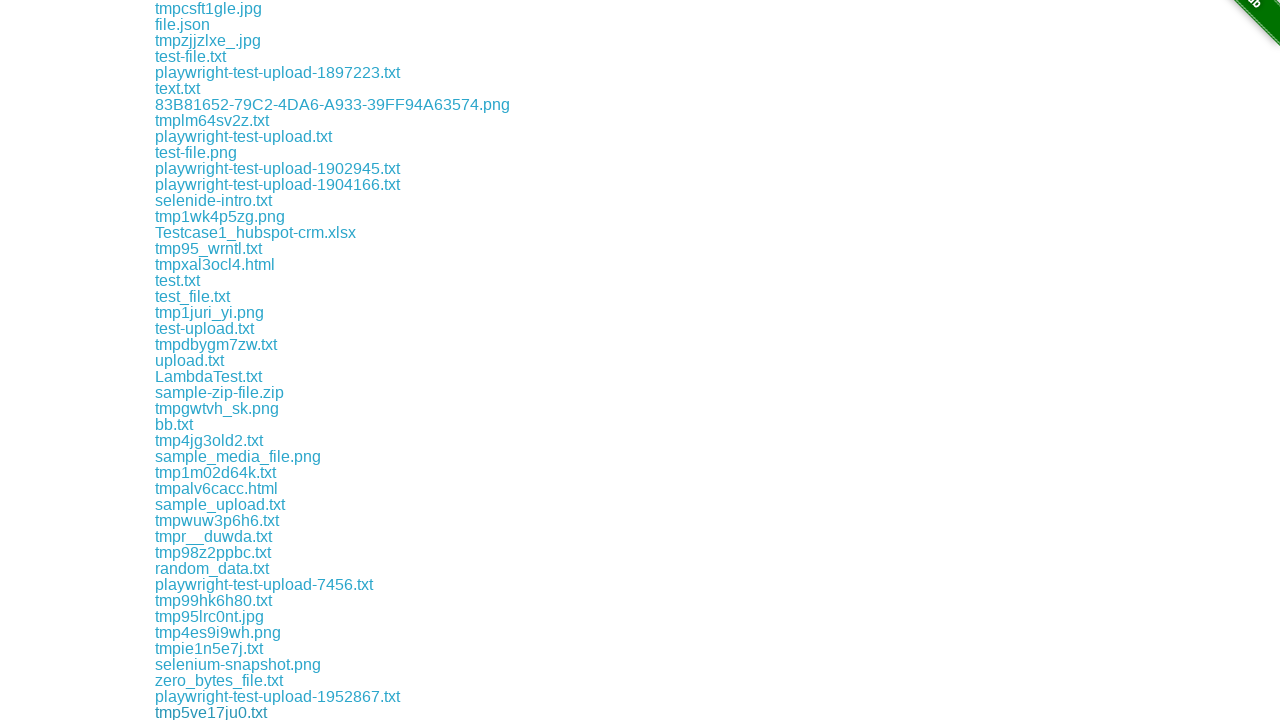

Waited 500ms between downloads
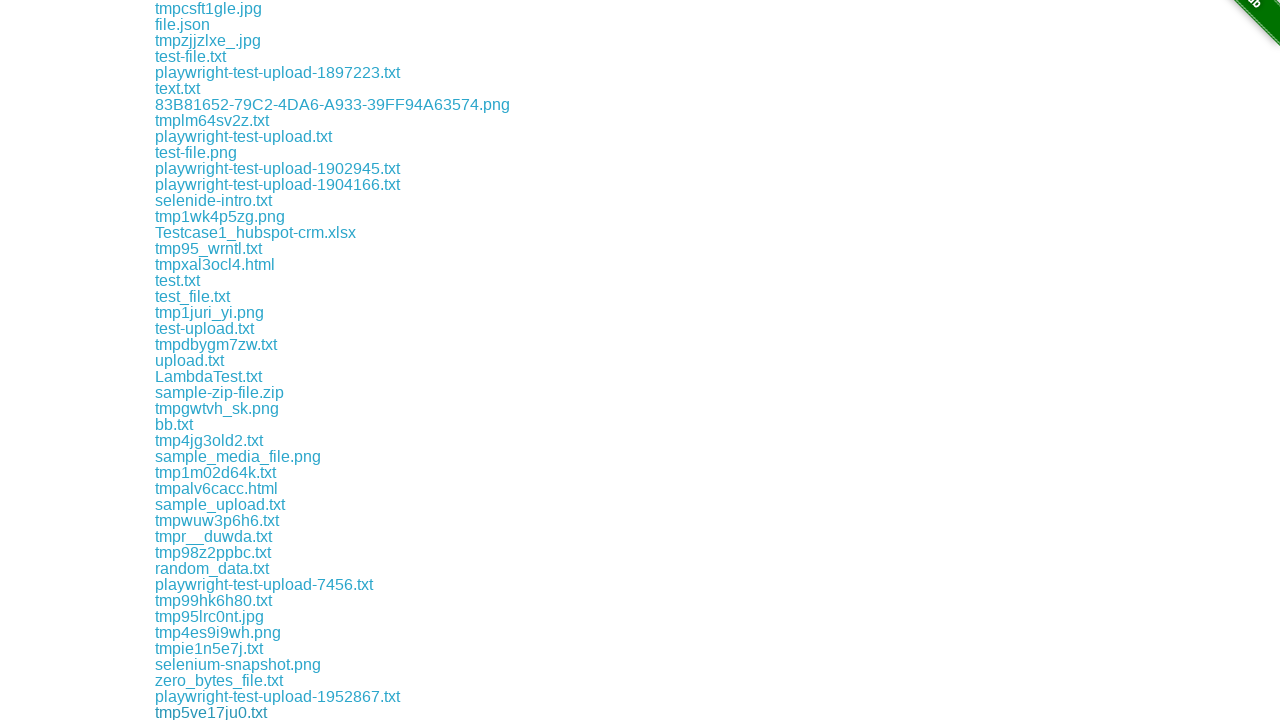

Clicked a download link at (200, 712) on xpath=//div[@class='example']//a >> nth=45
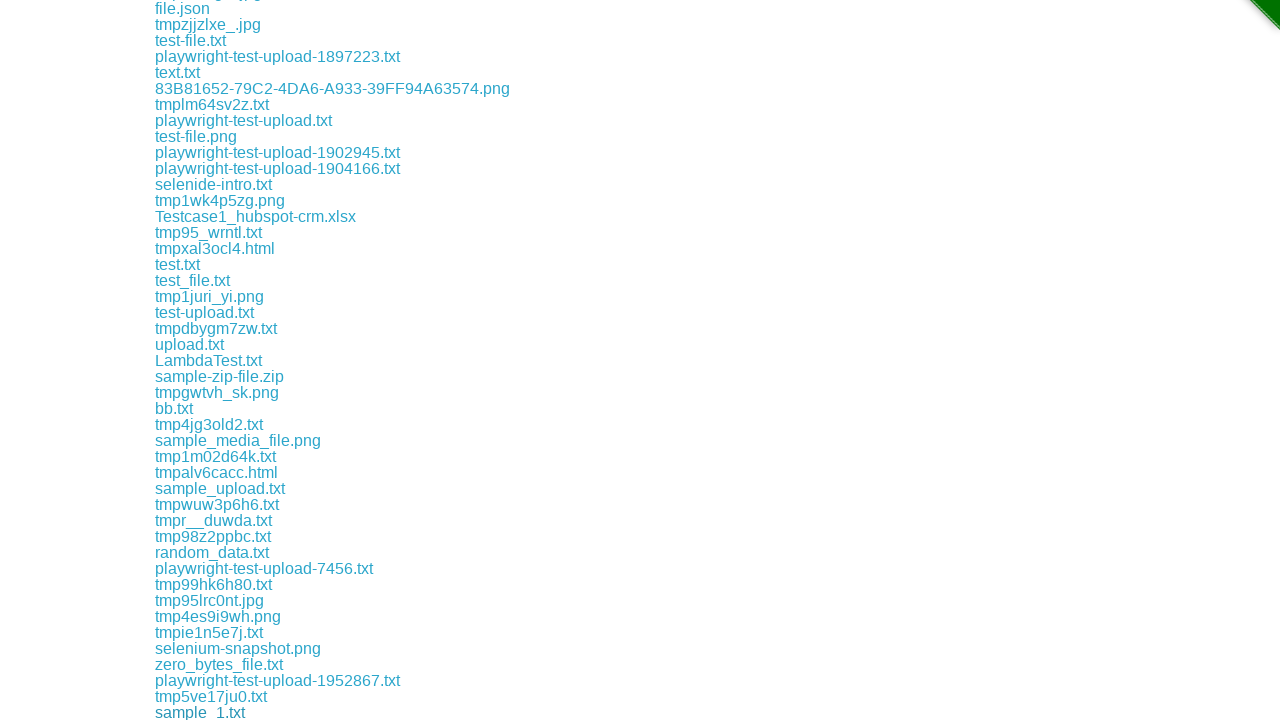

Waited 500ms between downloads
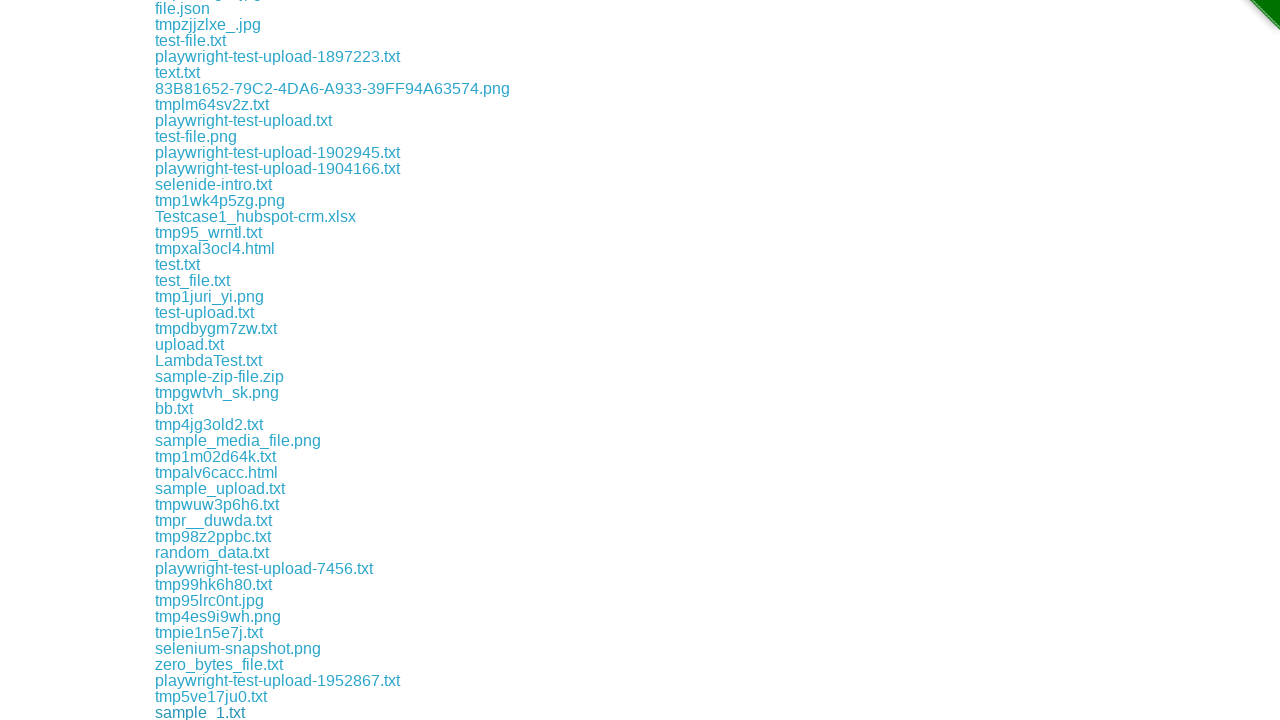

Clicked a download link at (206, 712) on xpath=//div[@class='example']//a >> nth=46
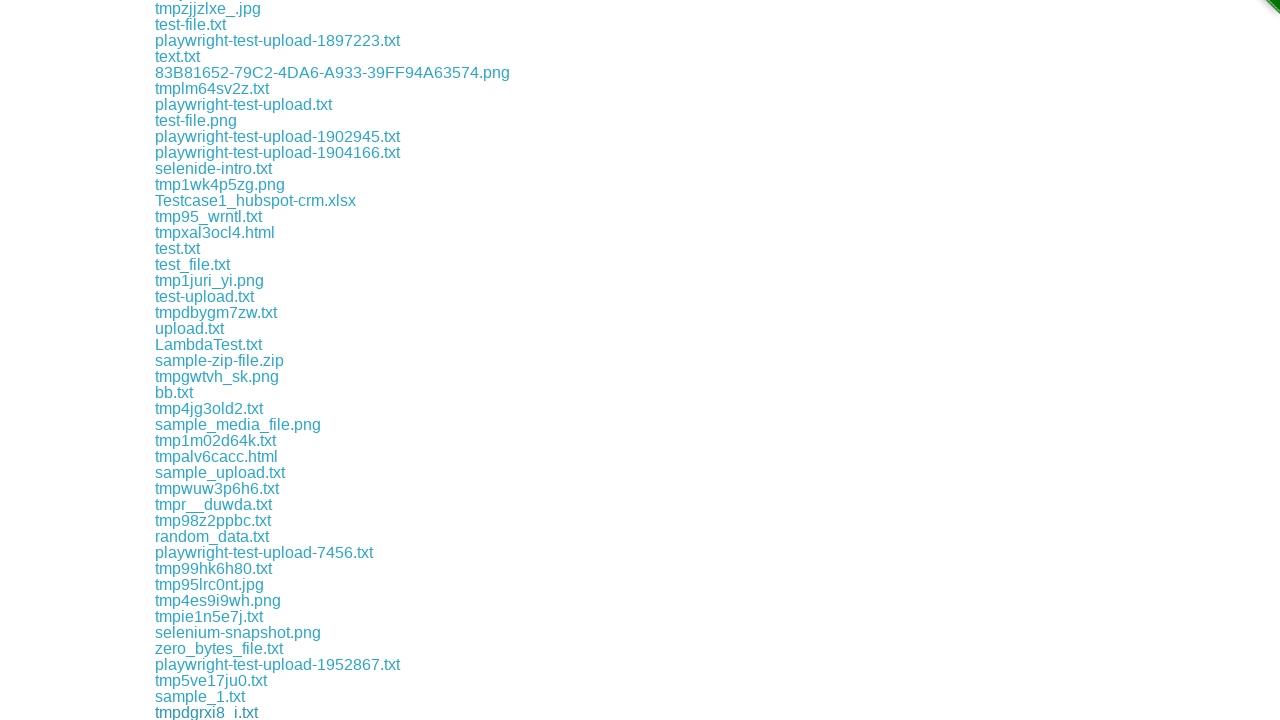

Waited 500ms between downloads
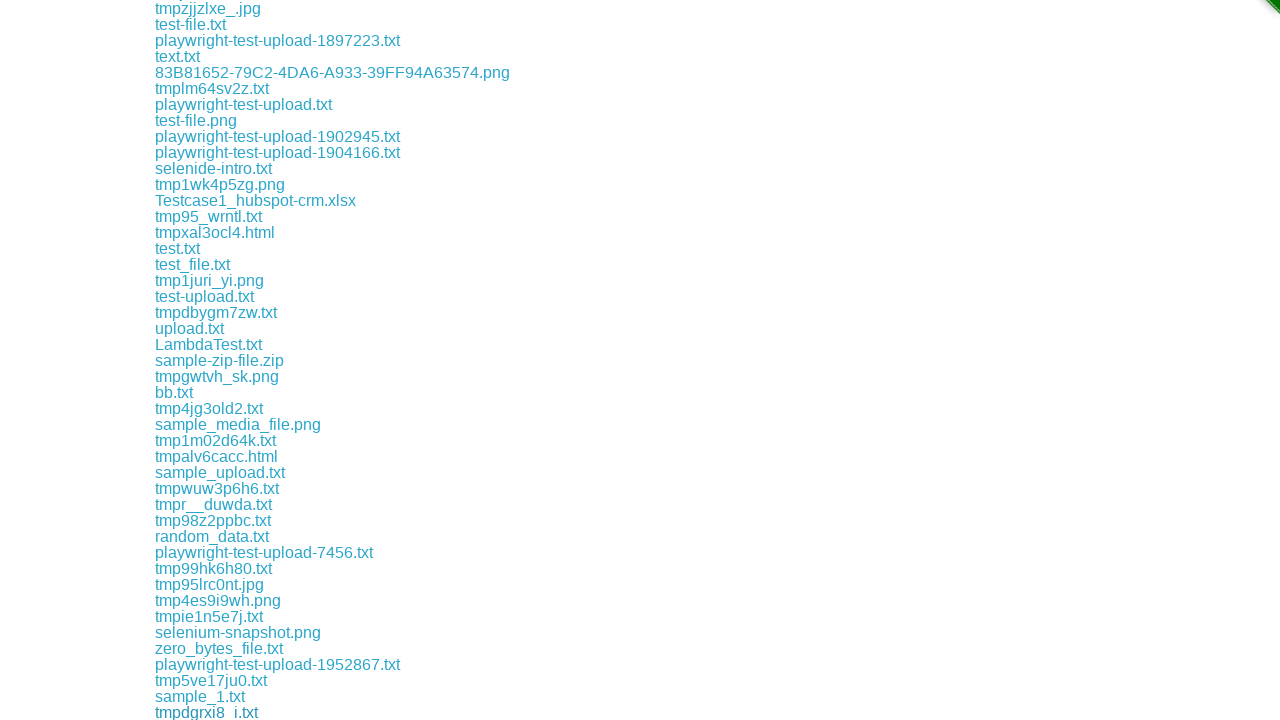

Clicked a download link at (264, 712) on xpath=//div[@class='example']//a >> nth=47
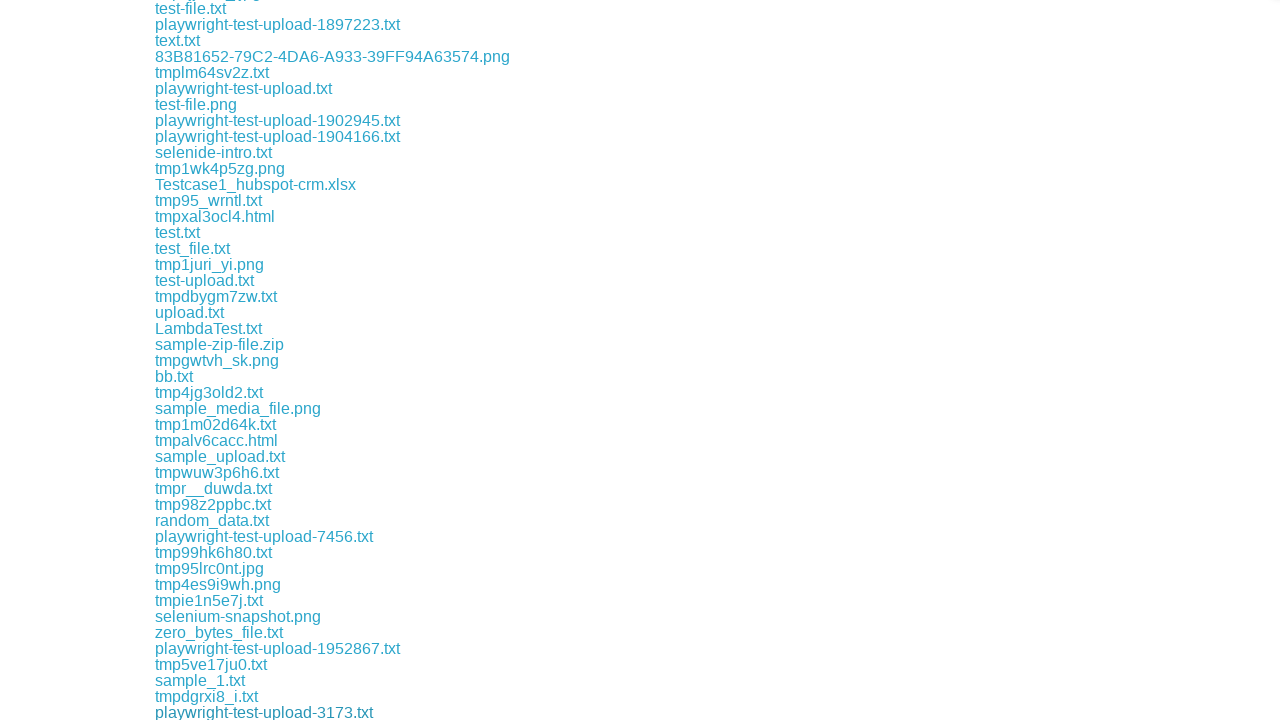

Waited 500ms between downloads
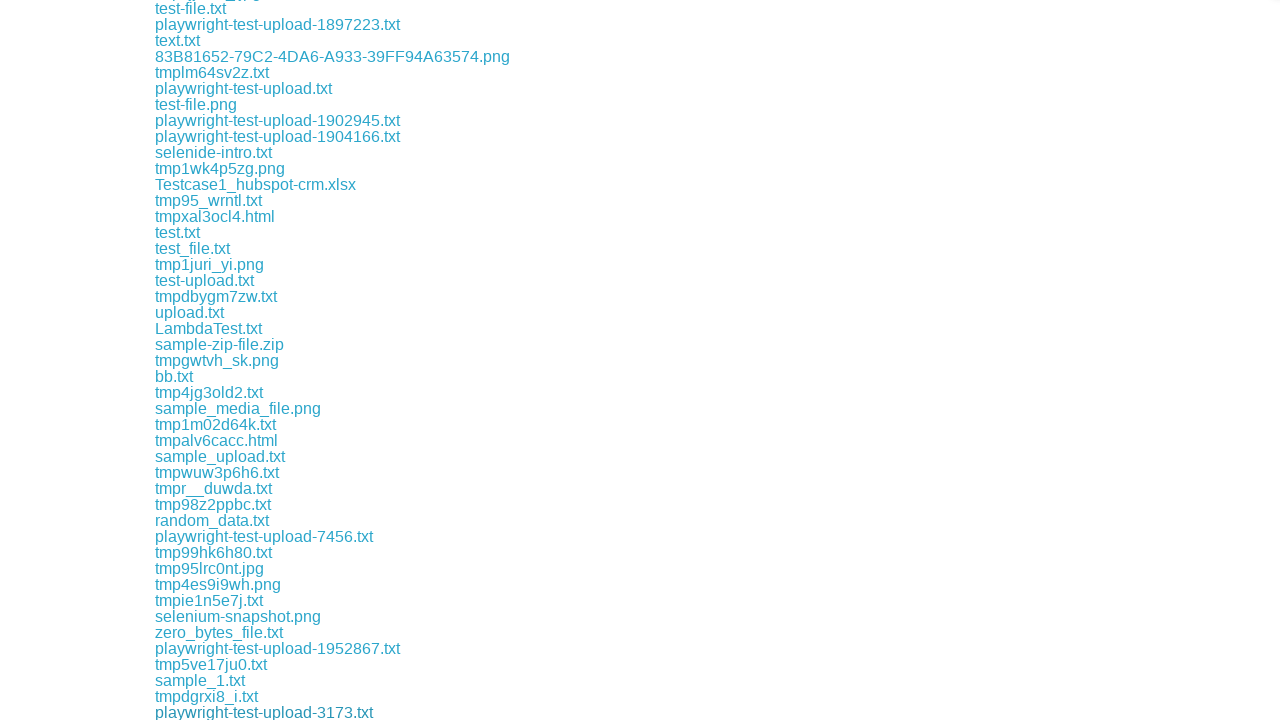

Clicked a download link at (198, 712) on xpath=//div[@class='example']//a >> nth=48
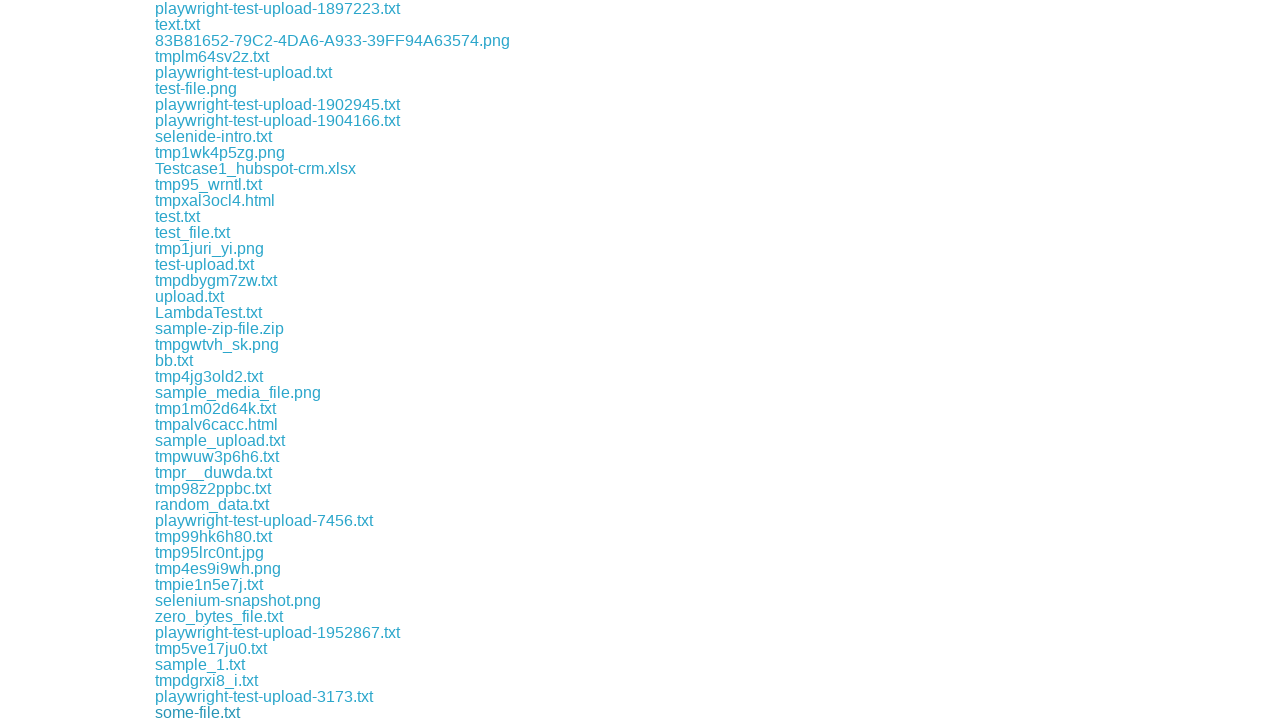

Waited 500ms between downloads
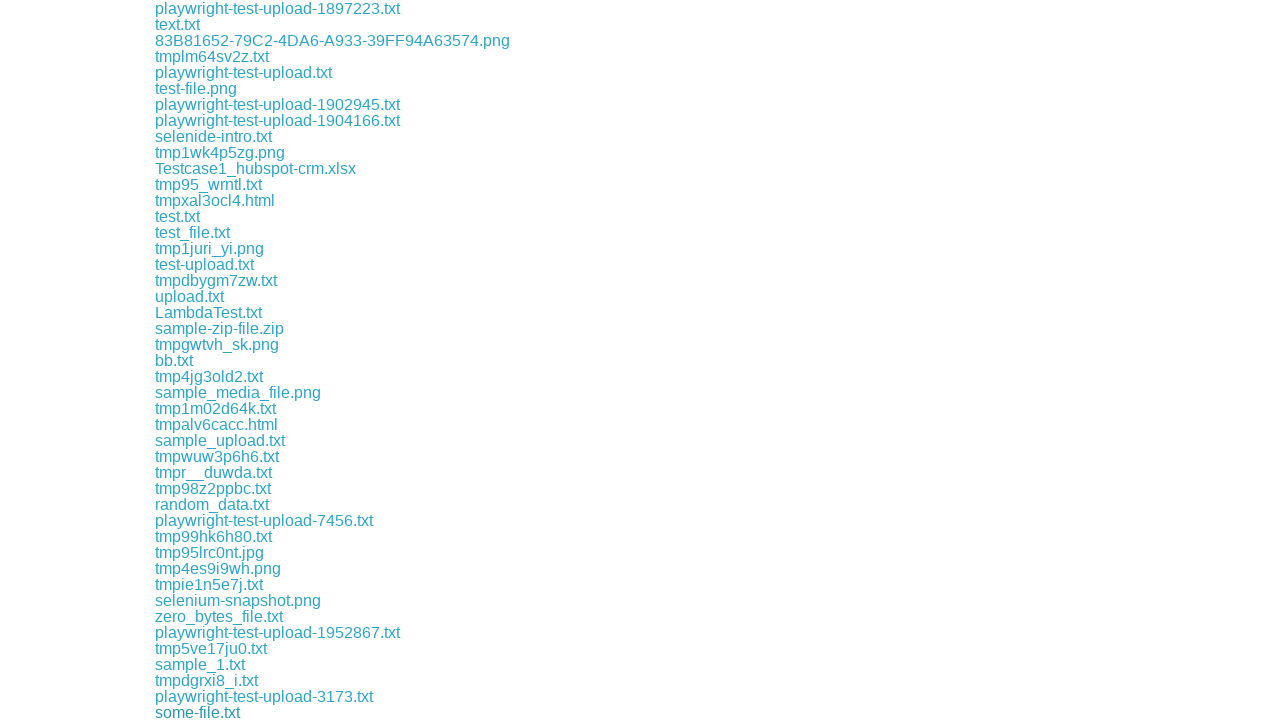

Clicked a download link at (212, 712) on xpath=//div[@class='example']//a >> nth=49
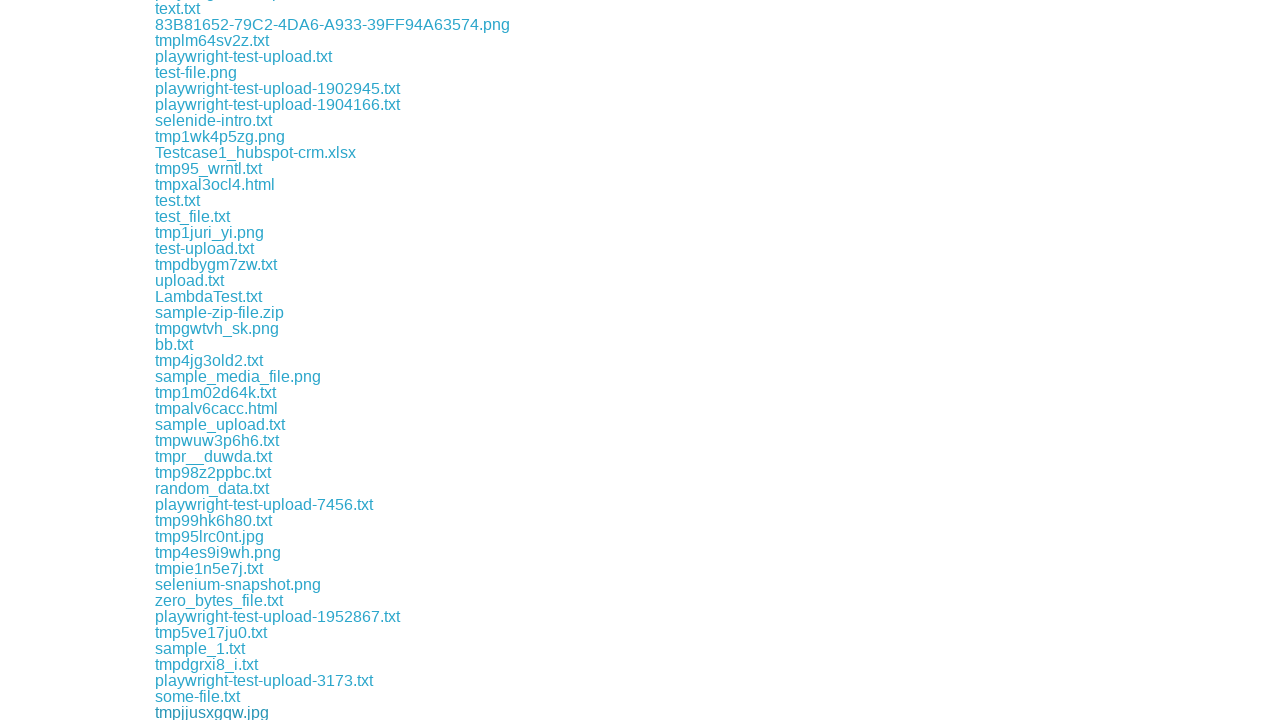

Waited 500ms between downloads
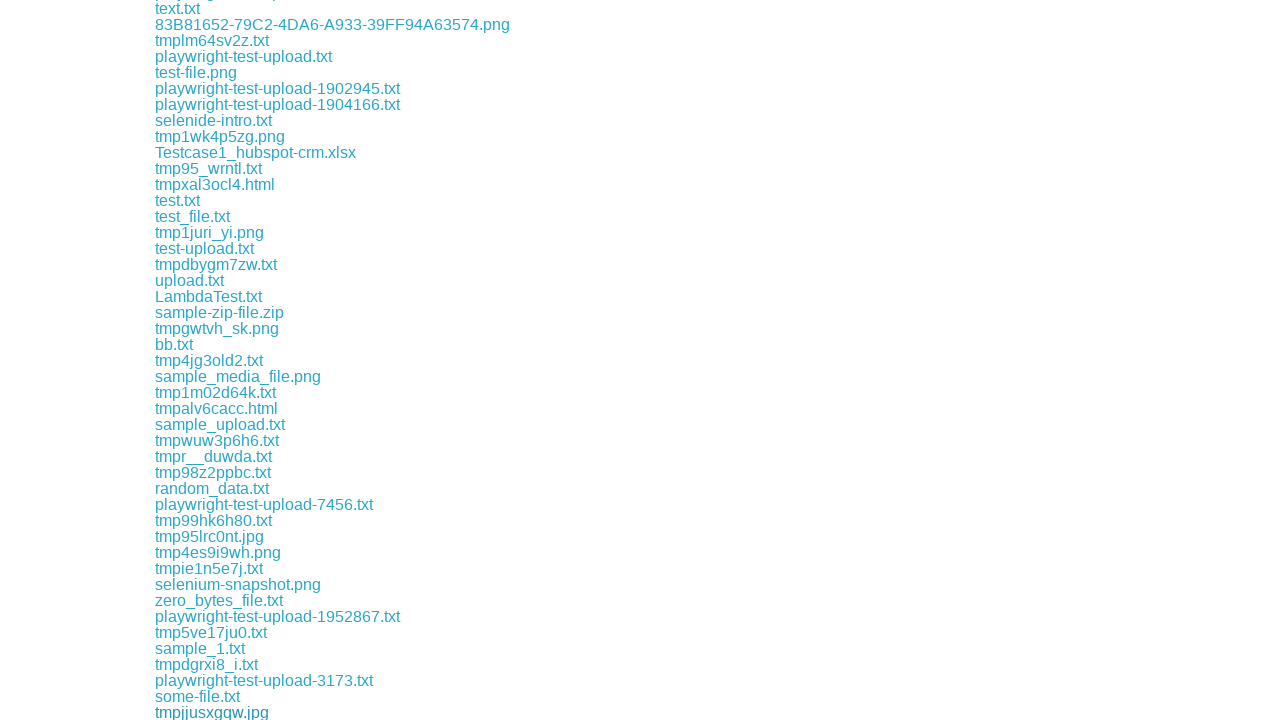

Clicked a download link at (206, 712) on xpath=//div[@class='example']//a >> nth=50
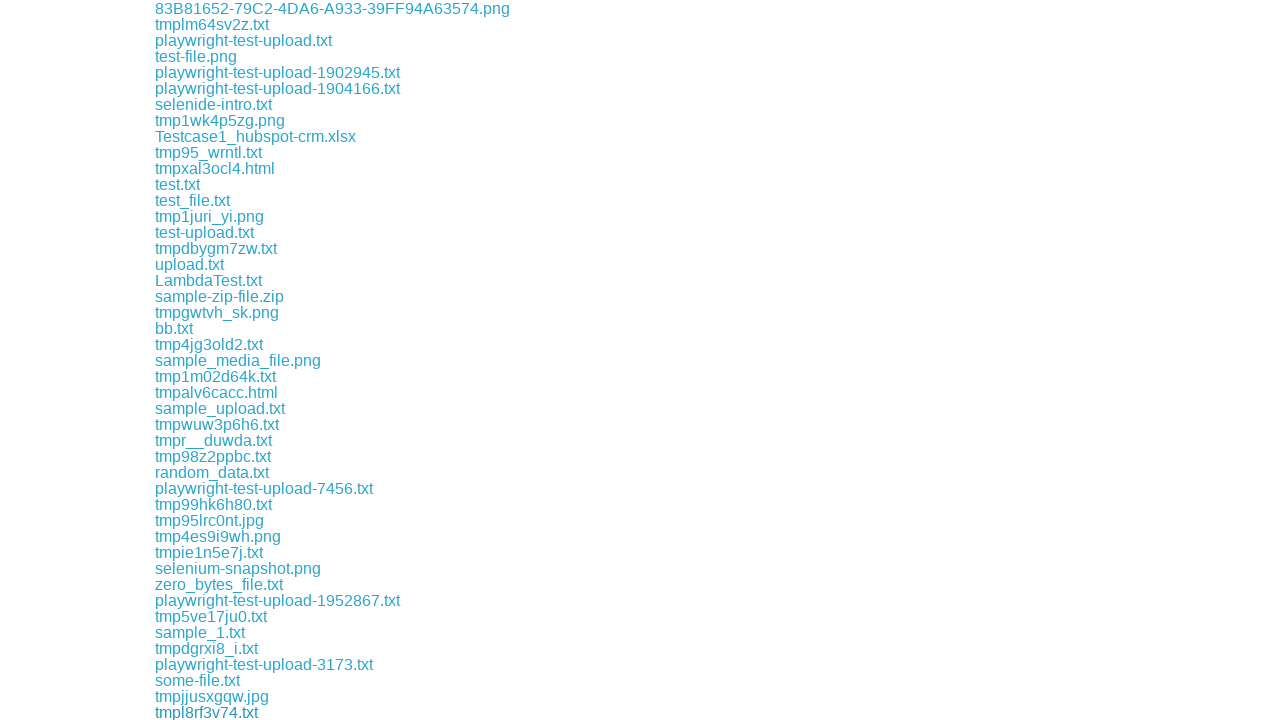

Waited 500ms between downloads
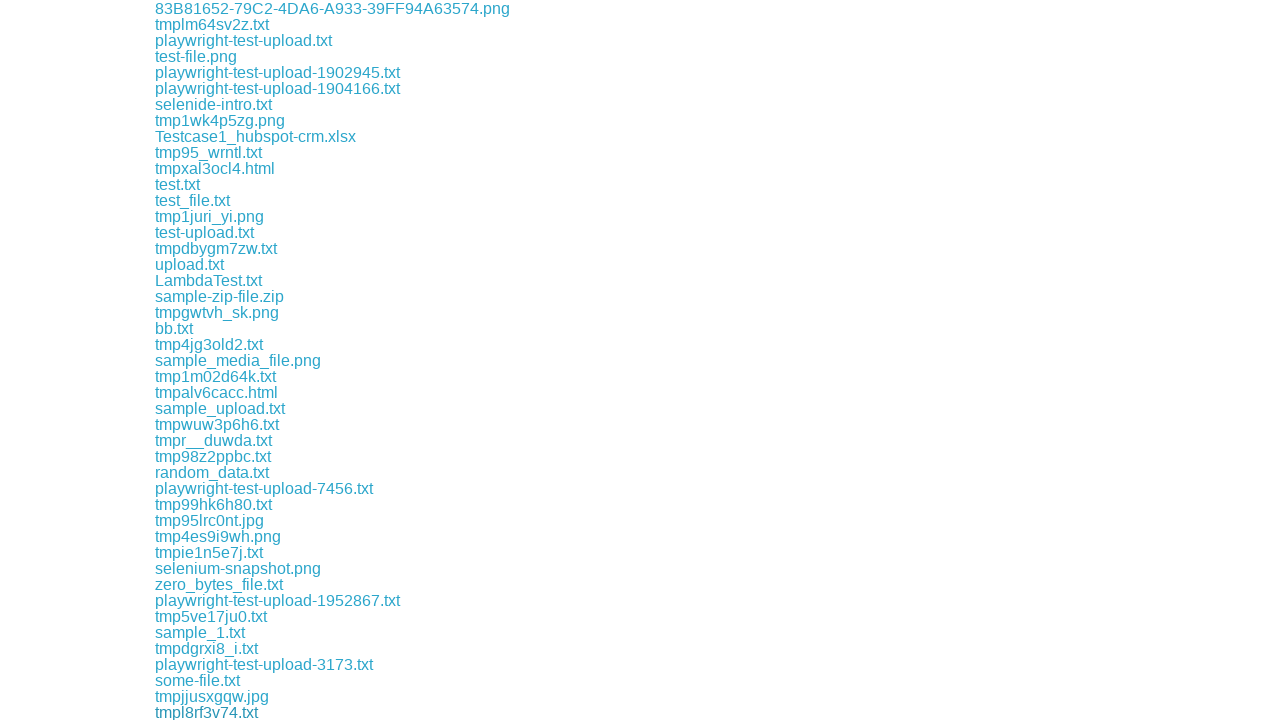

Clicked a download link at (217, 712) on xpath=//div[@class='example']//a >> nth=51
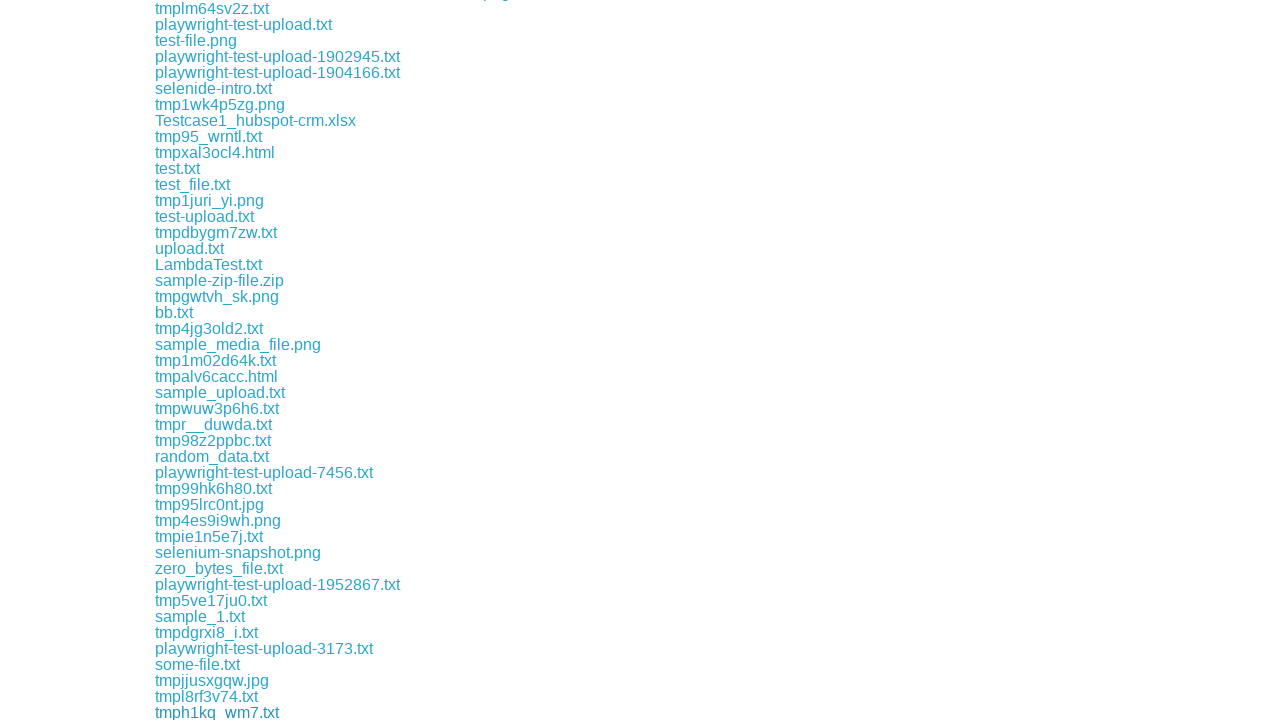

Waited 500ms between downloads
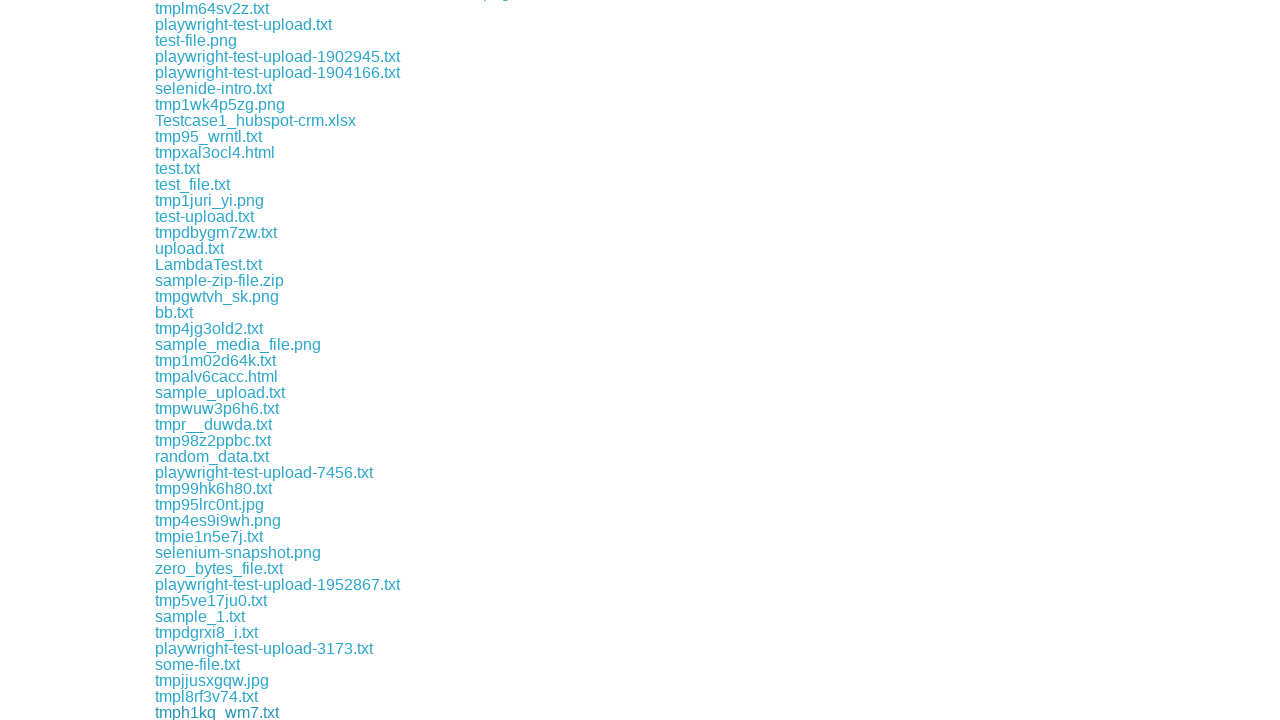

Clicked a download link at (212, 712) on xpath=//div[@class='example']//a >> nth=52
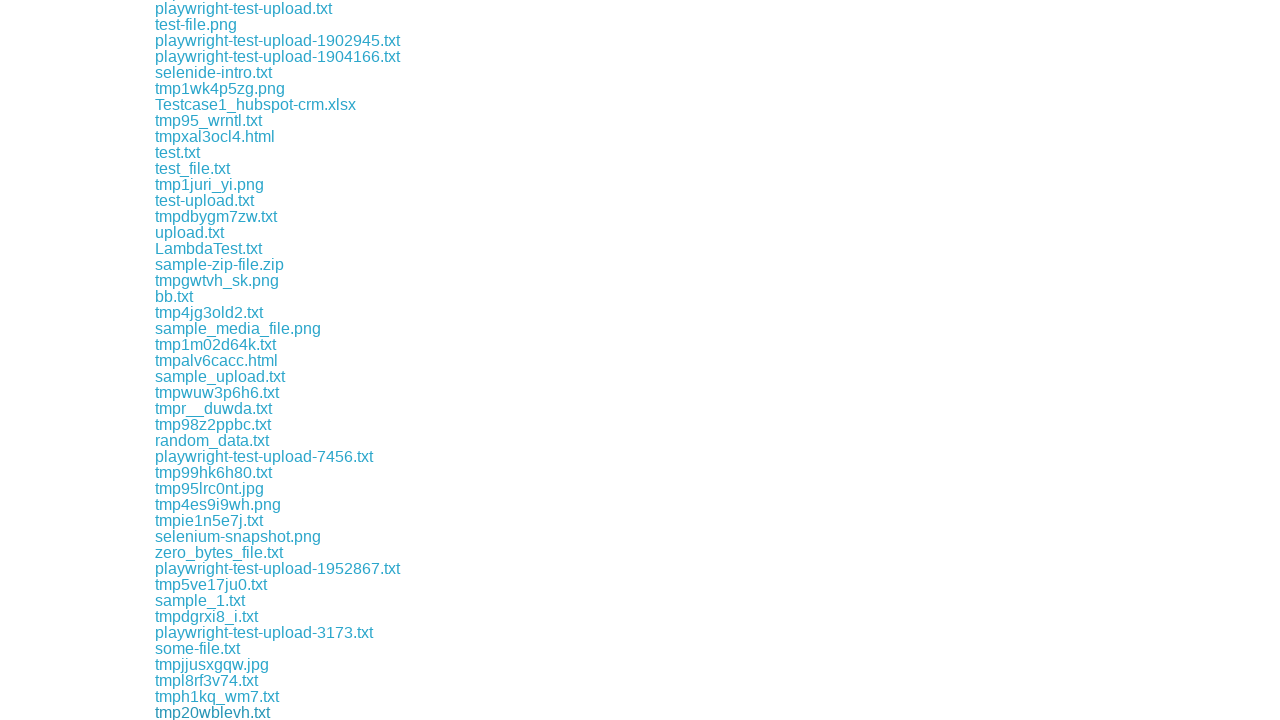

Waited 500ms between downloads
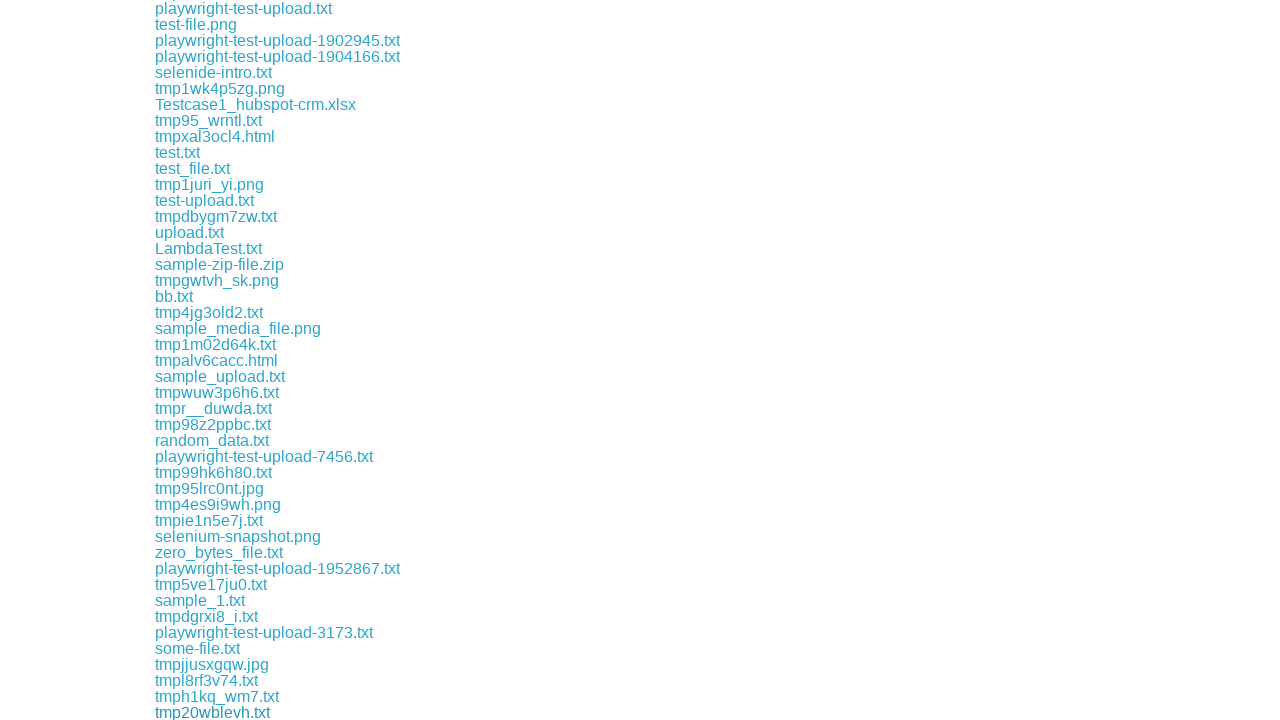

Clicked a download link at (212, 712) on xpath=//div[@class='example']//a >> nth=53
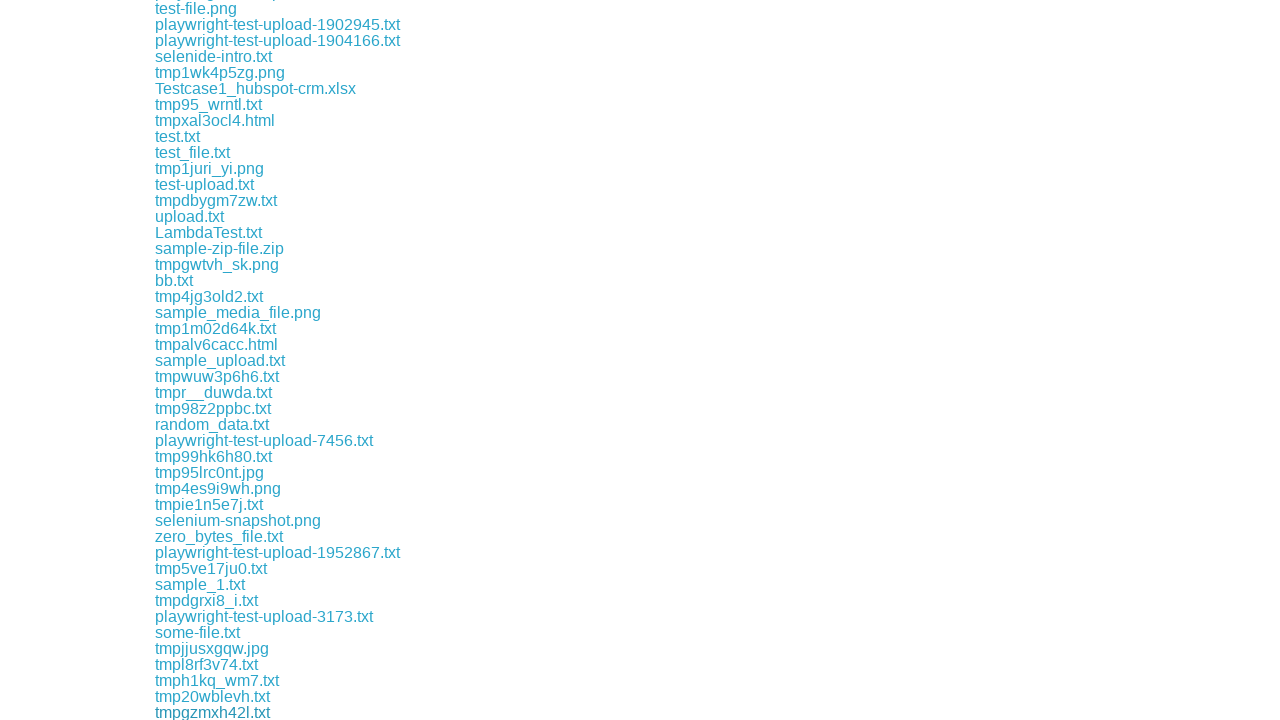

Waited 500ms between downloads
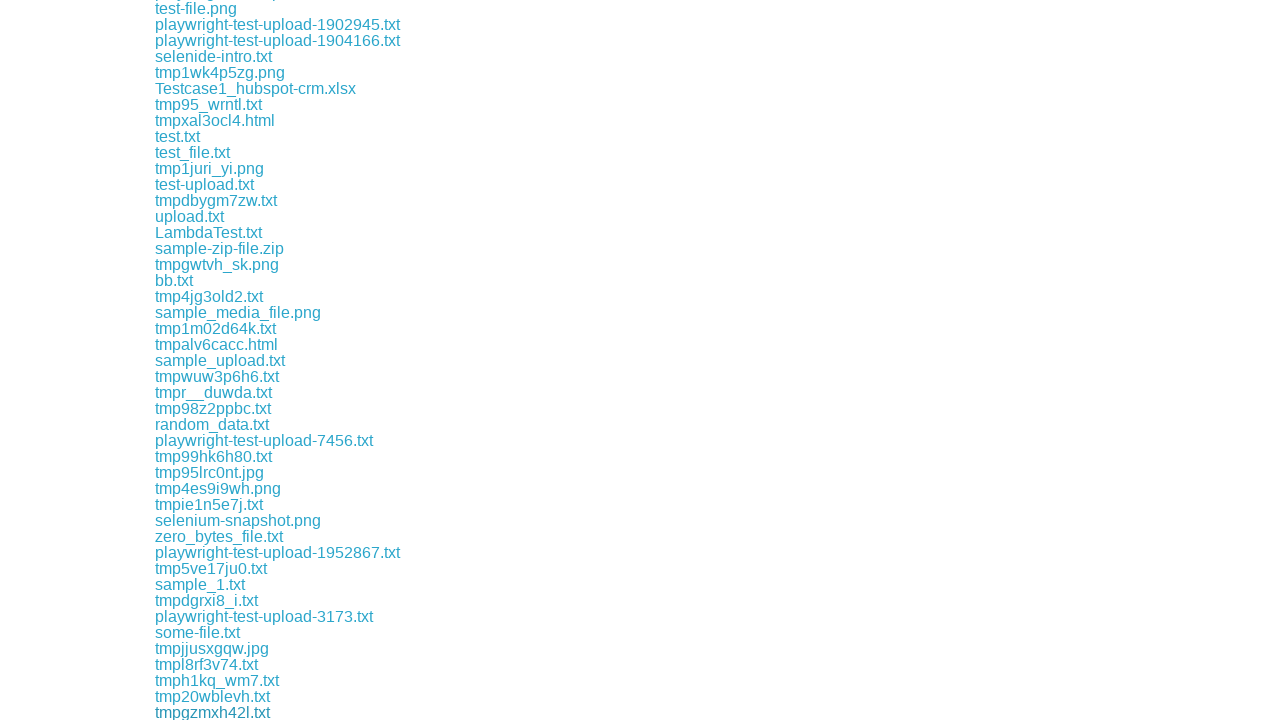

Clicked a download link at (212, 712) on xpath=//div[@class='example']//a >> nth=54
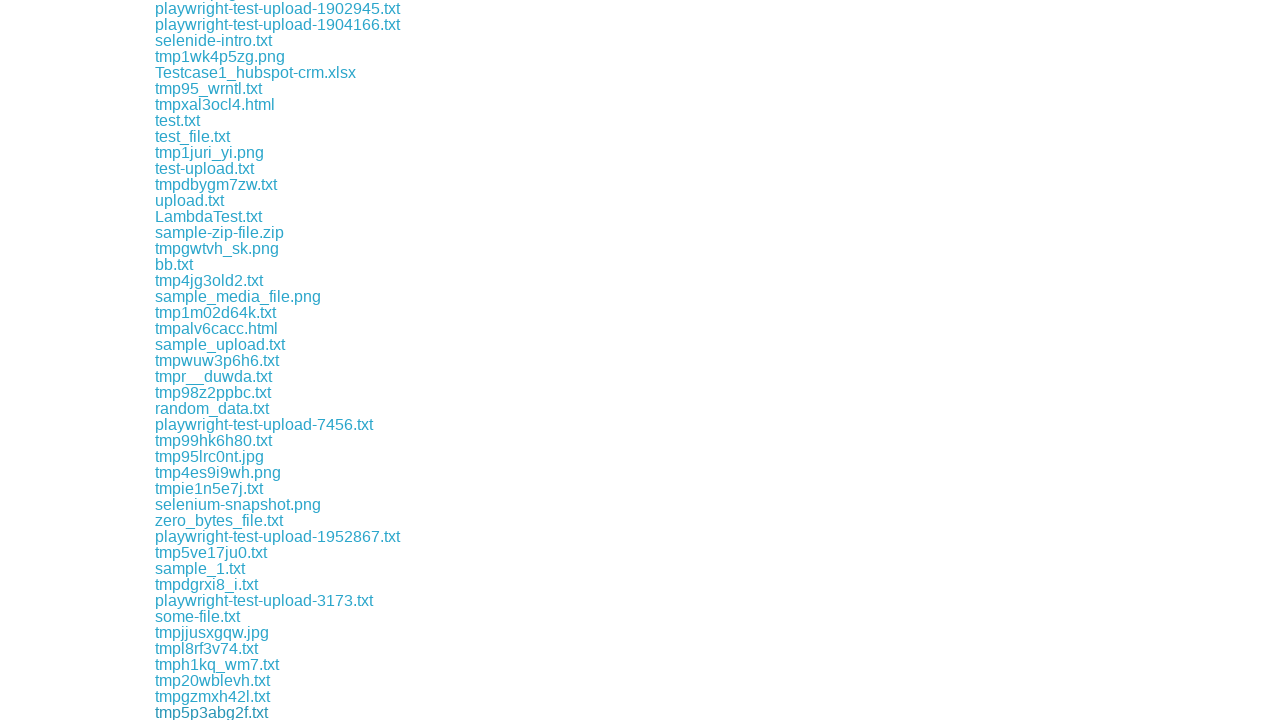

Waited 500ms between downloads
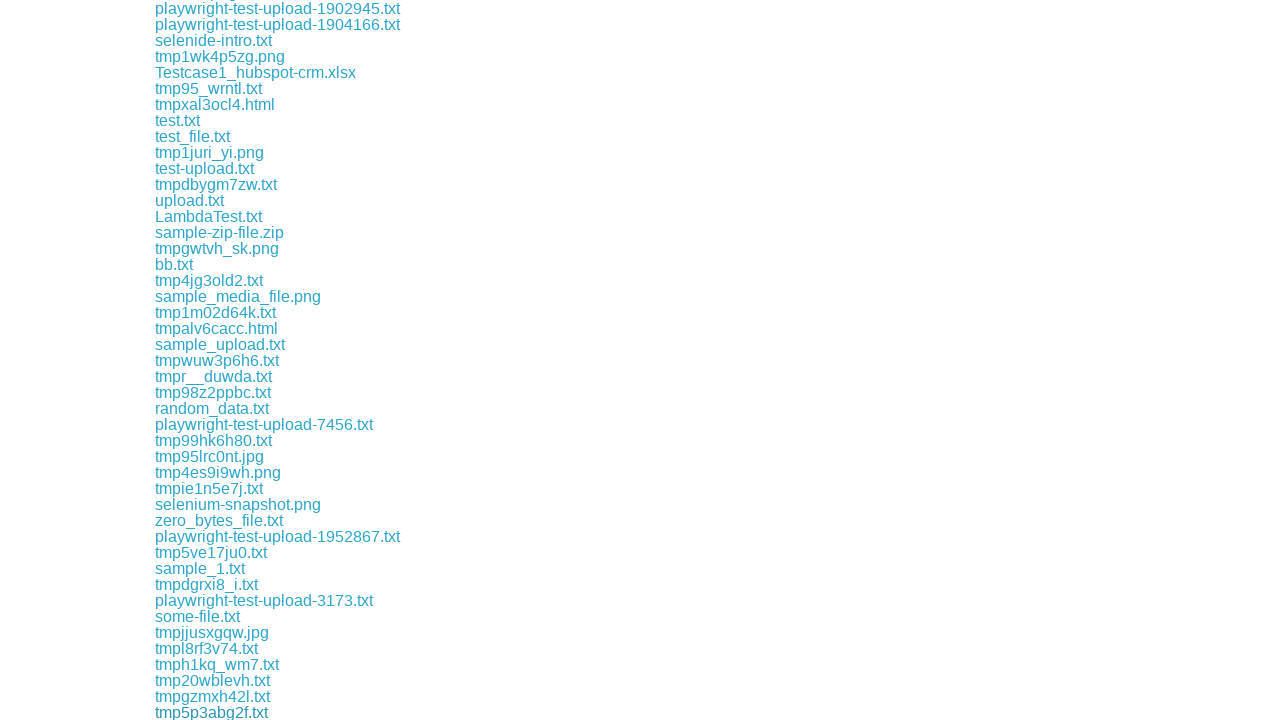

Clicked a download link at (211, 712) on xpath=//div[@class='example']//a >> nth=55
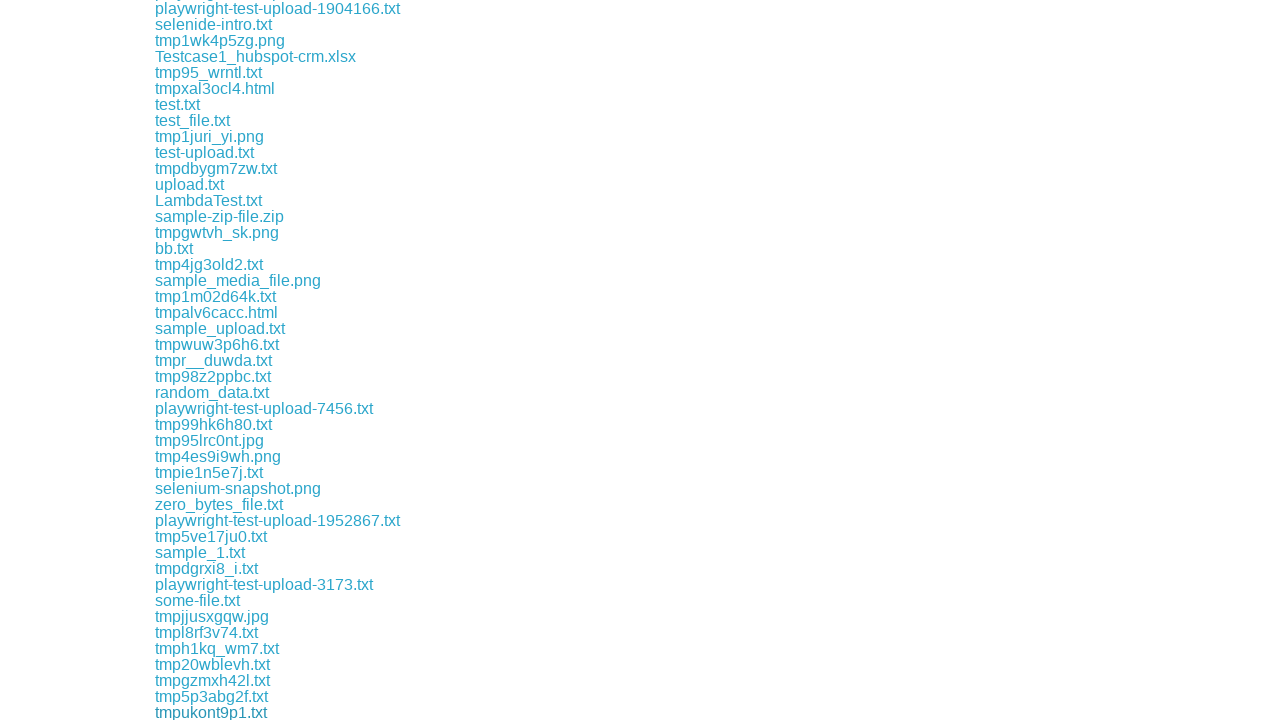

Waited 500ms between downloads
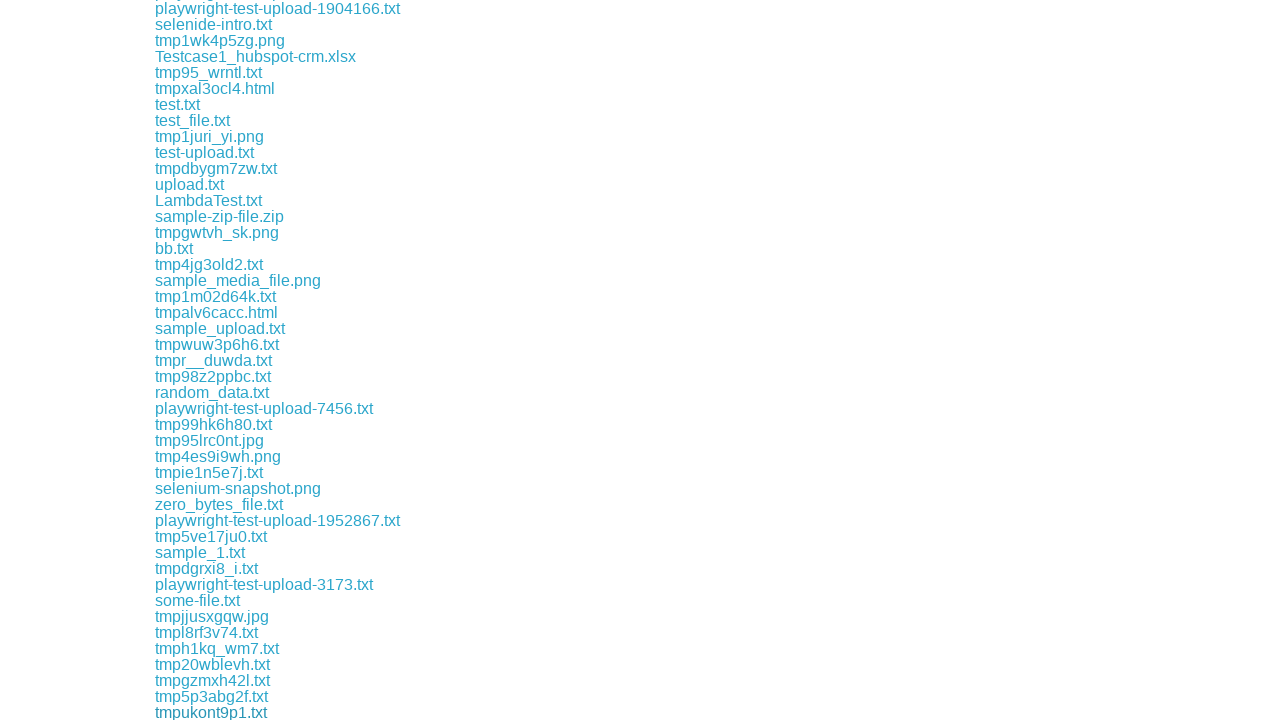

Clicked a download link at (213, 712) on xpath=//div[@class='example']//a >> nth=56
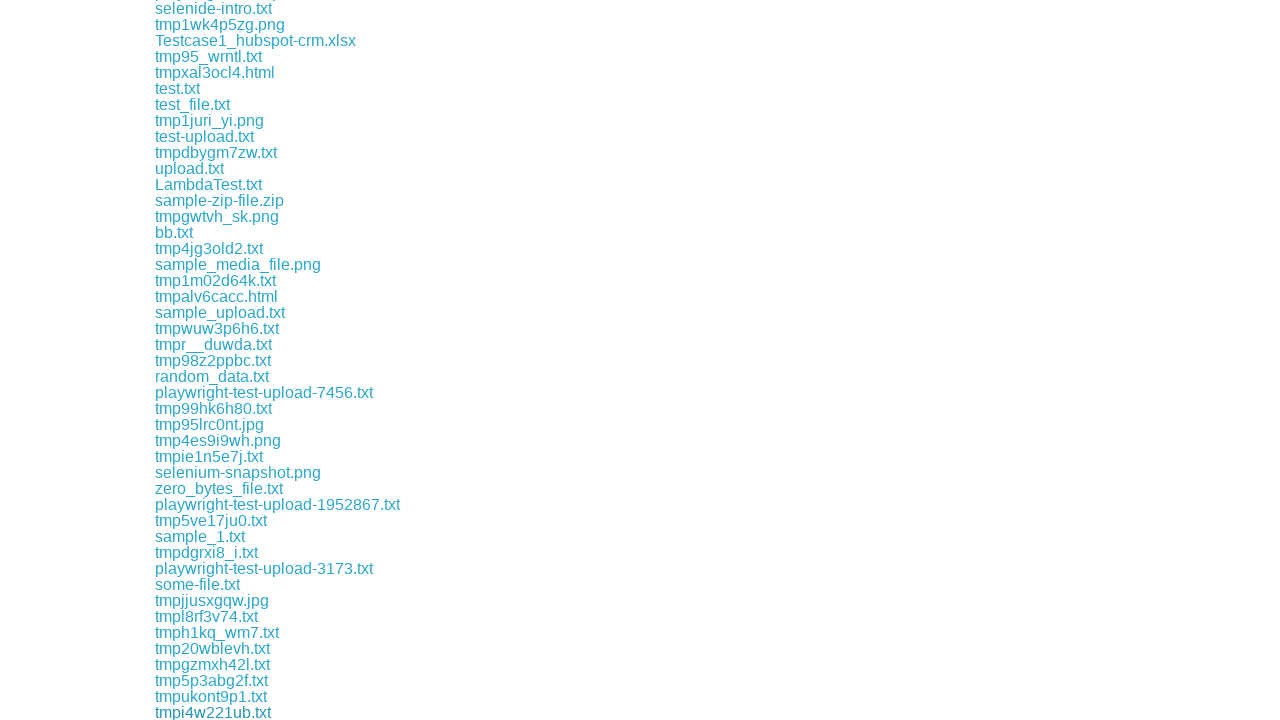

Waited 500ms between downloads
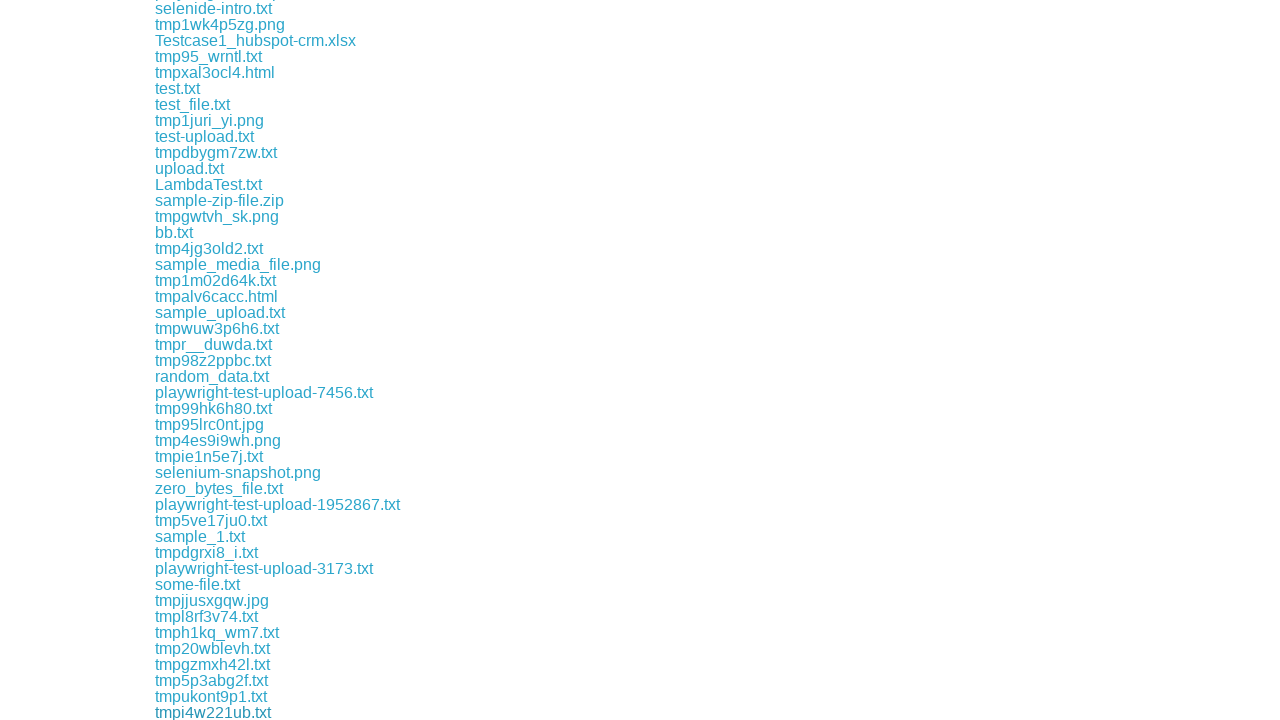

Clicked a download link at (212, 712) on xpath=//div[@class='example']//a >> nth=57
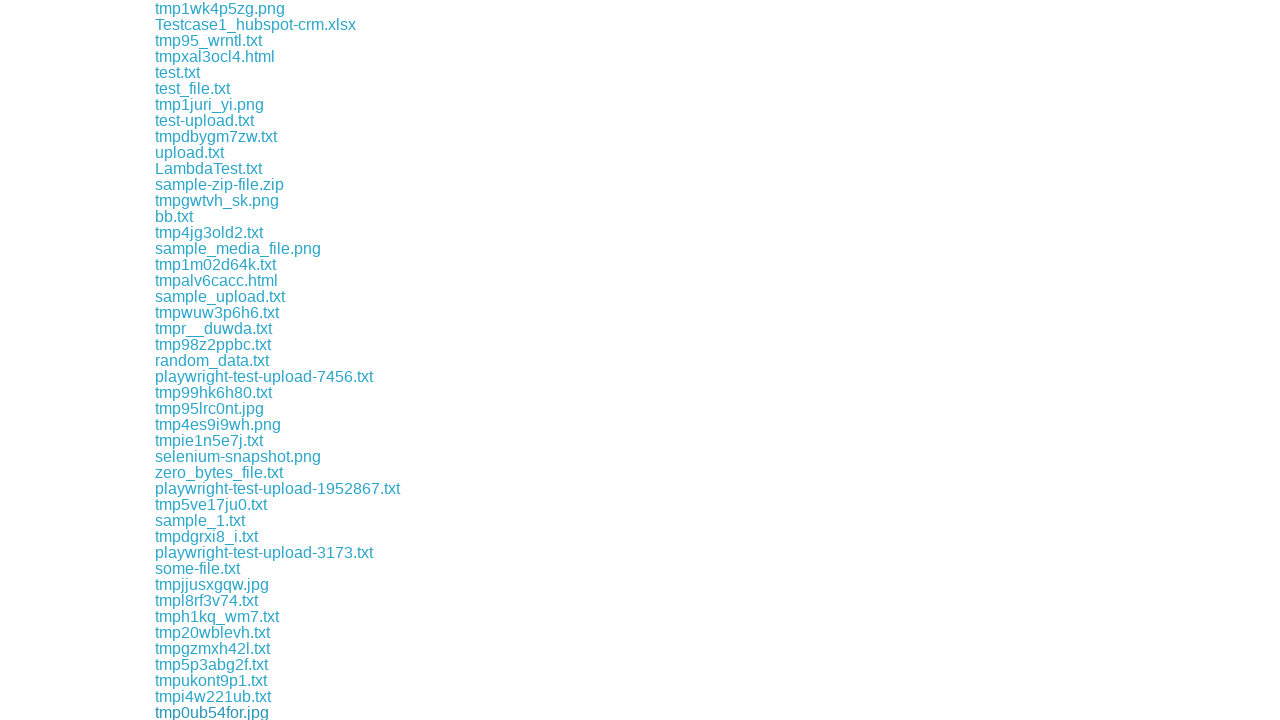

Waited 500ms between downloads
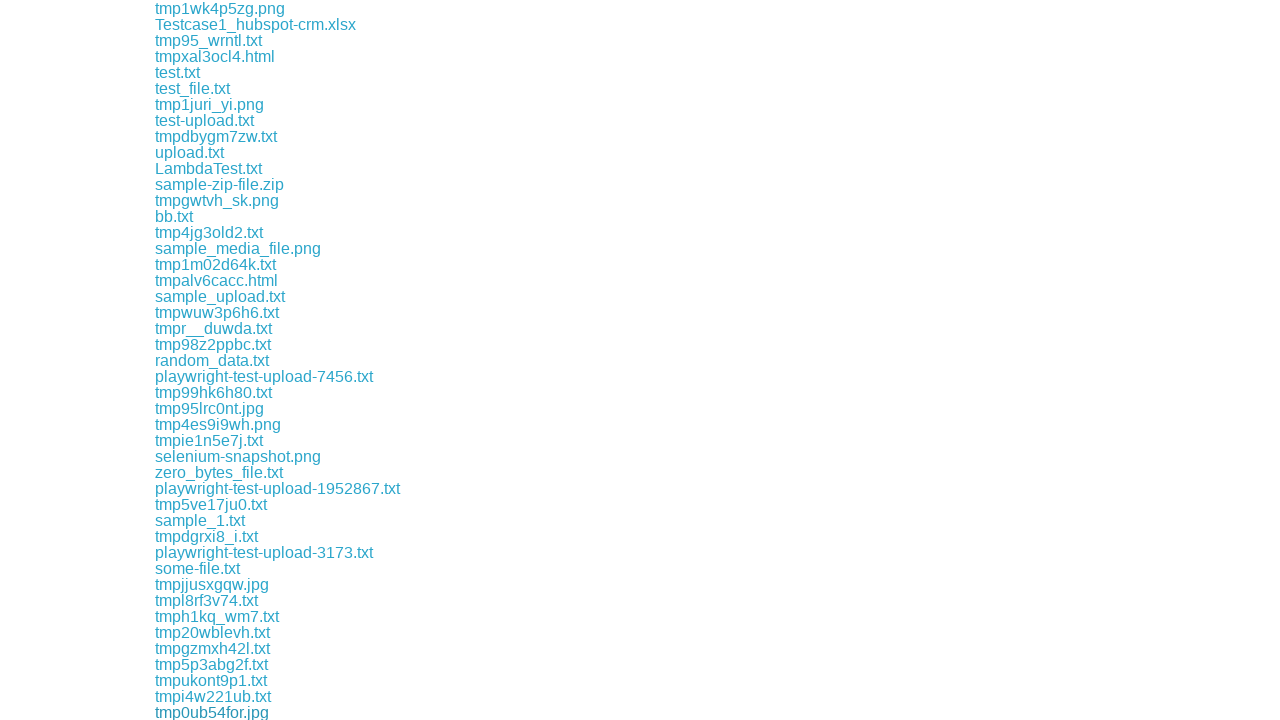

Clicked a download link at (200, 712) on xpath=//div[@class='example']//a >> nth=58
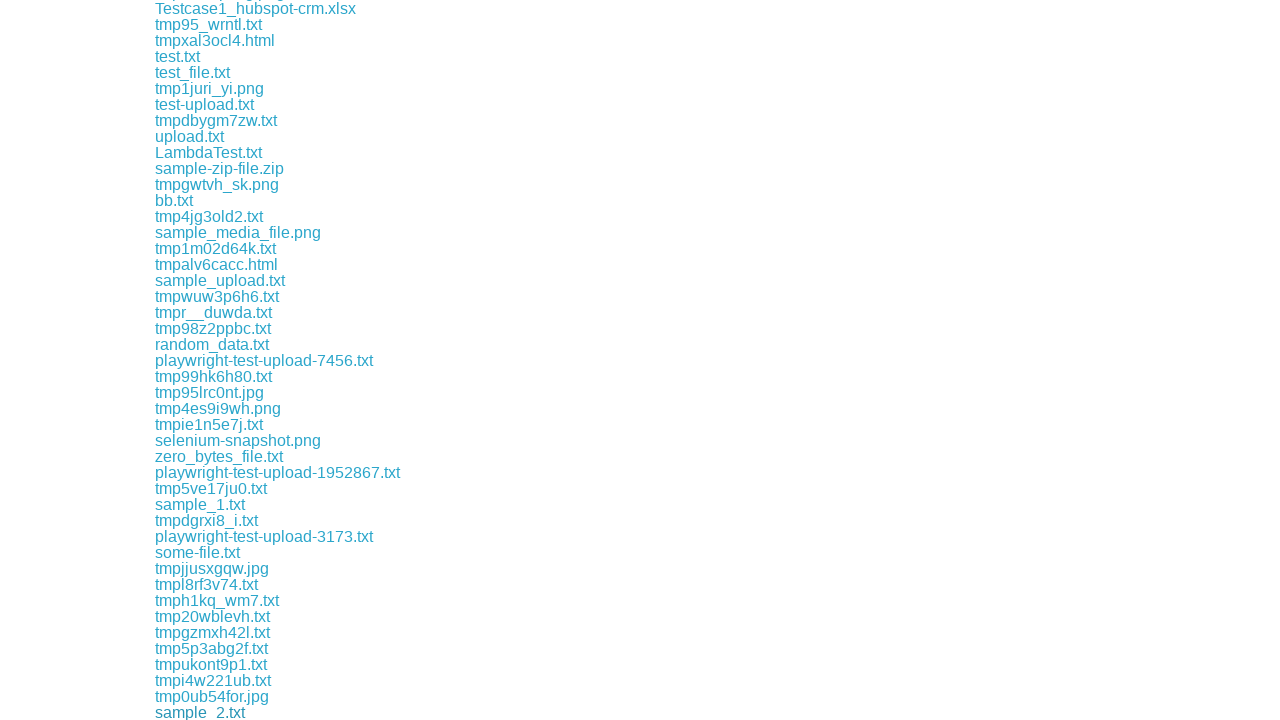

Waited 500ms between downloads
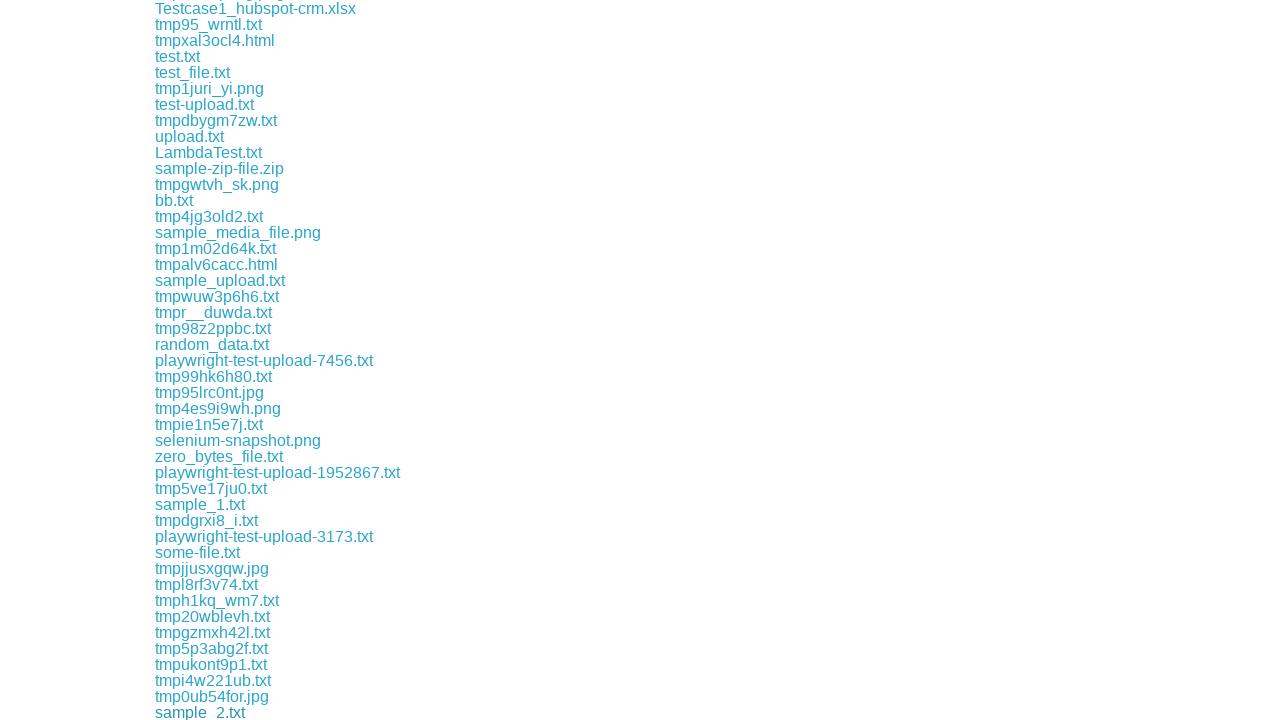

Clicked a download link at (210, 712) on xpath=//div[@class='example']//a >> nth=59
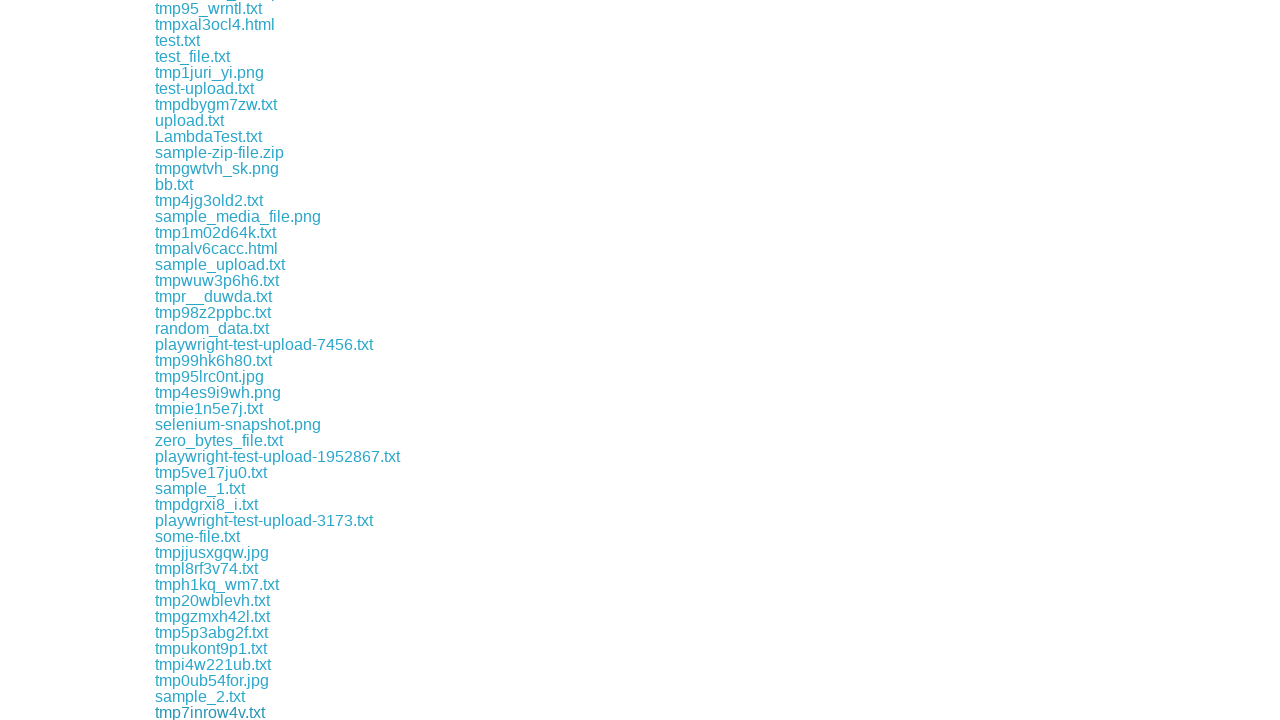

Waited 500ms between downloads
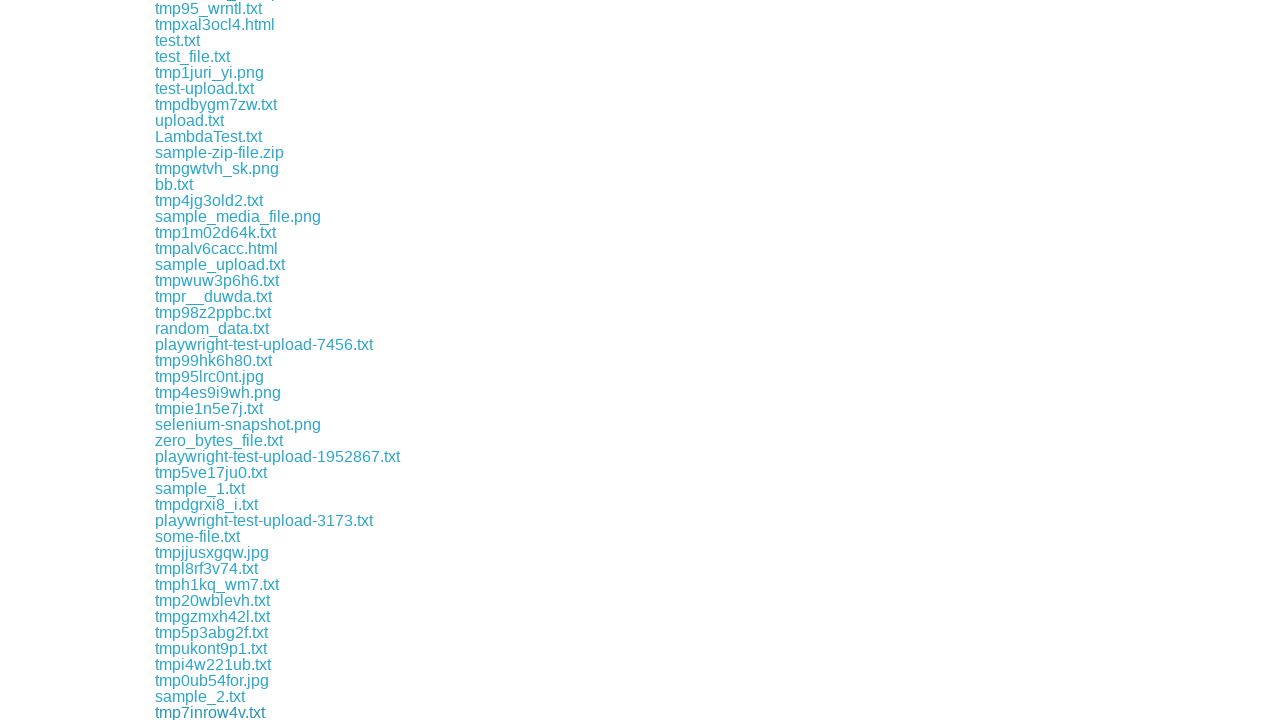

Clicked a download link at (220, 712) on xpath=//div[@class='example']//a >> nth=60
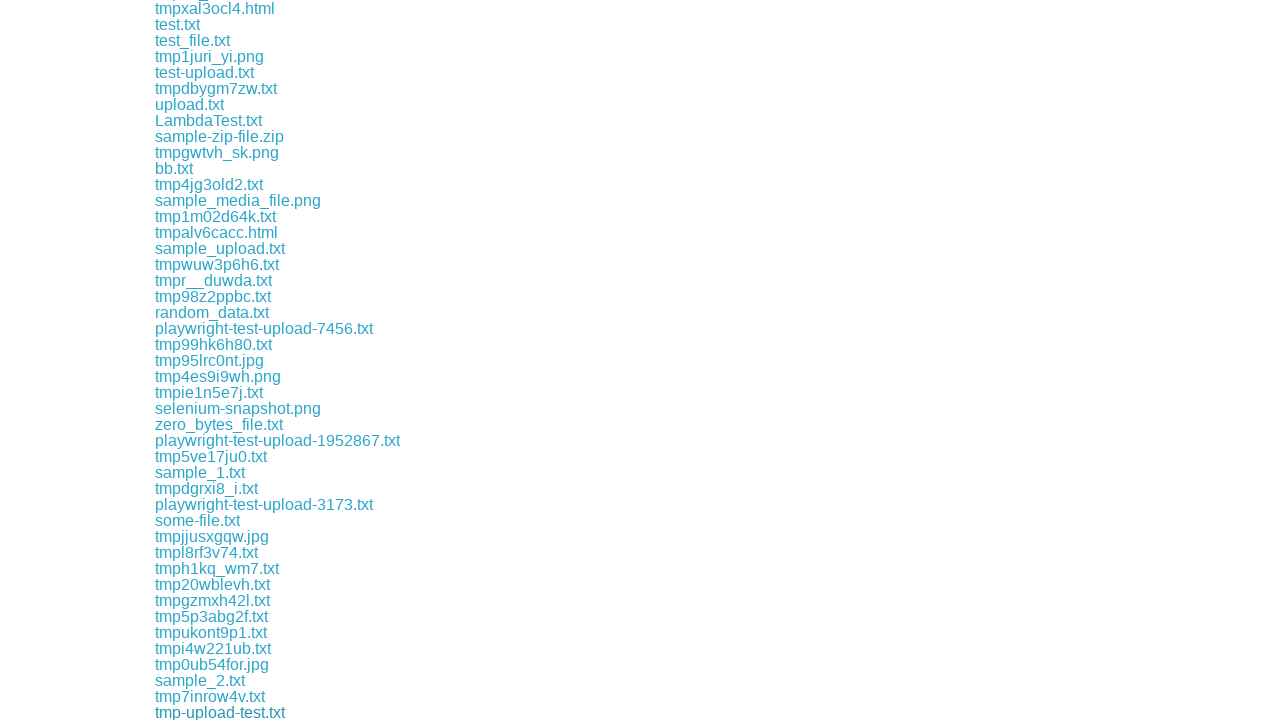

Waited 500ms between downloads
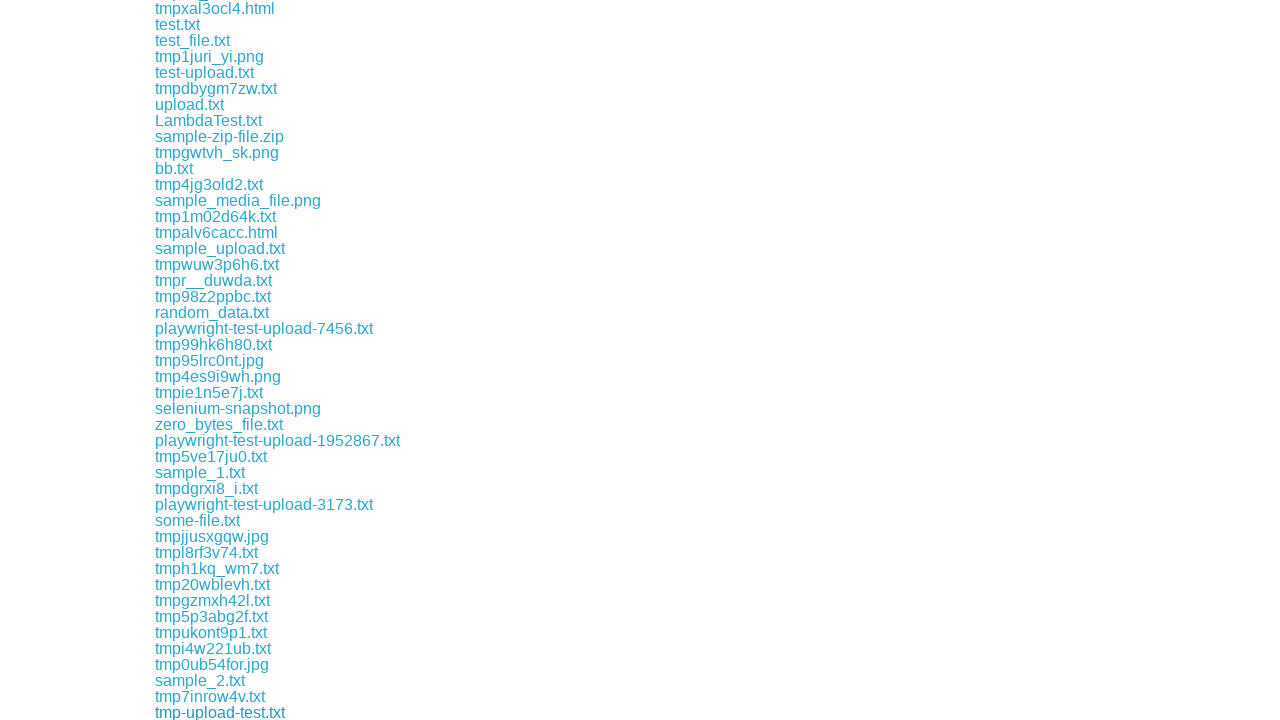

Clicked a download link at (210, 712) on xpath=//div[@class='example']//a >> nth=61
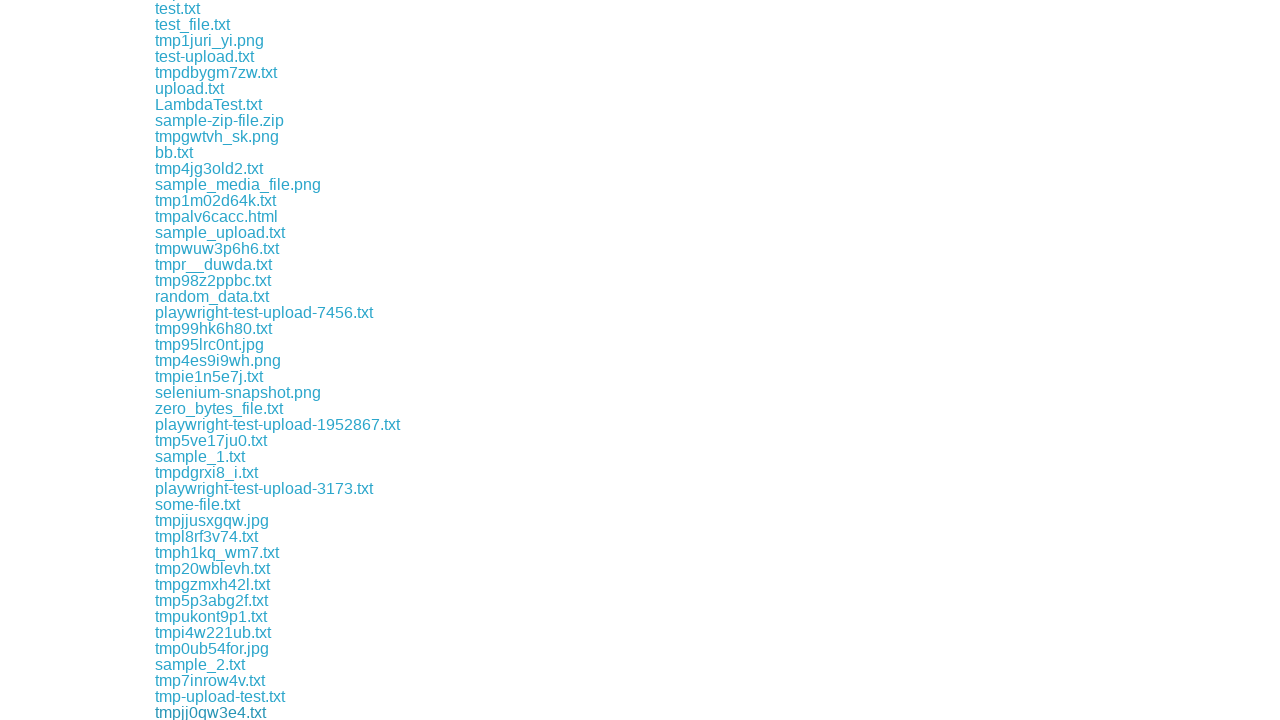

Waited 500ms between downloads
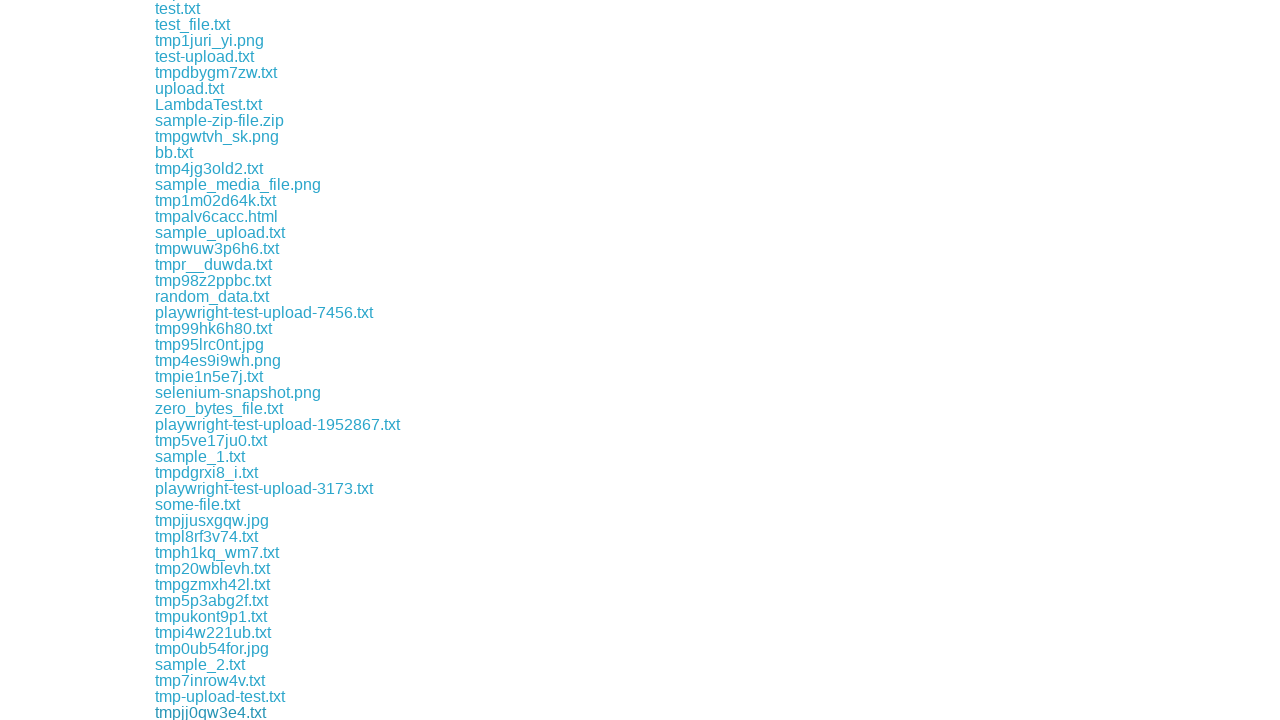

Clicked a download link at (200, 712) on xpath=//div[@class='example']//a >> nth=62
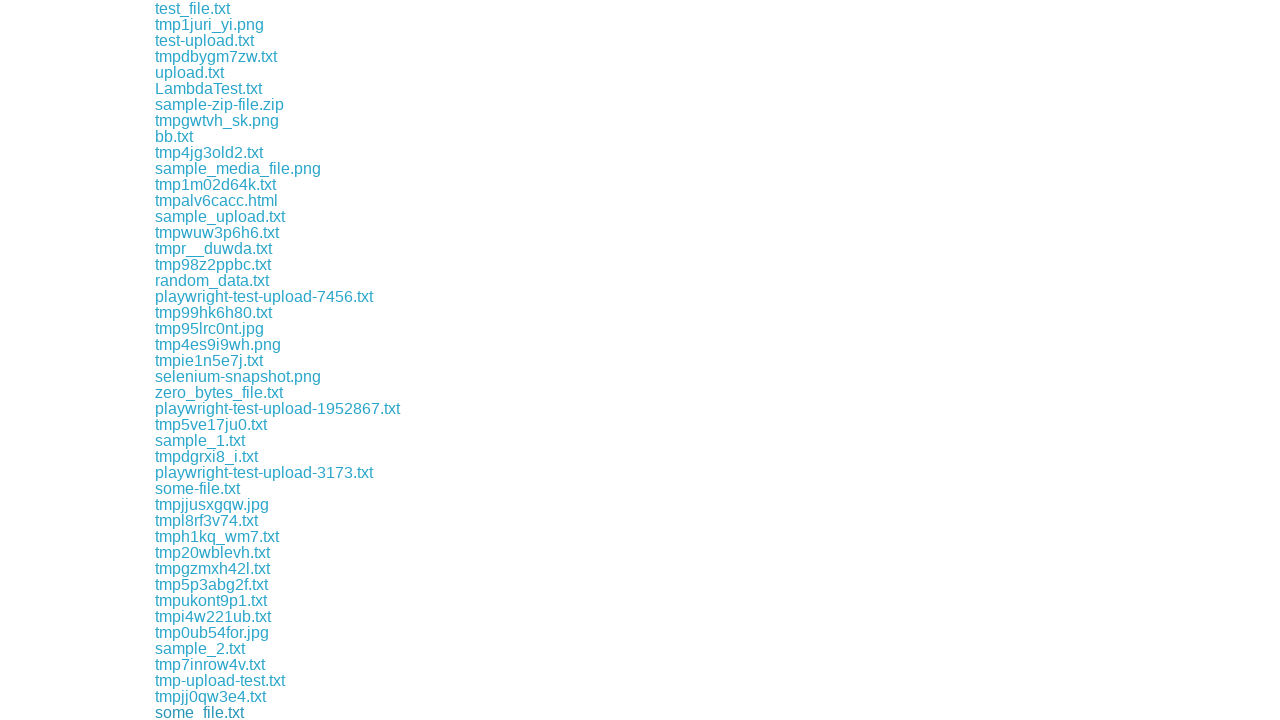

Waited 500ms between downloads
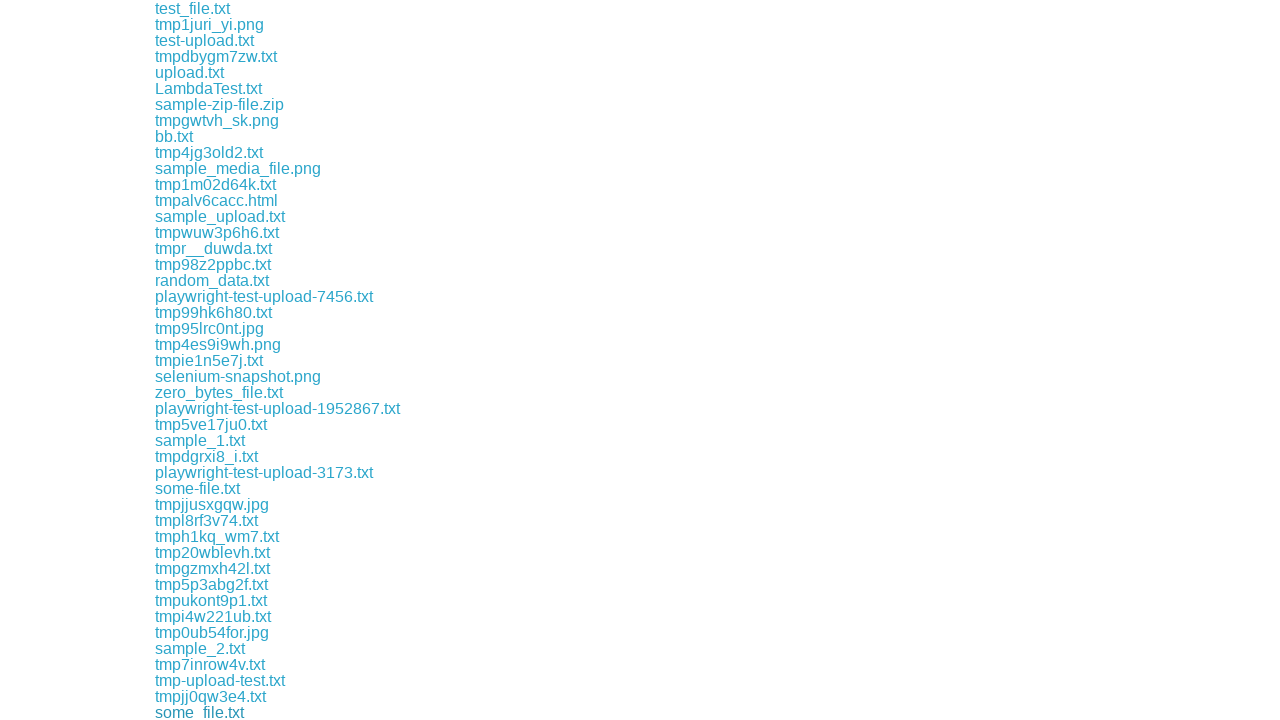

Clicked a download link at (208, 712) on xpath=//div[@class='example']//a >> nth=63
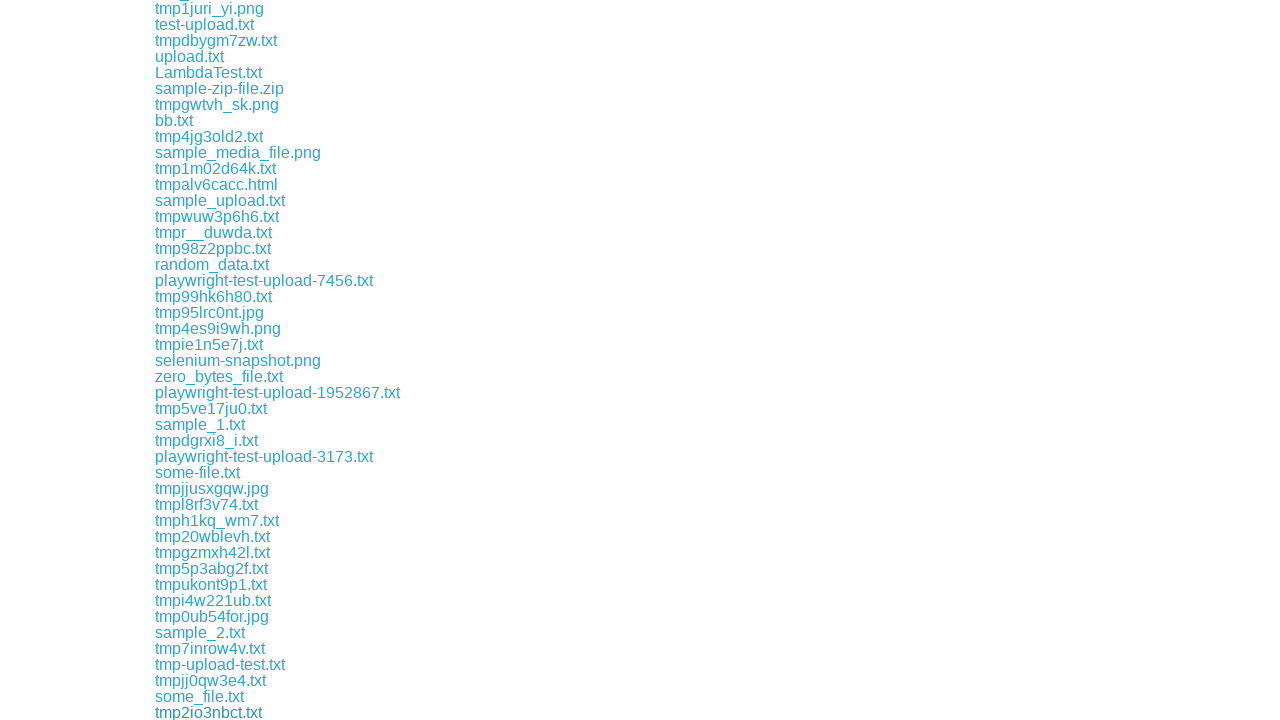

Waited 500ms between downloads
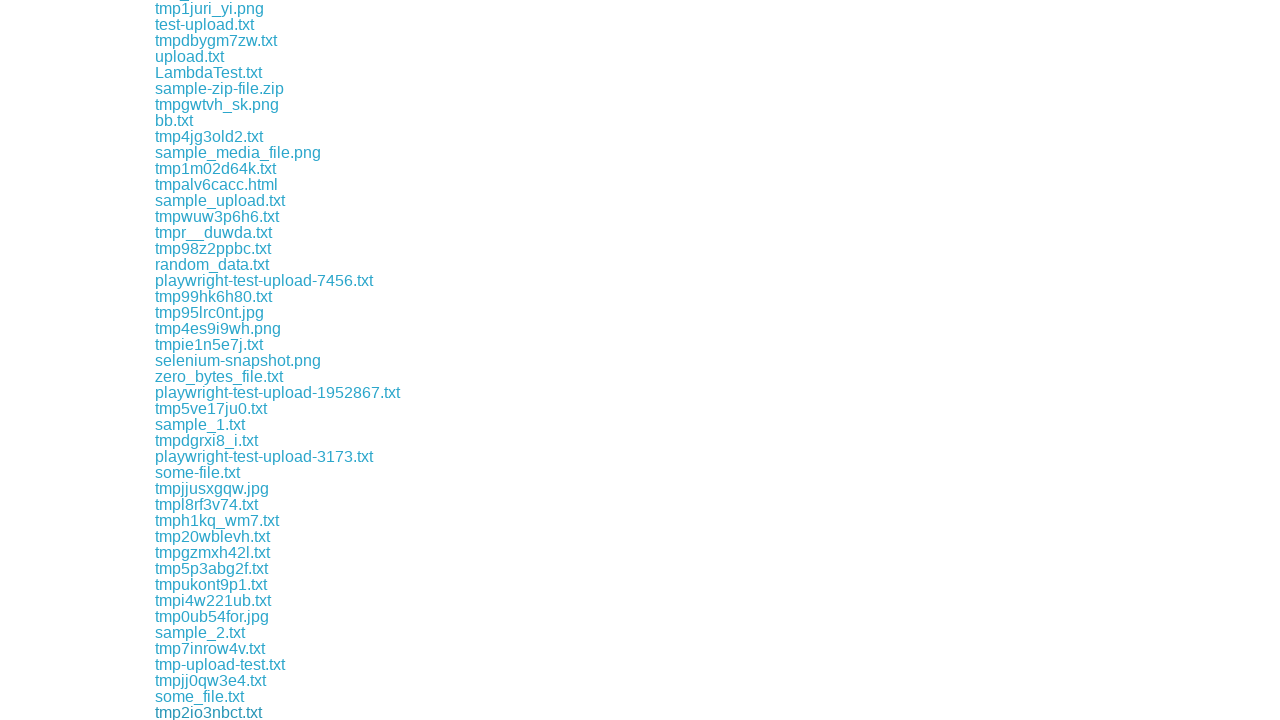

Clicked a download link at (212, 712) on xpath=//div[@class='example']//a >> nth=64
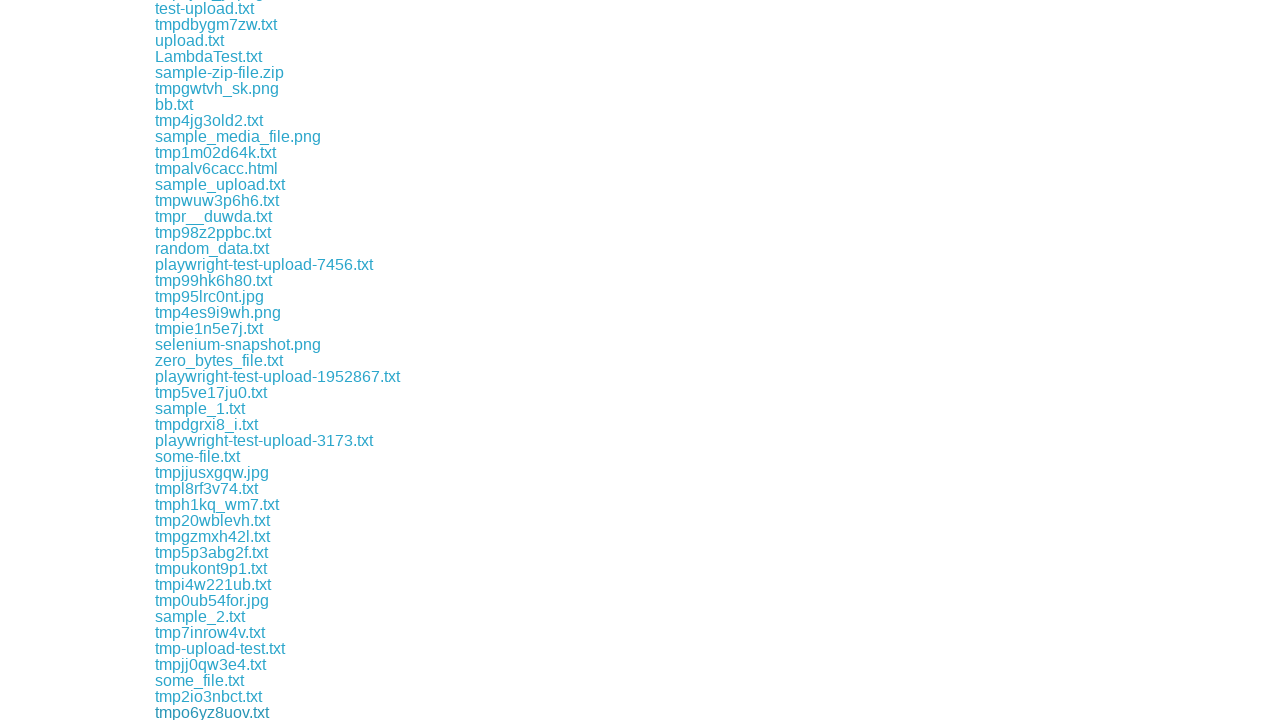

Waited 500ms between downloads
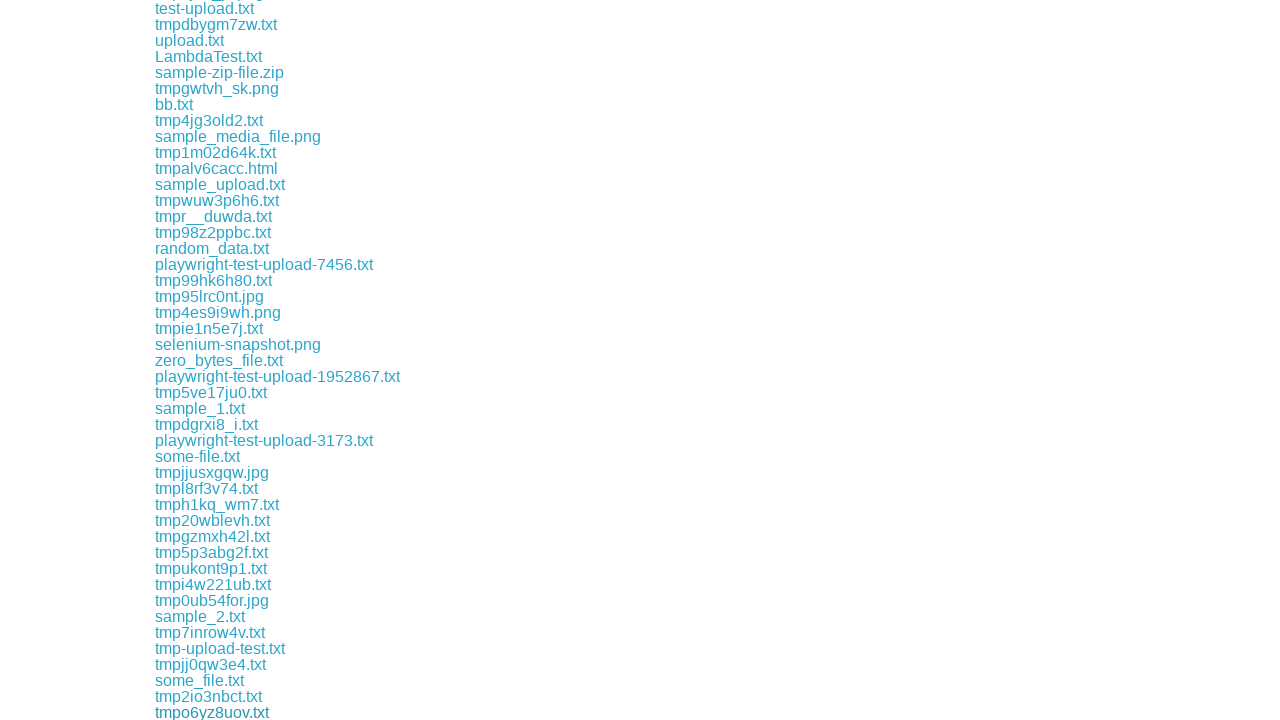

Clicked a download link at (215, 712) on xpath=//div[@class='example']//a >> nth=65
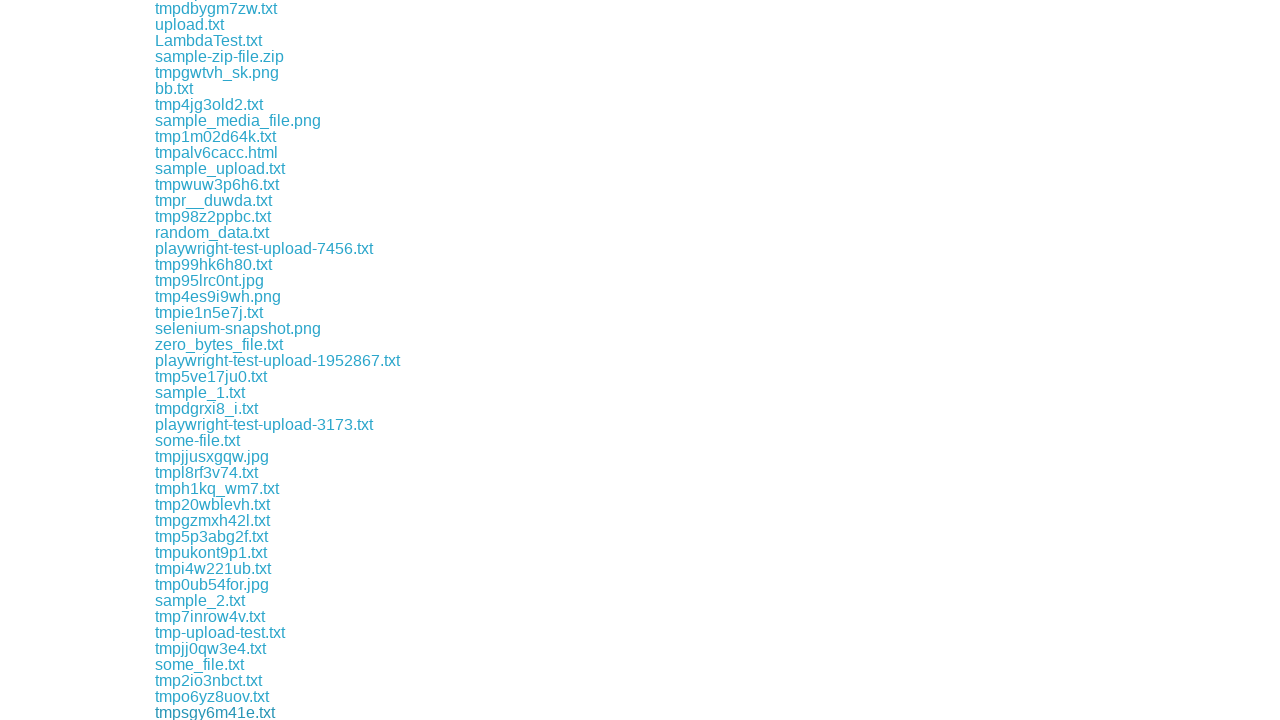

Waited 500ms between downloads
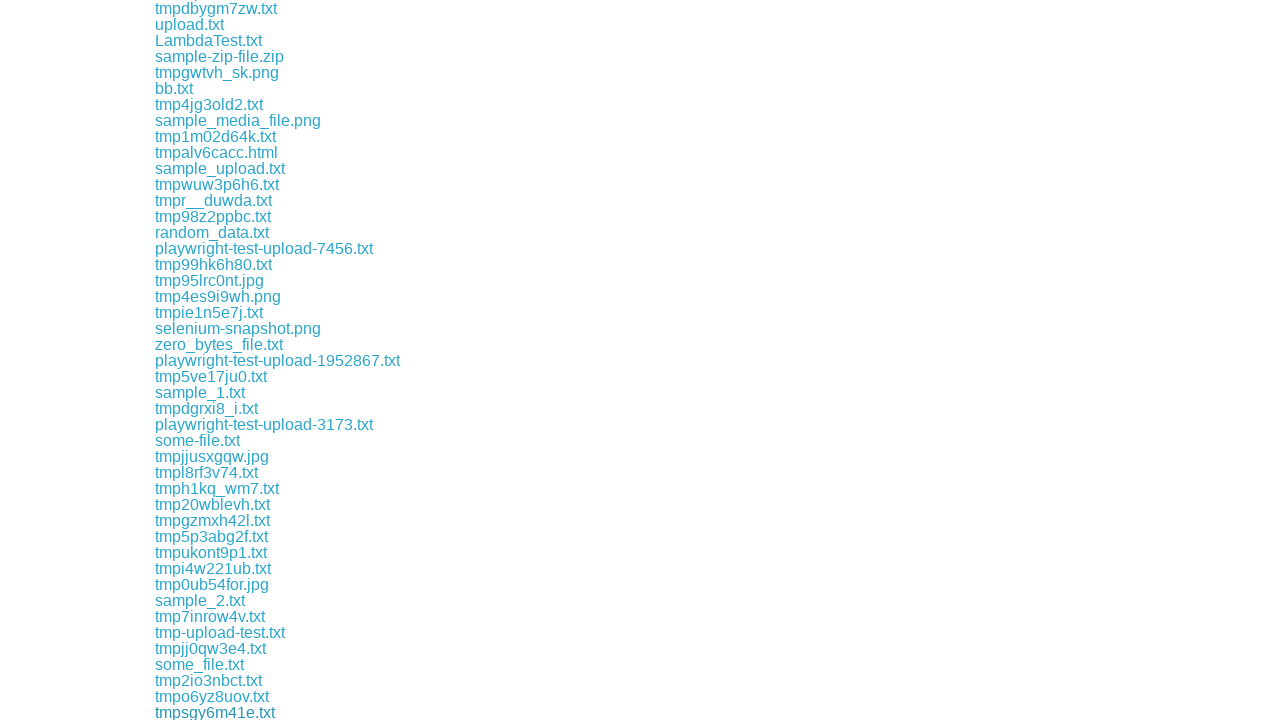

Clicked a download link at (226, 712) on xpath=//div[@class='example']//a >> nth=66
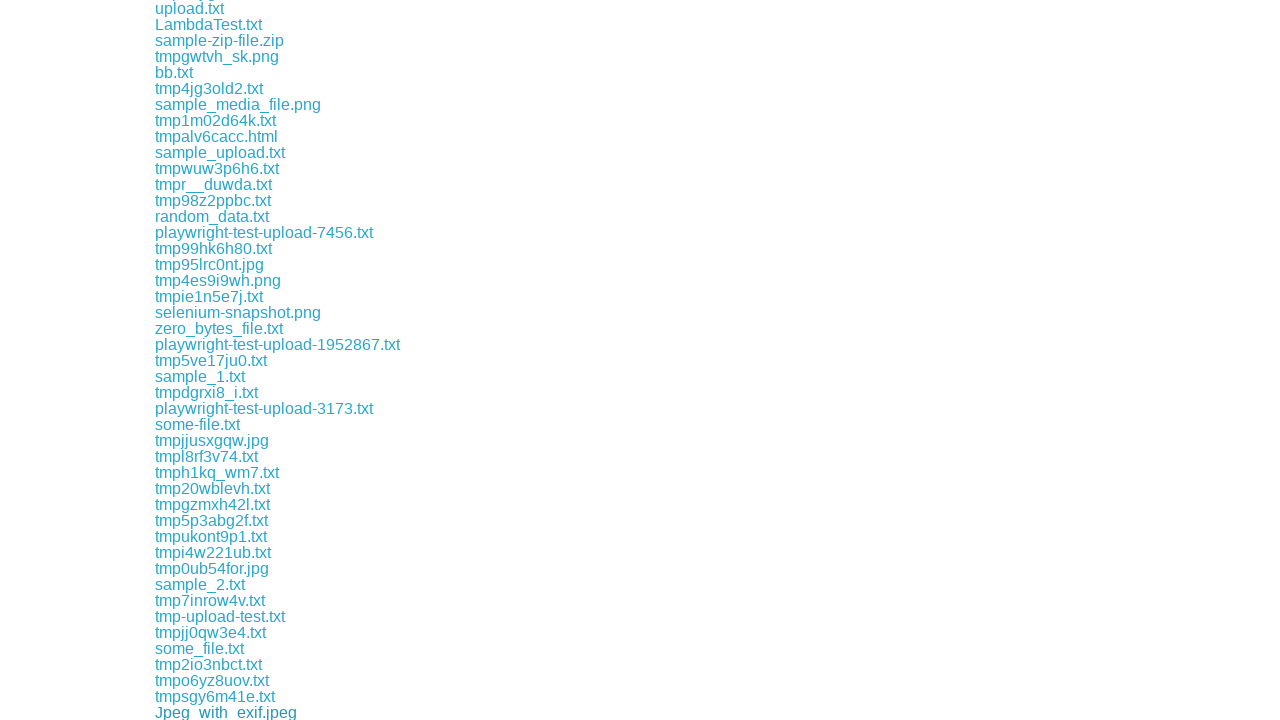

Waited 500ms between downloads
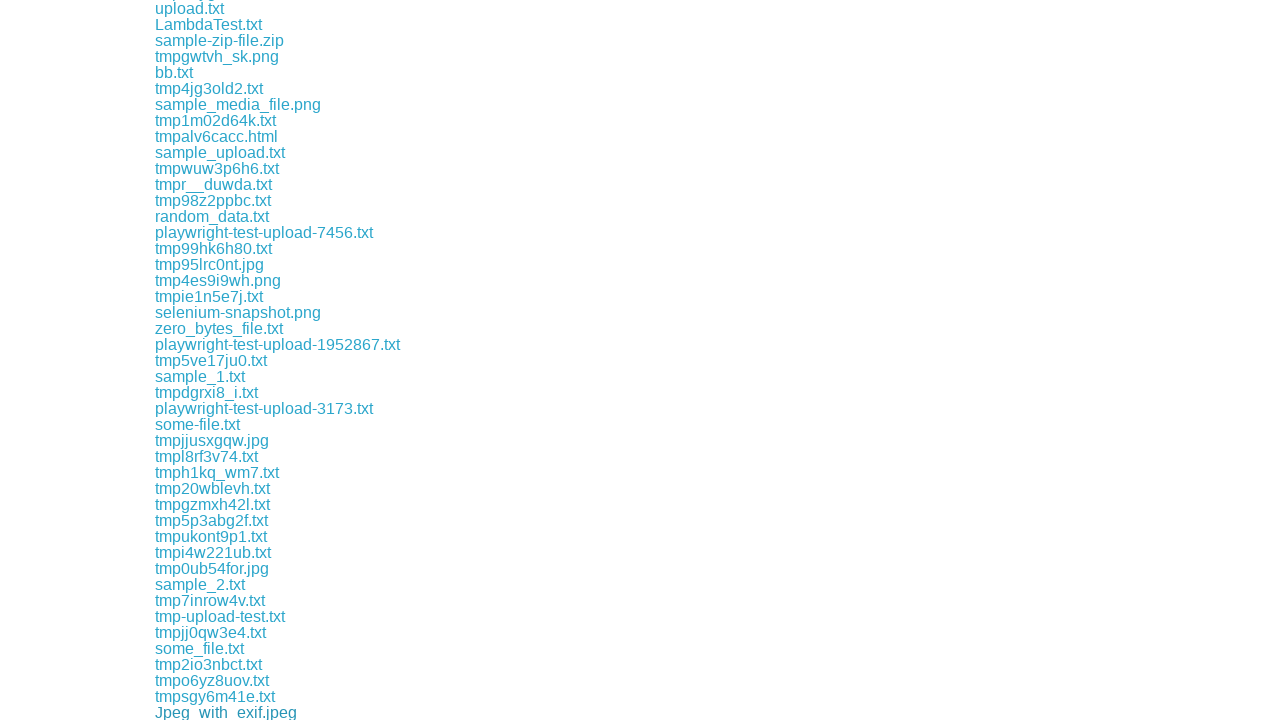

Clicked a download link at (216, 712) on xpath=//div[@class='example']//a >> nth=67
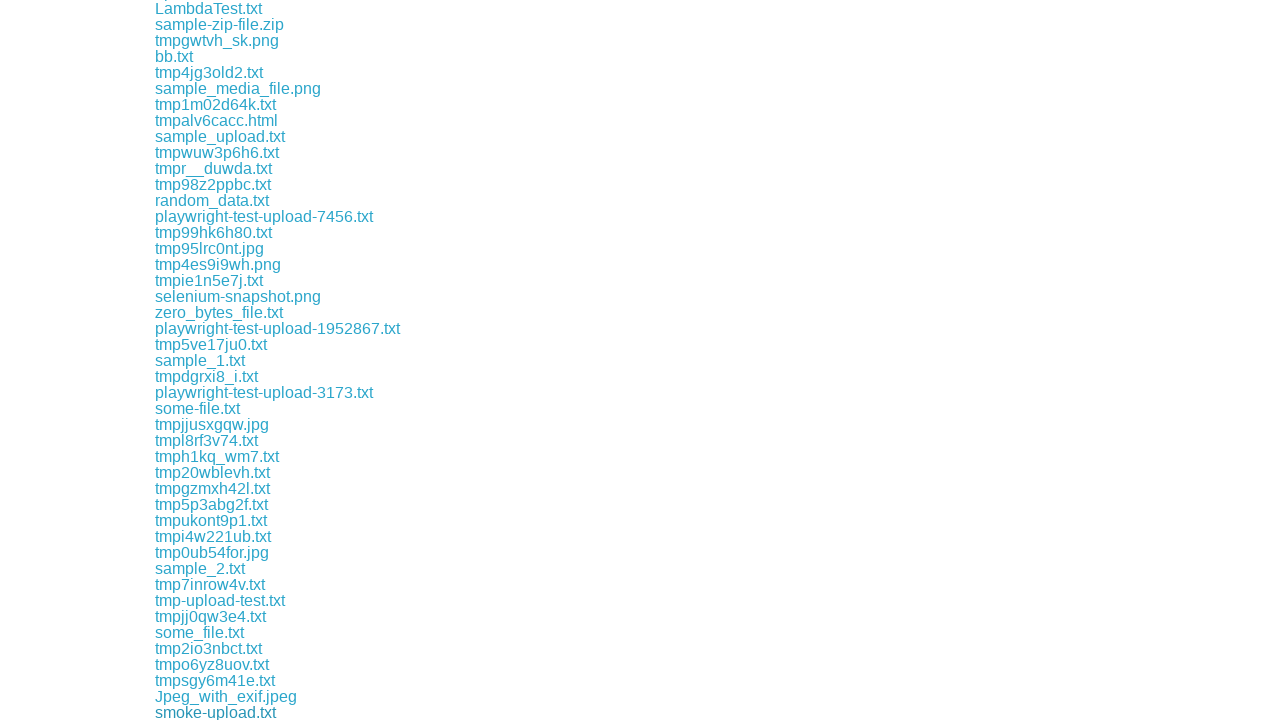

Waited 500ms between downloads
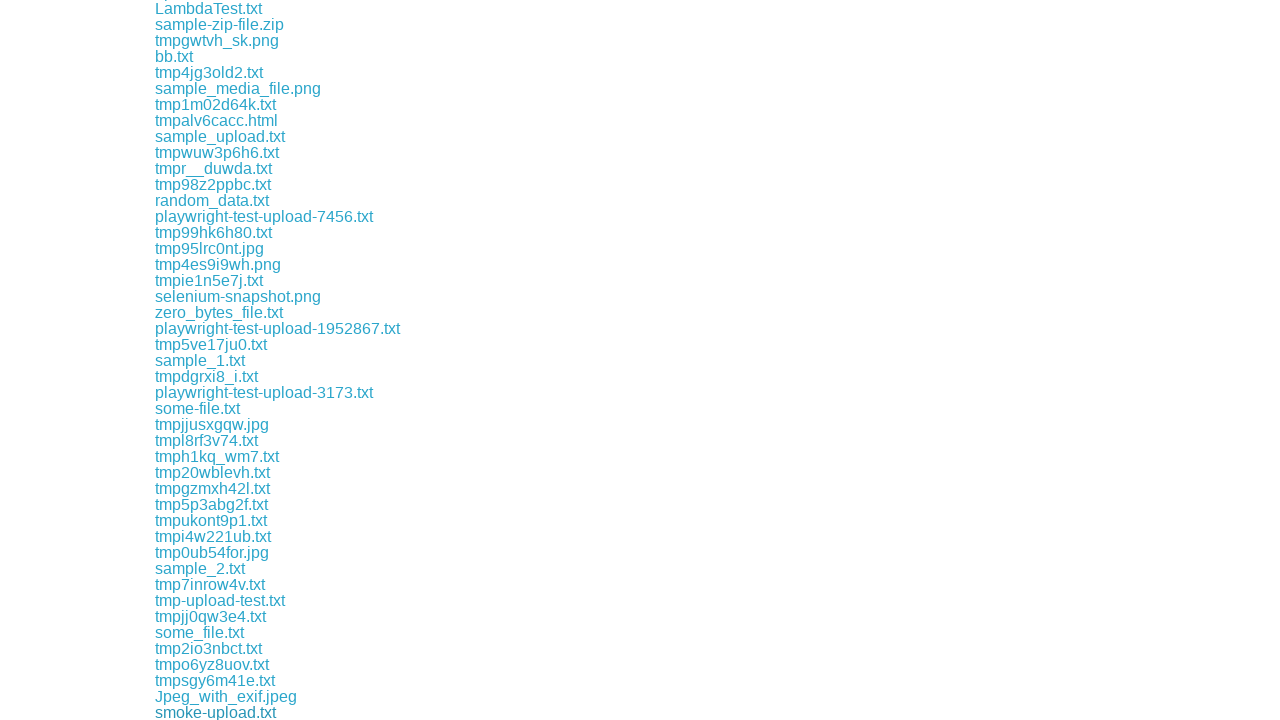

Clicked a download link at (268, 712) on xpath=//div[@class='example']//a >> nth=68
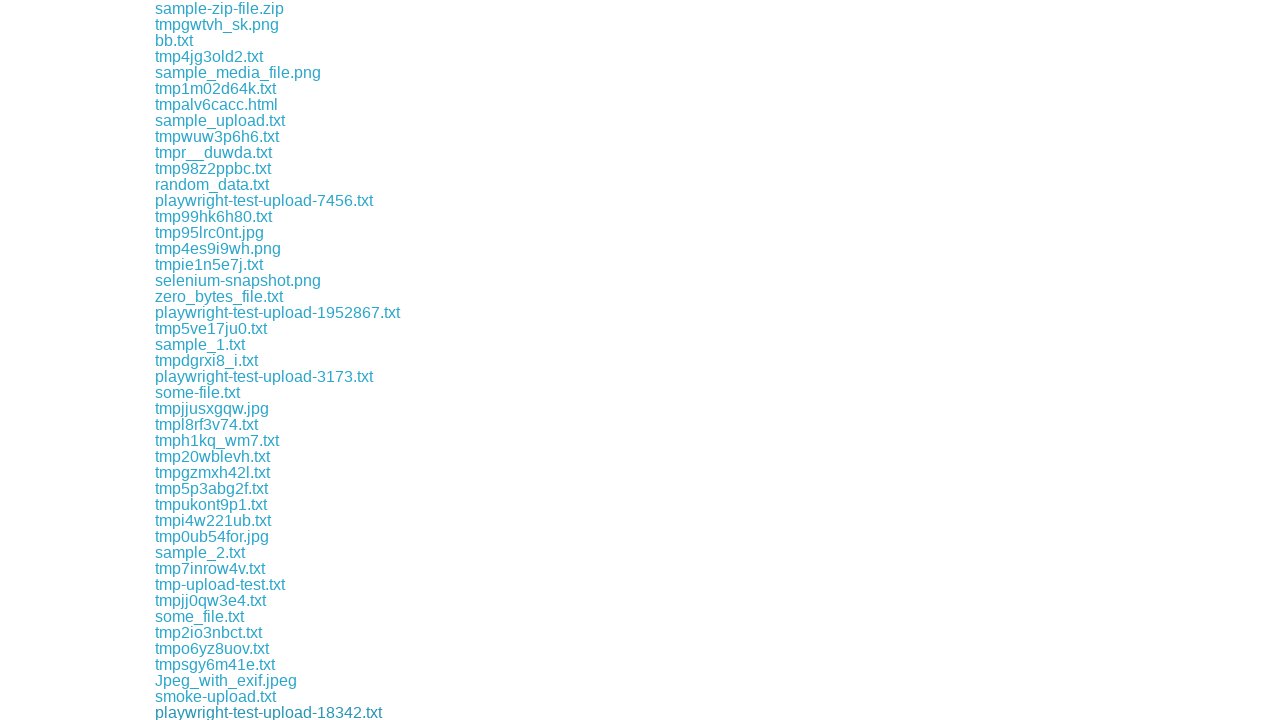

Waited 500ms between downloads
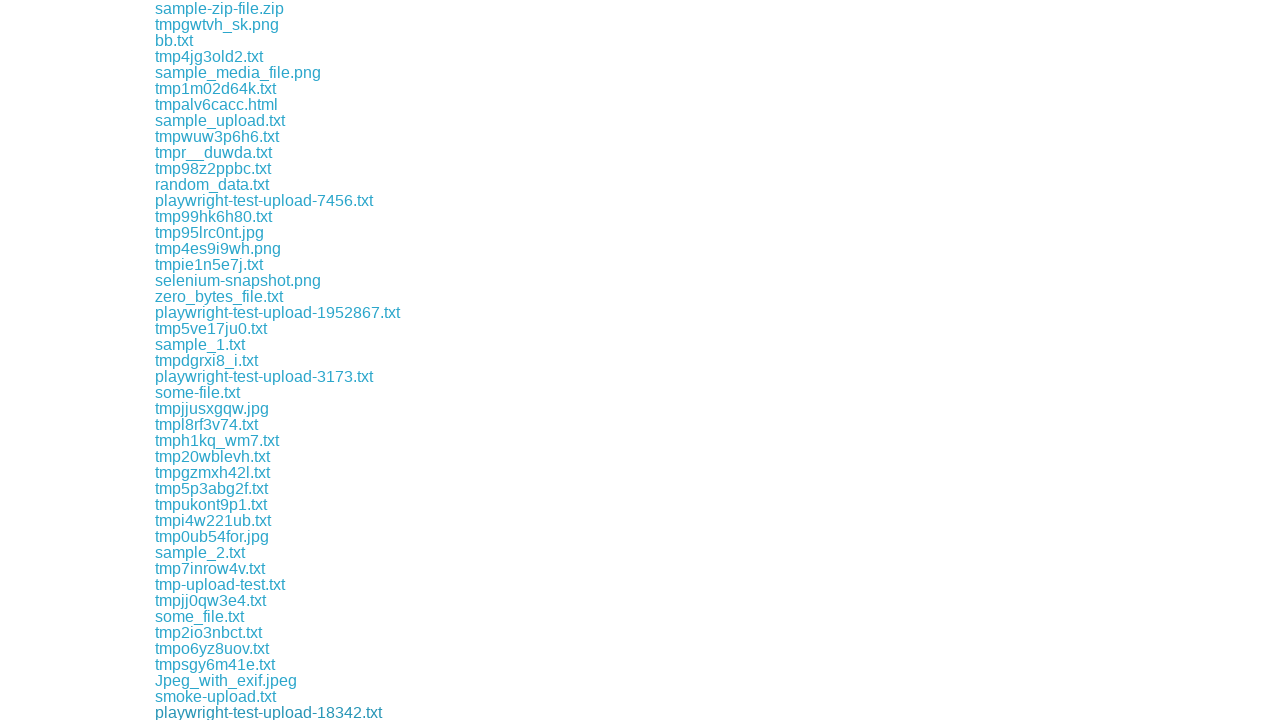

Clicked a download link at (221, 712) on xpath=//div[@class='example']//a >> nth=69
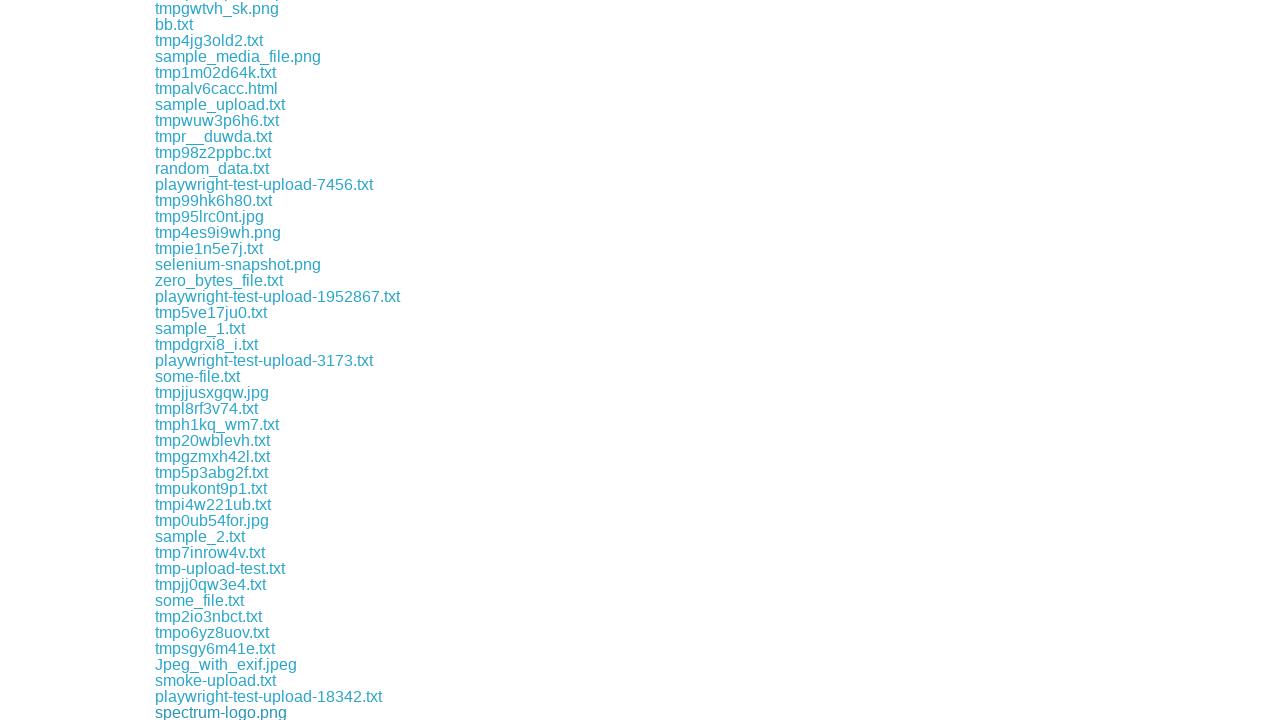

Waited 500ms between downloads
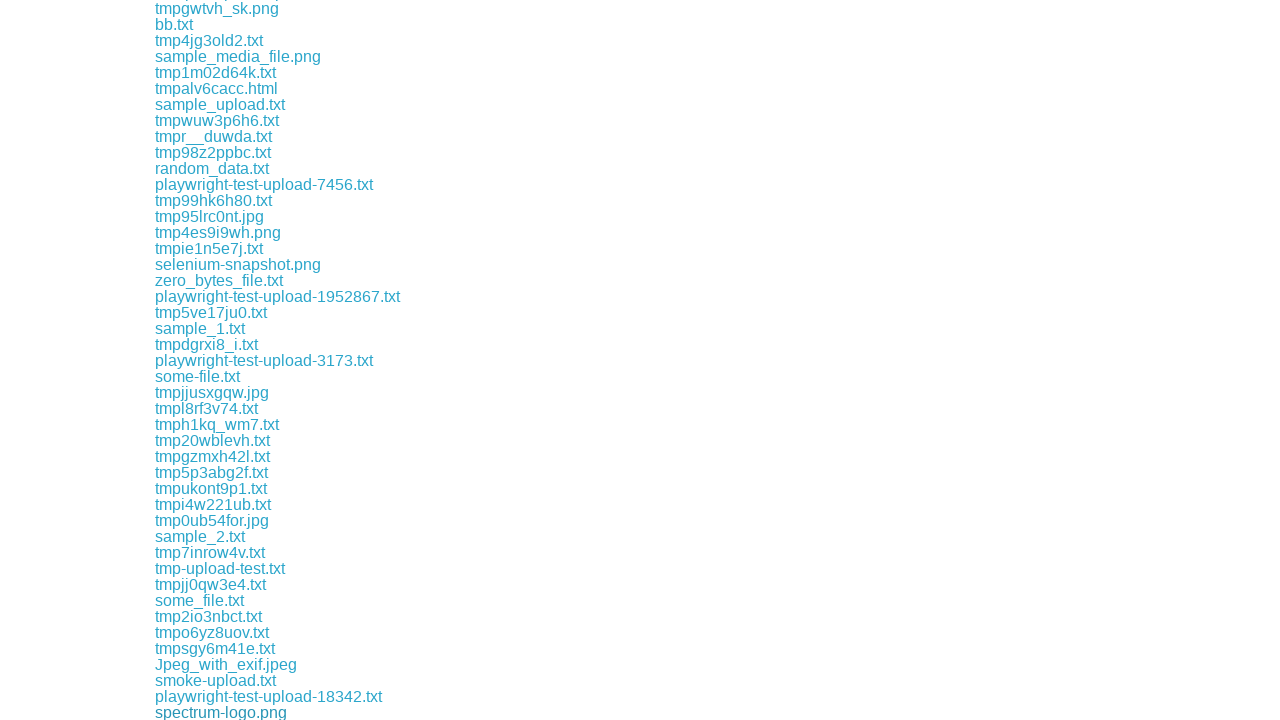

Clicked a download link at (210, 712) on xpath=//div[@class='example']//a >> nth=70
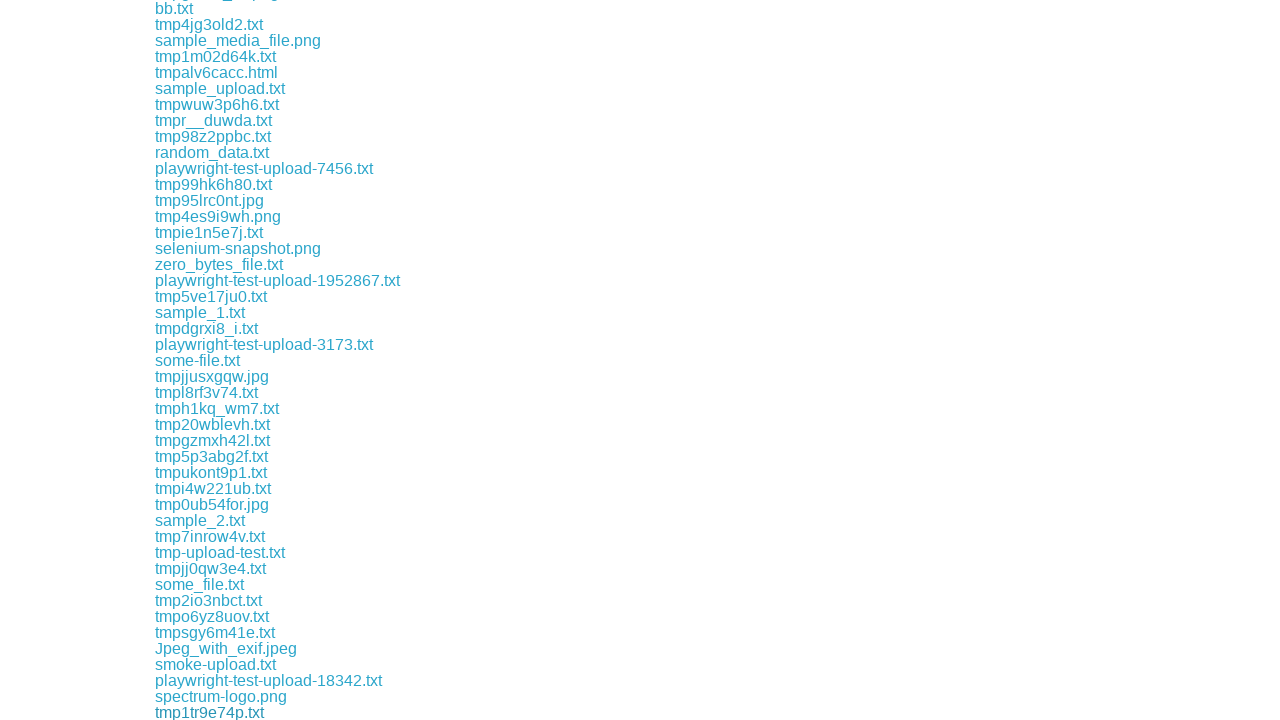

Waited 500ms between downloads
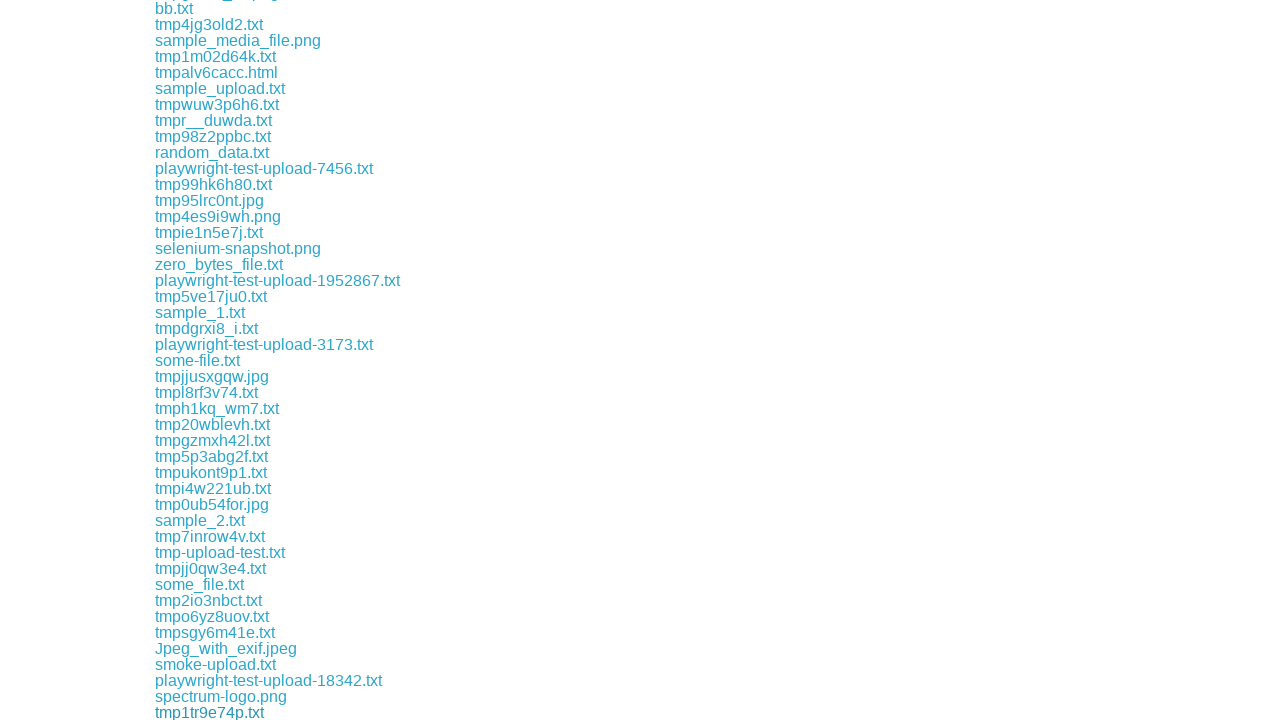

Clicked a download link at (198, 712) on xpath=//div[@class='example']//a >> nth=71
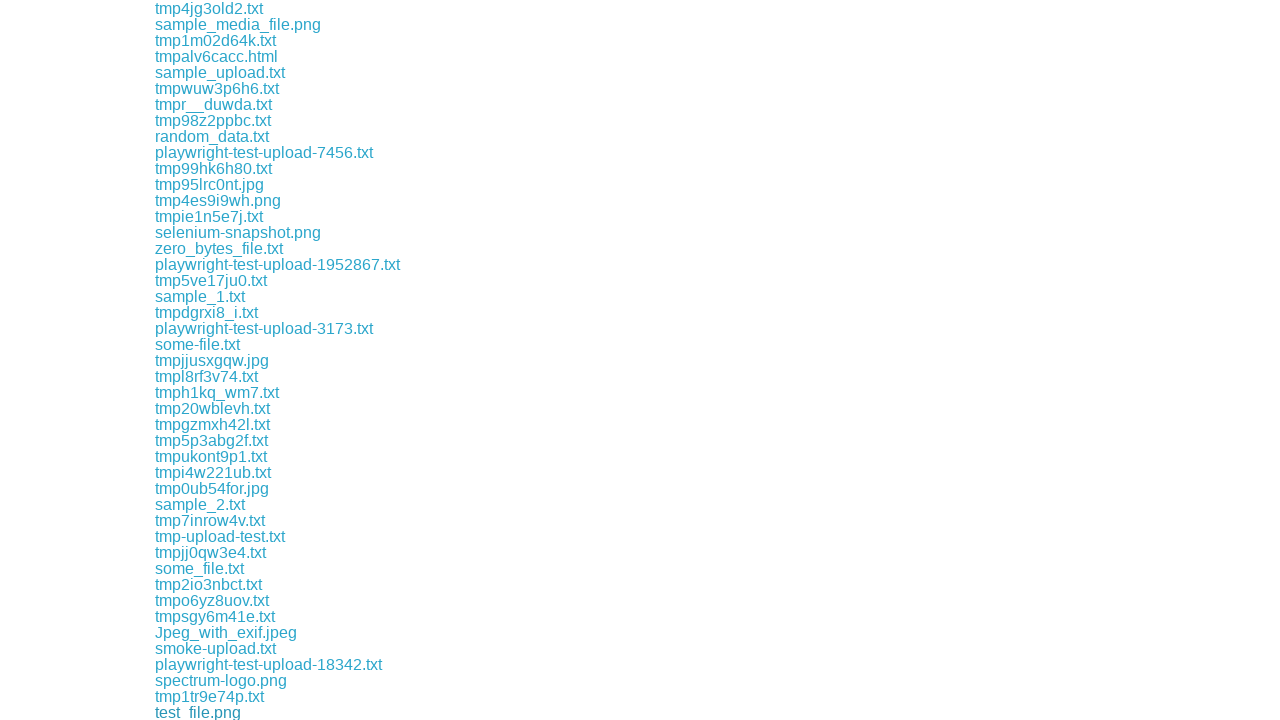

Waited 500ms between downloads
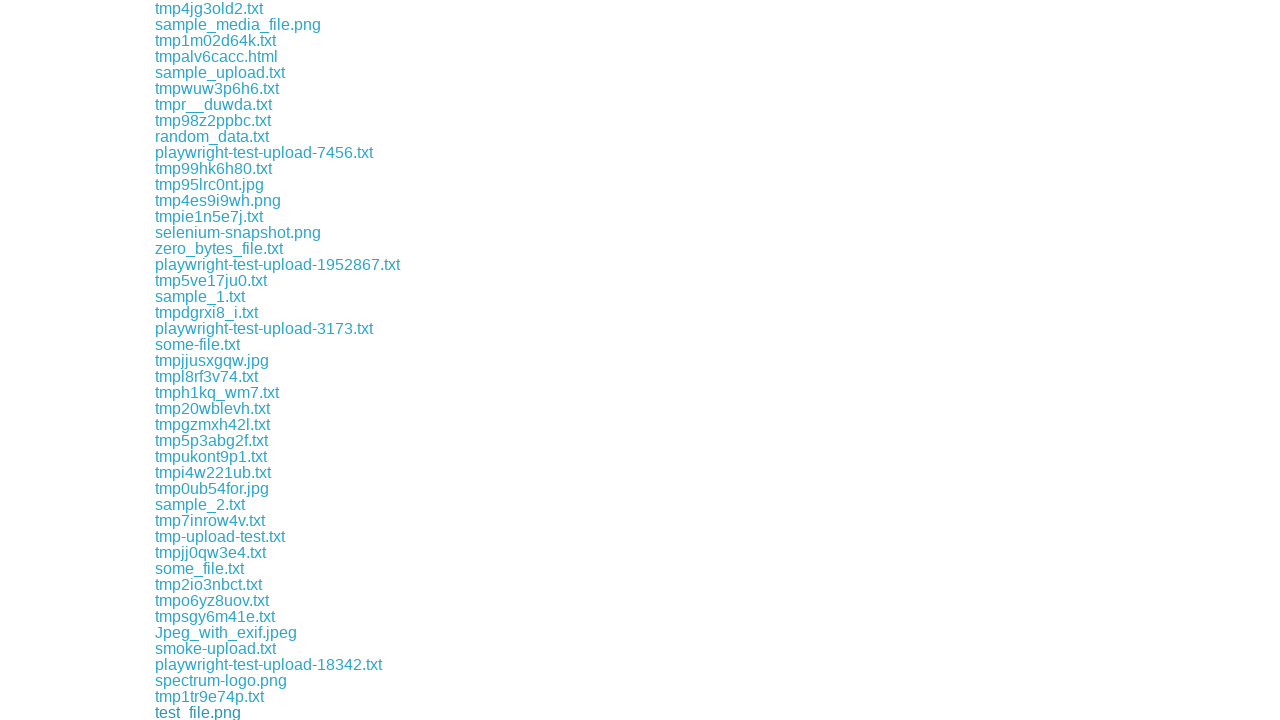

Clicked a download link at (278, 712) on xpath=//div[@class='example']//a >> nth=72
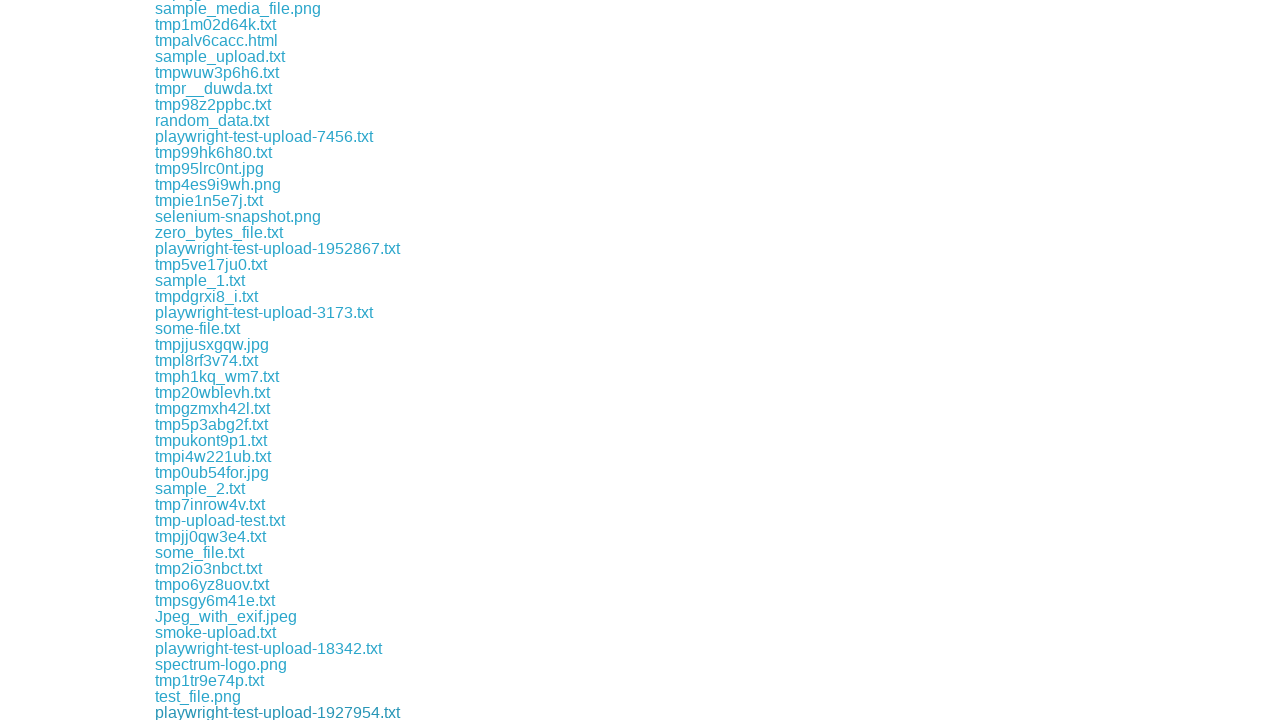

Waited 500ms between downloads
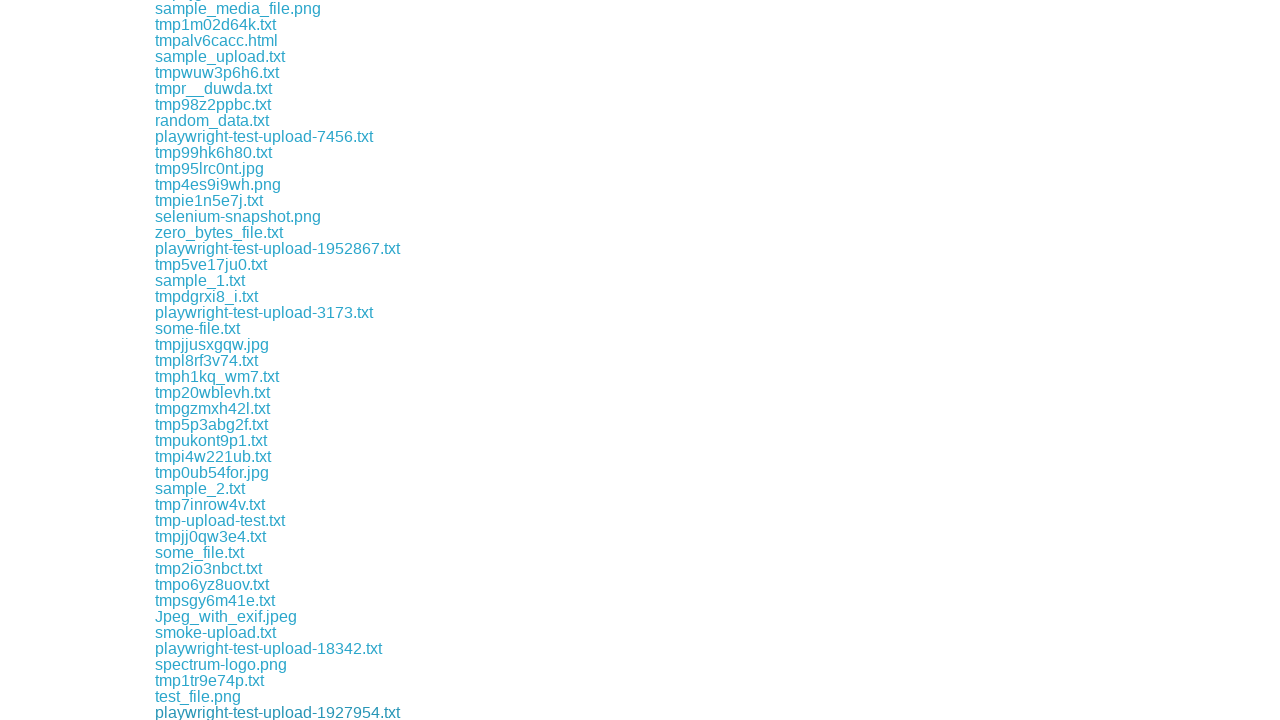

Clicked a download link at (219, 712) on xpath=//div[@class='example']//a >> nth=73
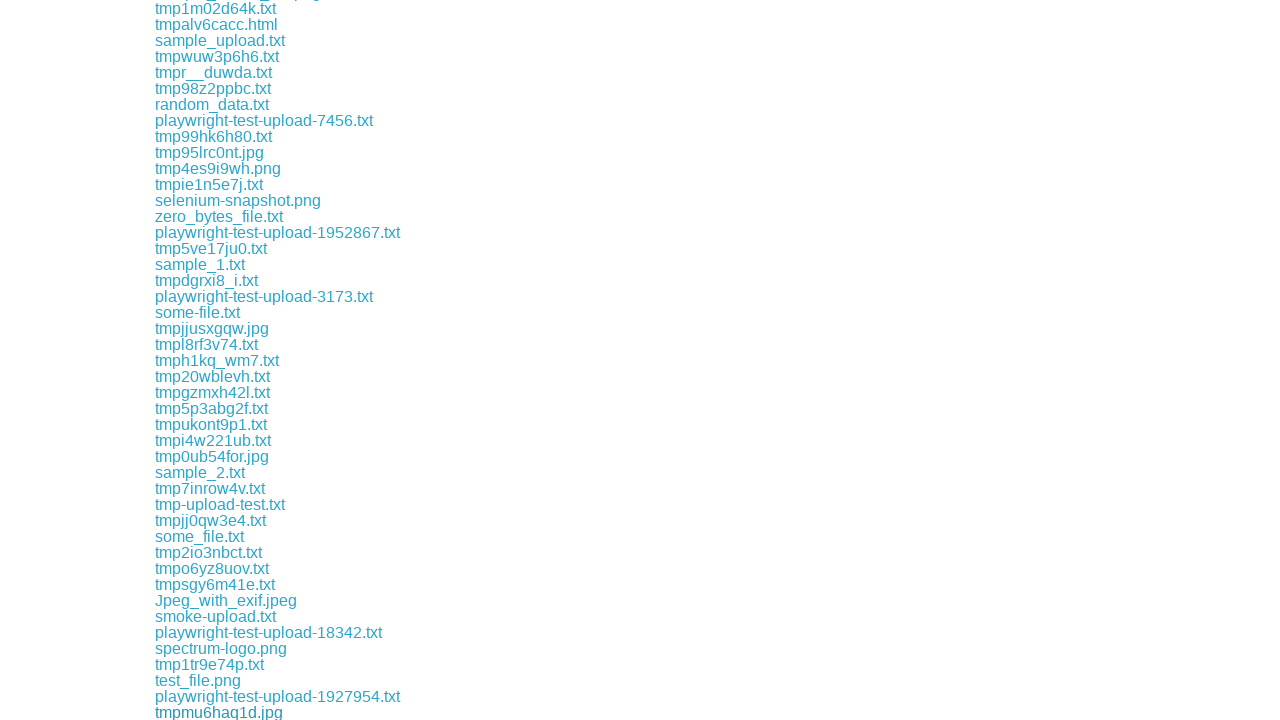

Waited 500ms between downloads
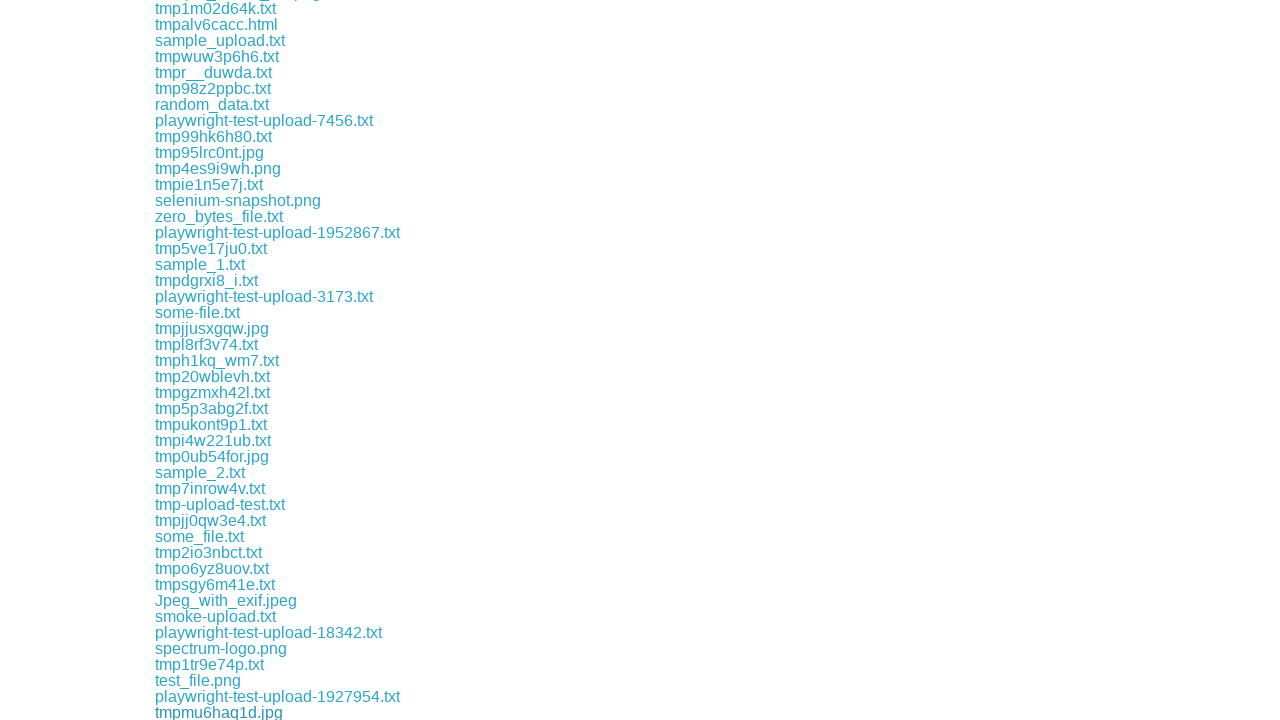

Clicked a download link at (215, 712) on xpath=//div[@class='example']//a >> nth=74
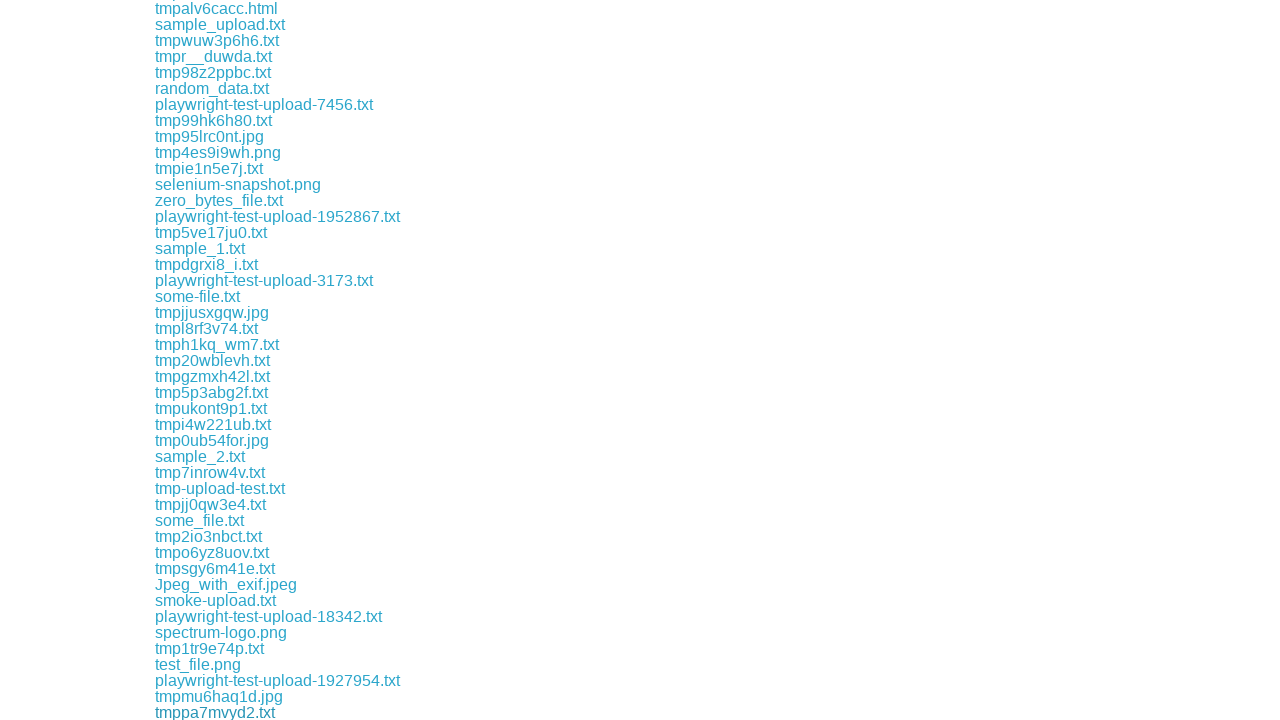

Waited 500ms between downloads
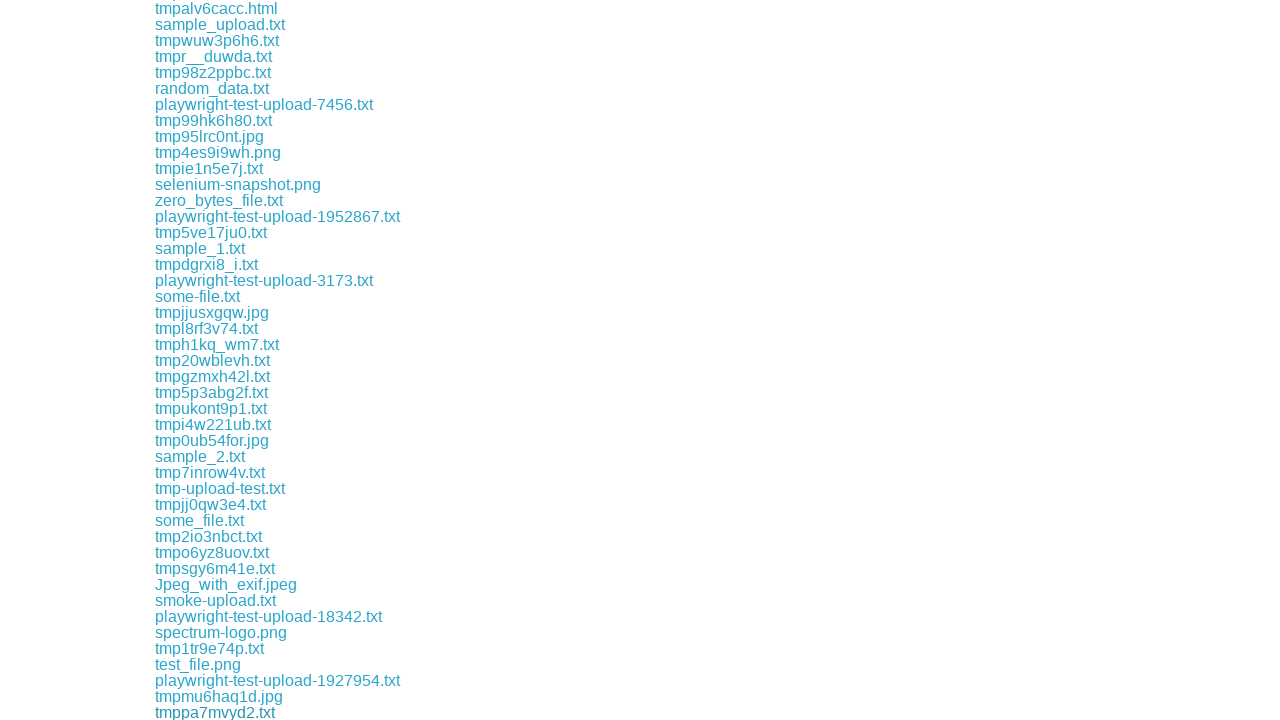

Clicked a download link at (221, 712) on xpath=//div[@class='example']//a >> nth=75
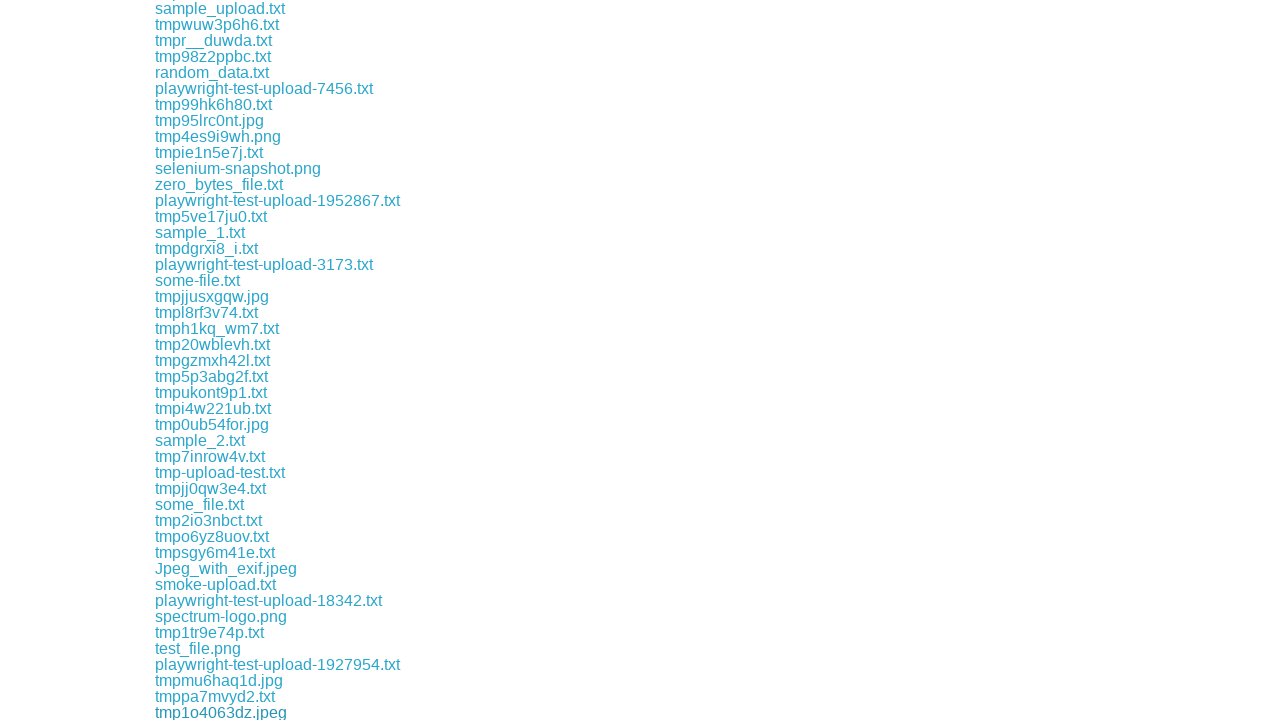

Waited 500ms between downloads
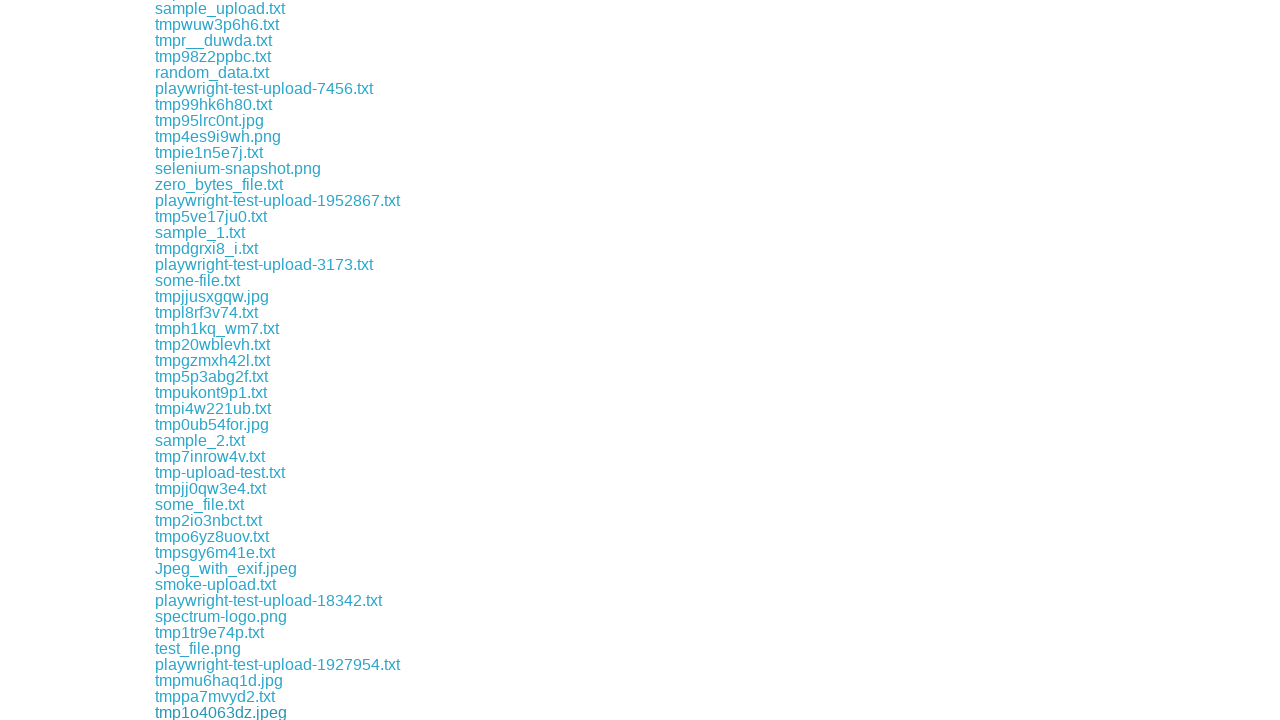

Clicked a download link at (208, 712) on xpath=//div[@class='example']//a >> nth=76
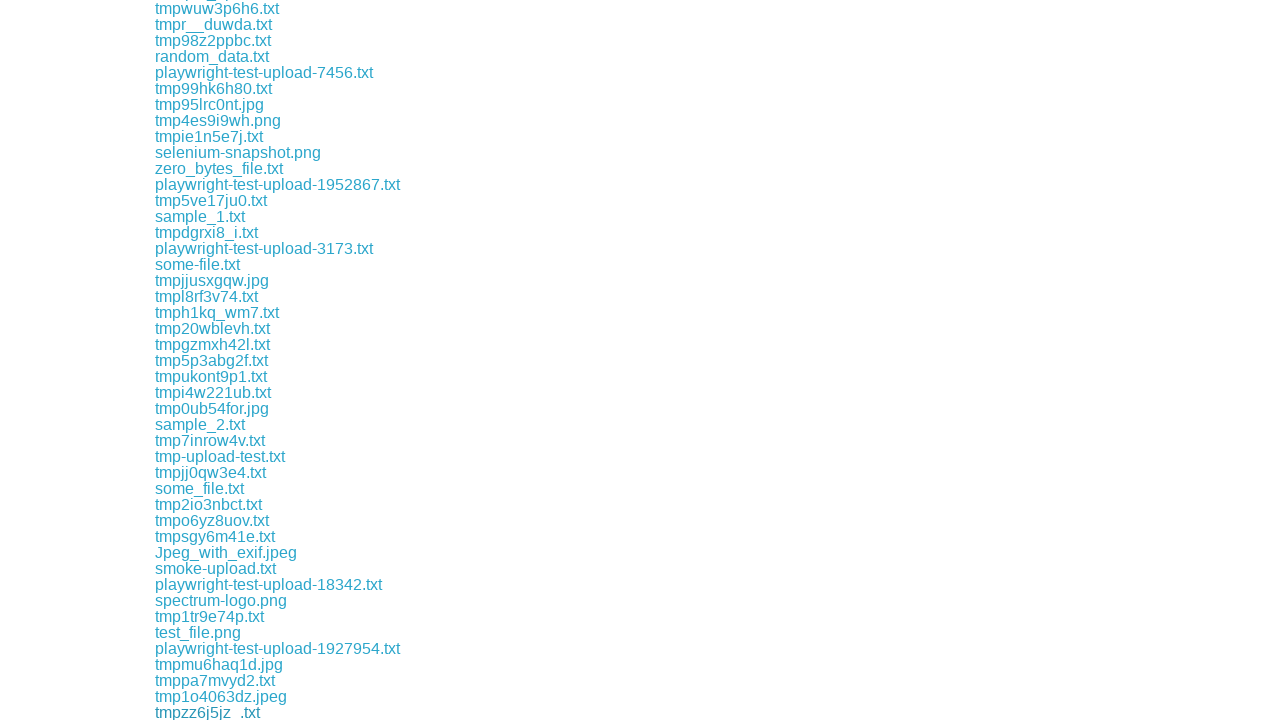

Waited 500ms between downloads
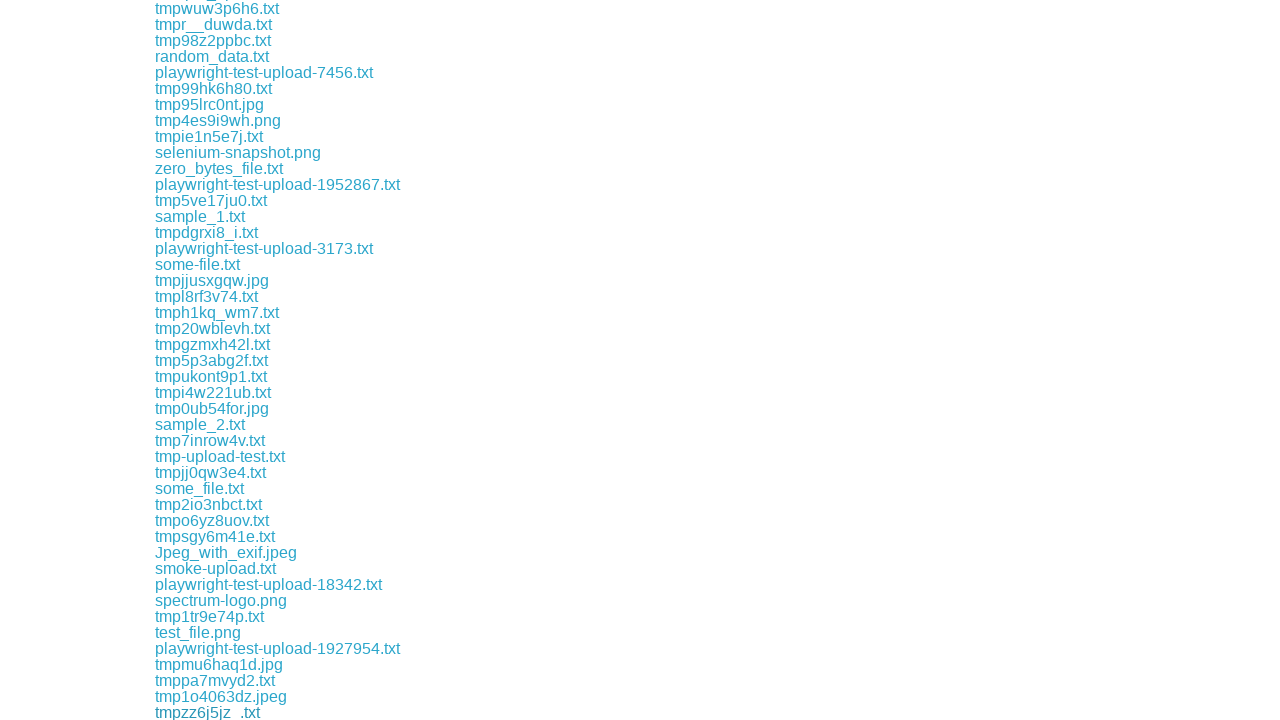

Clicked a download link at (209, 712) on xpath=//div[@class='example']//a >> nth=77
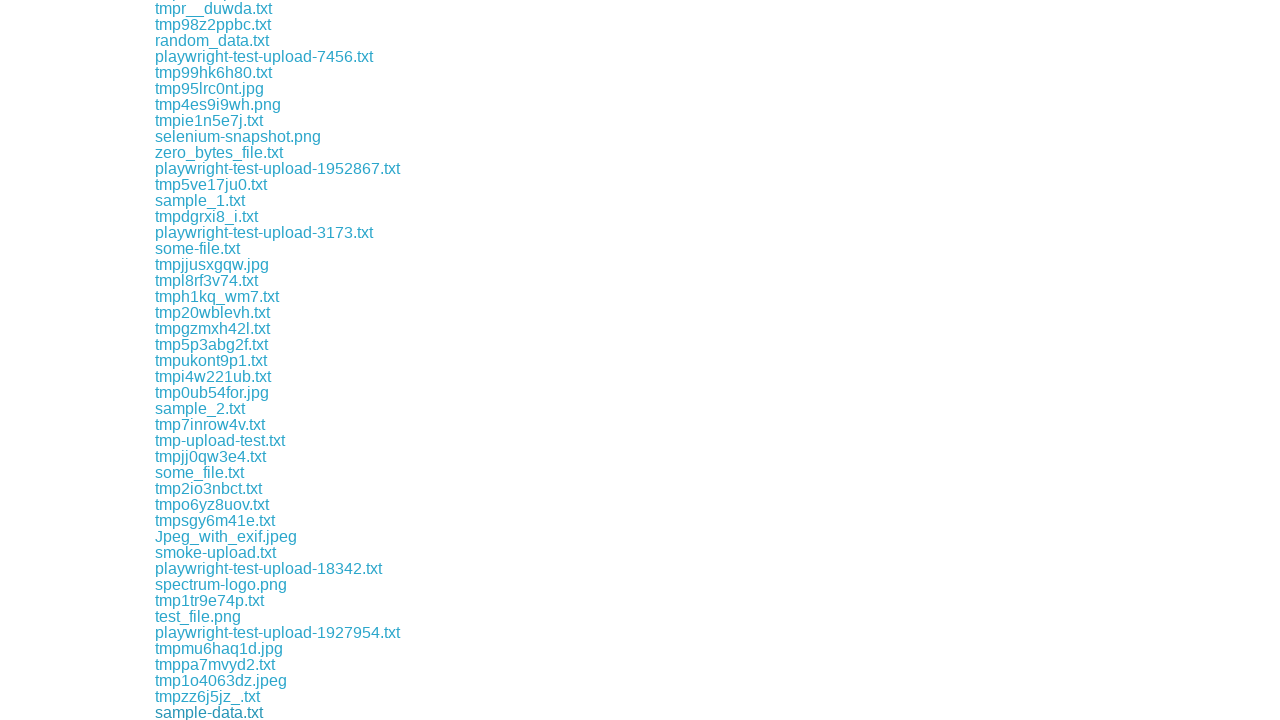

Waited 500ms between downloads
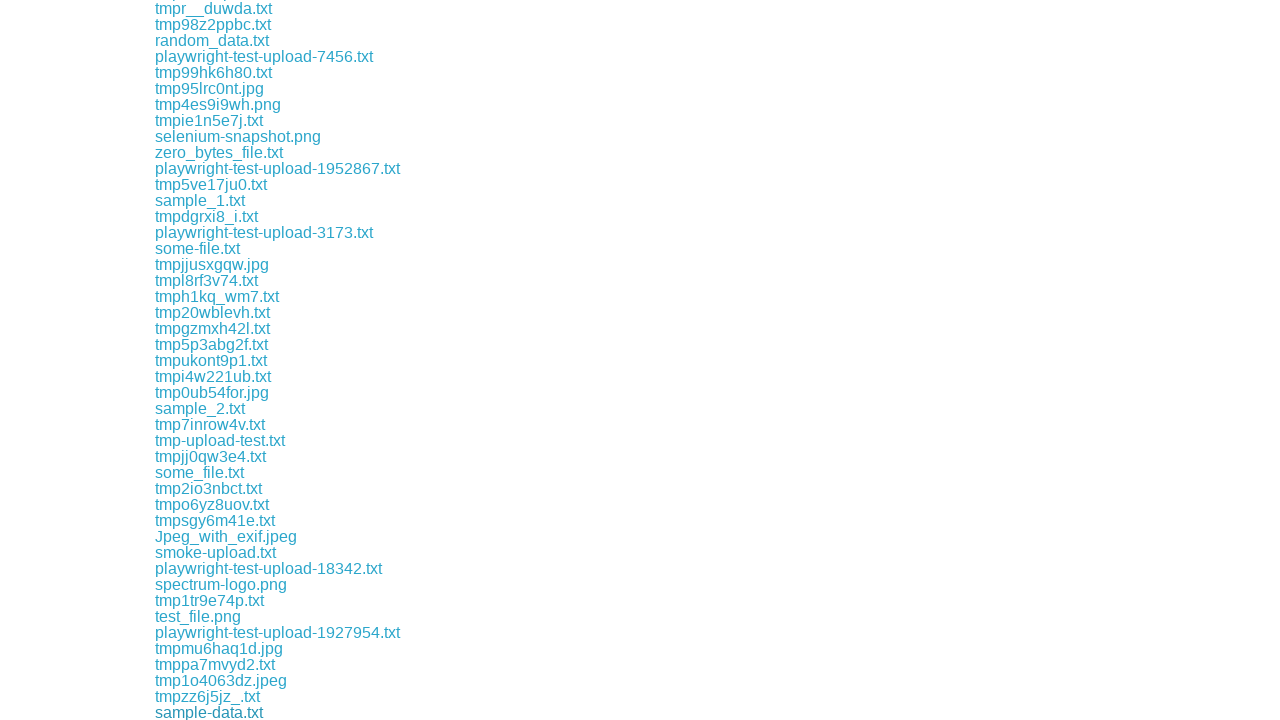

Clicked a download link at (216, 712) on xpath=//div[@class='example']//a >> nth=78
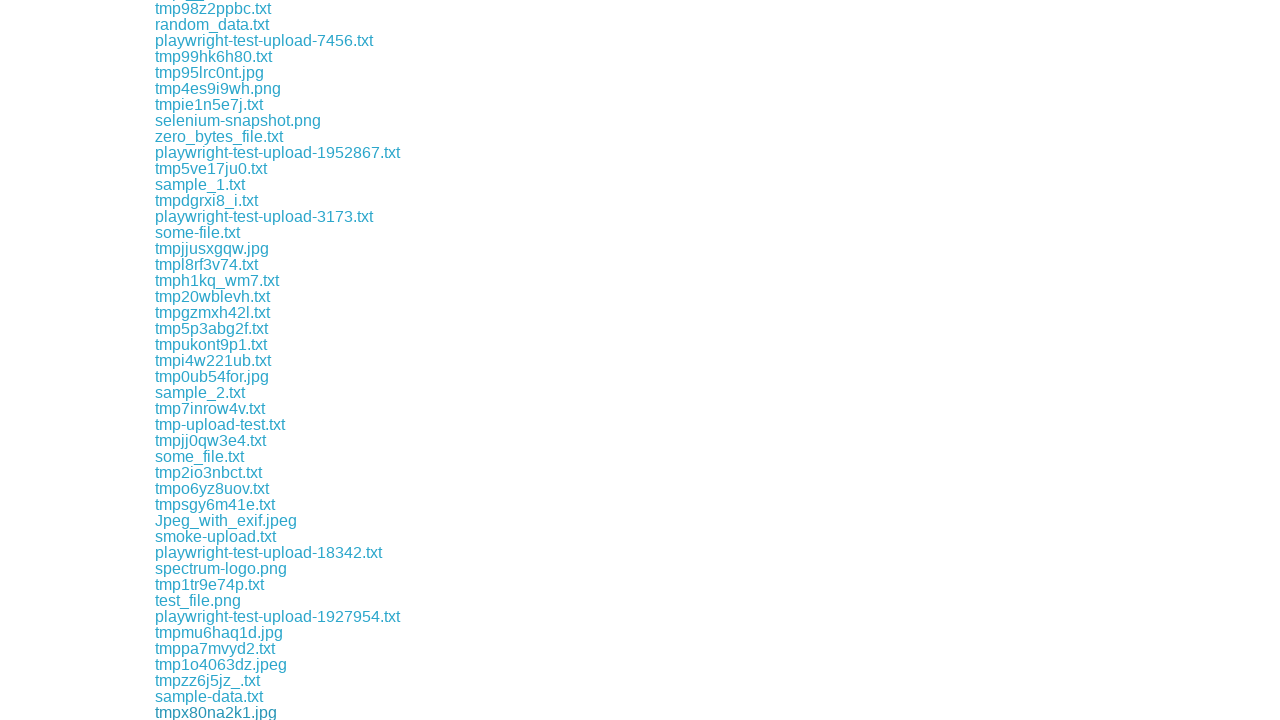

Waited 500ms between downloads
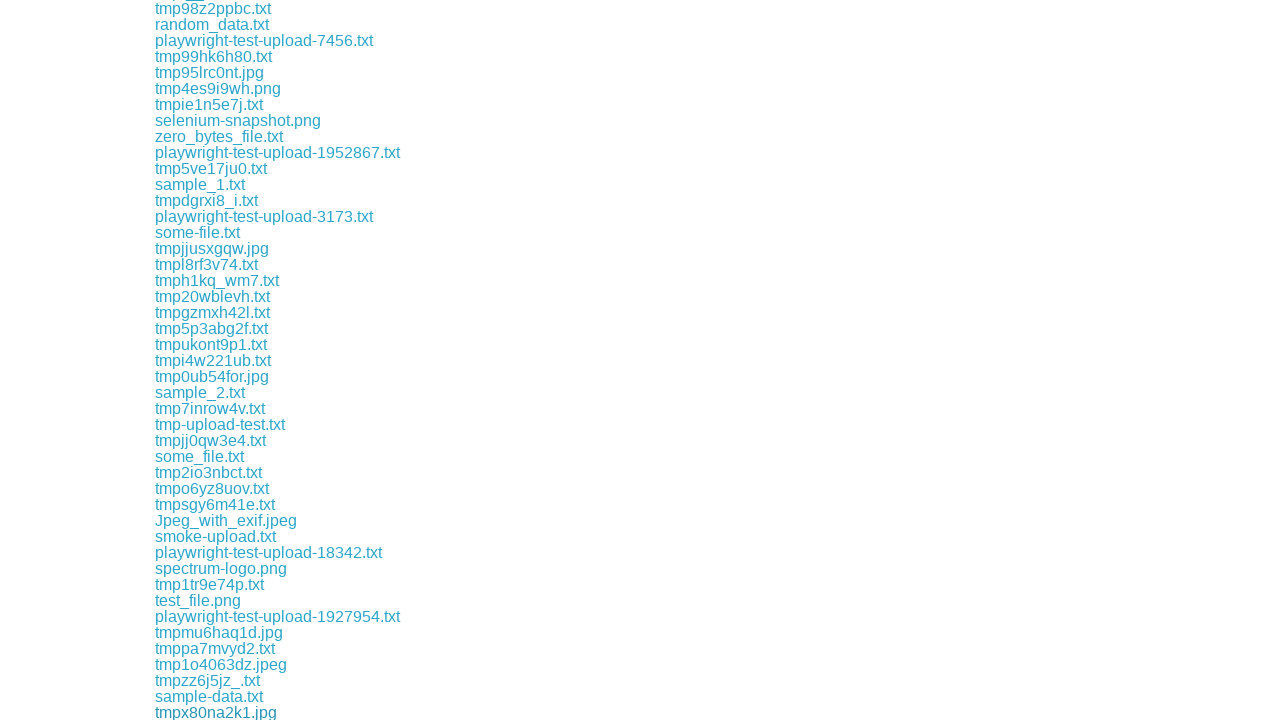

Clicked a download link at (183, 712) on xpath=//div[@class='example']//a >> nth=79
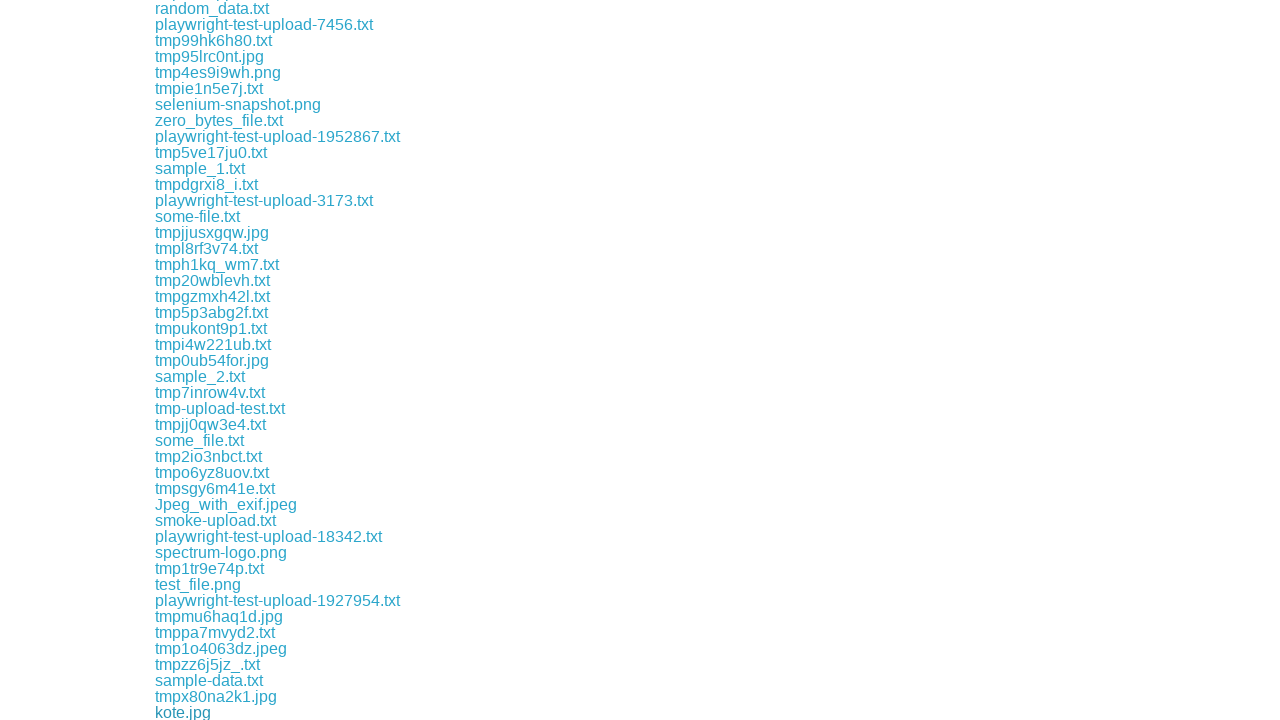

Waited 500ms between downloads
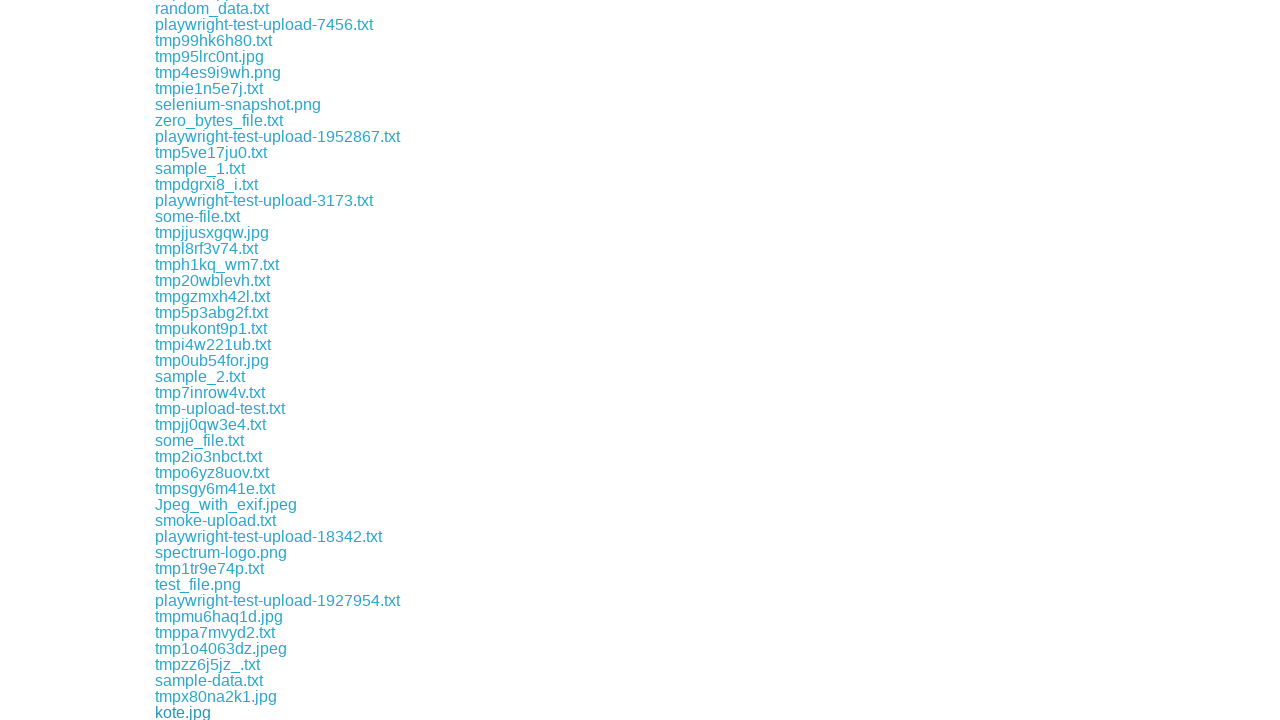

Clicked a download link at (232, 712) on xpath=//div[@class='example']//a >> nth=80
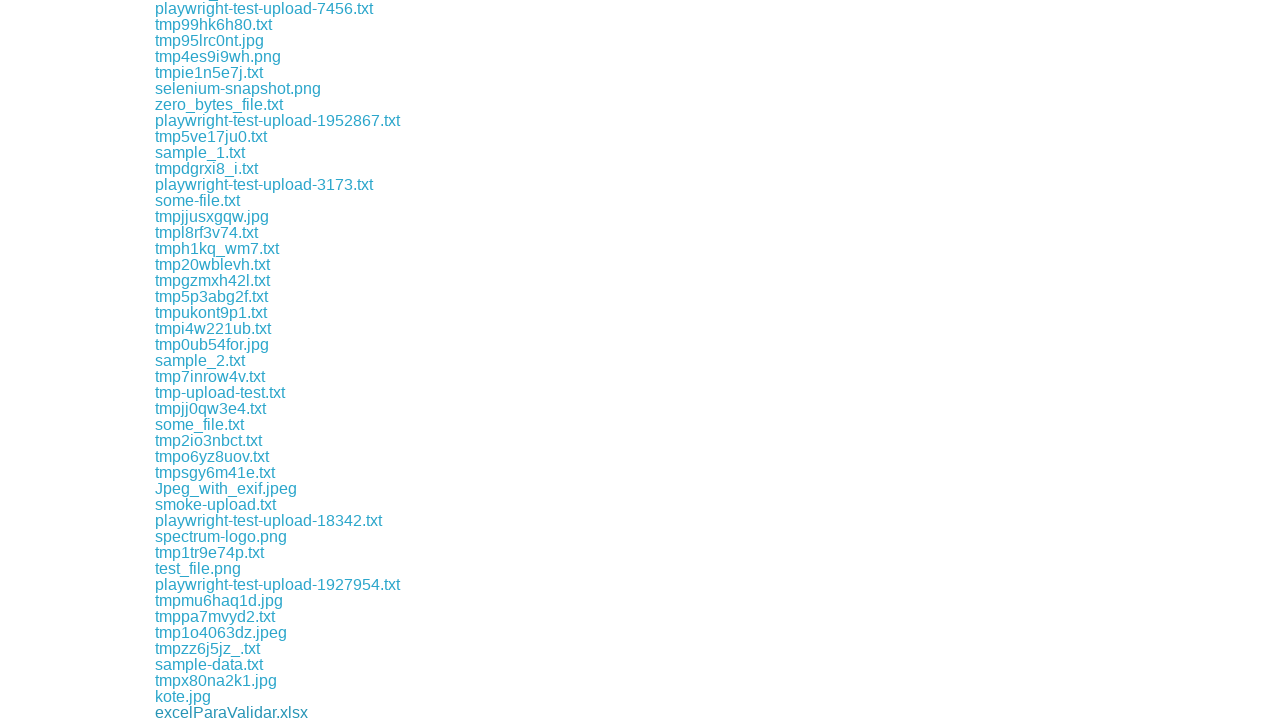

Waited 500ms between downloads
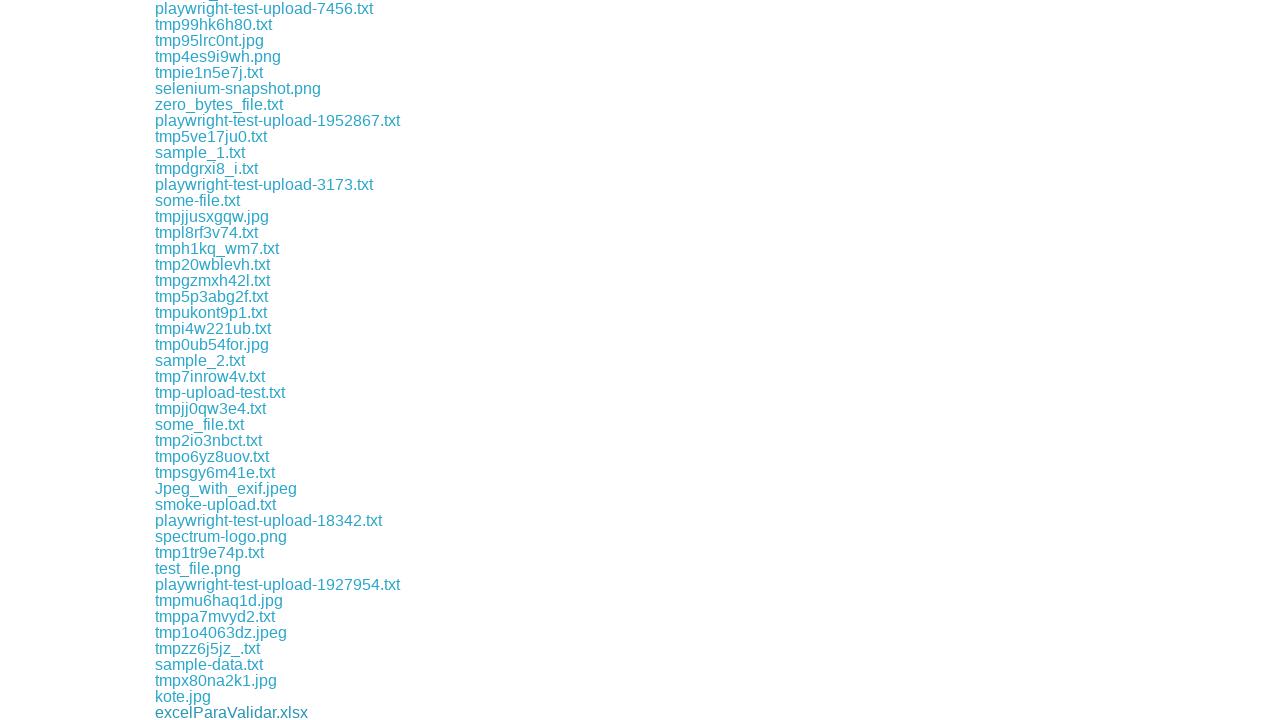

Clicked a download link at (212, 712) on xpath=//div[@class='example']//a >> nth=81
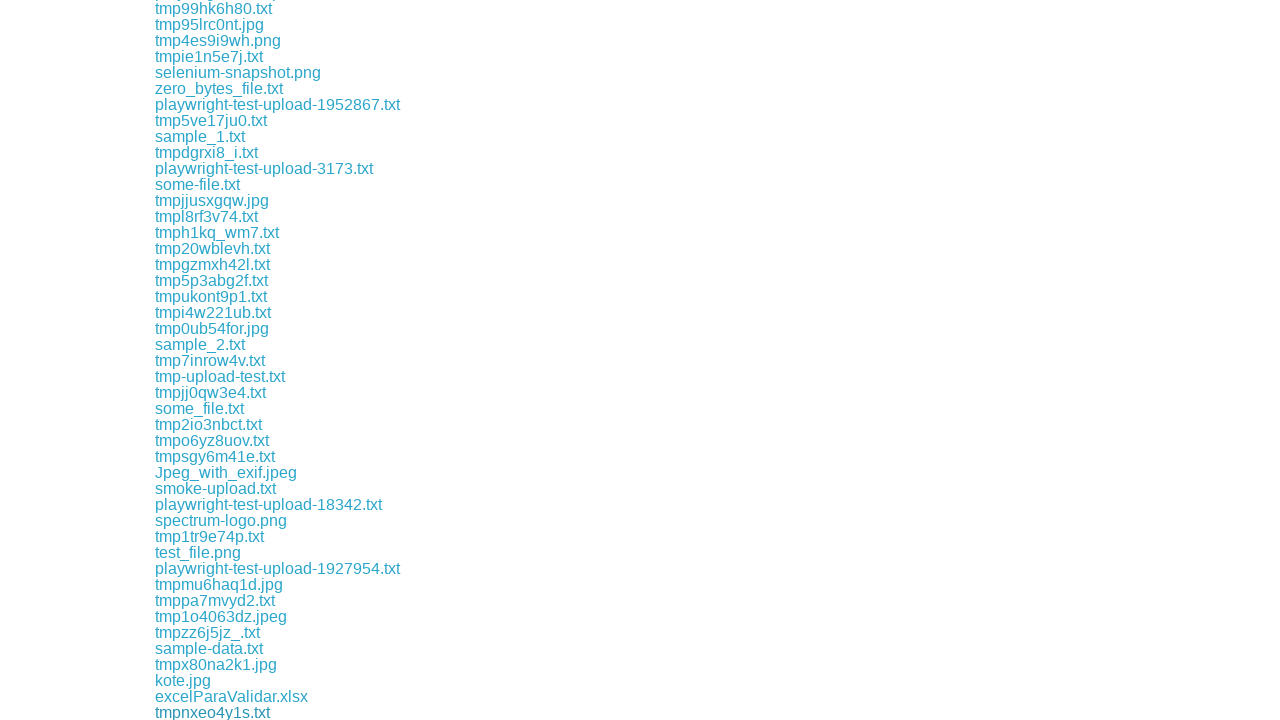

Waited 500ms between downloads
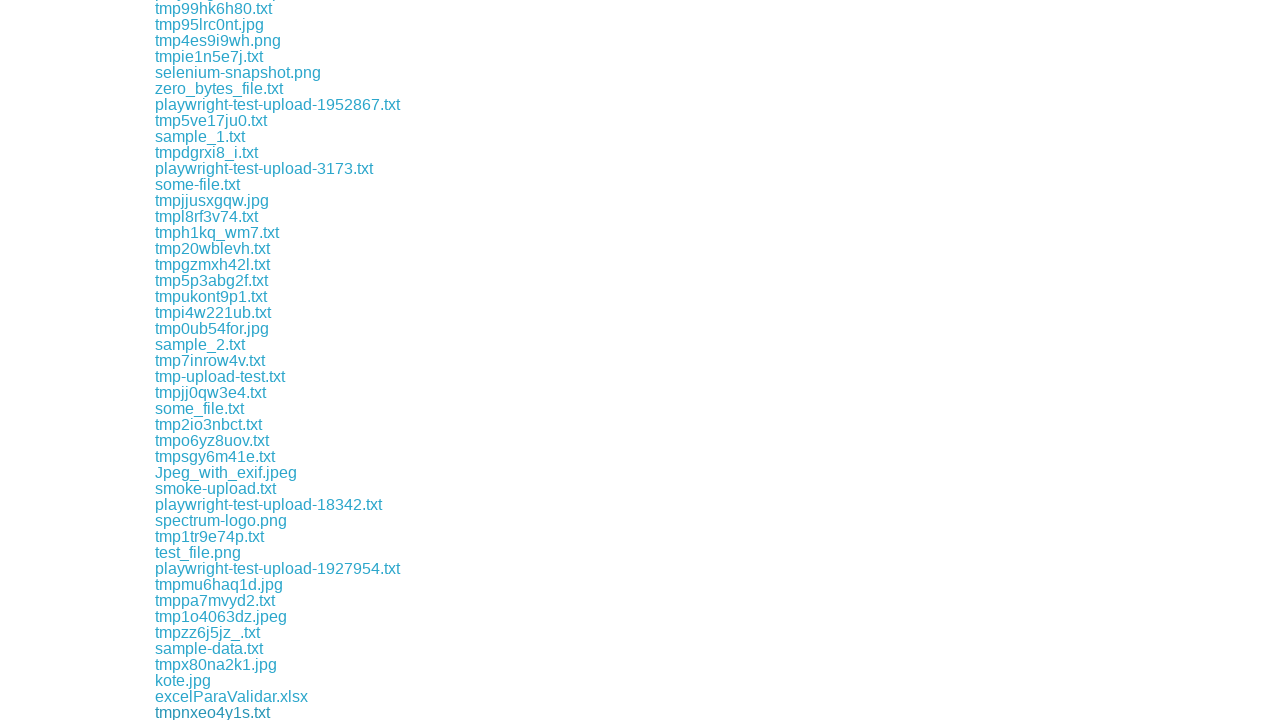

Clicked a download link at (198, 712) on xpath=//div[@class='example']//a >> nth=82
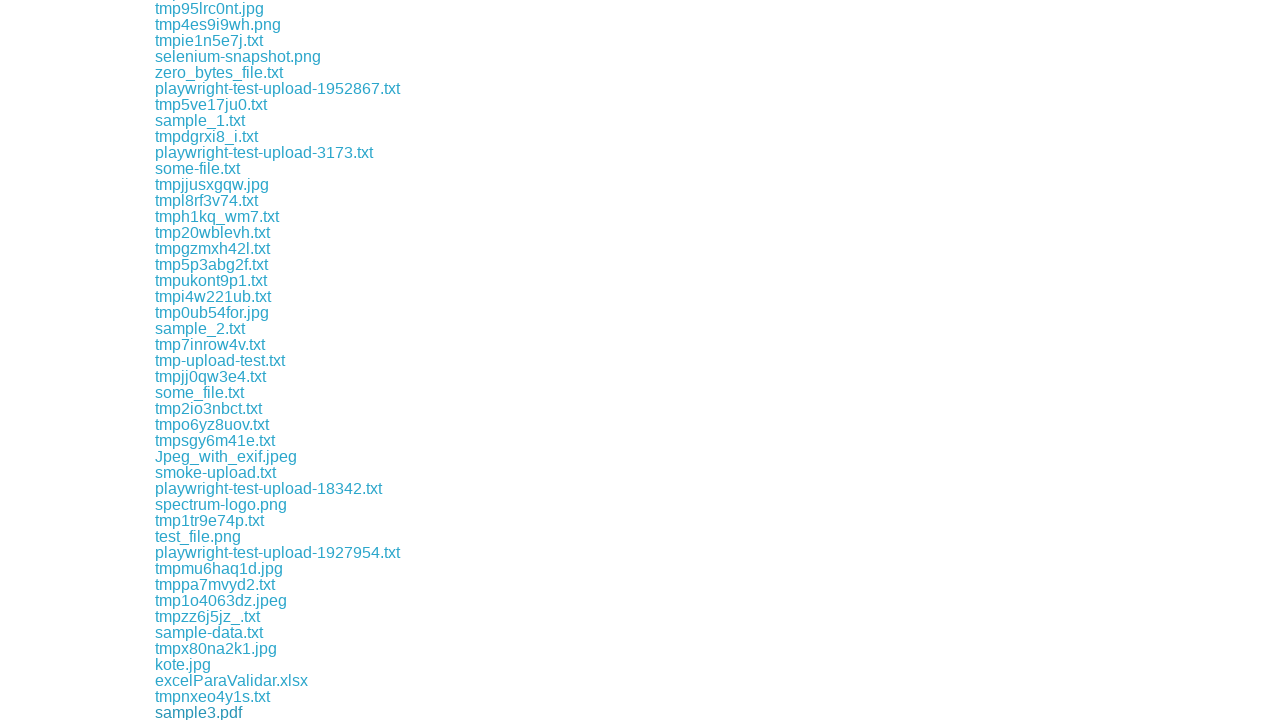

Waited 500ms between downloads
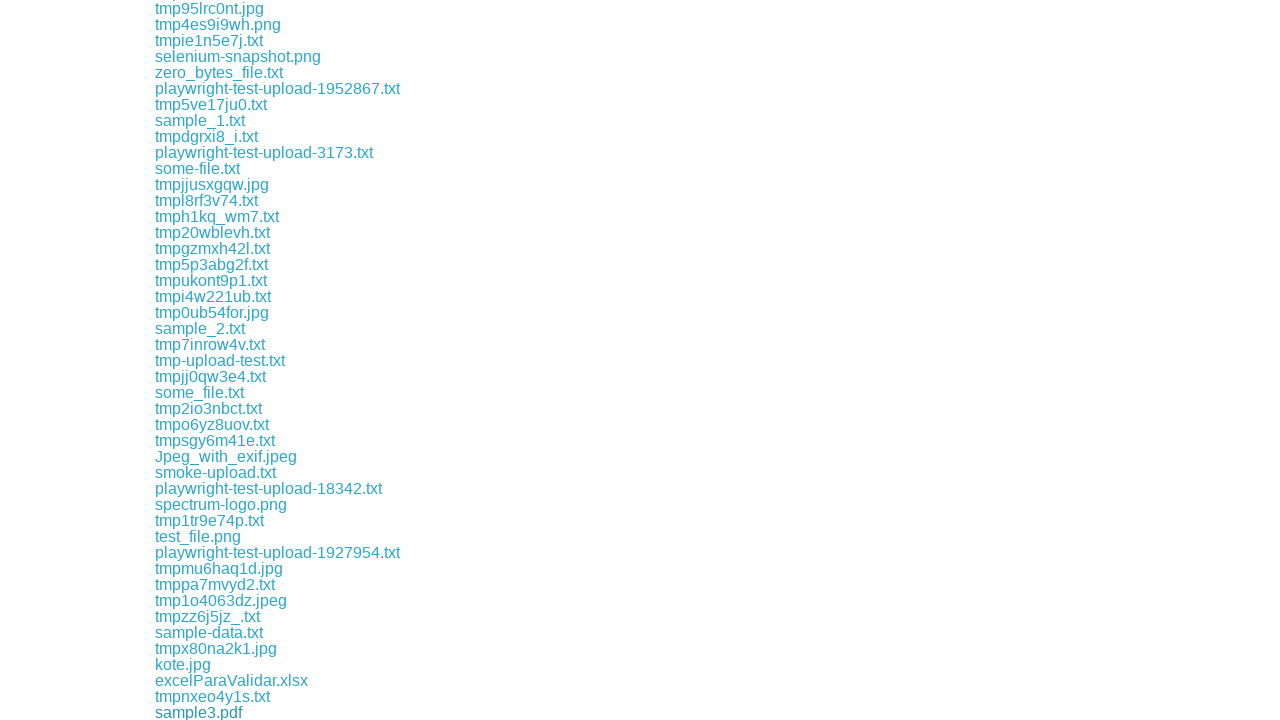

Clicked a download link at (212, 712) on xpath=//div[@class='example']//a >> nth=83
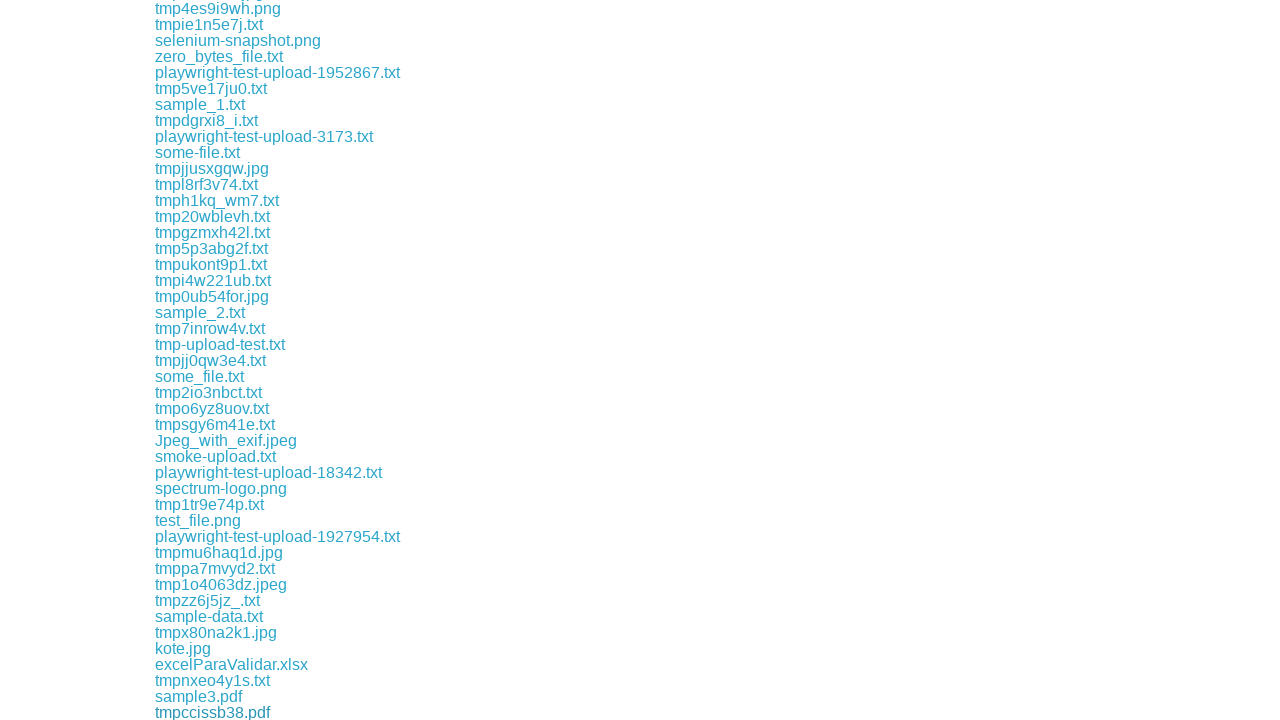

Waited 500ms between downloads
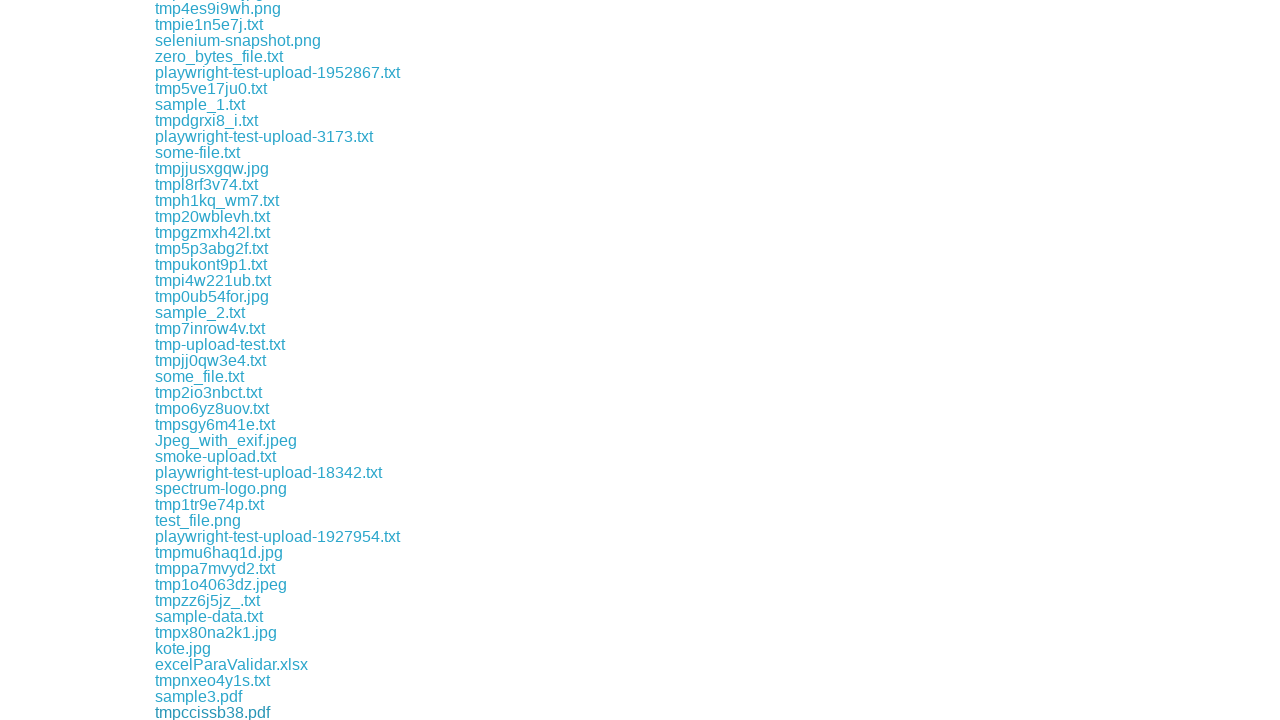

Clicked a download link at (218, 712) on xpath=//div[@class='example']//a >> nth=84
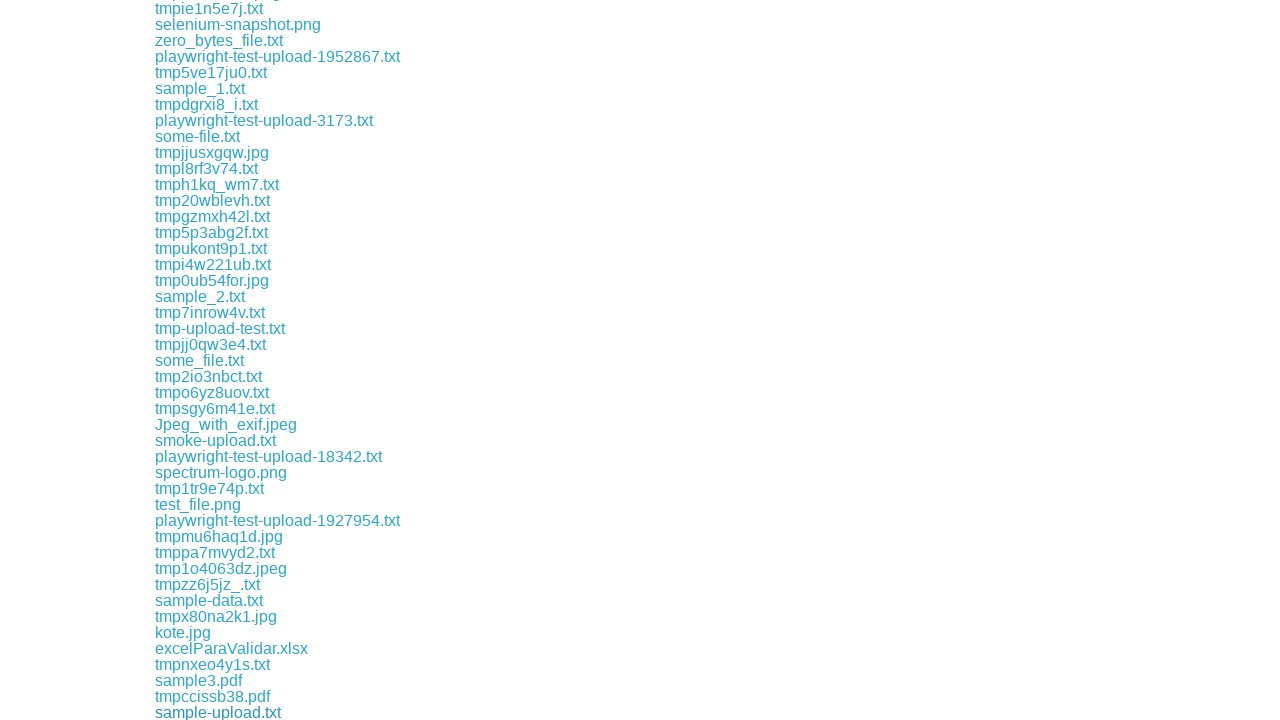

Waited 500ms between downloads
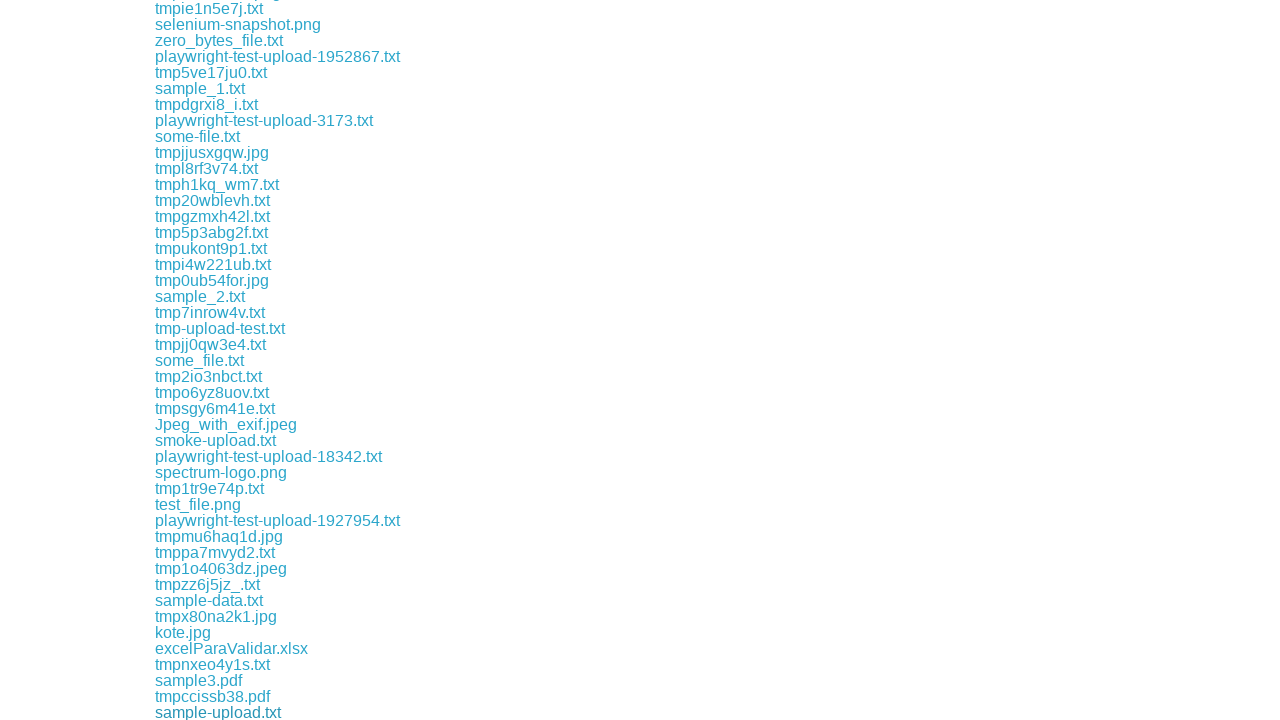

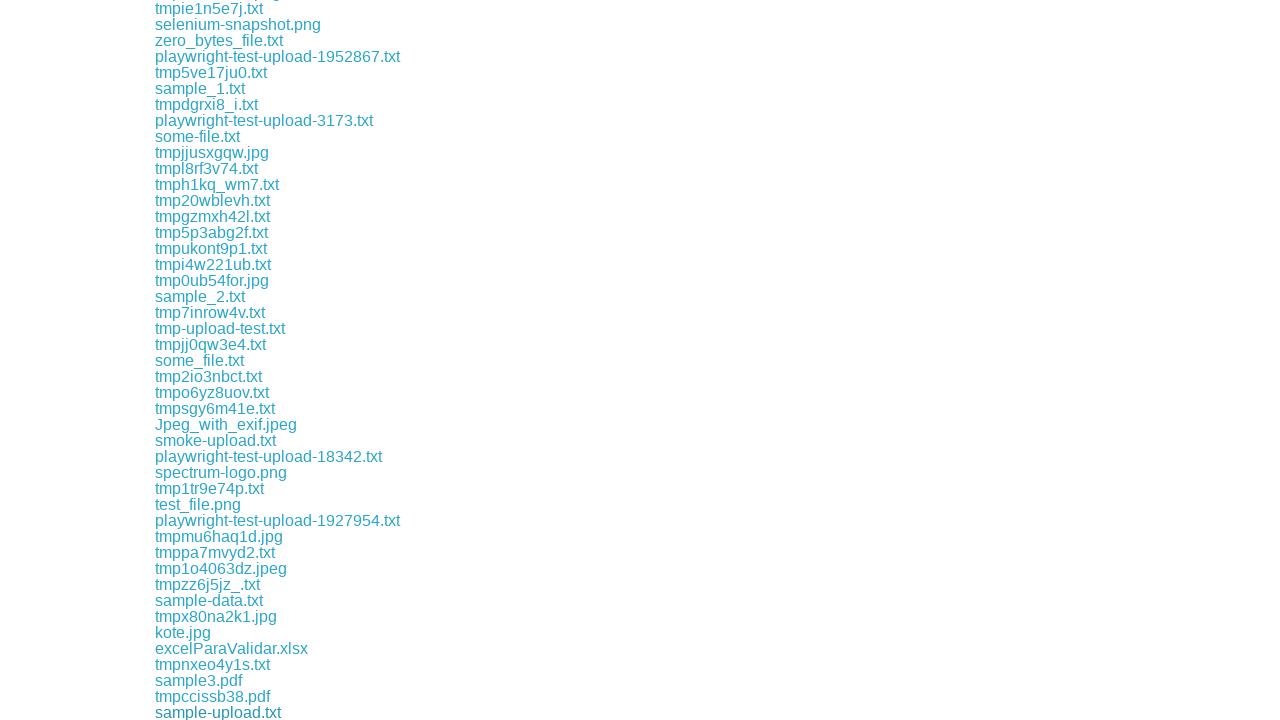